Automatically plays the 2048 game by repeatedly pressing arrow keys in sequence (up, right, down, left) for 60 seconds

Starting URL: https://gabrielecirulli.github.io/2048/

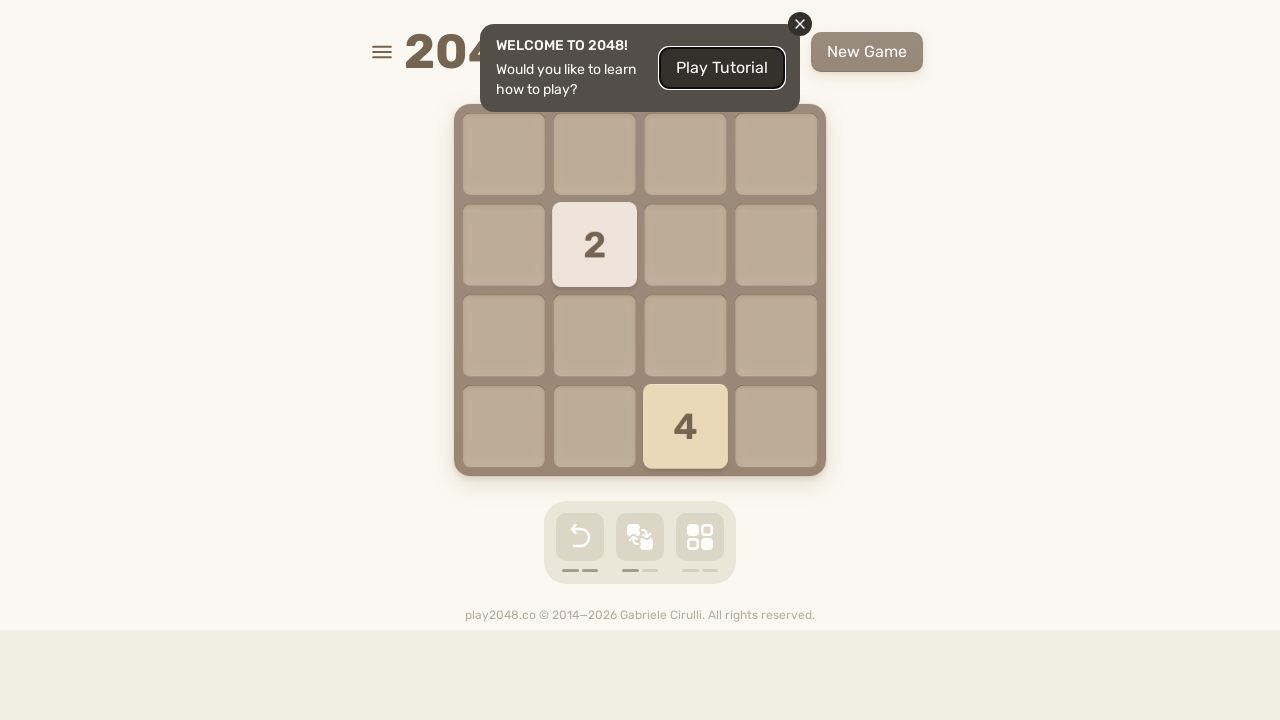

Located html element for sending key presses
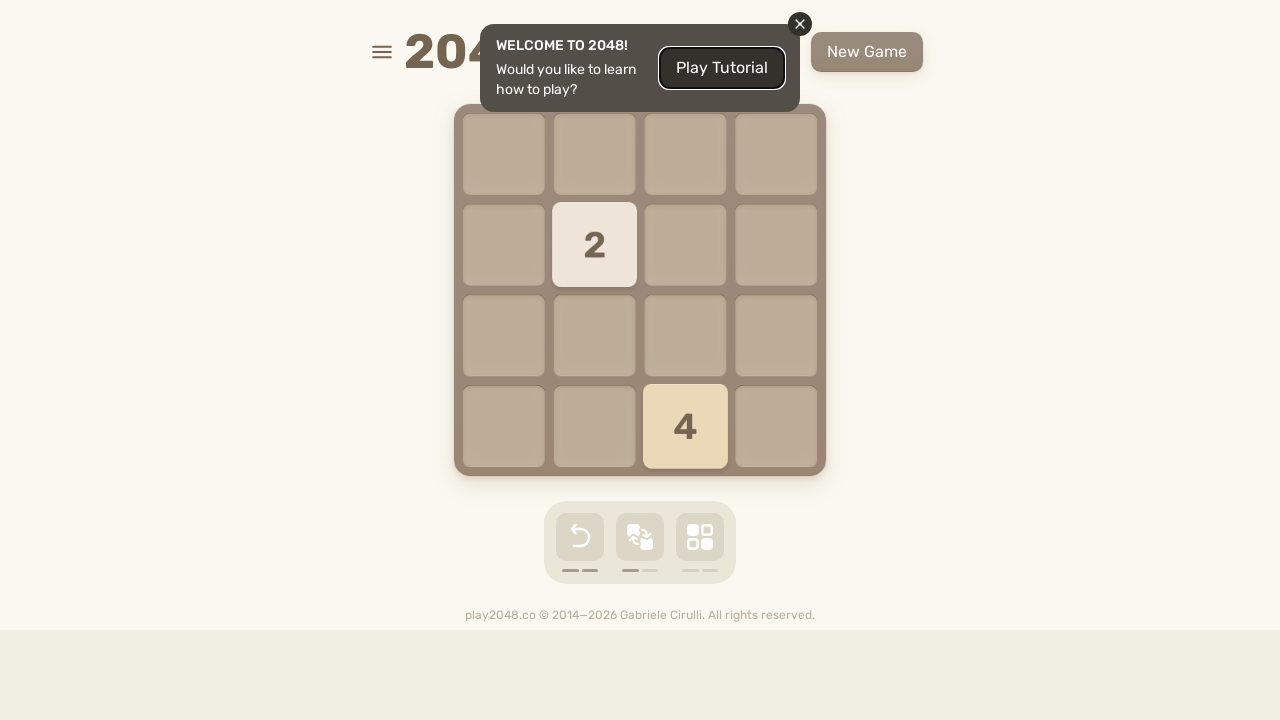

Recorded start time for 60 second auto-play duration
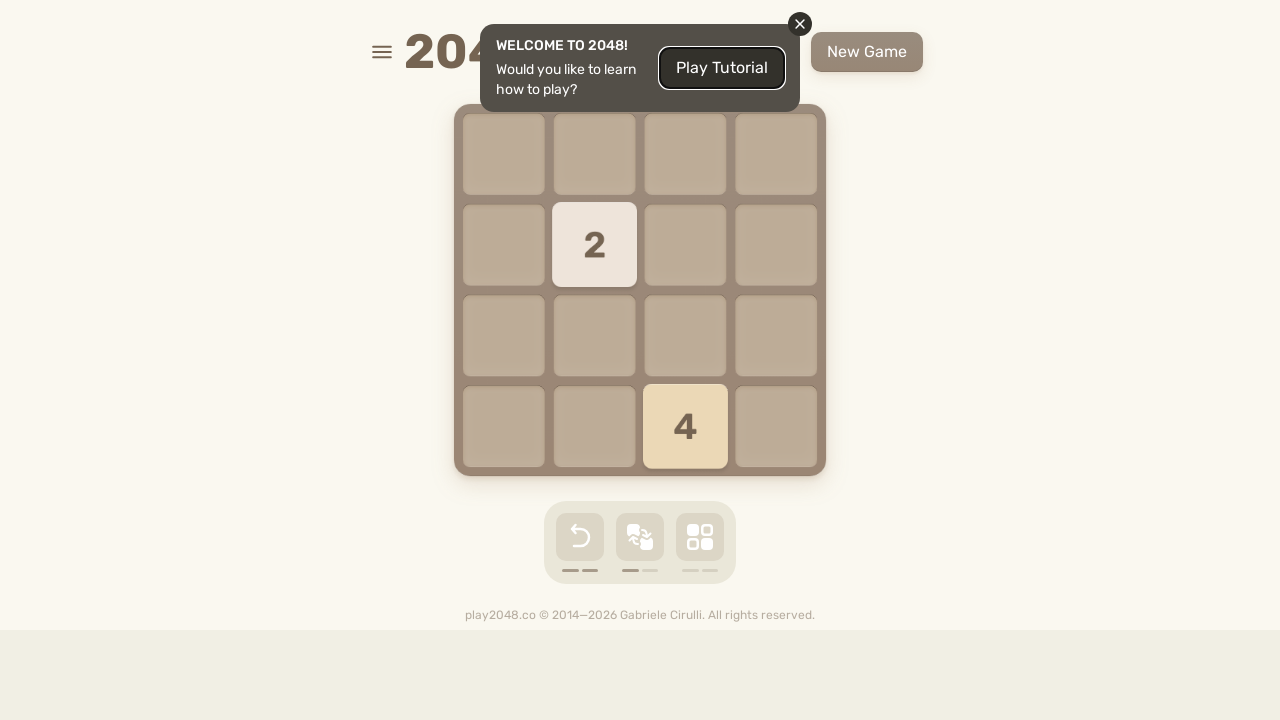

Pressed ArrowUp key on html
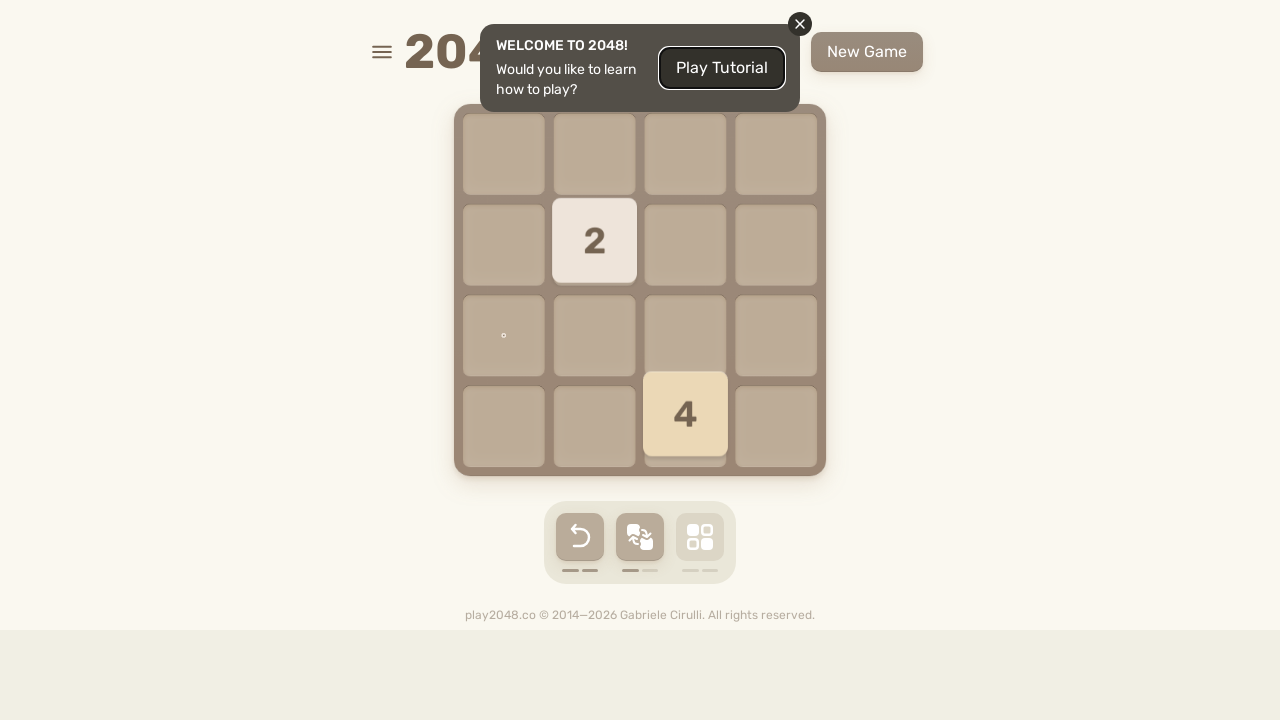

Pressed ArrowRight key on html
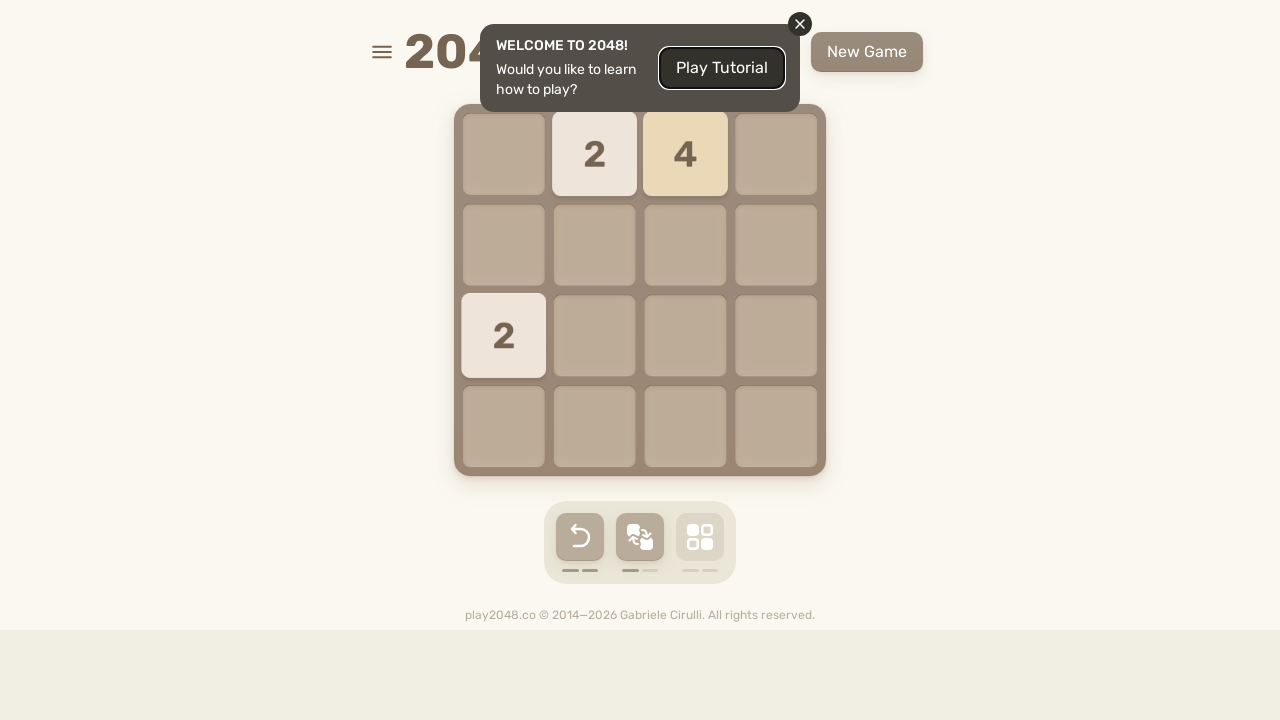

Pressed ArrowDown key on html
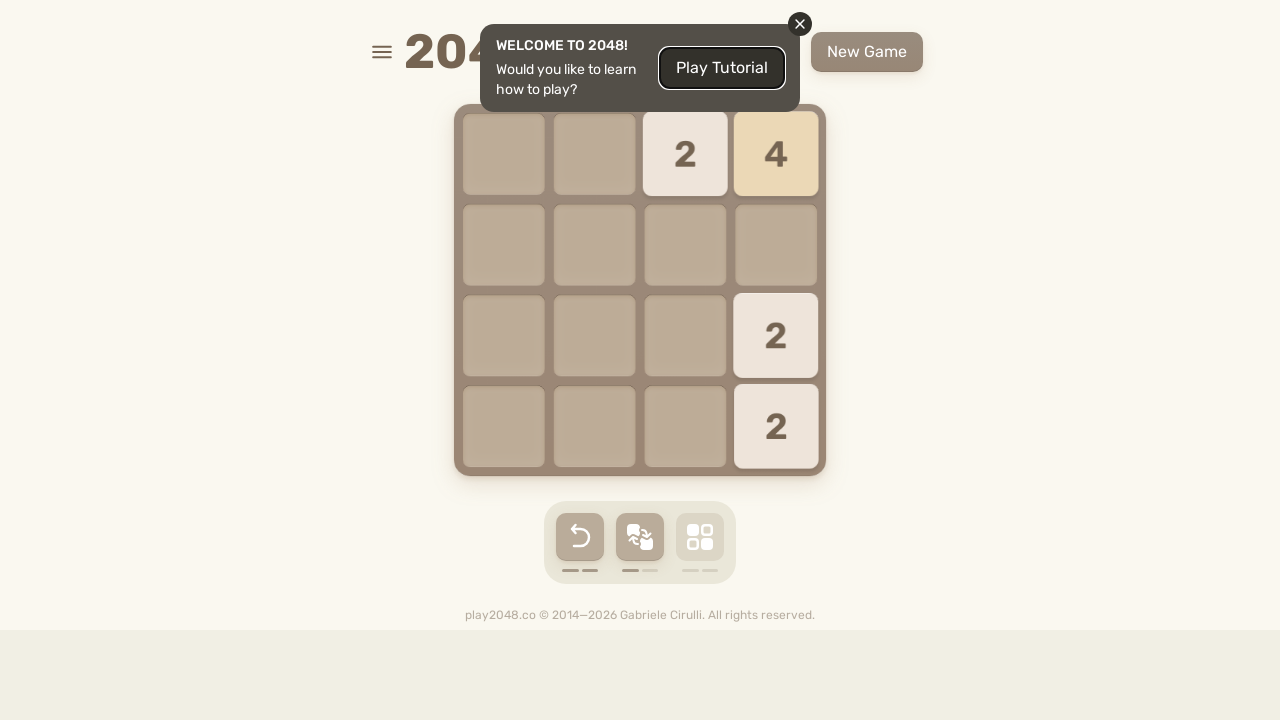

Pressed ArrowLeft key on html
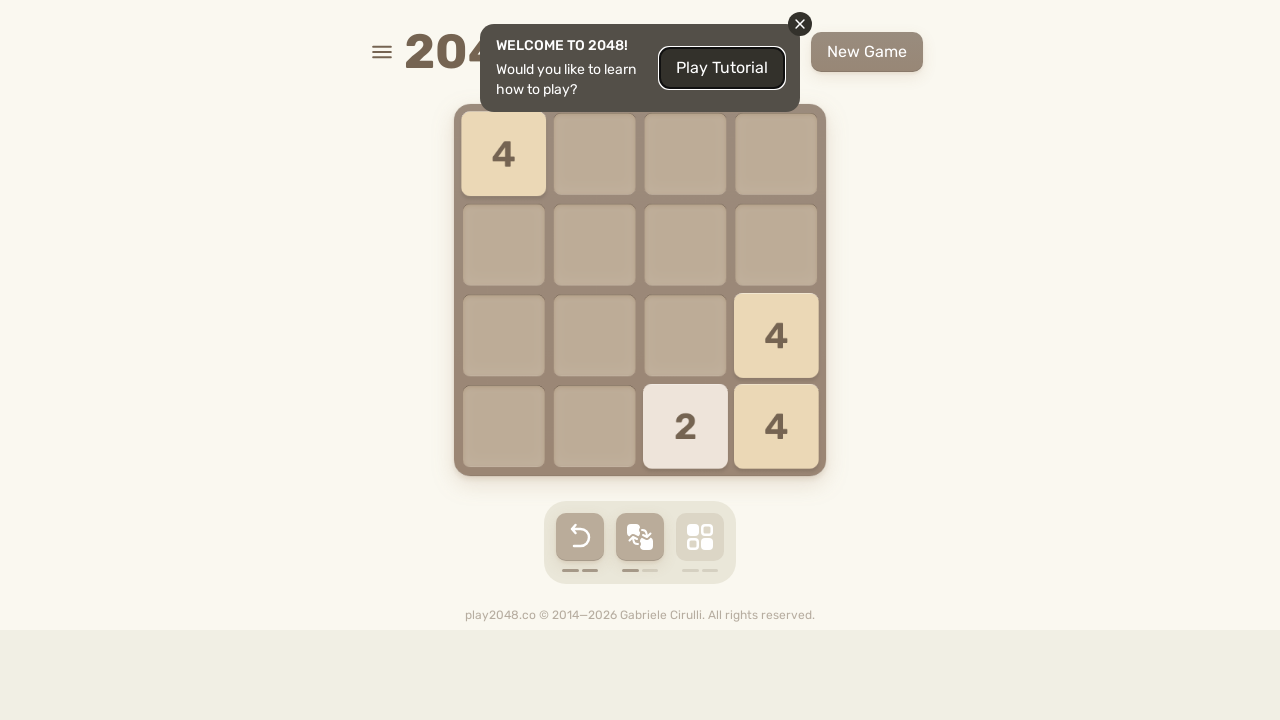

Pressed ArrowUp key on html
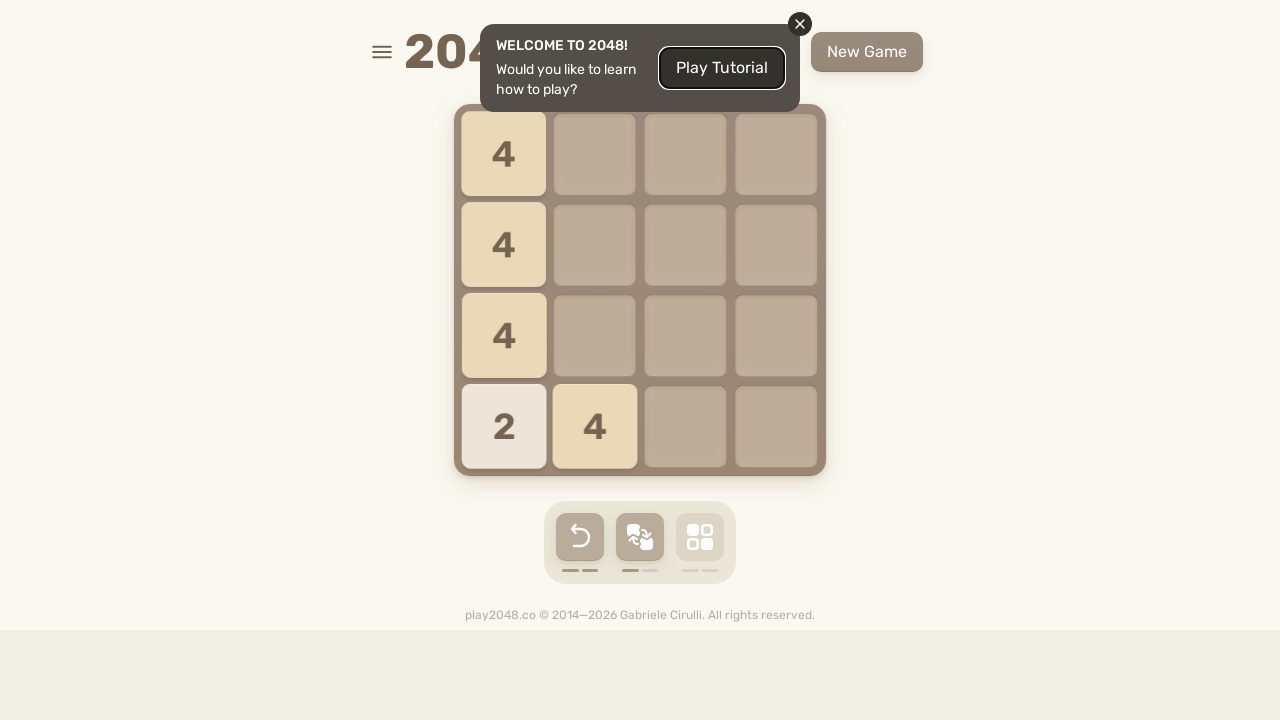

Pressed ArrowRight key on html
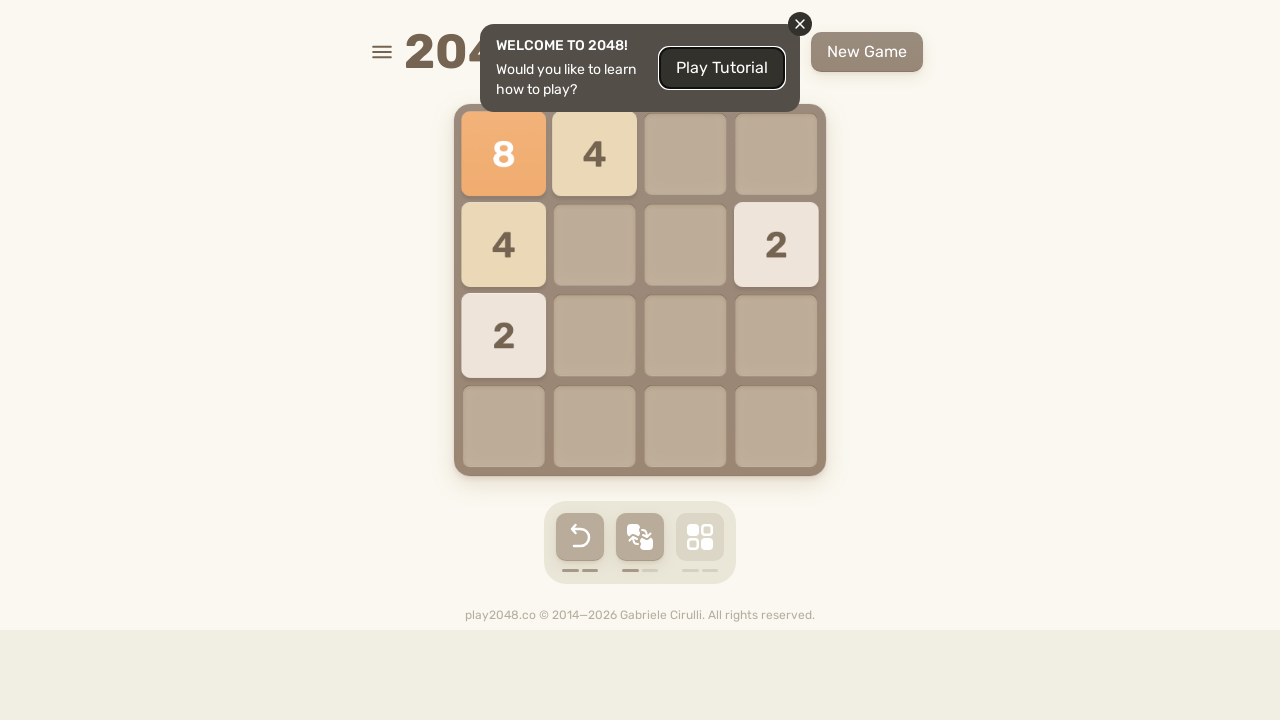

Pressed ArrowDown key on html
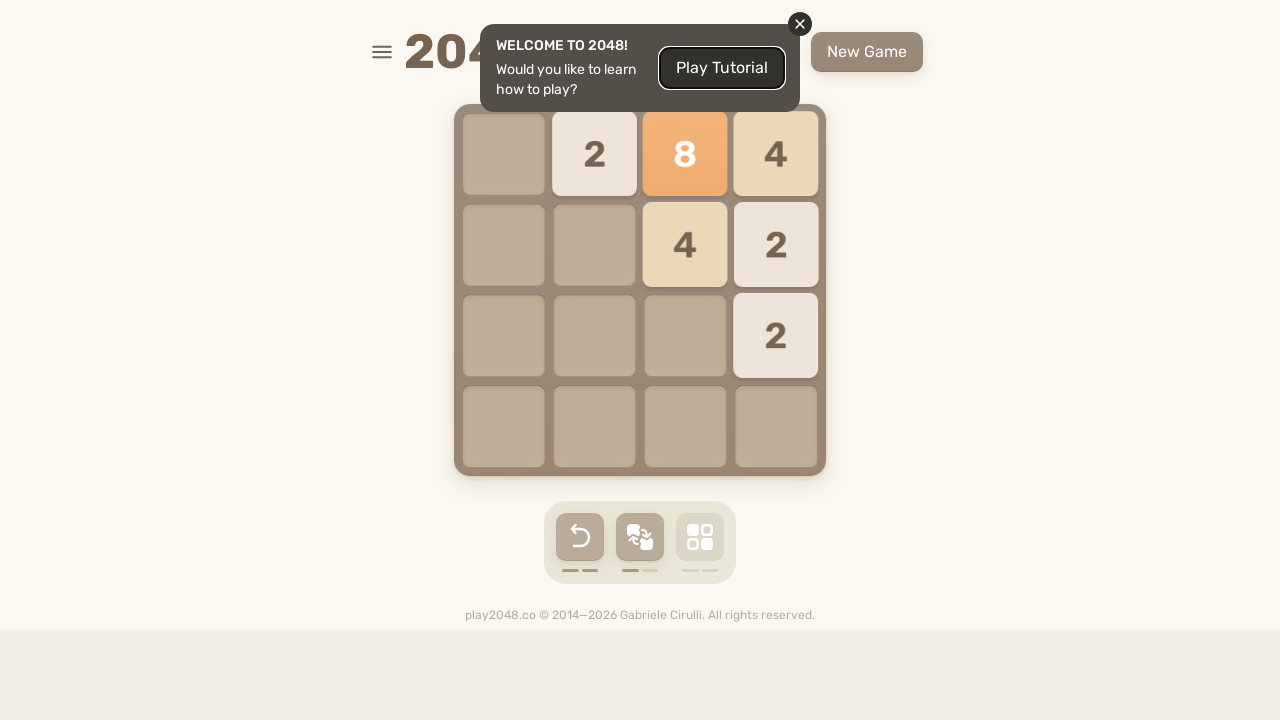

Pressed ArrowLeft key on html
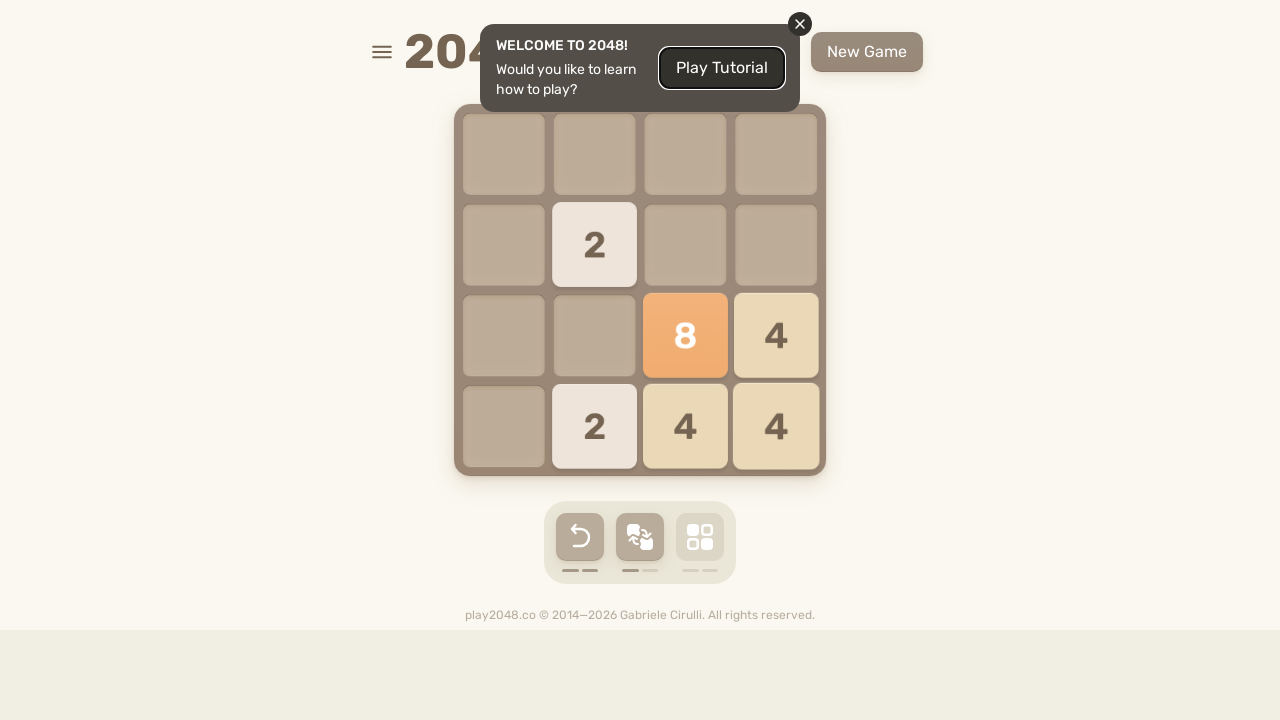

Pressed ArrowUp key on html
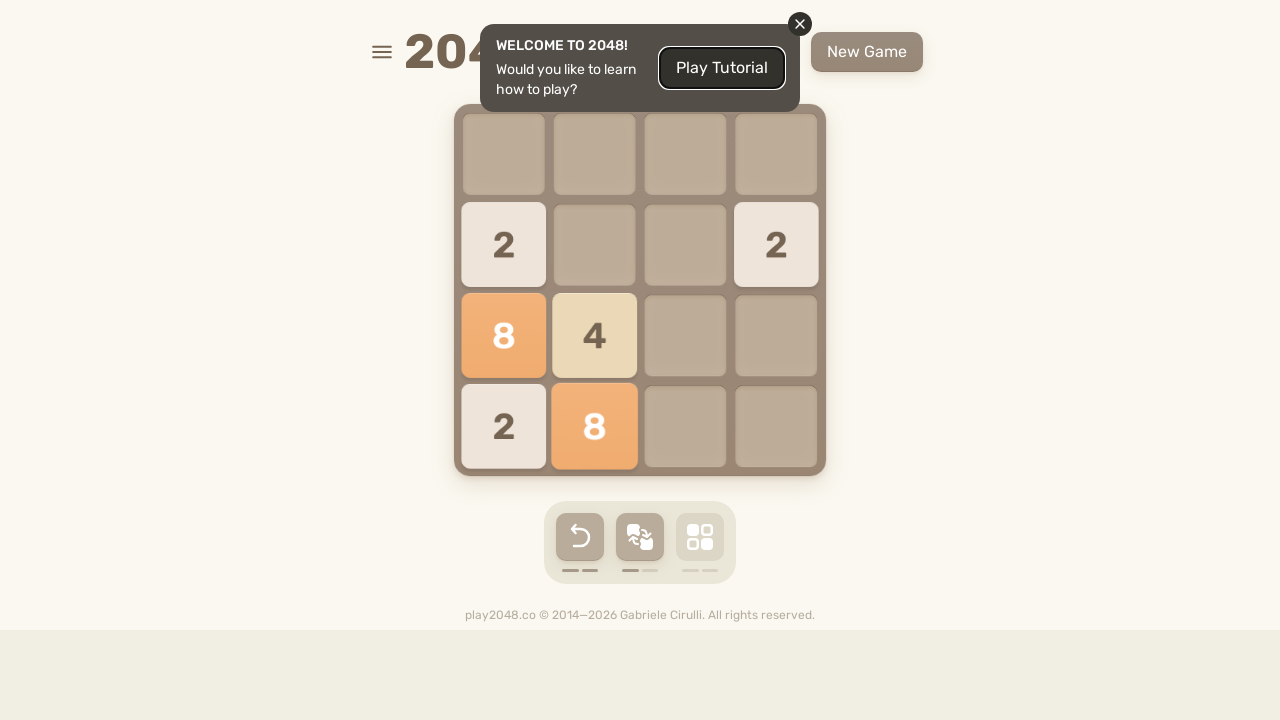

Pressed ArrowRight key on html
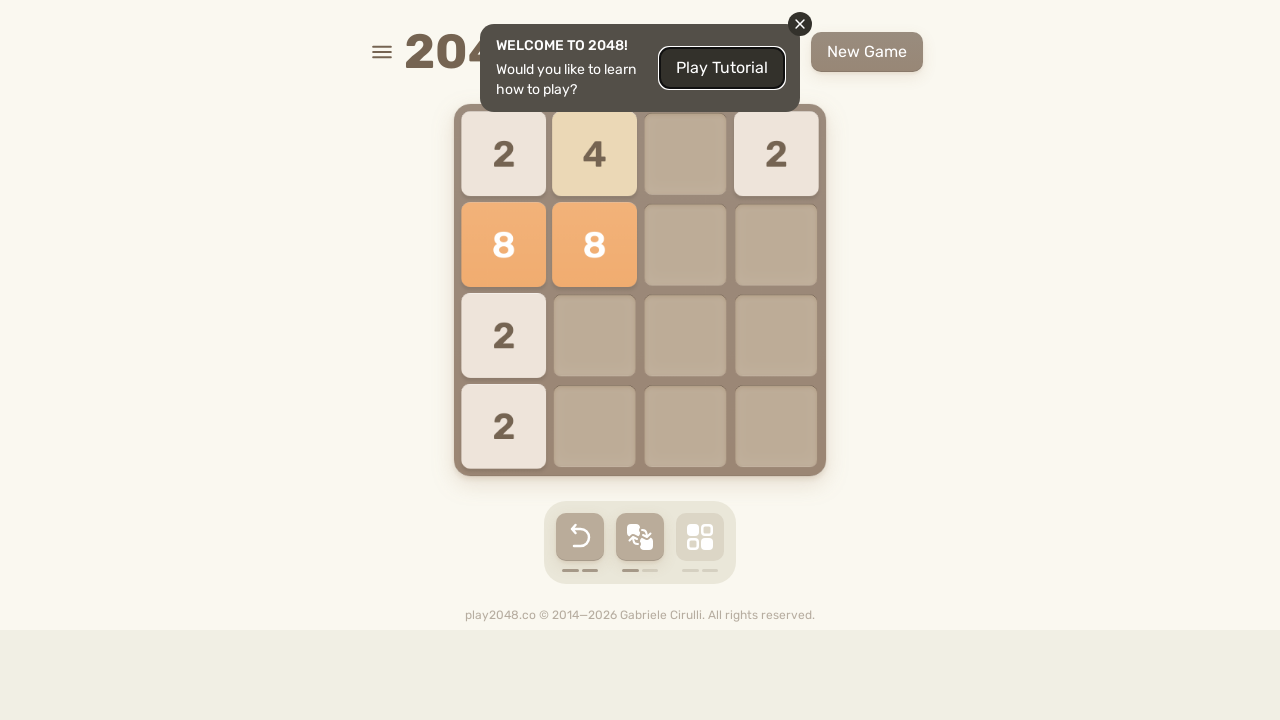

Pressed ArrowDown key on html
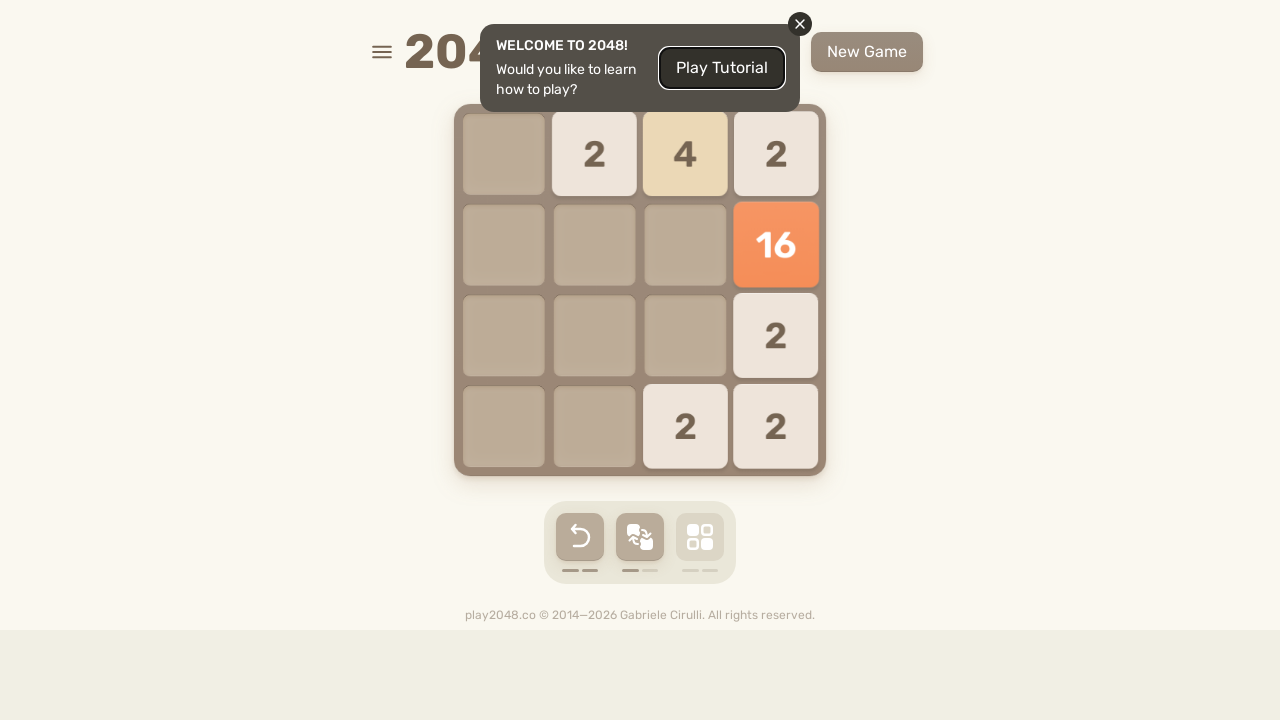

Pressed ArrowLeft key on html
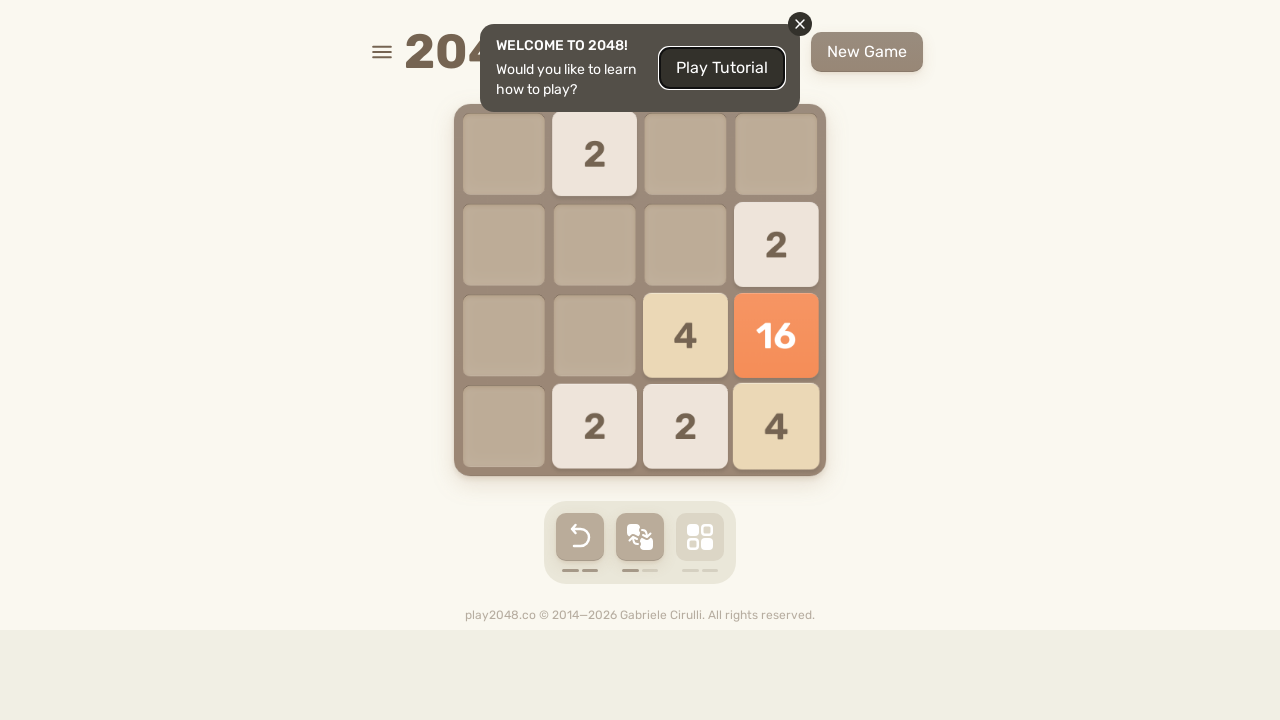

Pressed ArrowUp key on html
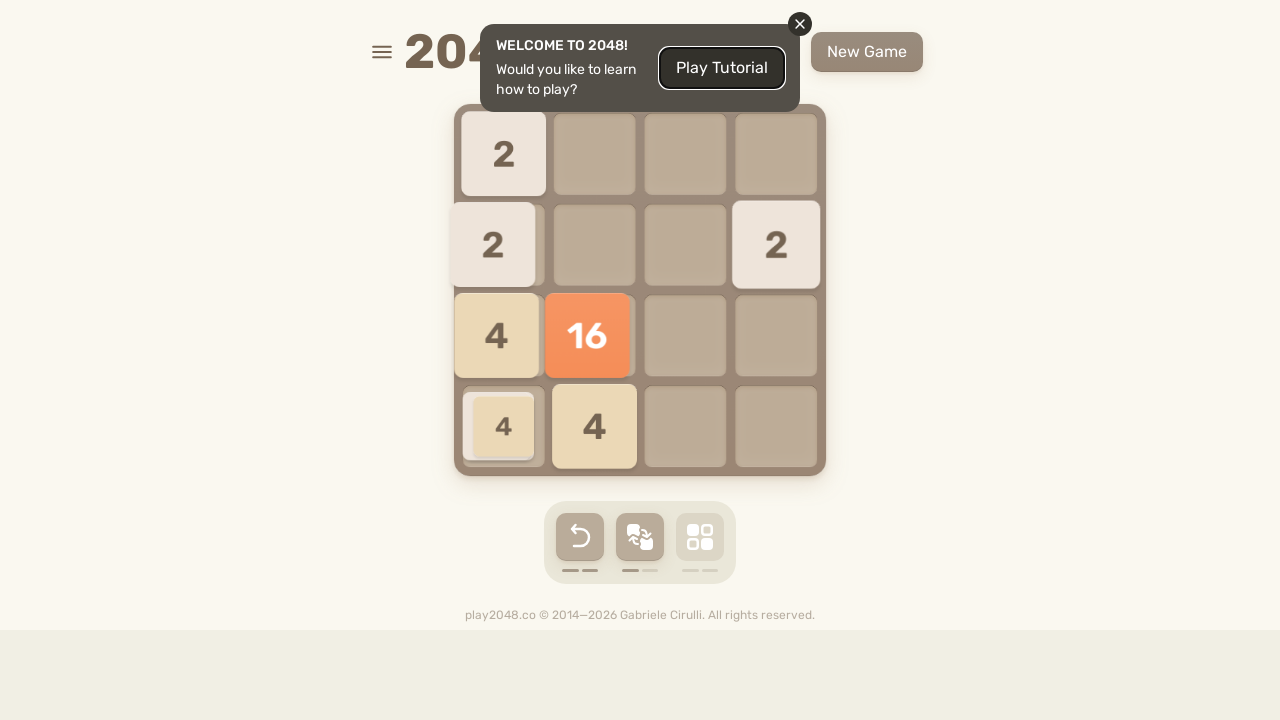

Pressed ArrowRight key on html
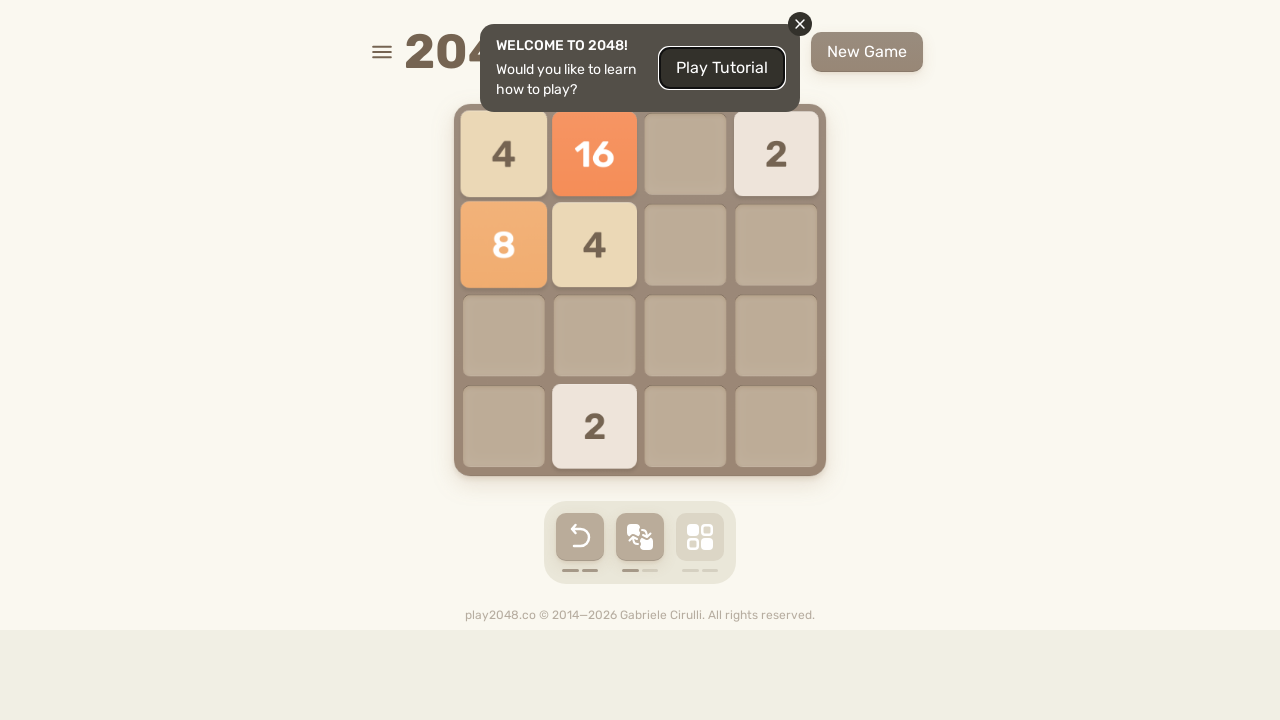

Pressed ArrowDown key on html
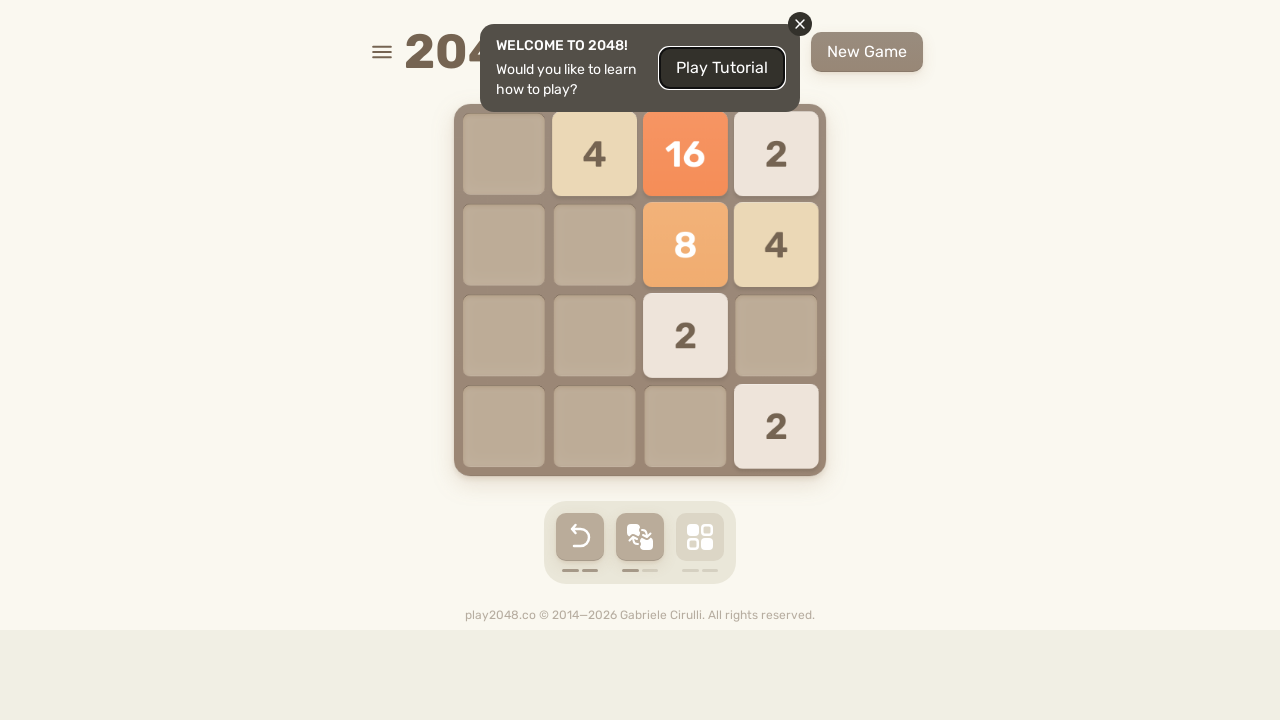

Pressed ArrowLeft key on html
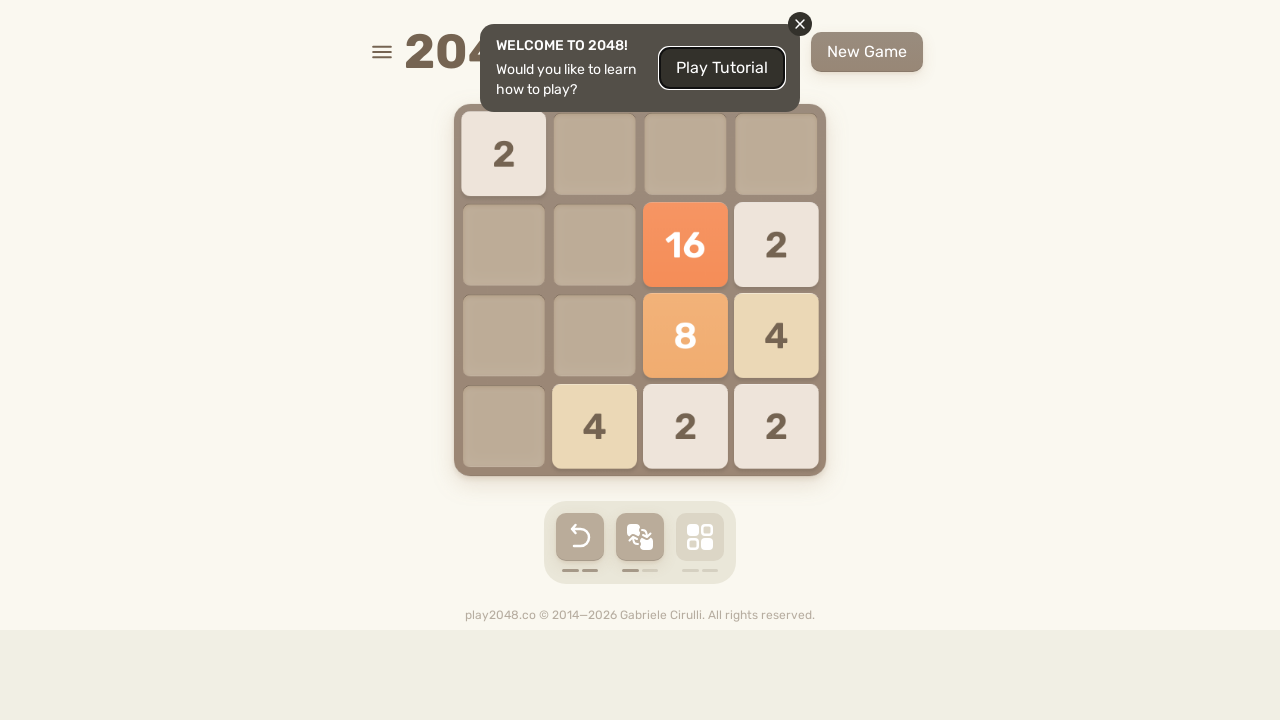

Pressed ArrowUp key on html
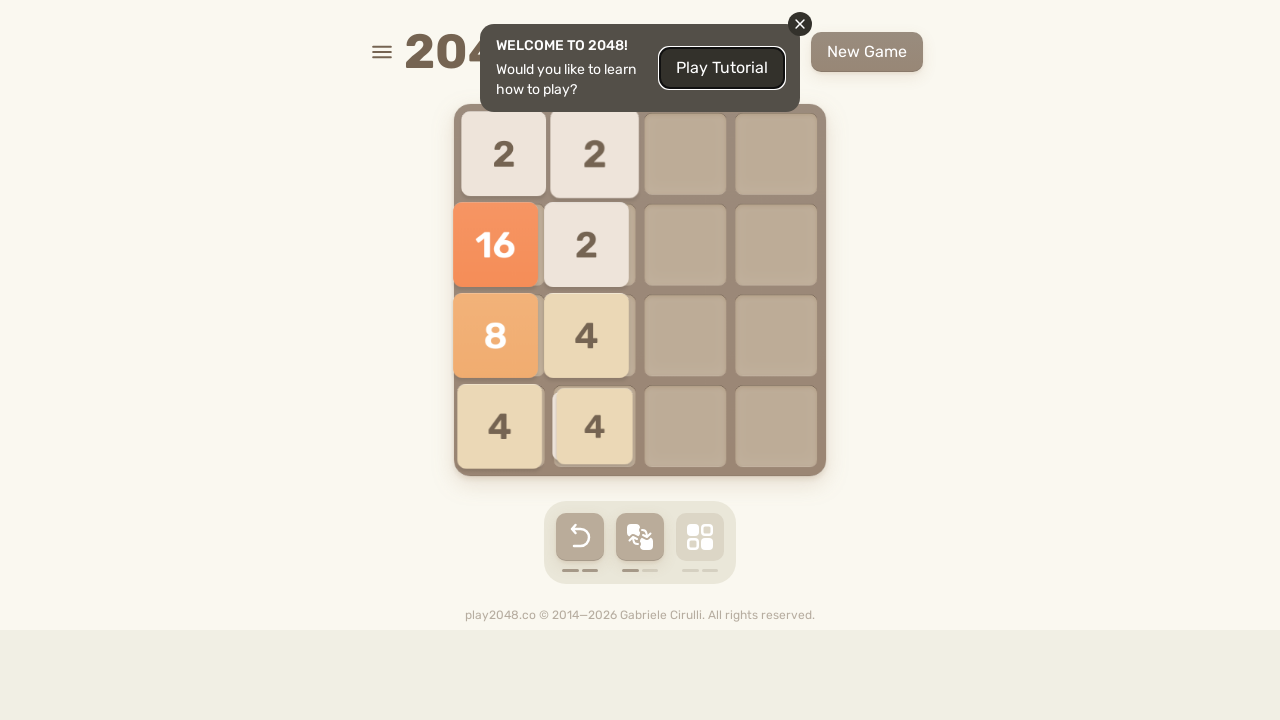

Pressed ArrowRight key on html
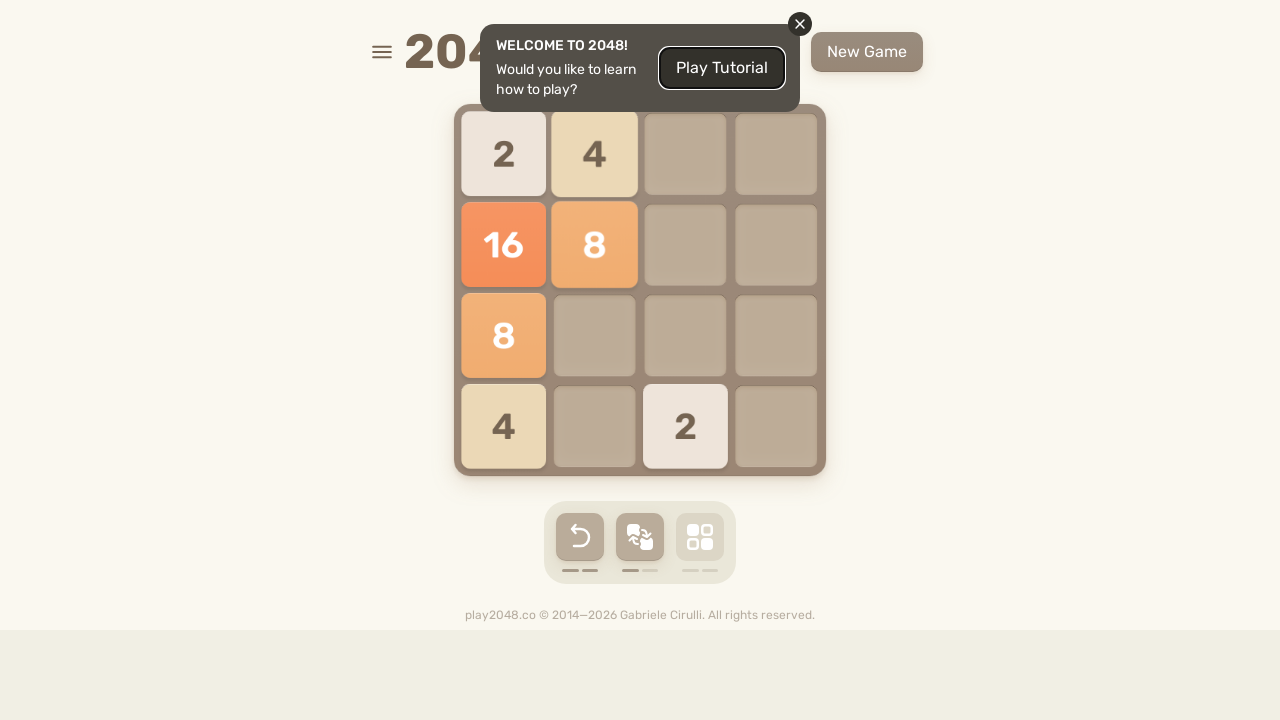

Pressed ArrowDown key on html
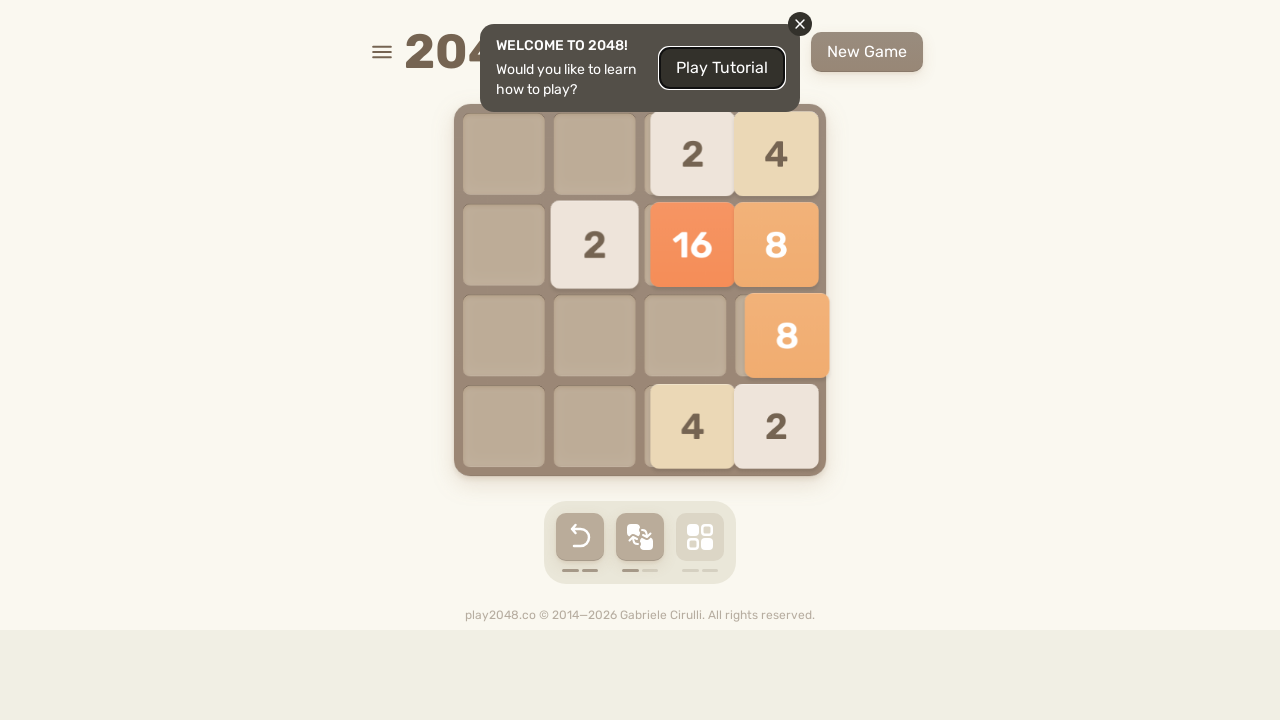

Pressed ArrowLeft key on html
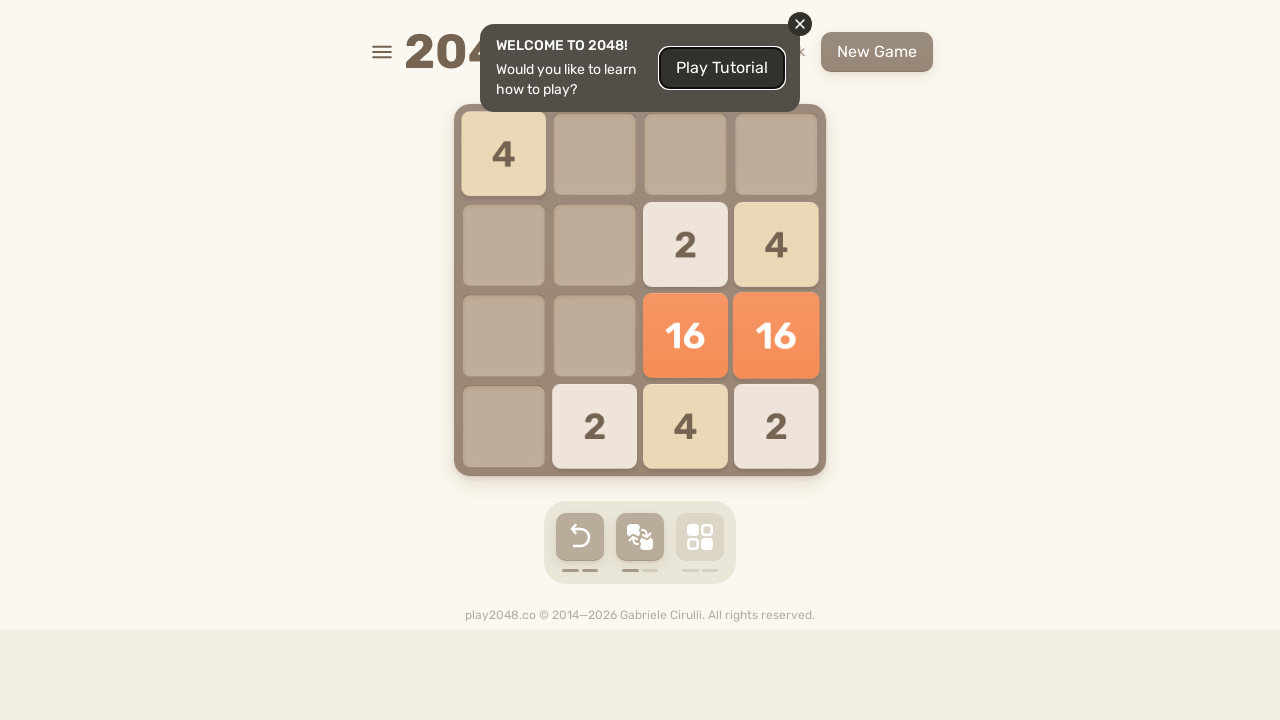

Pressed ArrowUp key on html
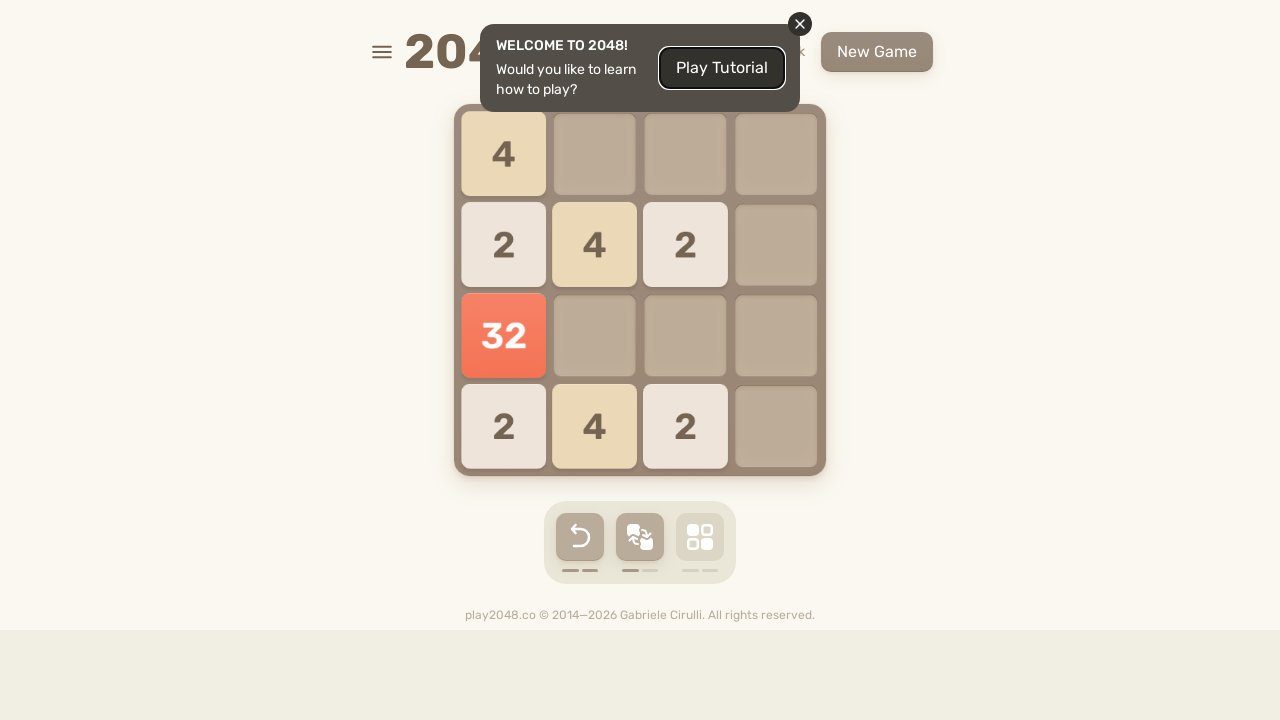

Pressed ArrowRight key on html
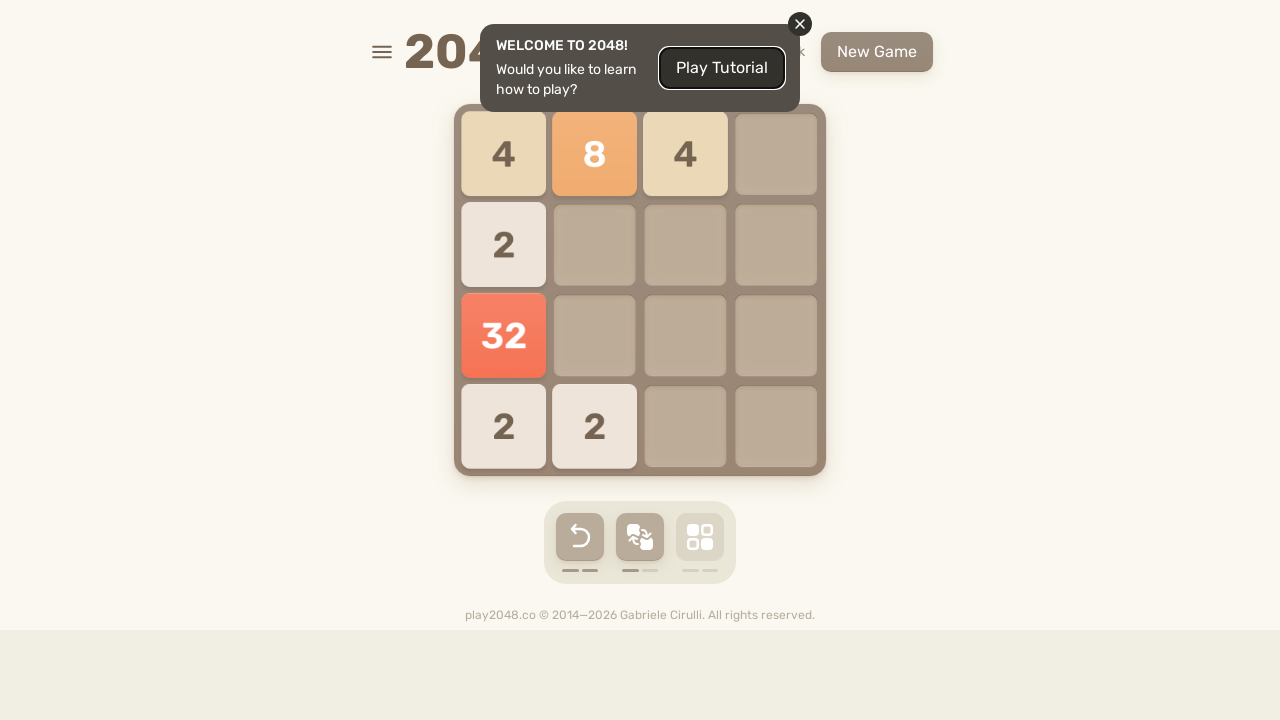

Pressed ArrowDown key on html
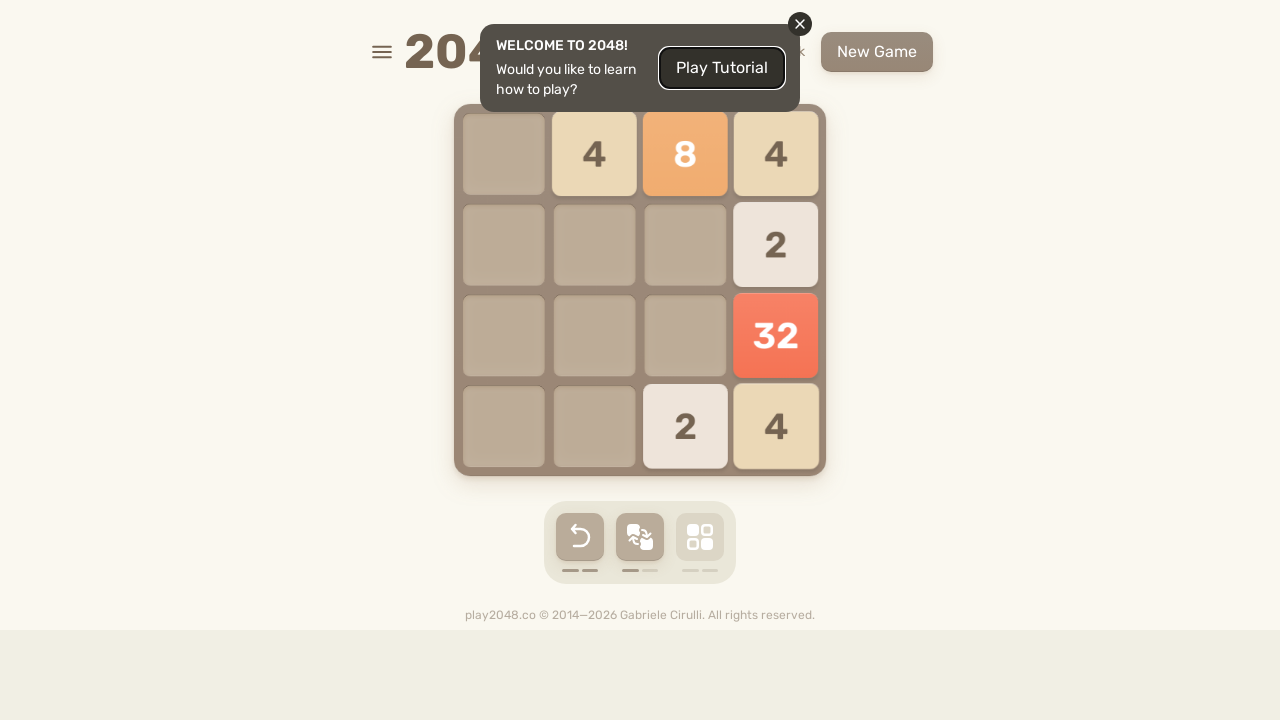

Pressed ArrowLeft key on html
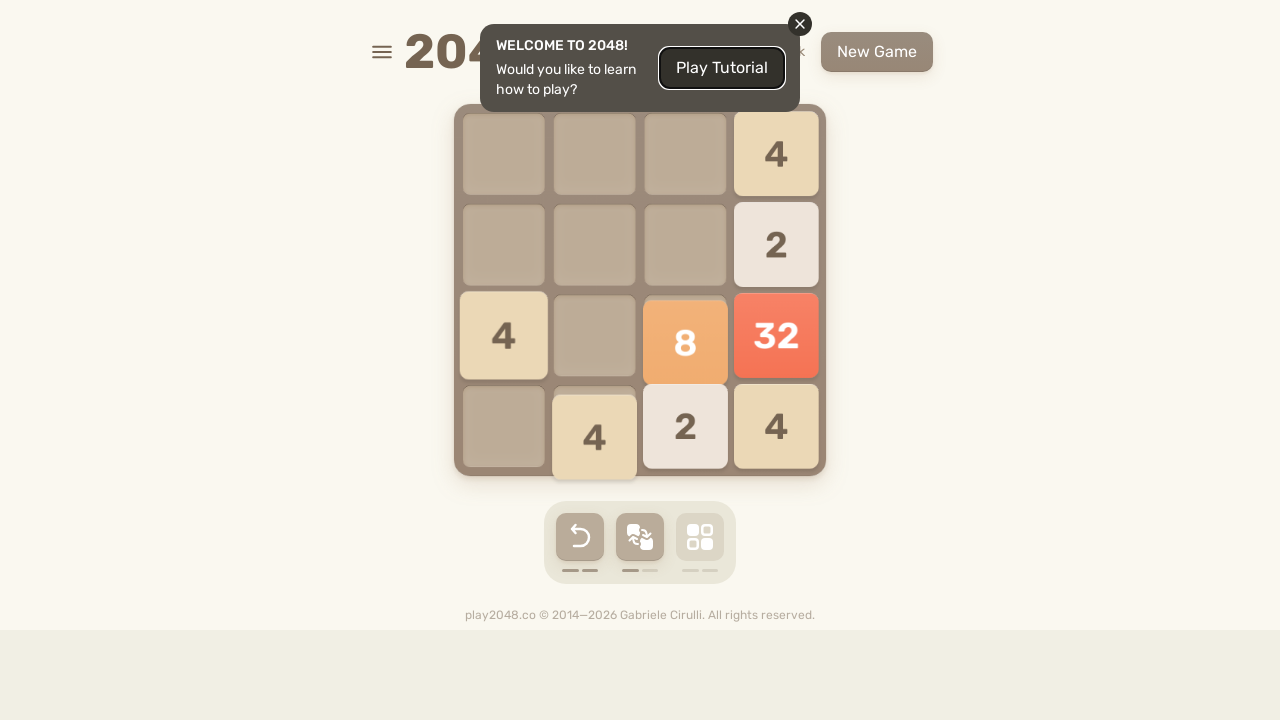

Pressed ArrowUp key on html
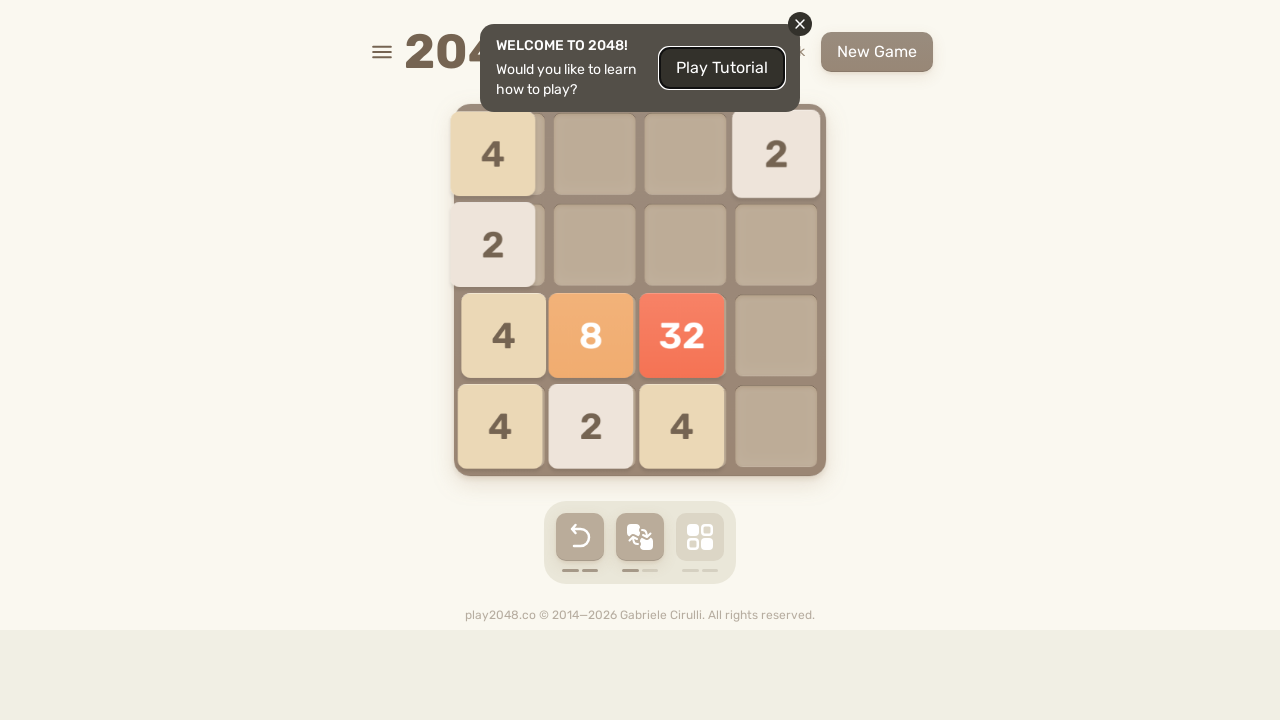

Pressed ArrowRight key on html
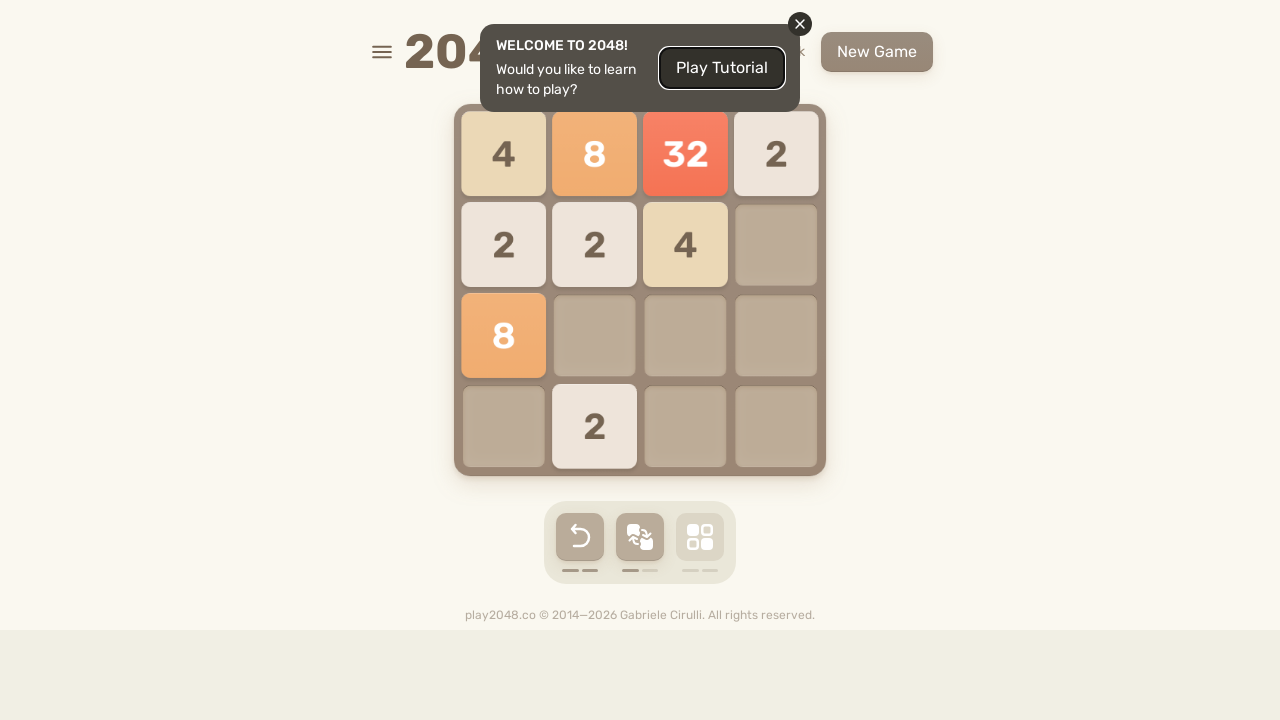

Pressed ArrowDown key on html
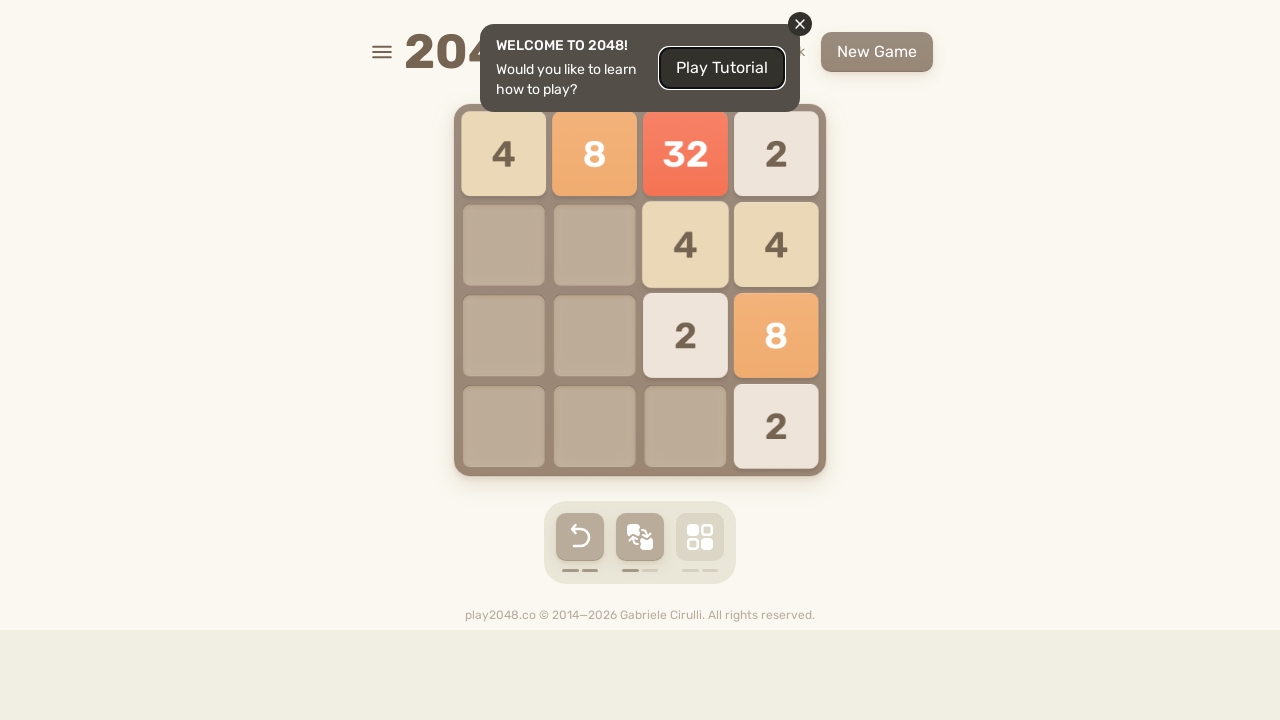

Pressed ArrowLeft key on html
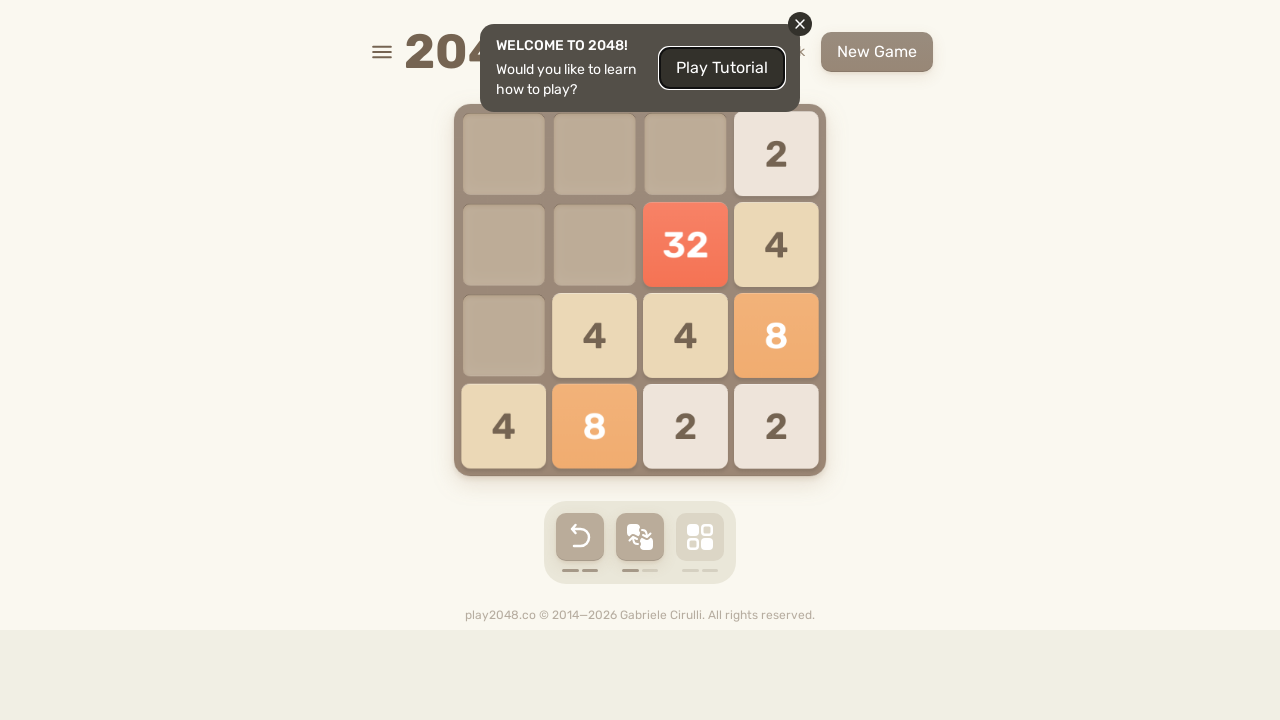

Pressed ArrowUp key on html
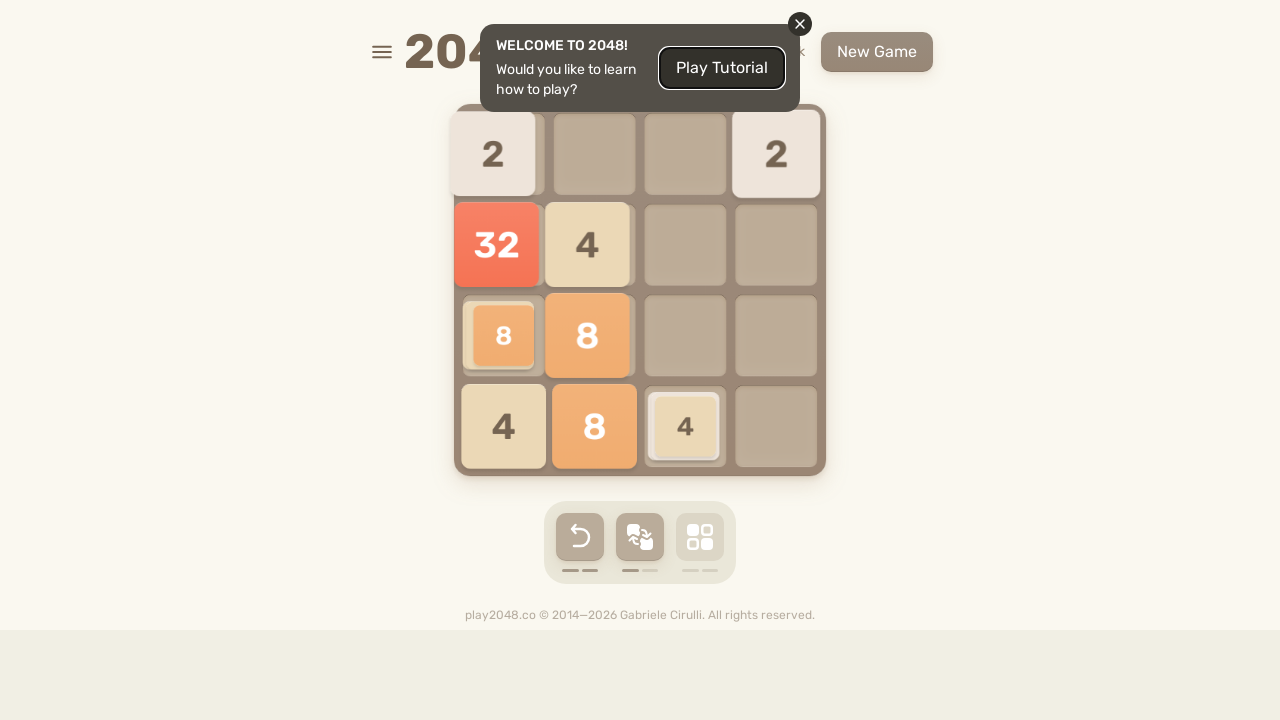

Pressed ArrowRight key on html
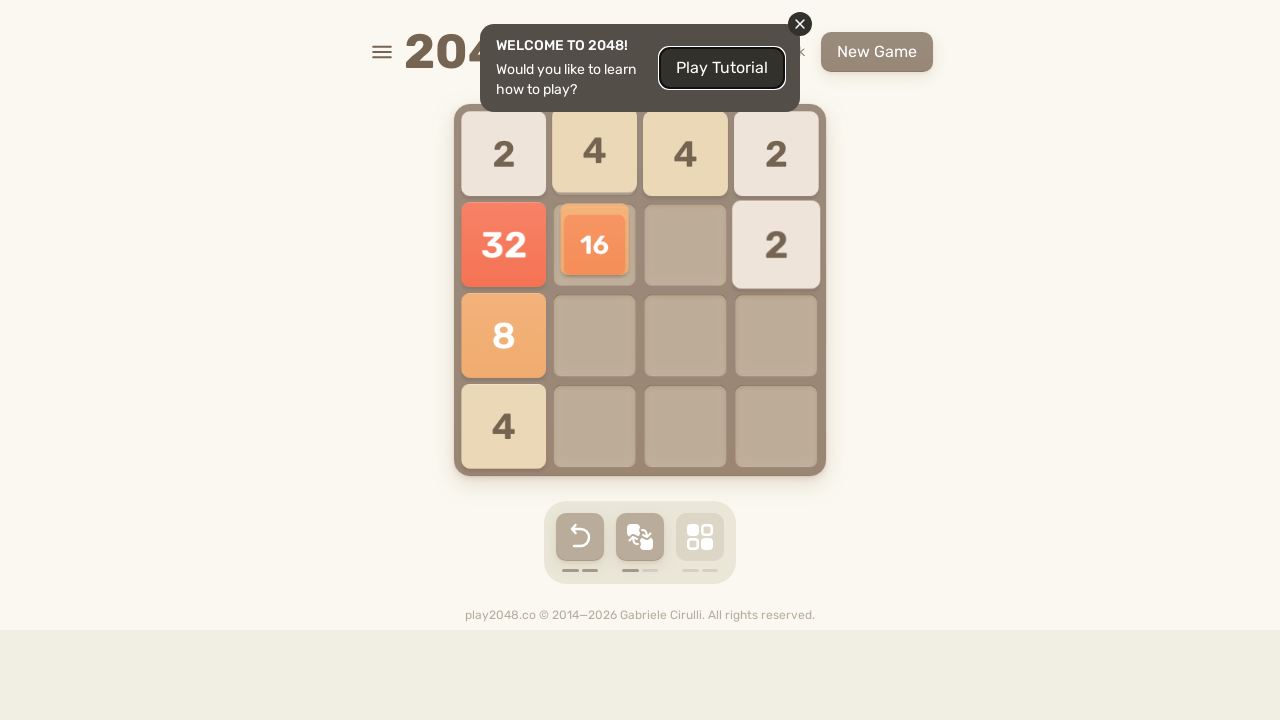

Pressed ArrowDown key on html
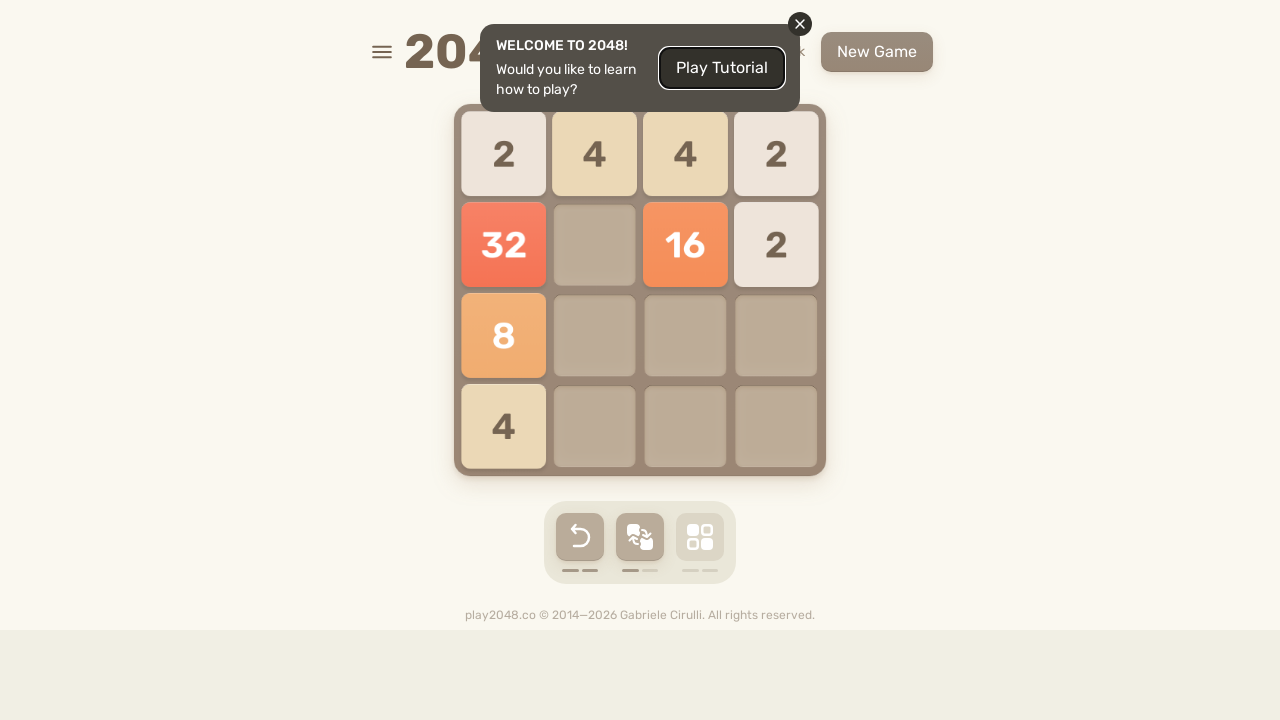

Pressed ArrowLeft key on html
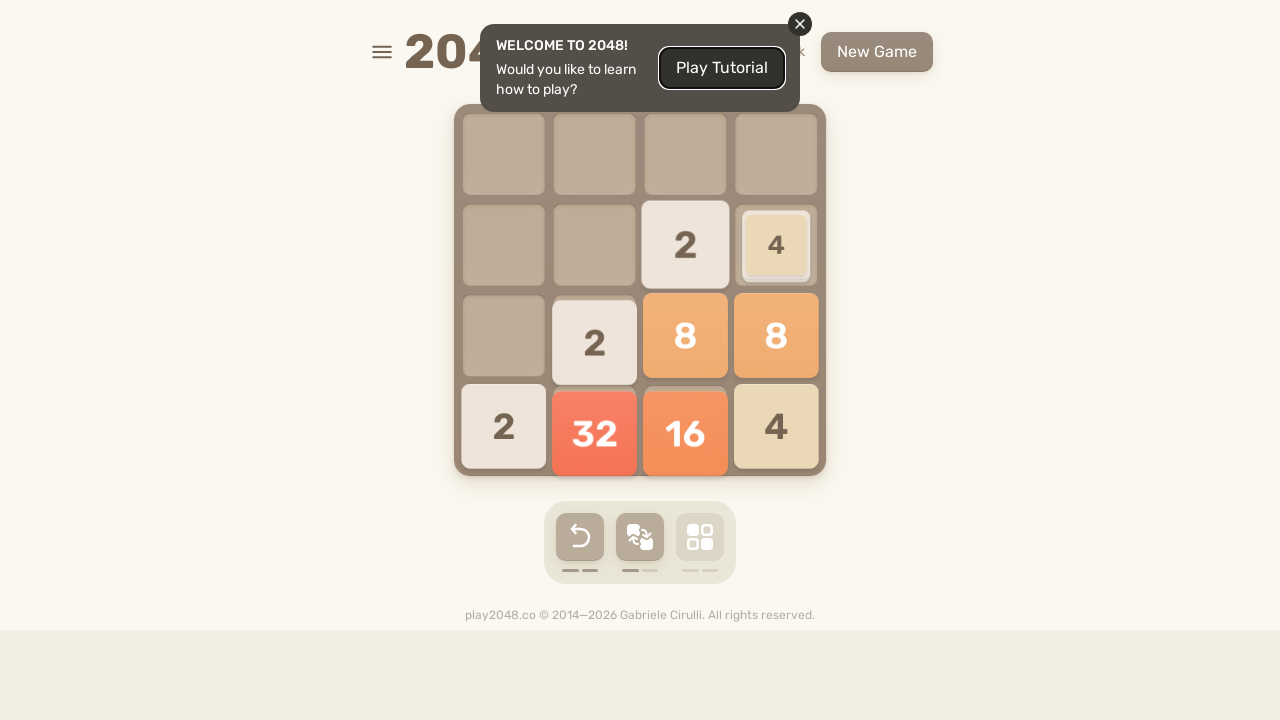

Pressed ArrowUp key on html
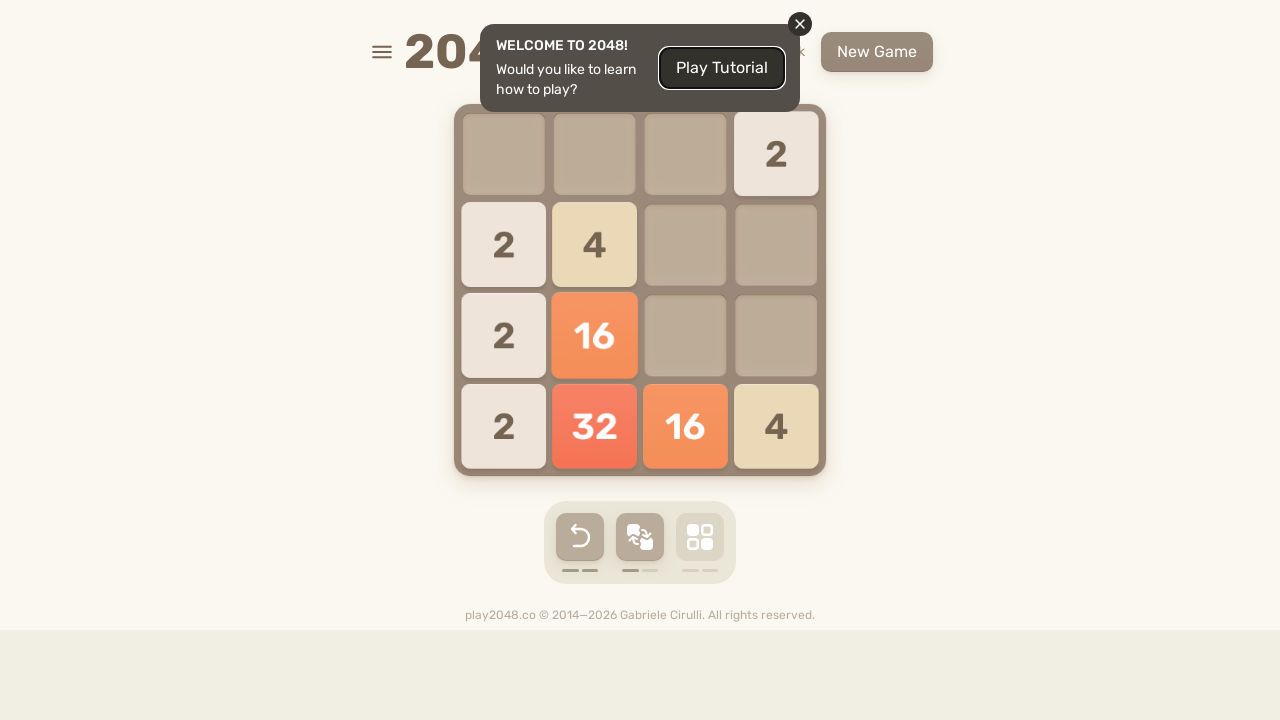

Pressed ArrowRight key on html
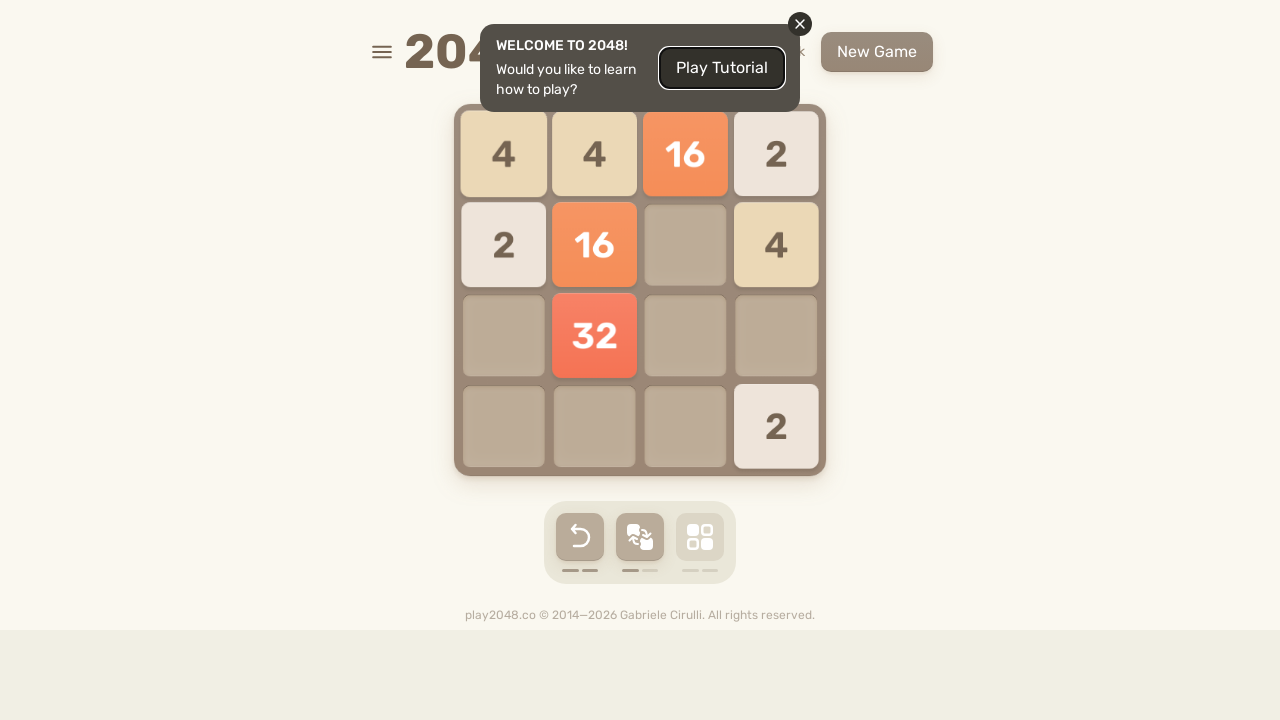

Pressed ArrowDown key on html
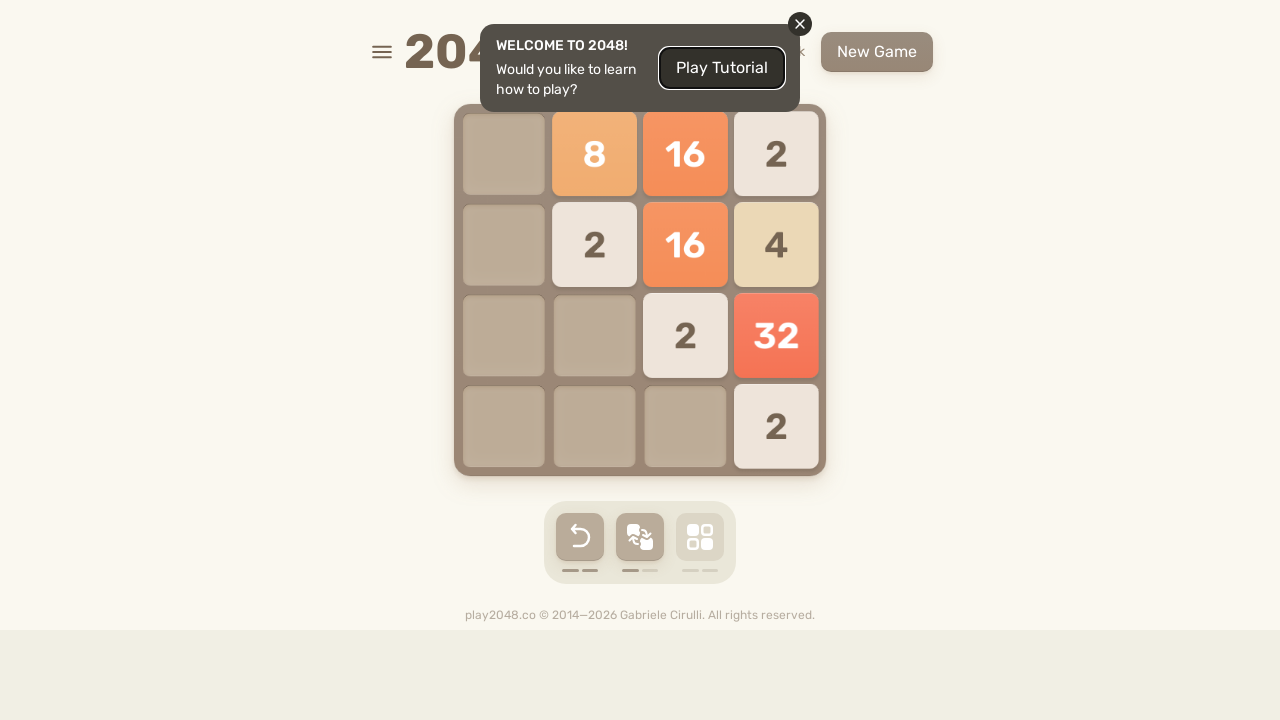

Pressed ArrowLeft key on html
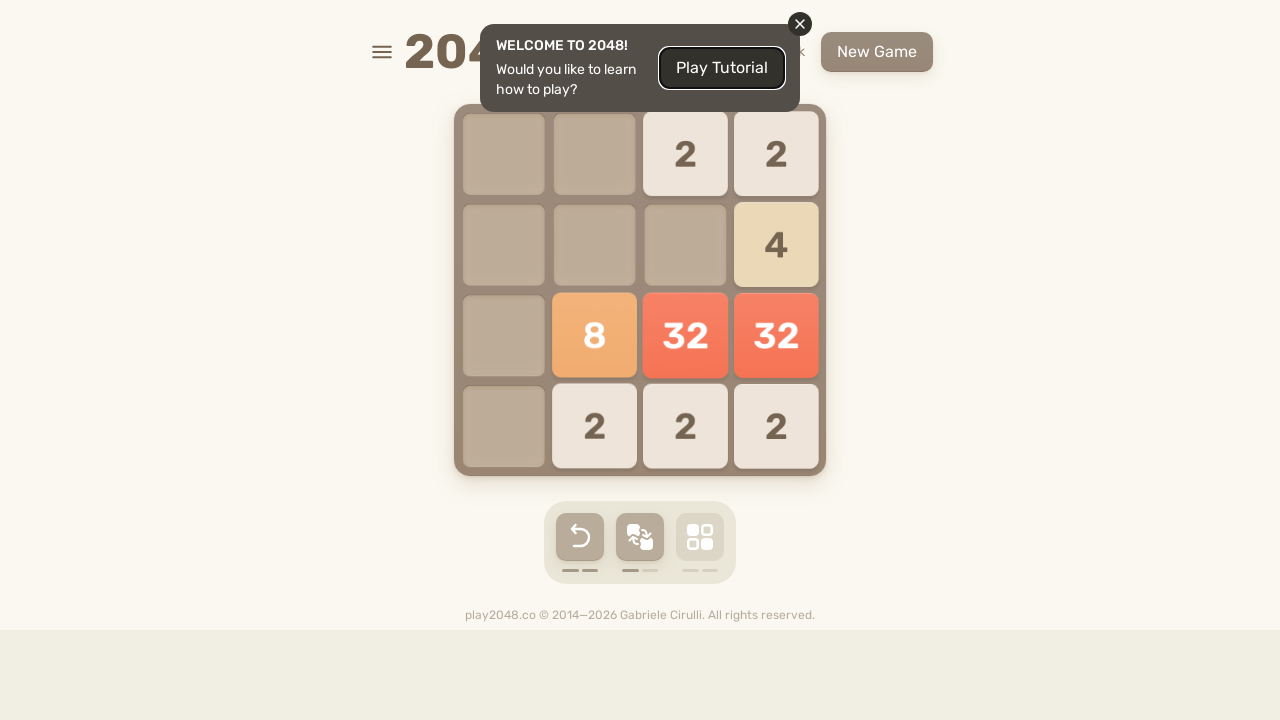

Pressed ArrowUp key on html
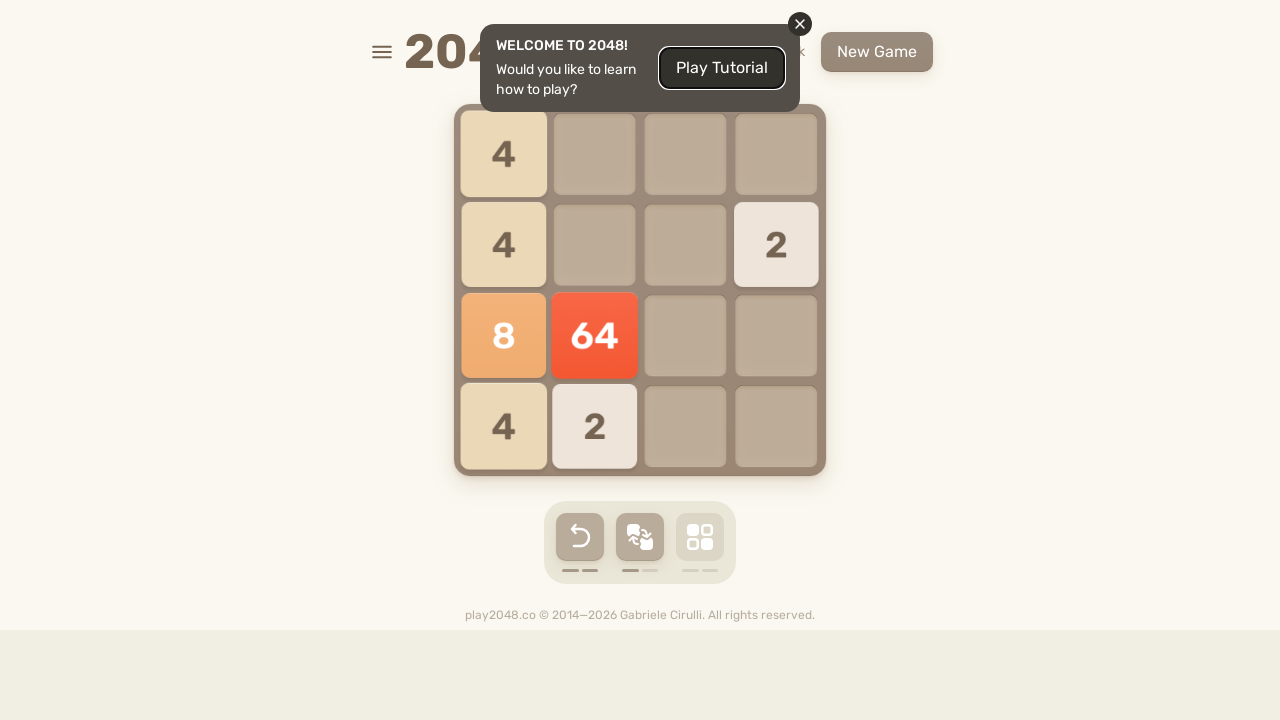

Pressed ArrowRight key on html
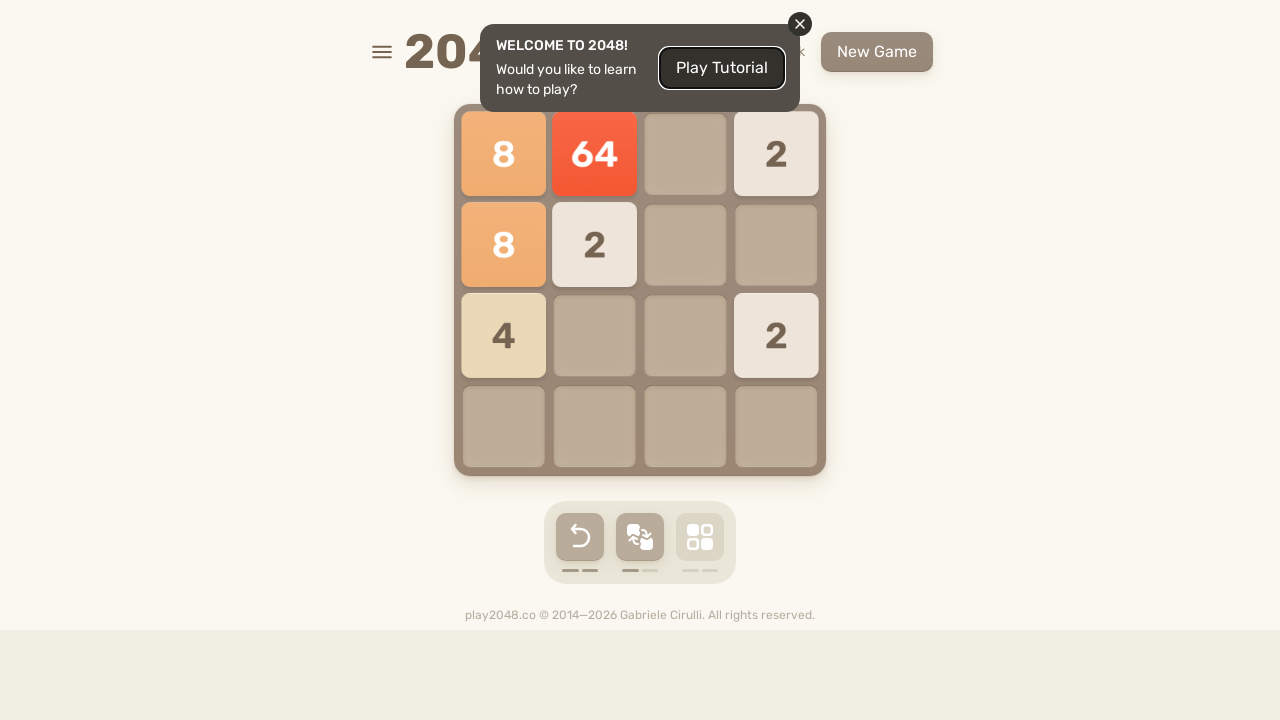

Pressed ArrowDown key on html
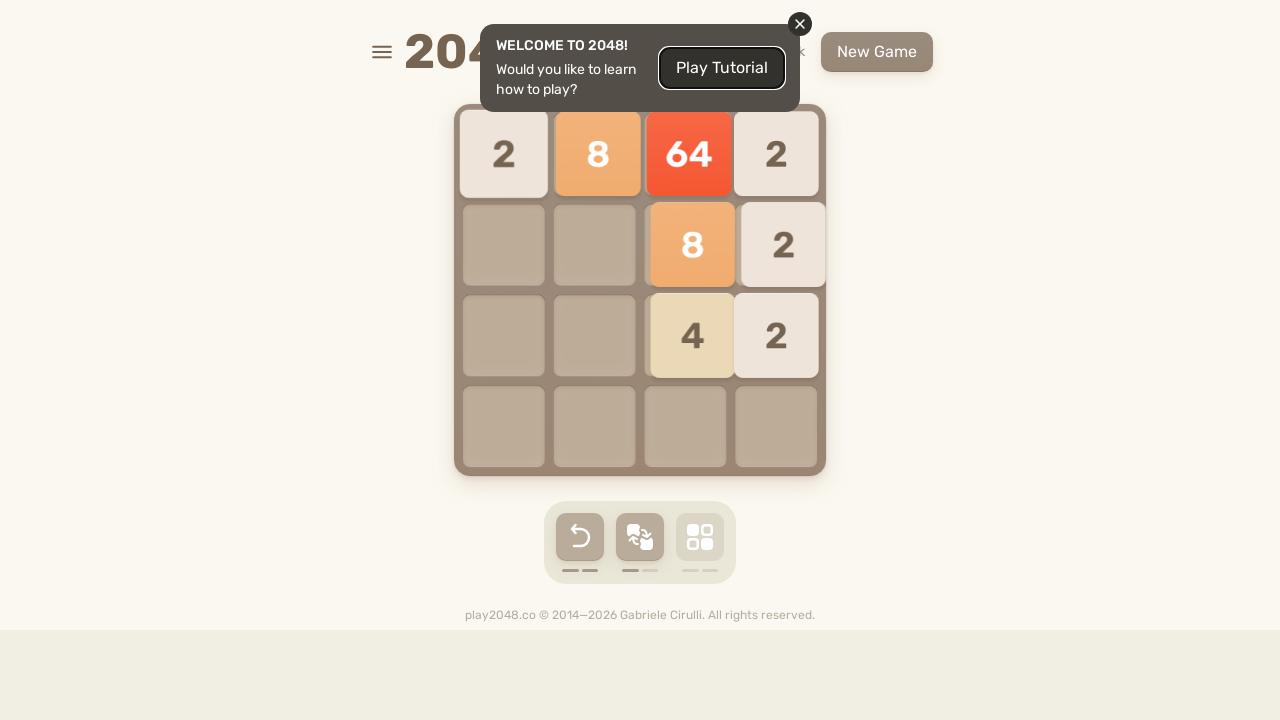

Pressed ArrowLeft key on html
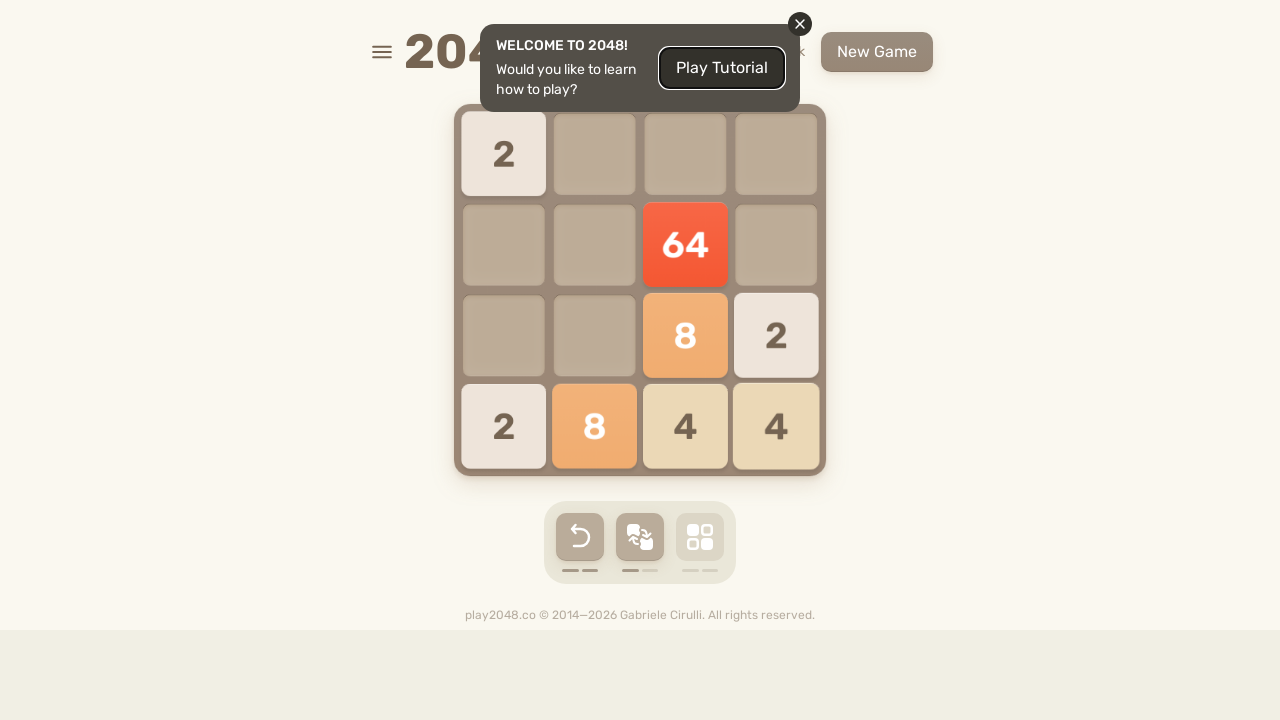

Pressed ArrowUp key on html
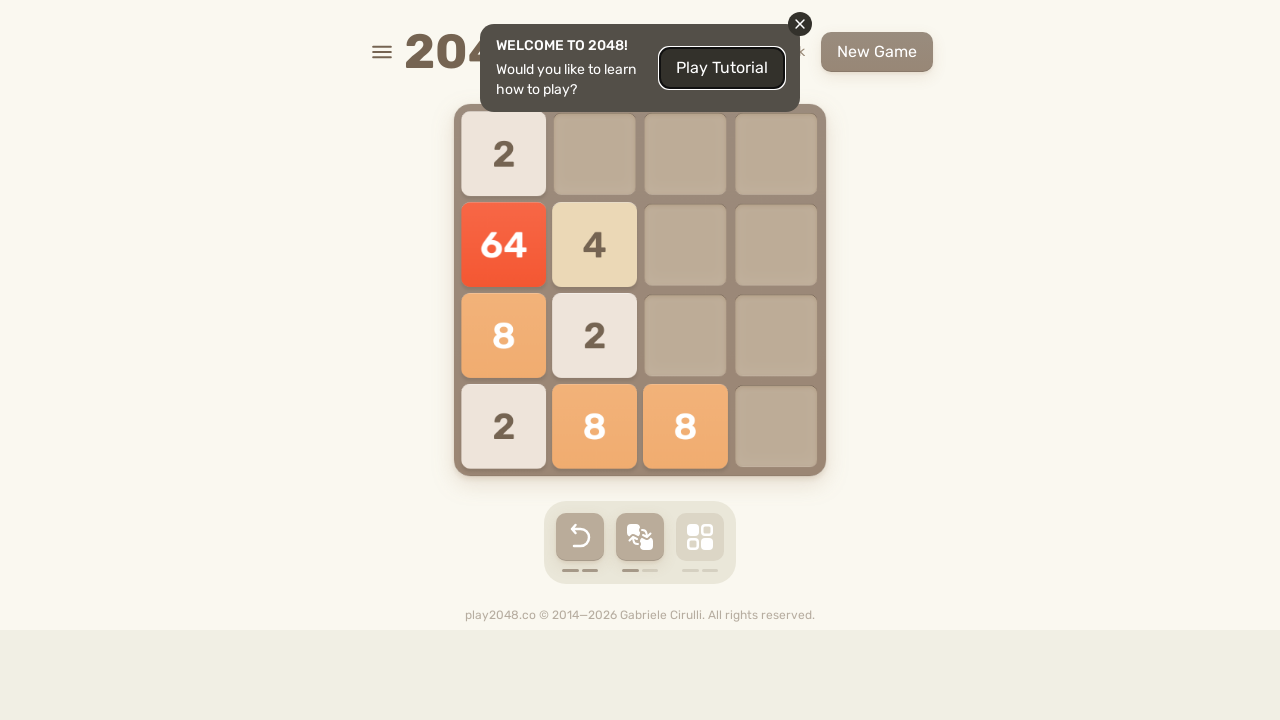

Pressed ArrowRight key on html
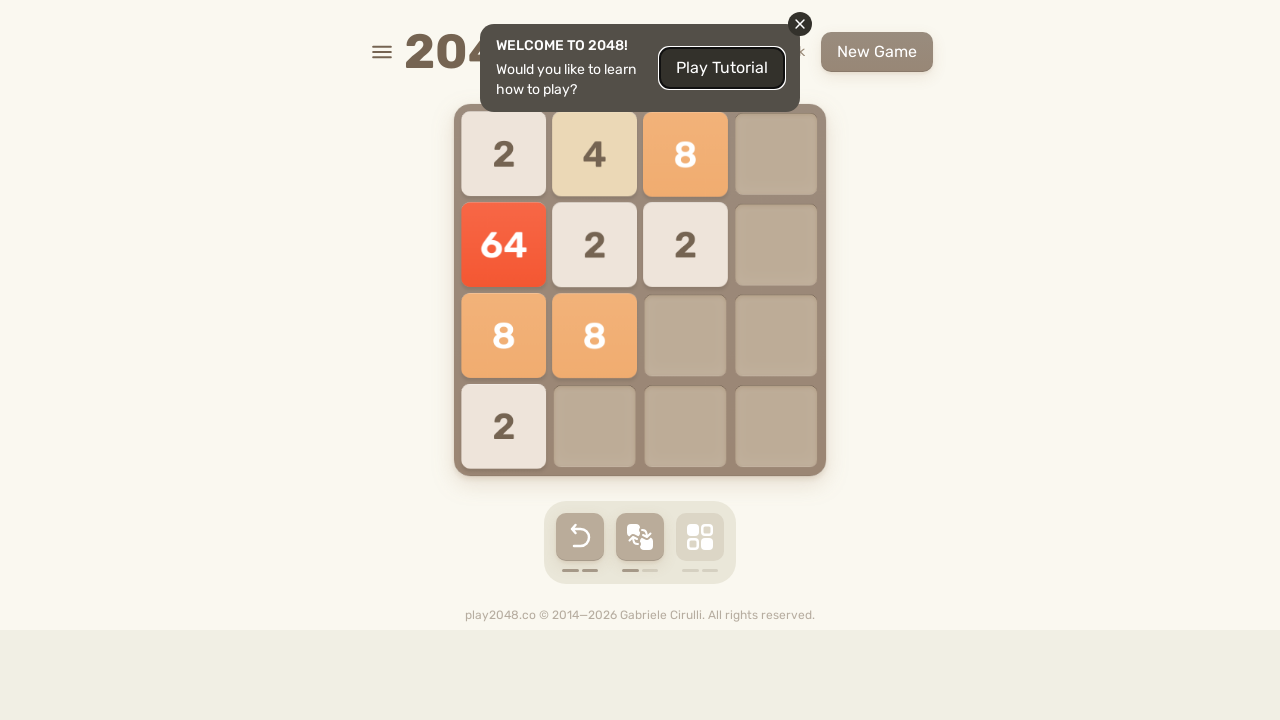

Pressed ArrowDown key on html
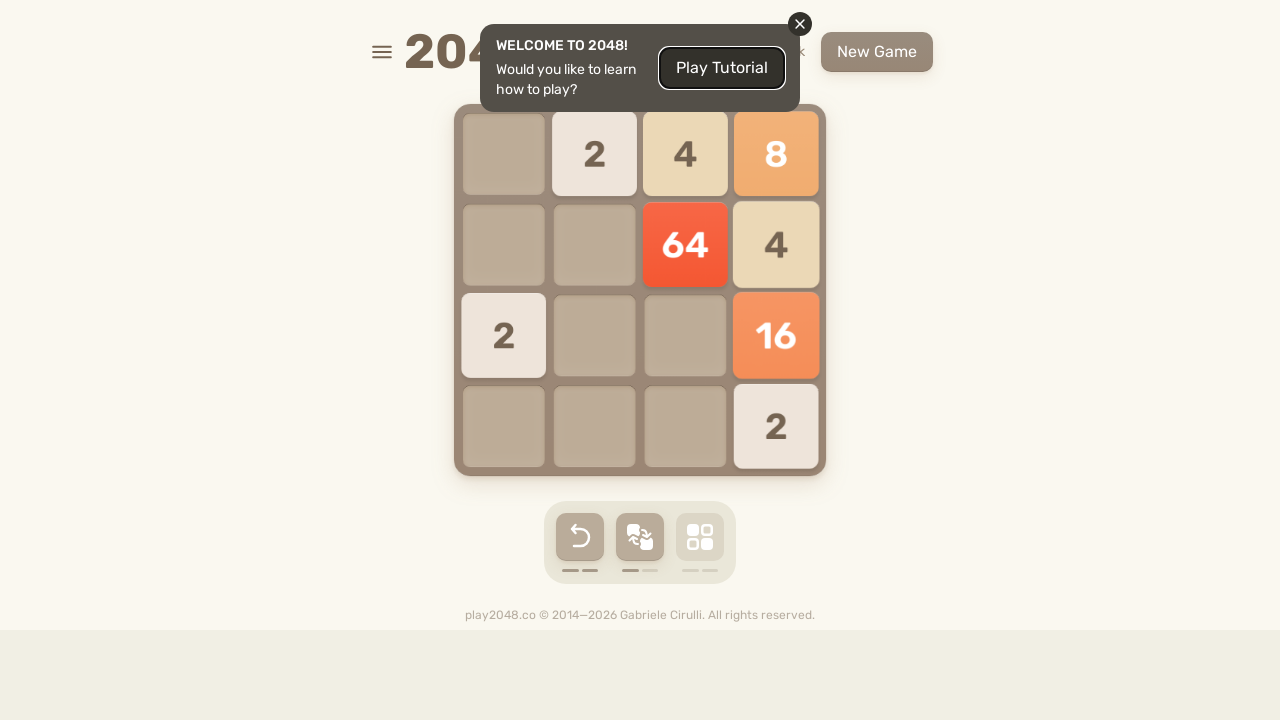

Pressed ArrowLeft key on html
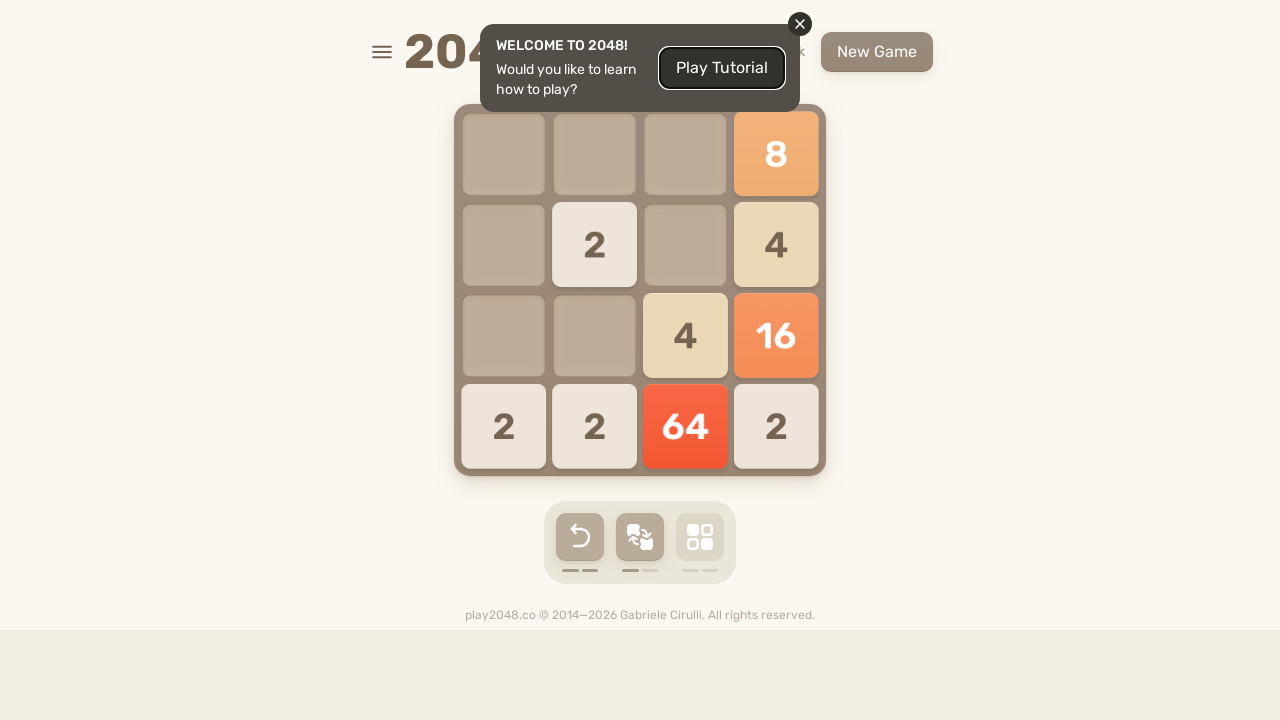

Pressed ArrowUp key on html
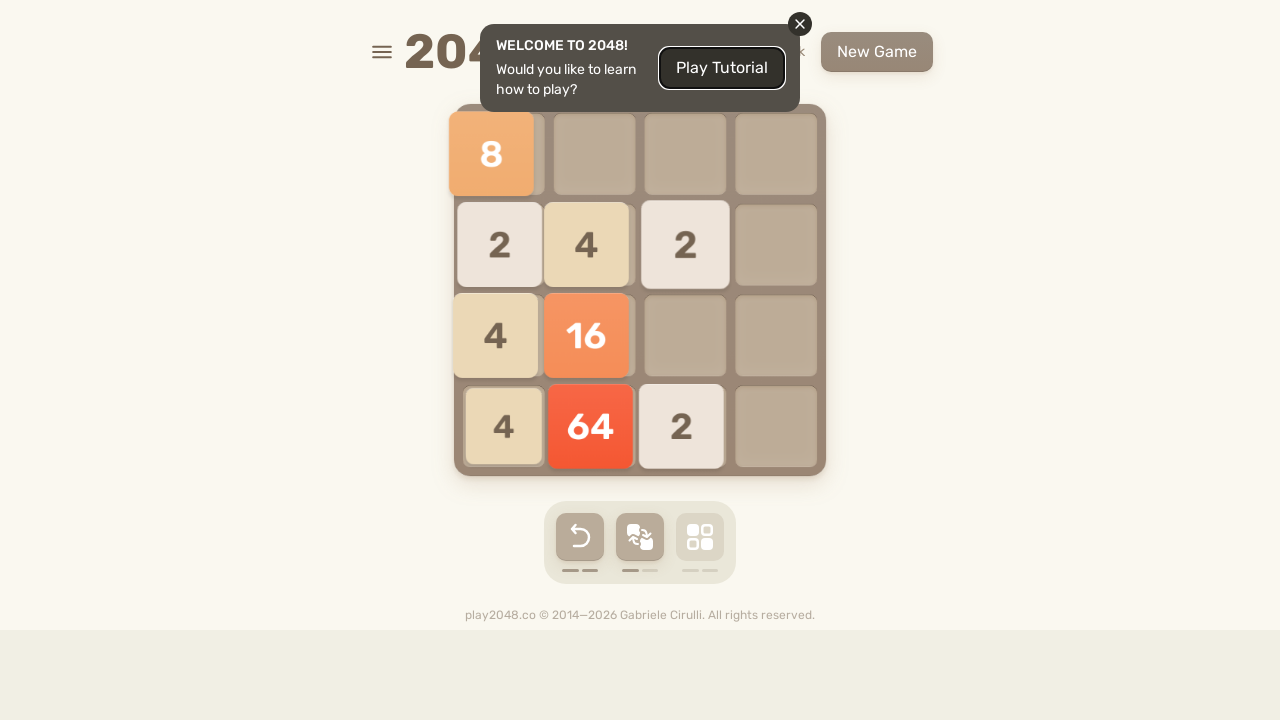

Pressed ArrowRight key on html
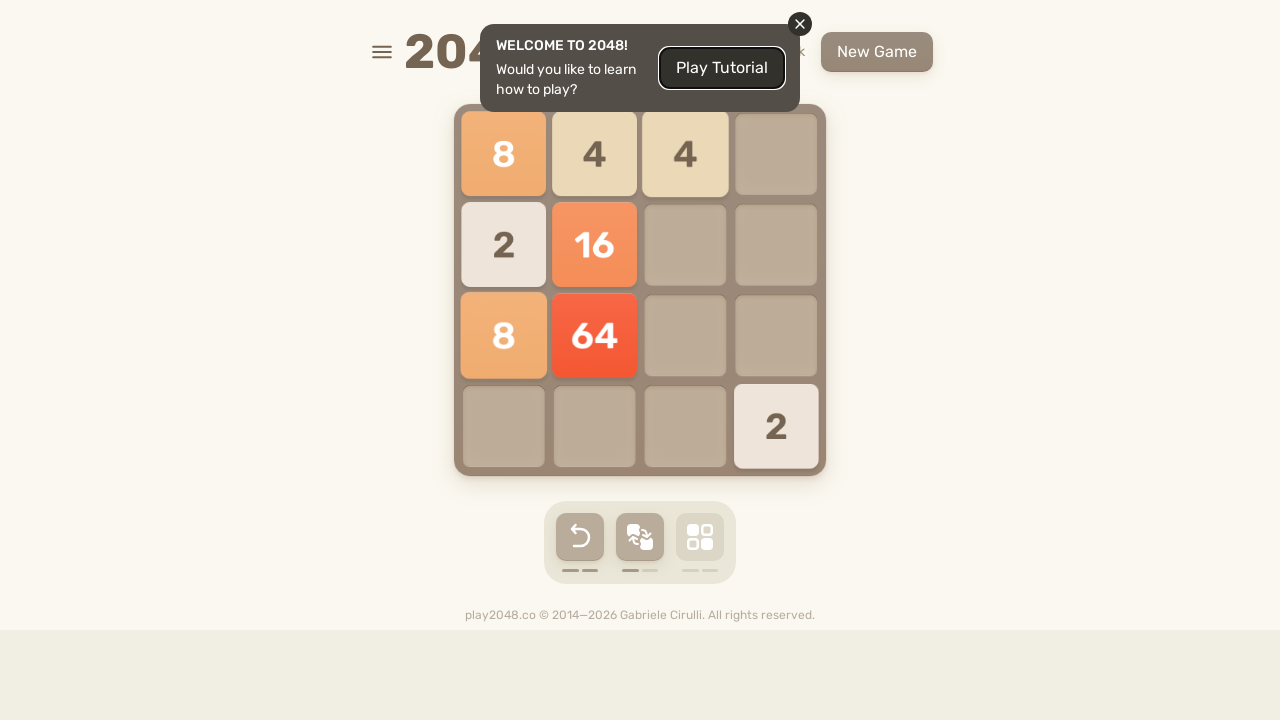

Pressed ArrowDown key on html
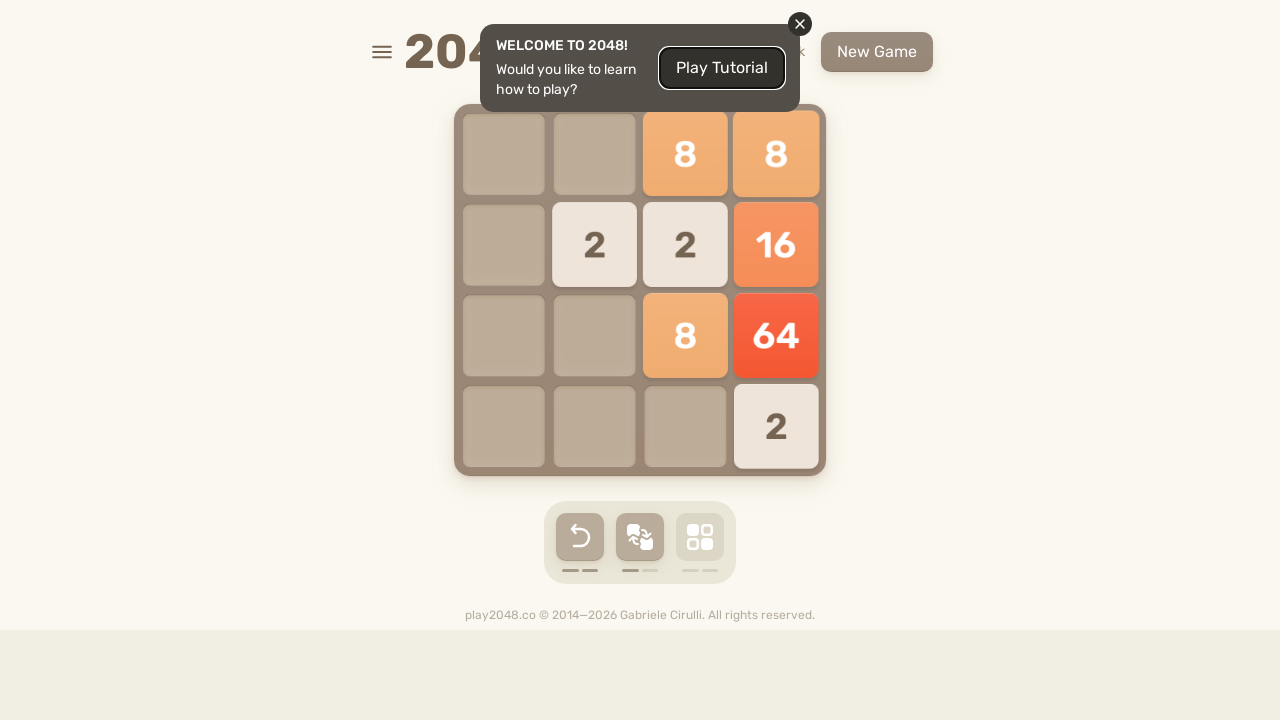

Pressed ArrowLeft key on html
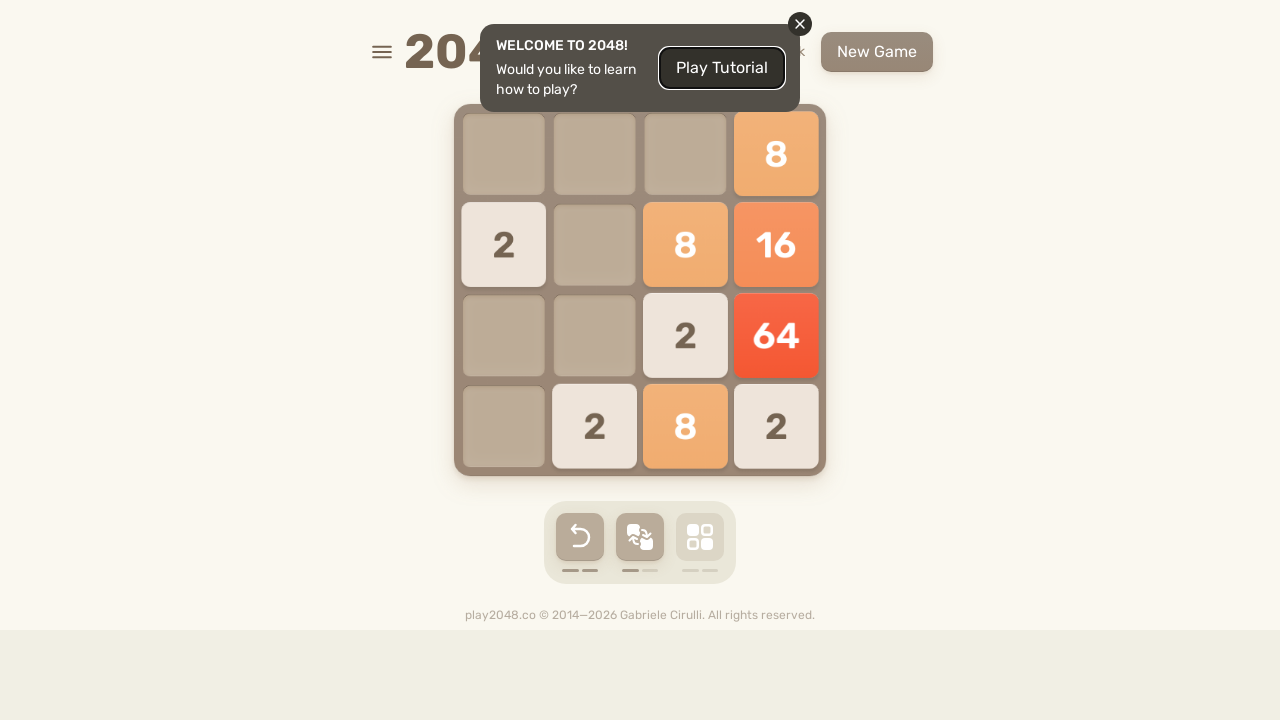

Pressed ArrowUp key on html
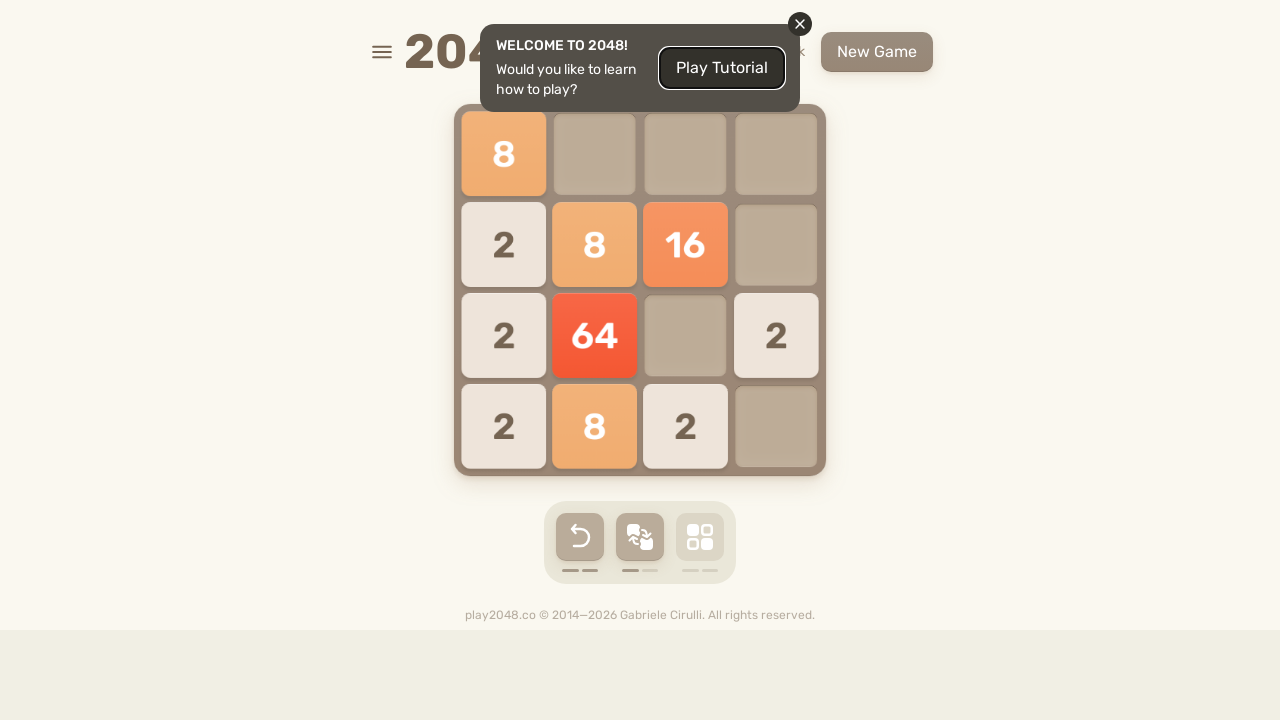

Pressed ArrowRight key on html
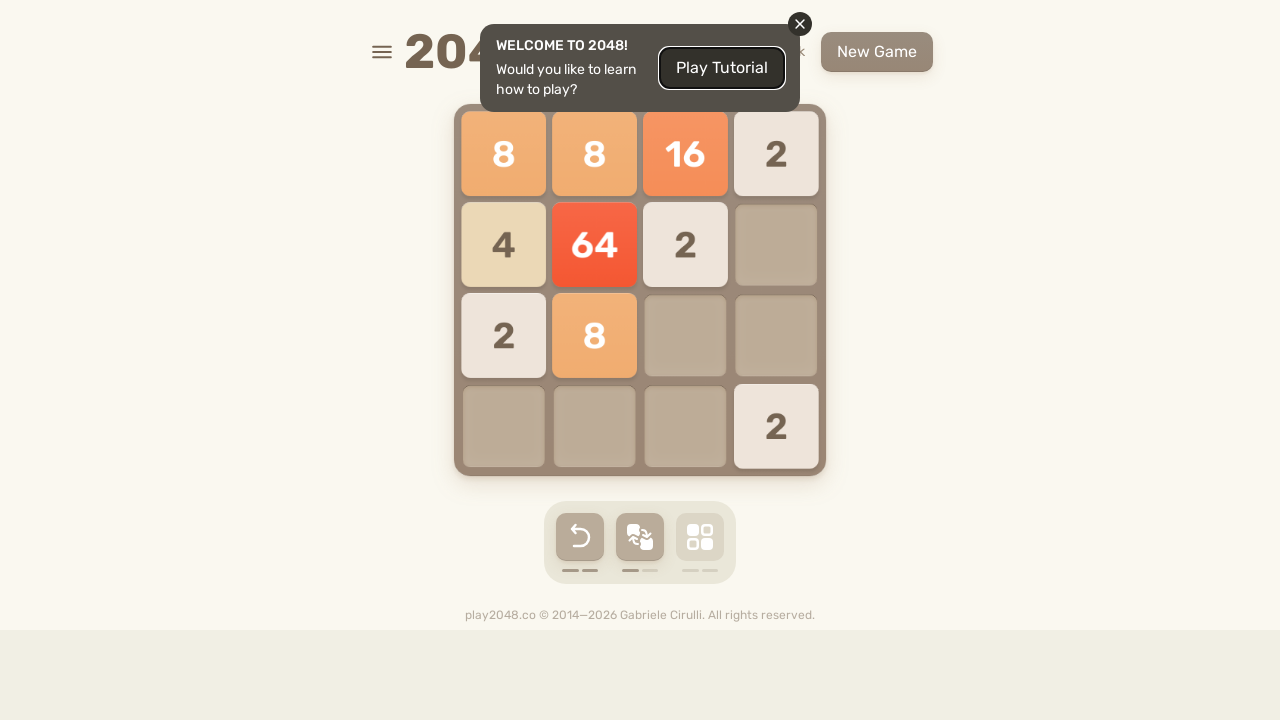

Pressed ArrowDown key on html
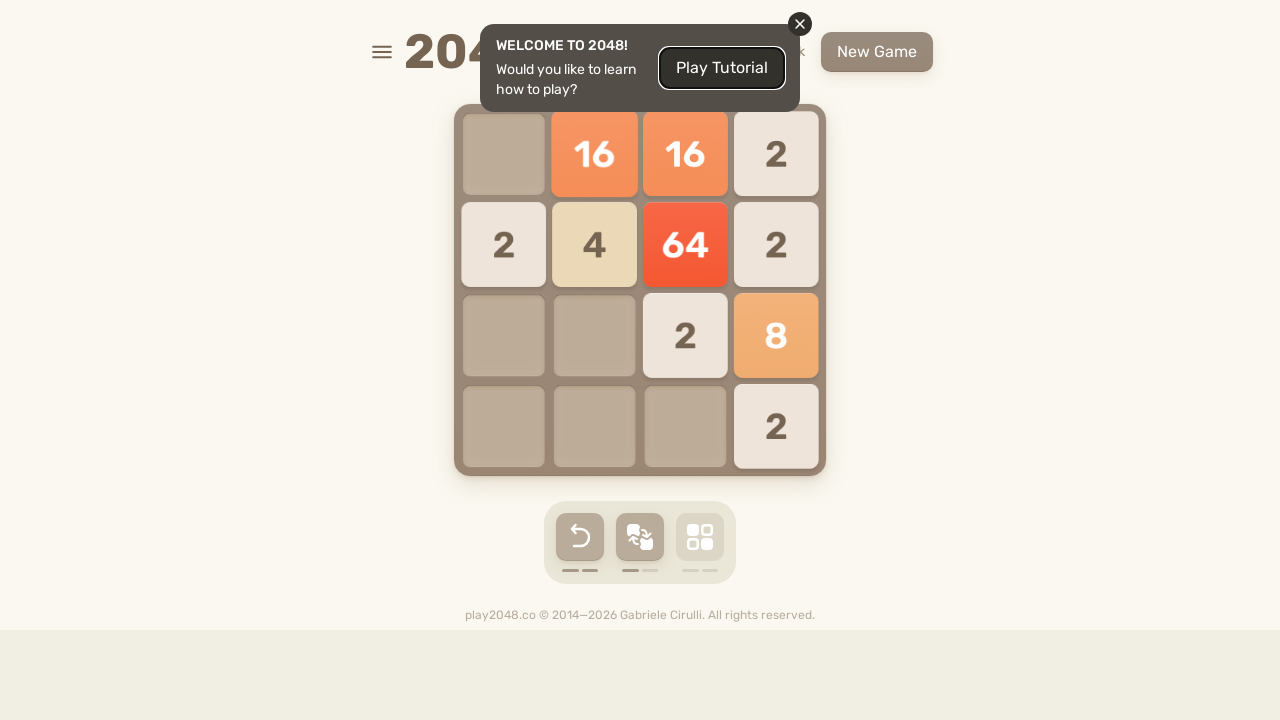

Pressed ArrowLeft key on html
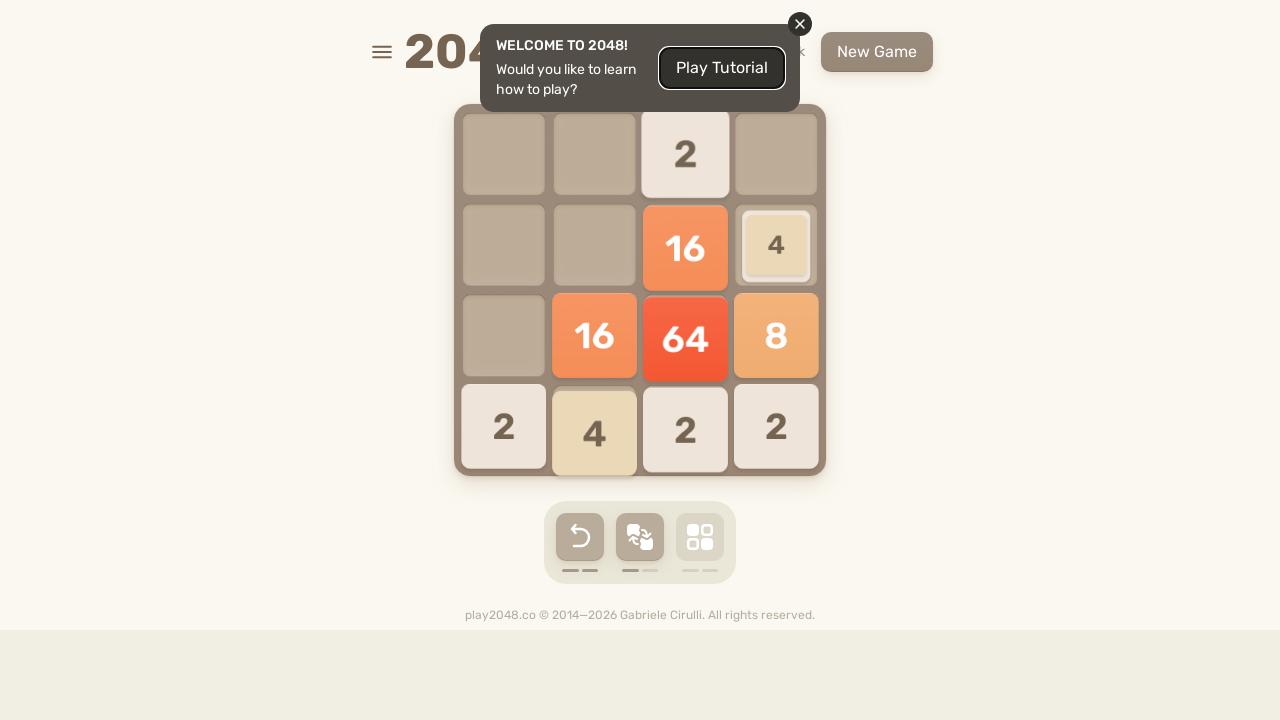

Pressed ArrowUp key on html
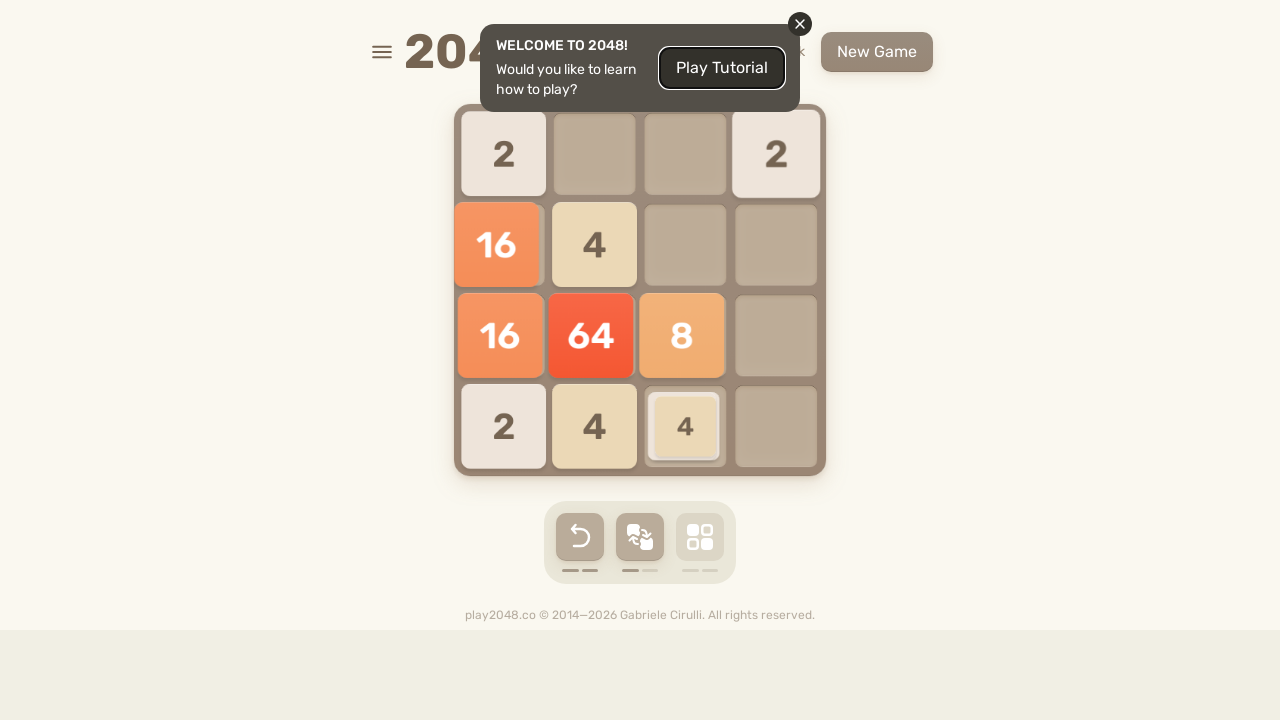

Pressed ArrowRight key on html
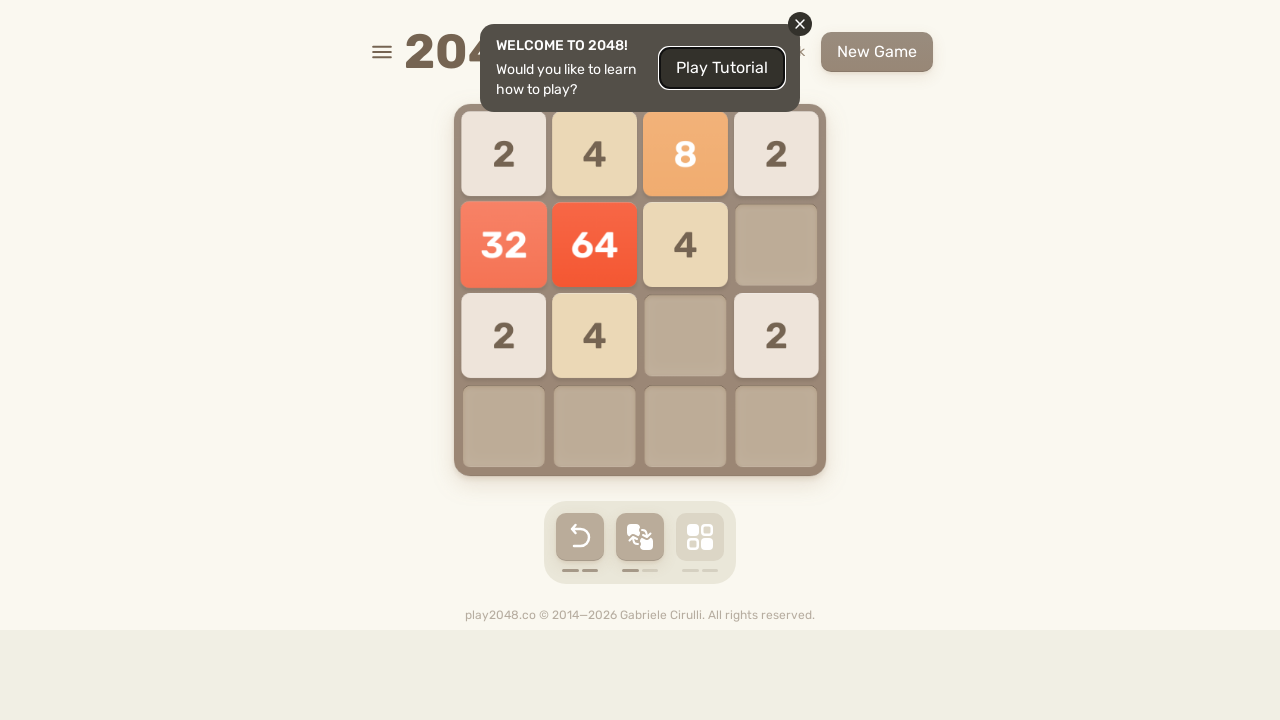

Pressed ArrowDown key on html
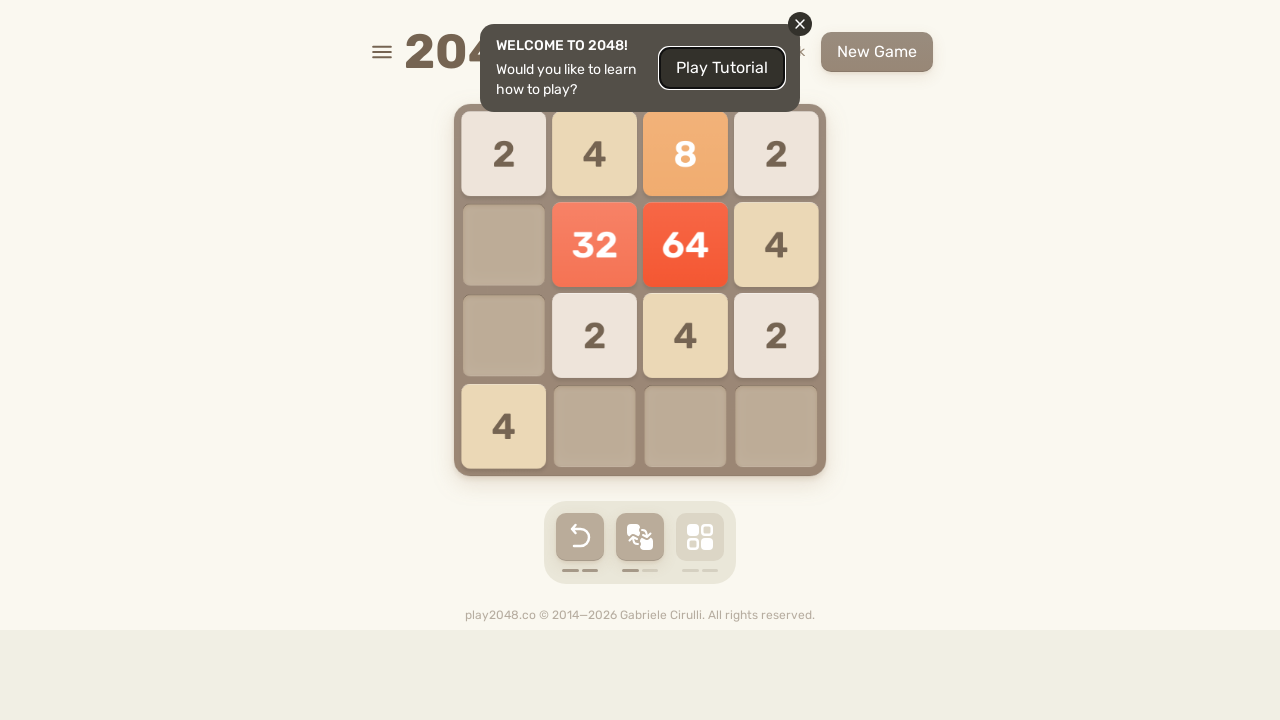

Pressed ArrowLeft key on html
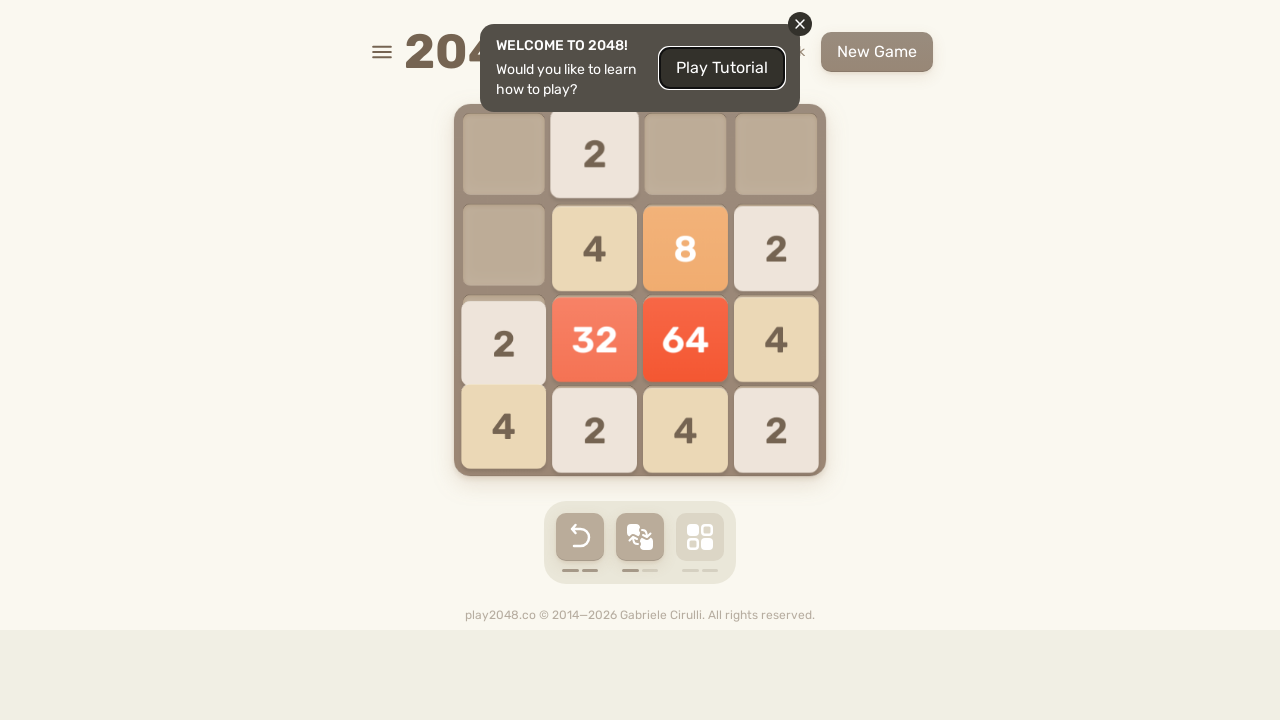

Pressed ArrowUp key on html
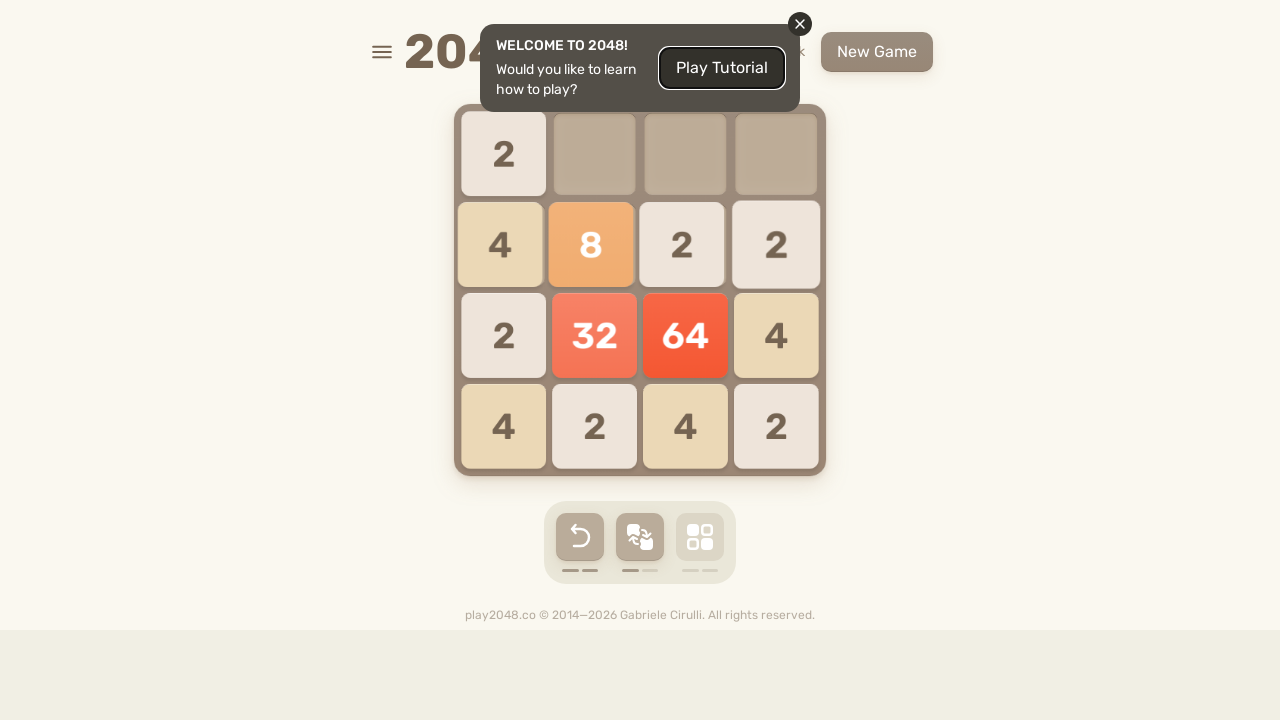

Pressed ArrowRight key on html
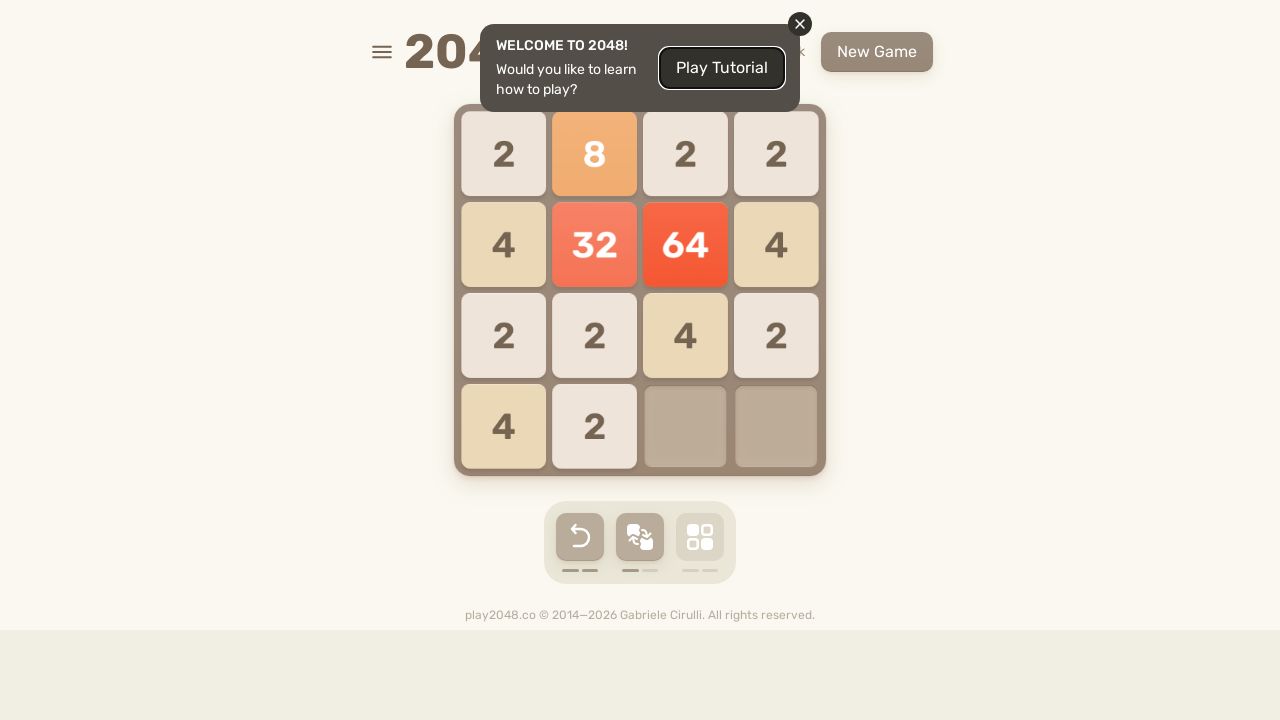

Pressed ArrowDown key on html
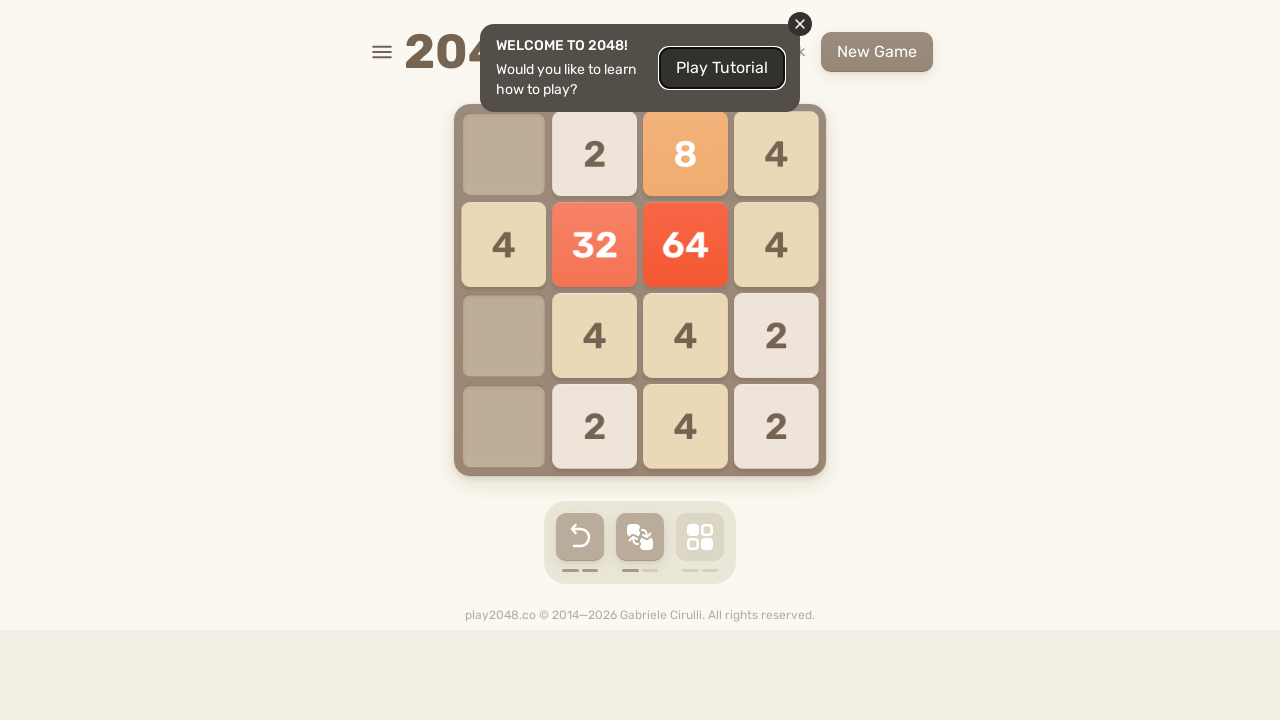

Pressed ArrowLeft key on html
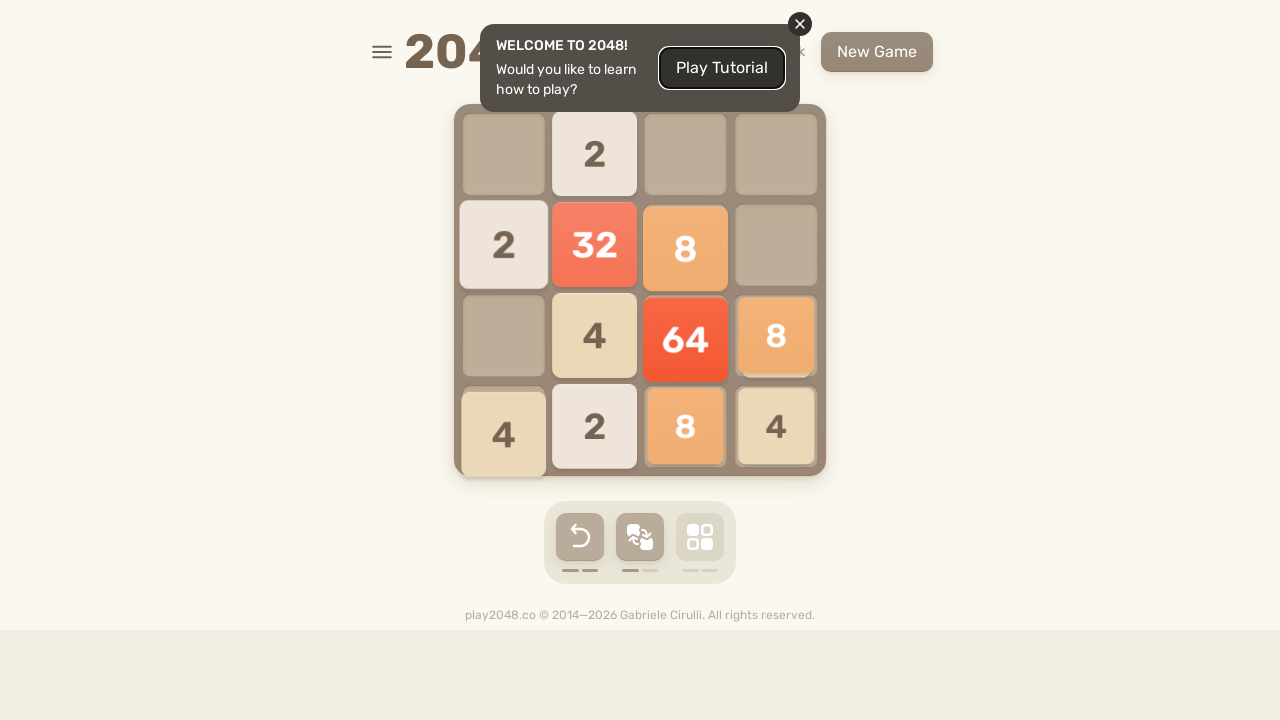

Pressed ArrowUp key on html
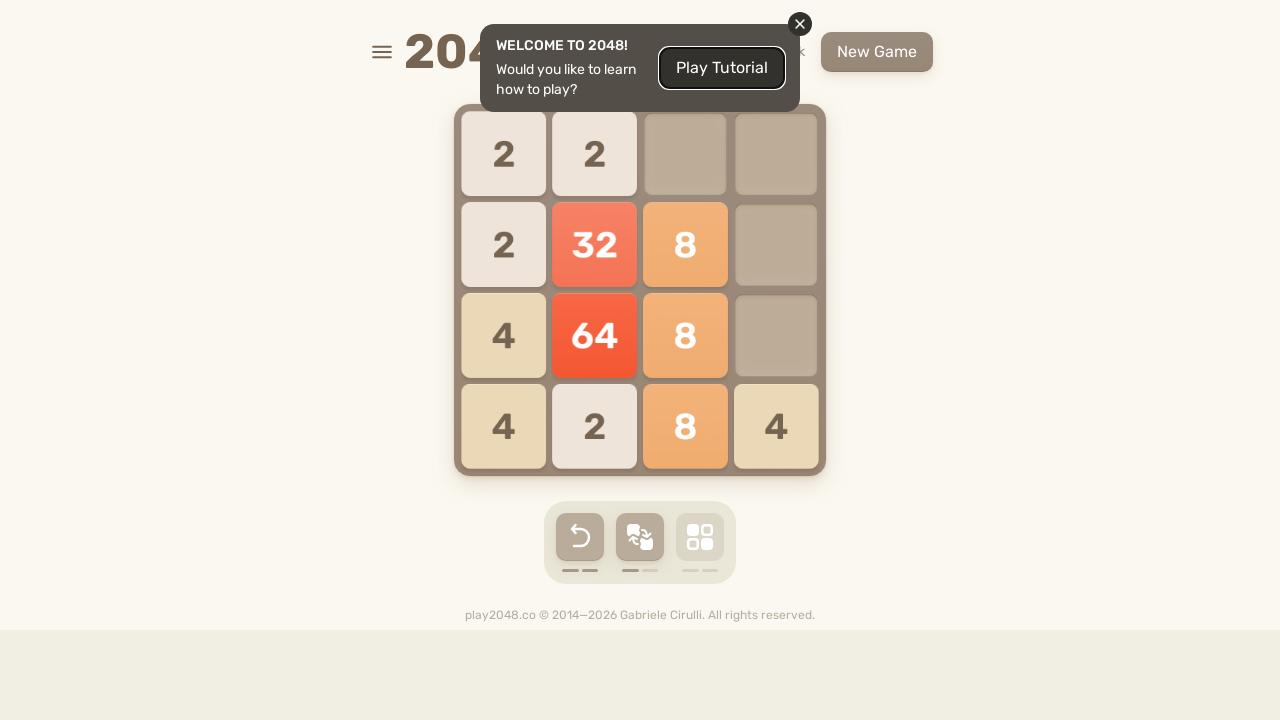

Pressed ArrowRight key on html
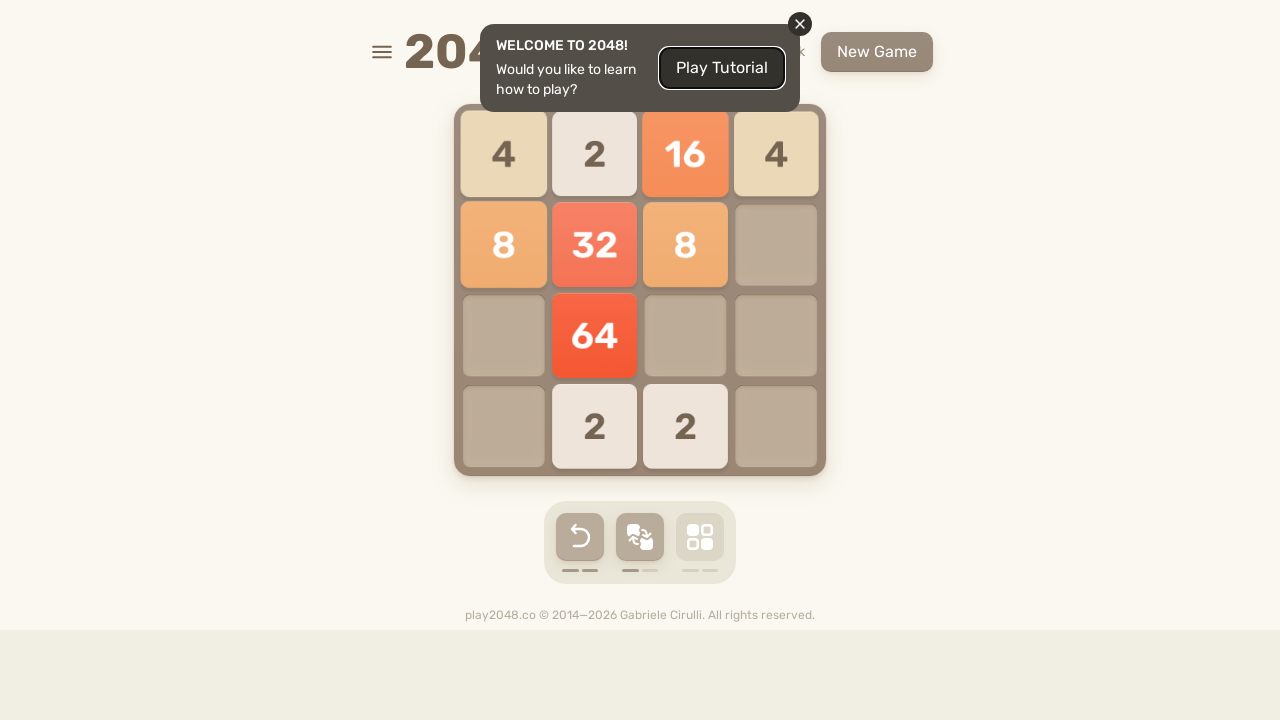

Pressed ArrowDown key on html
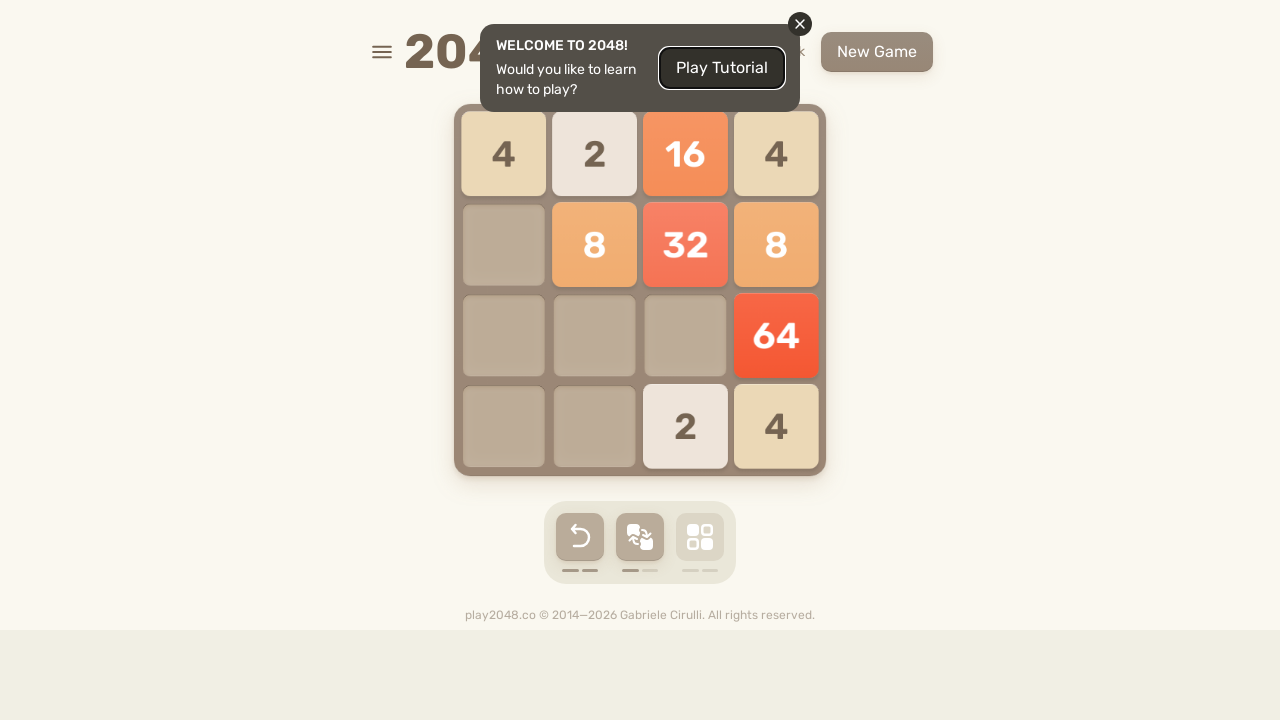

Pressed ArrowLeft key on html
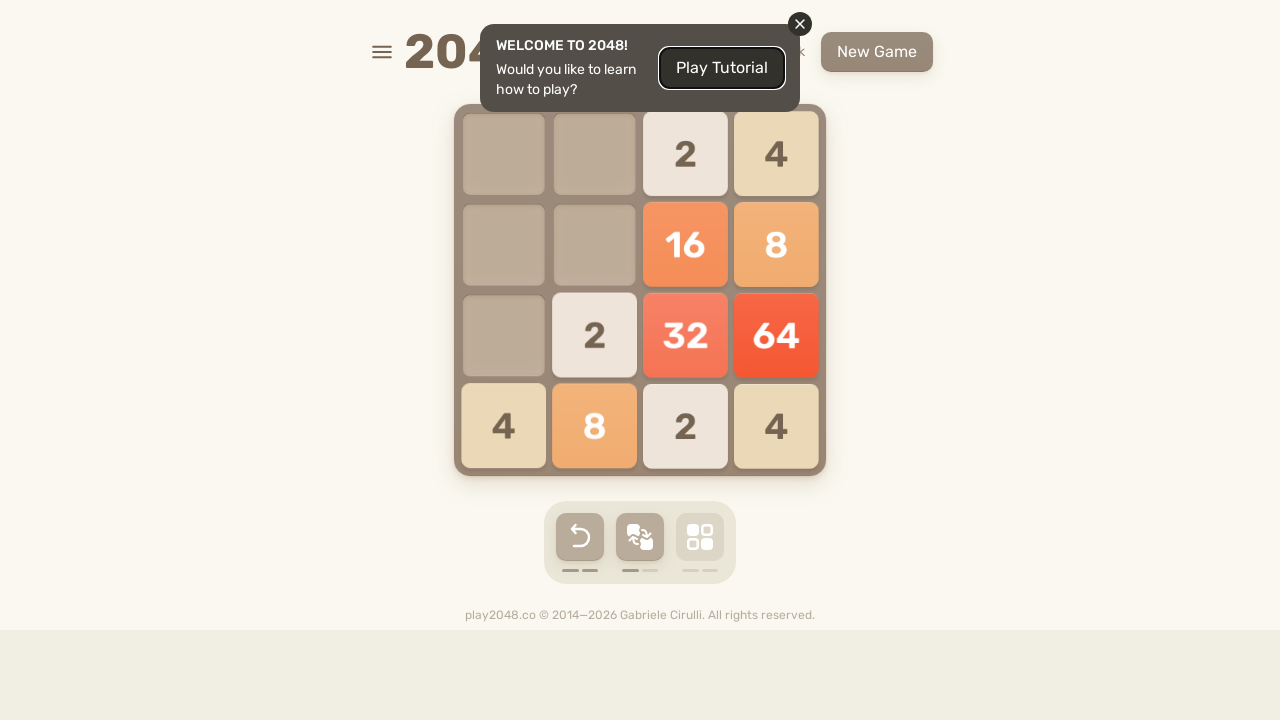

Pressed ArrowUp key on html
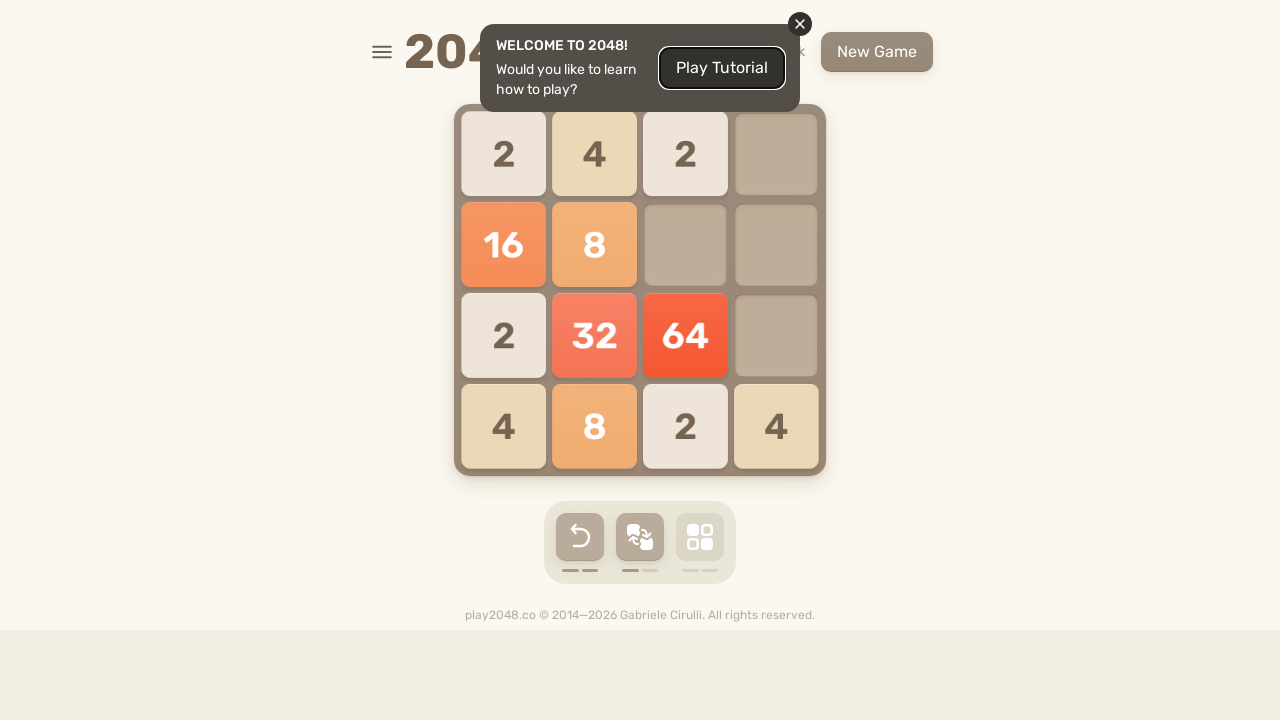

Pressed ArrowRight key on html
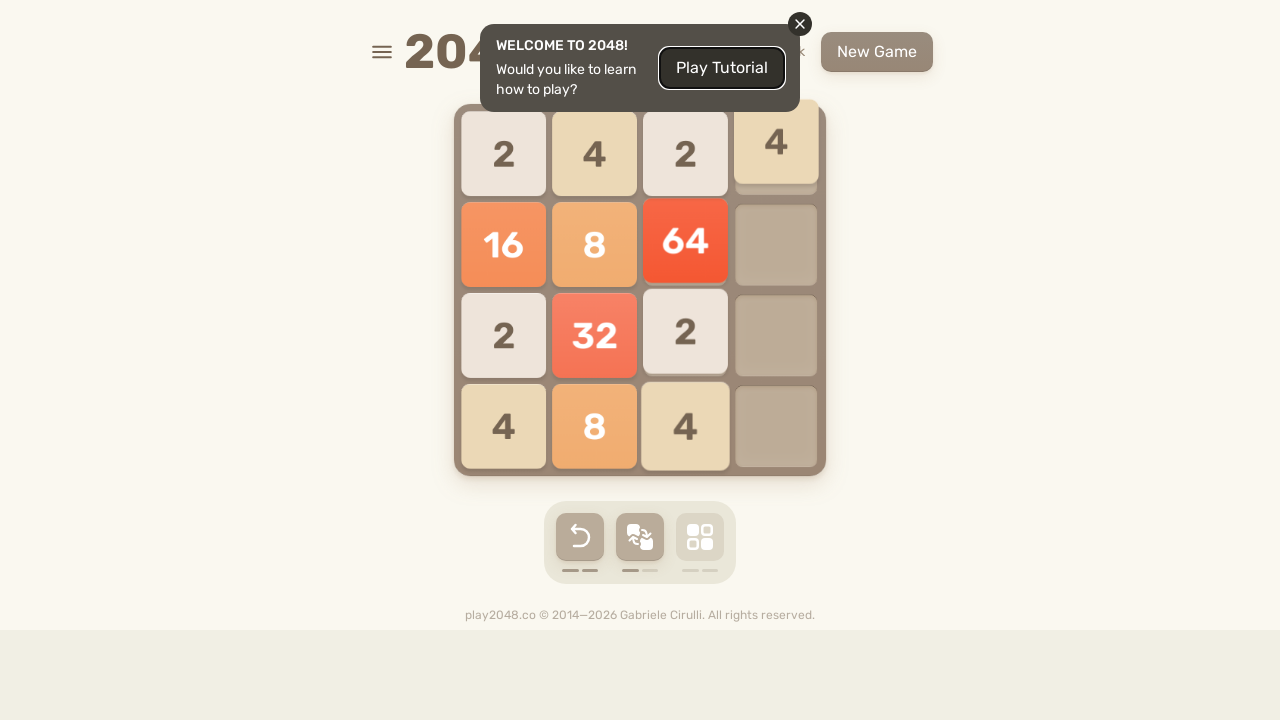

Pressed ArrowDown key on html
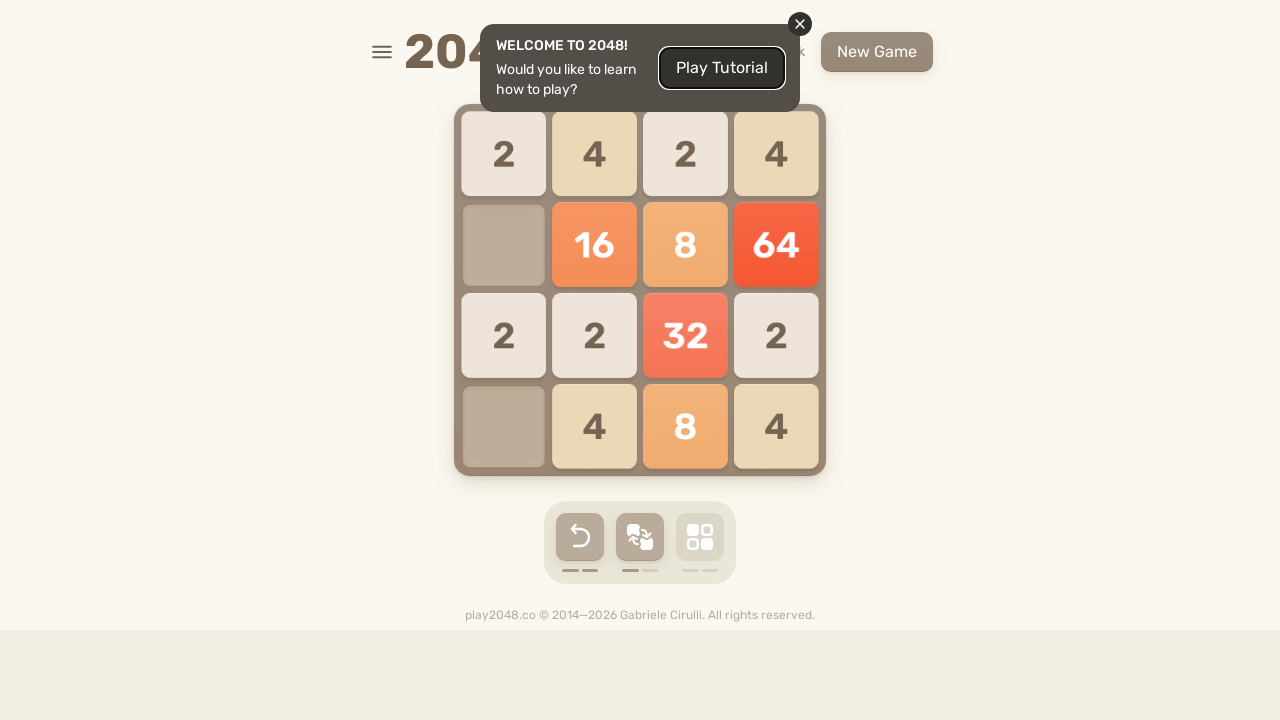

Pressed ArrowLeft key on html
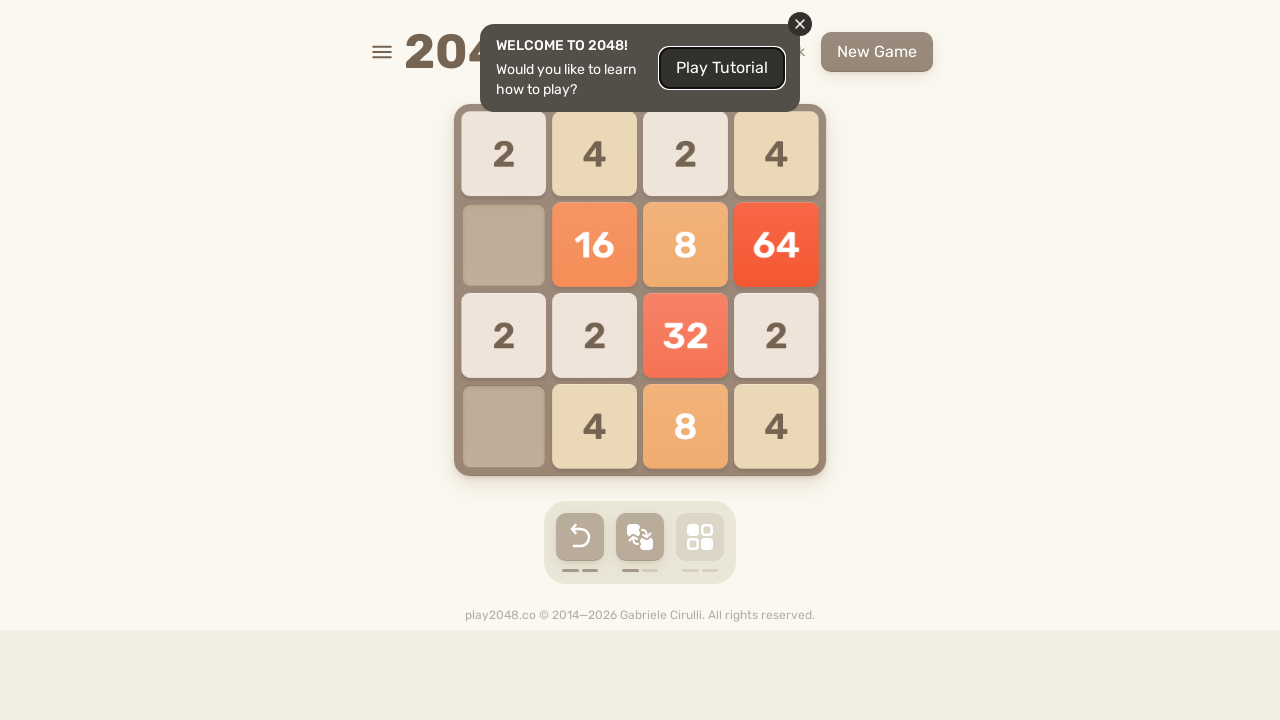

Pressed ArrowUp key on html
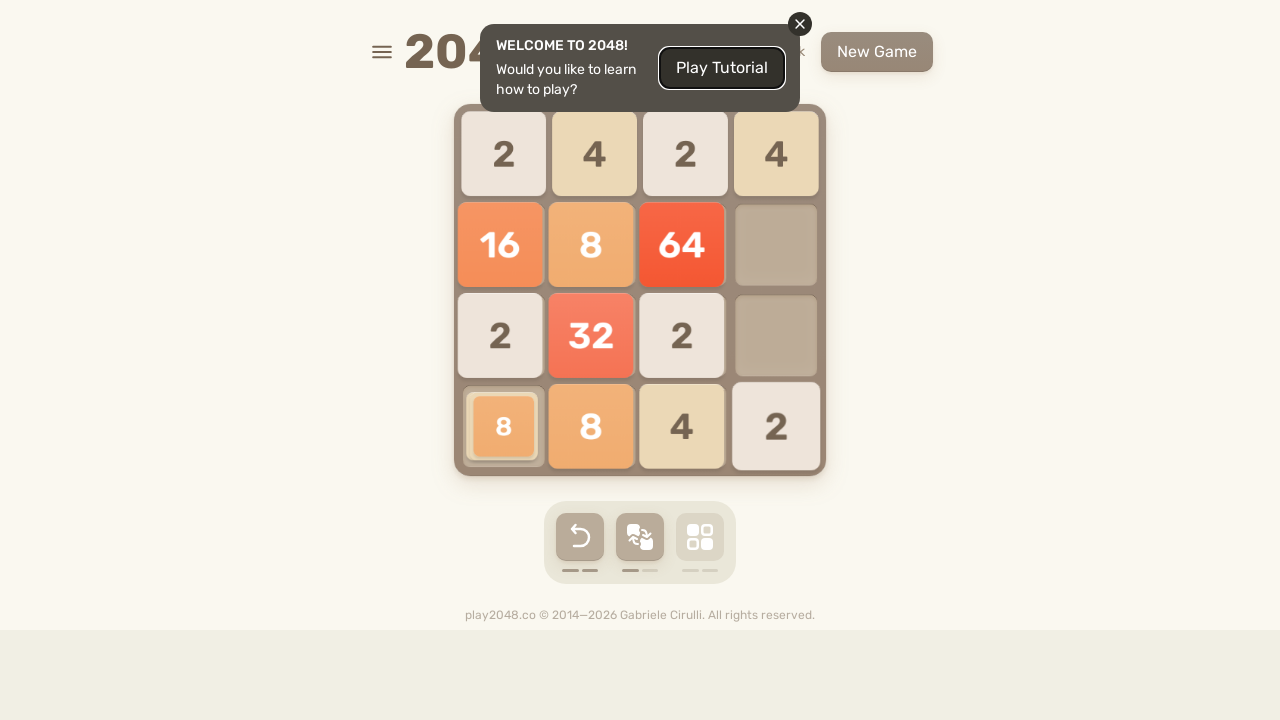

Pressed ArrowRight key on html
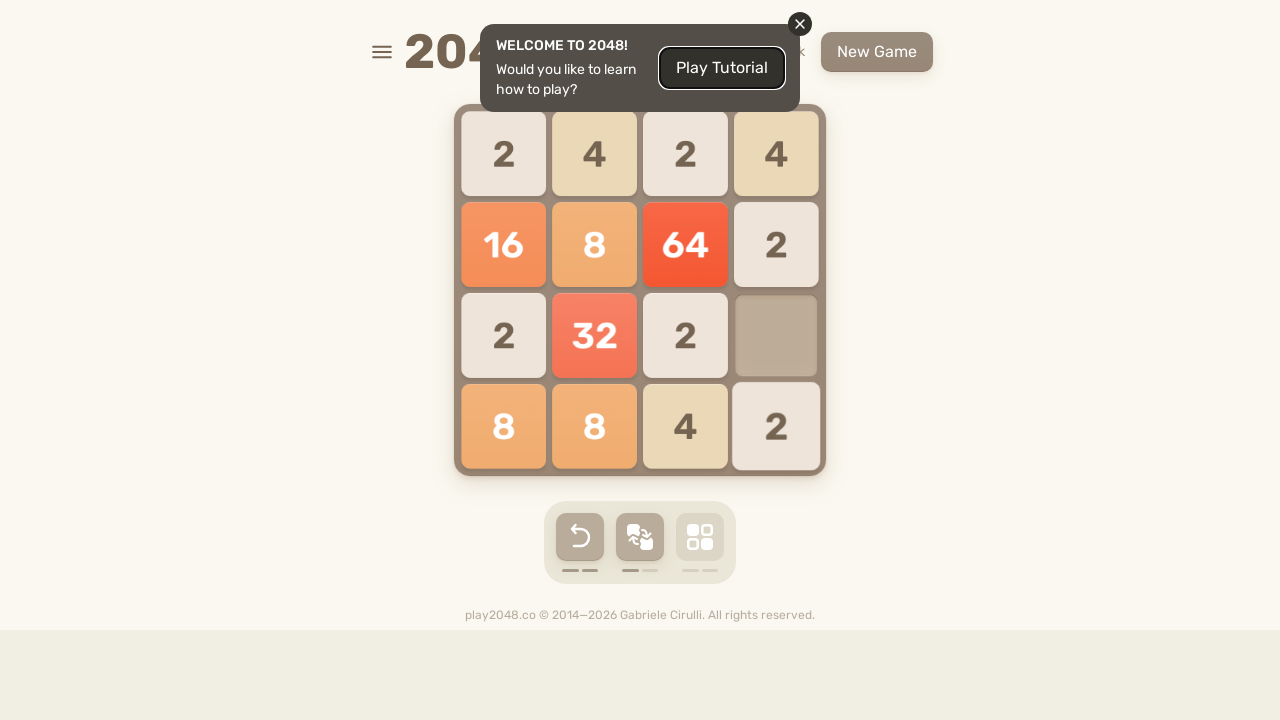

Pressed ArrowDown key on html
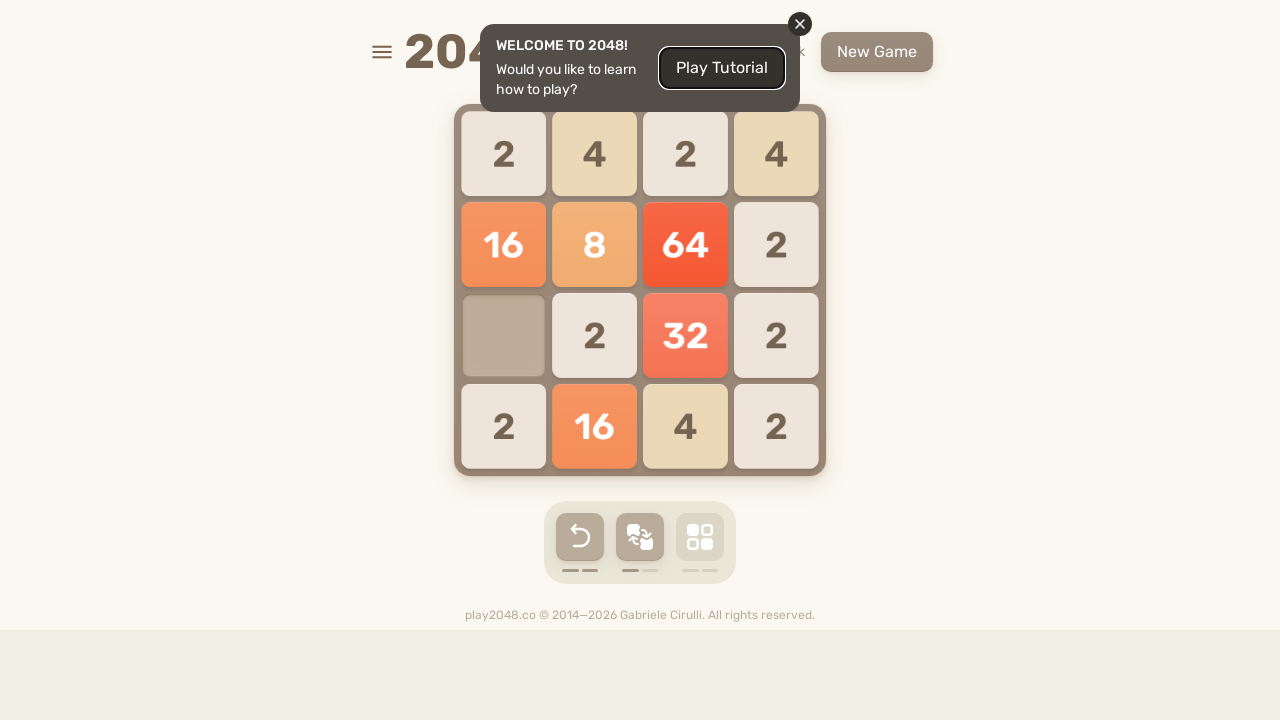

Pressed ArrowLeft key on html
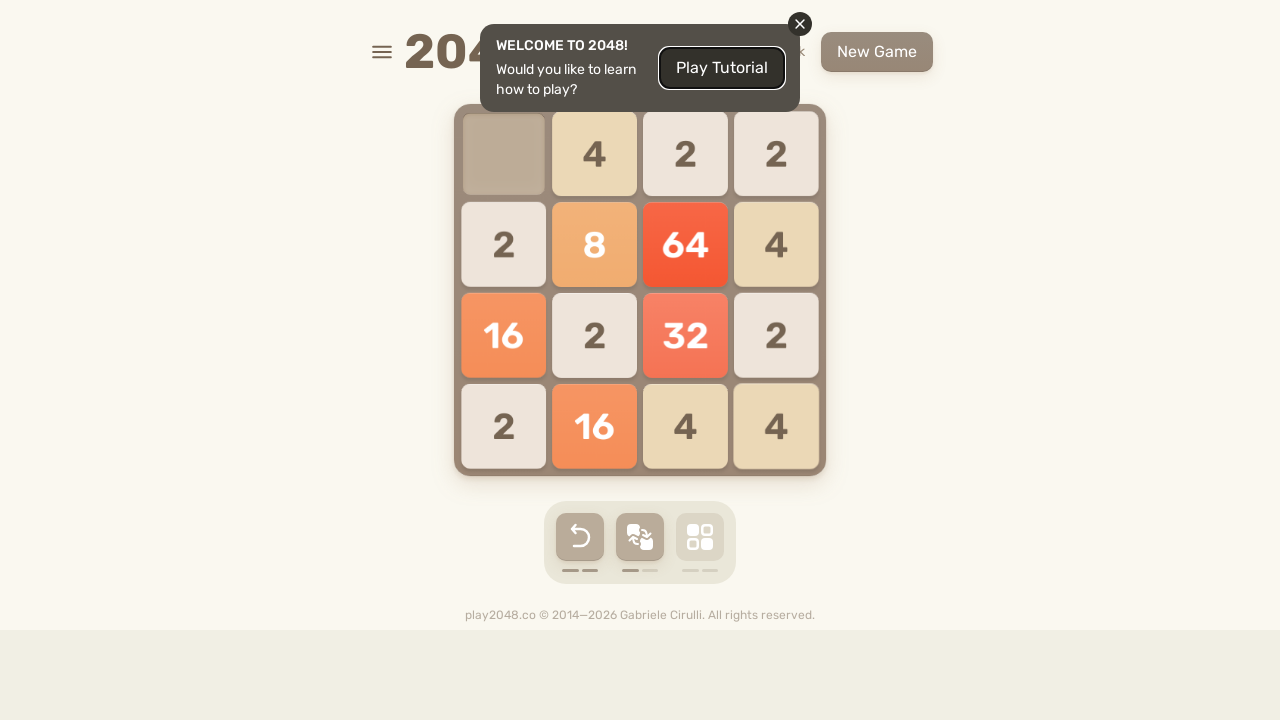

Pressed ArrowUp key on html
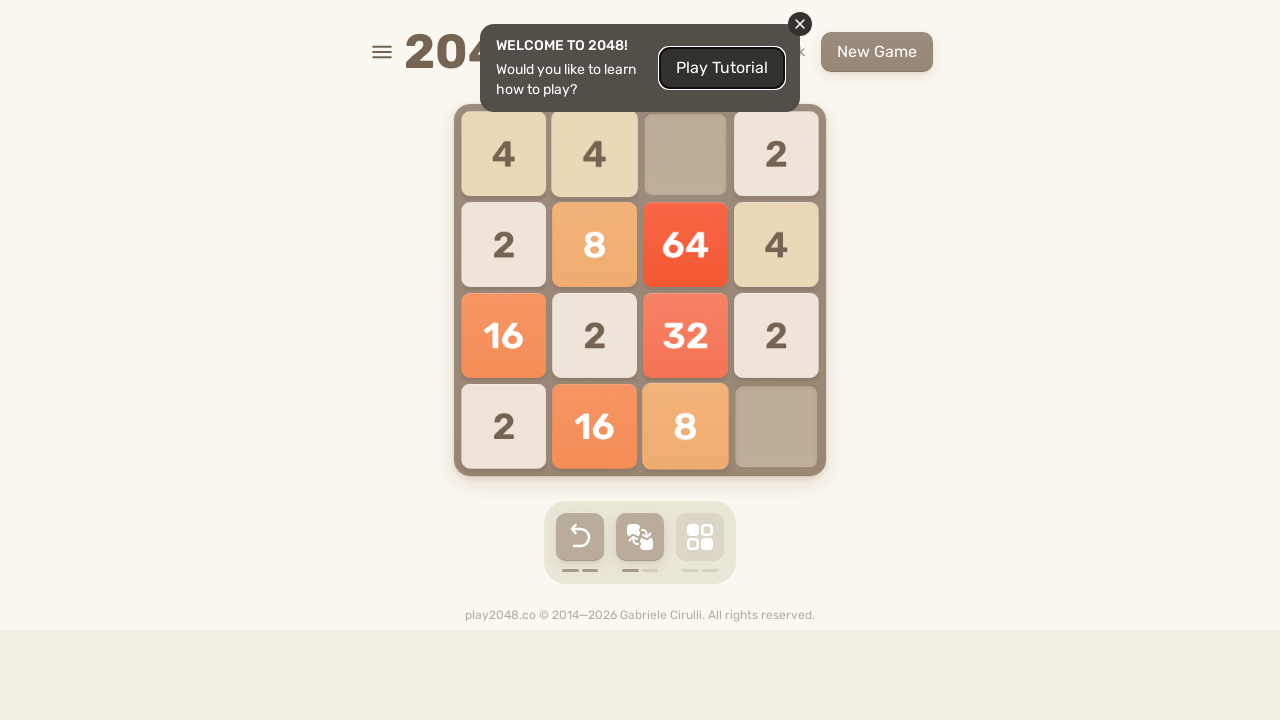

Pressed ArrowRight key on html
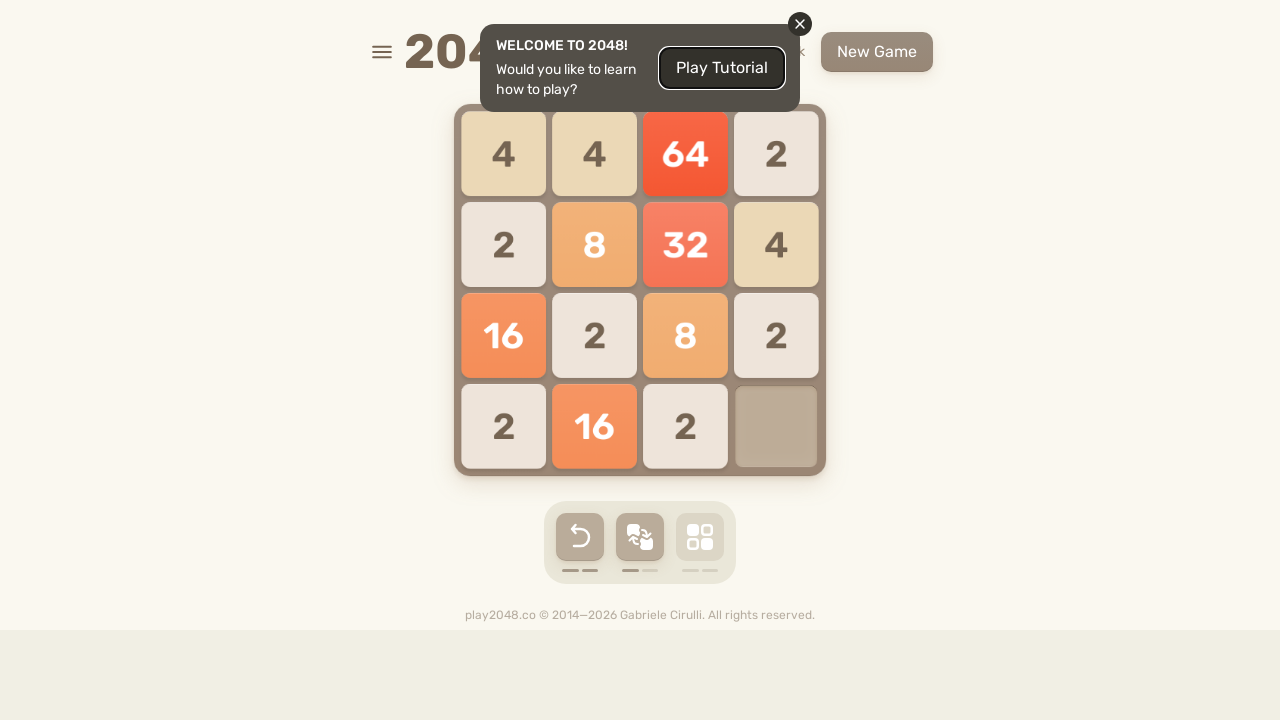

Pressed ArrowDown key on html
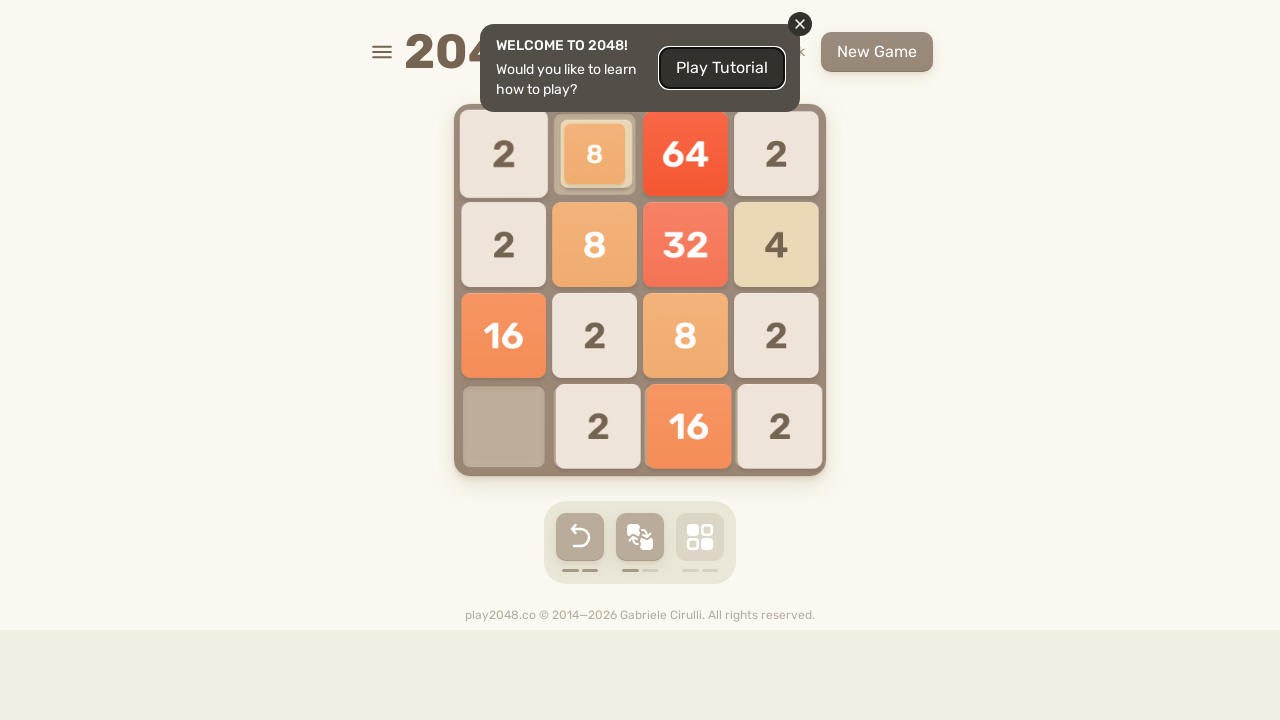

Pressed ArrowLeft key on html
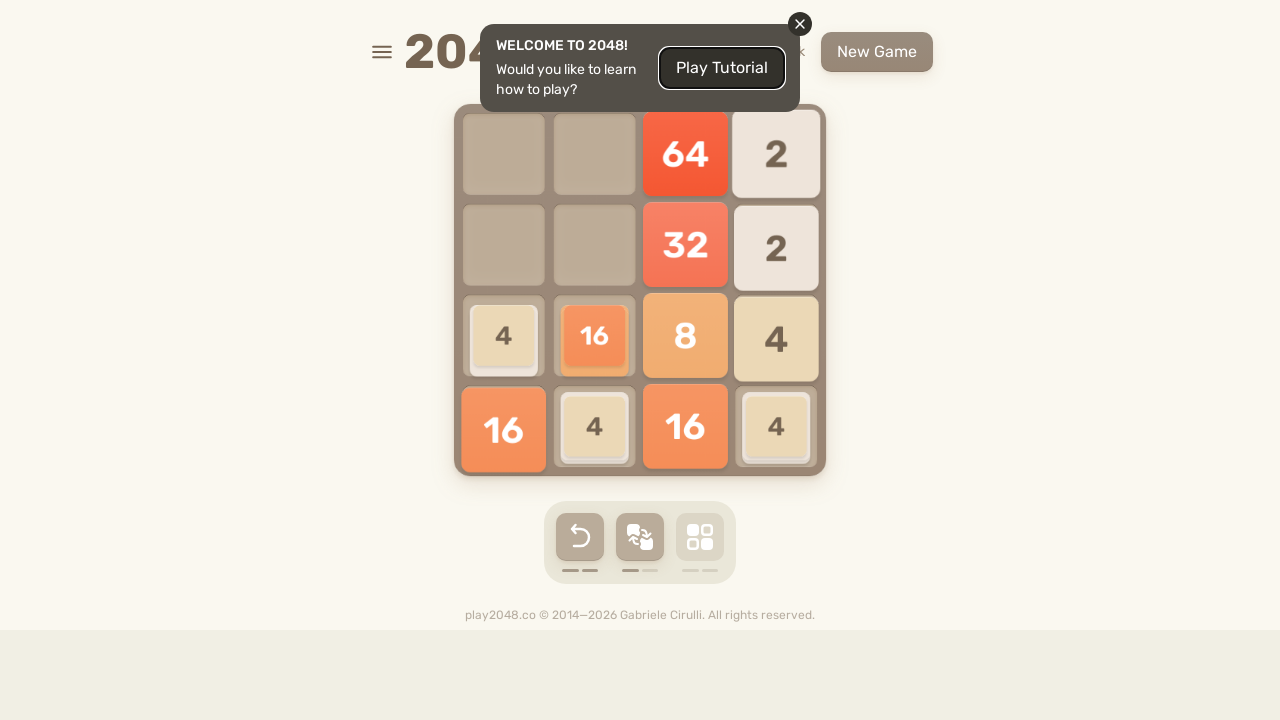

Pressed ArrowUp key on html
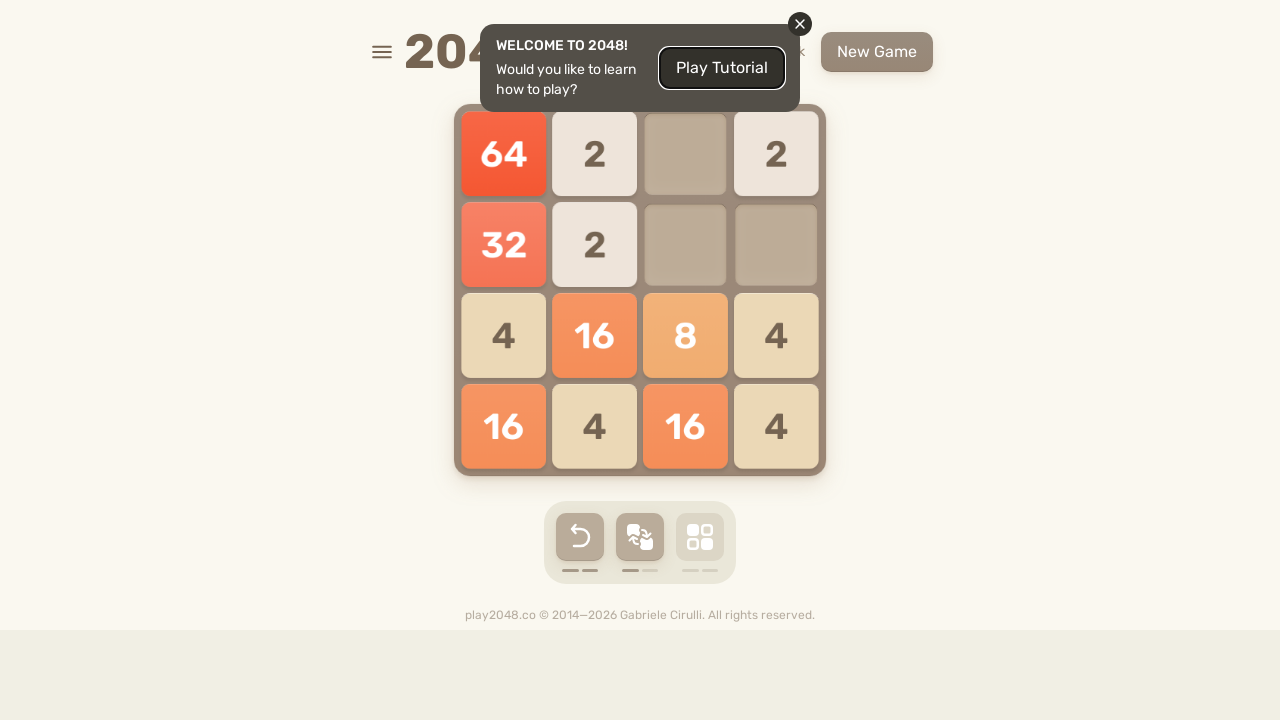

Pressed ArrowRight key on html
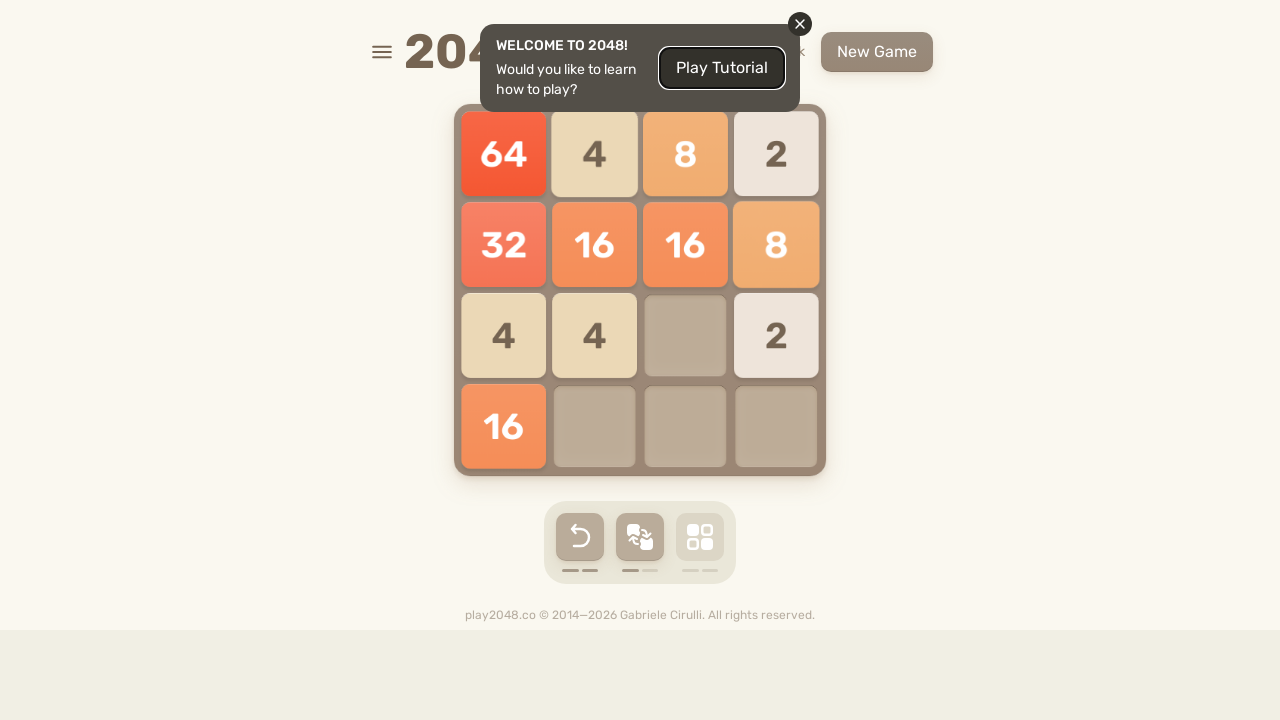

Pressed ArrowDown key on html
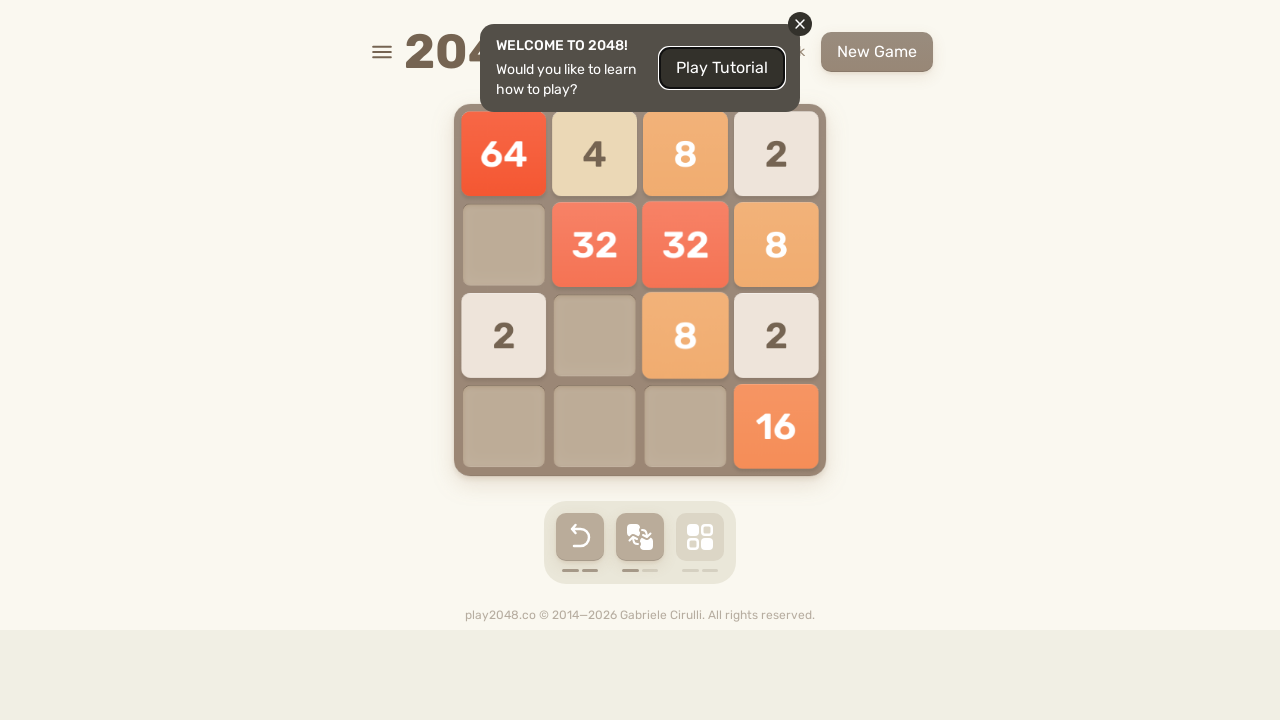

Pressed ArrowLeft key on html
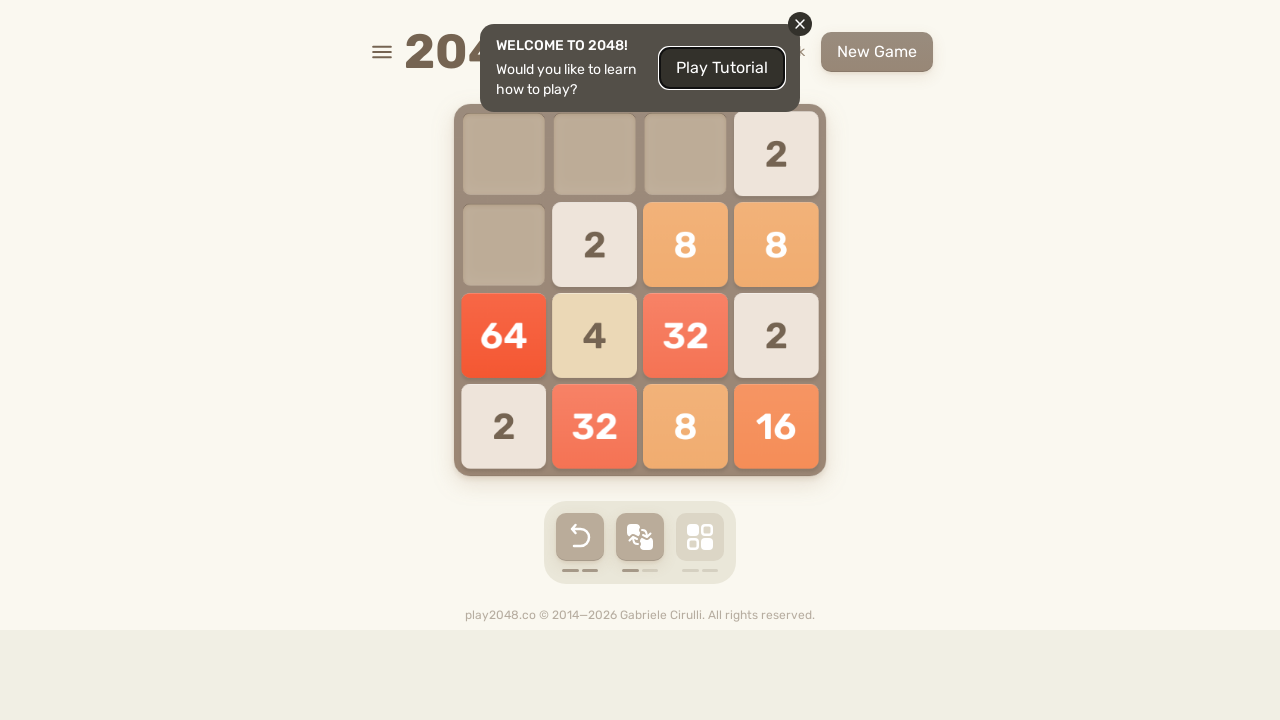

Pressed ArrowUp key on html
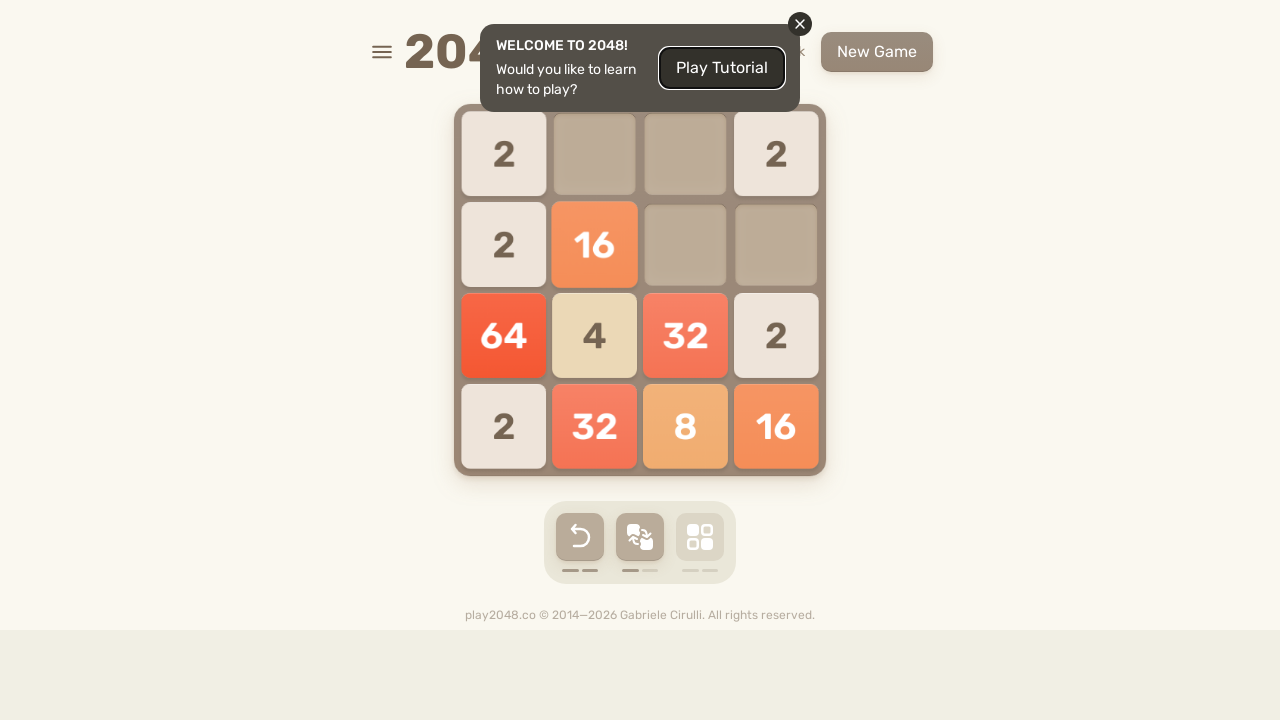

Pressed ArrowRight key on html
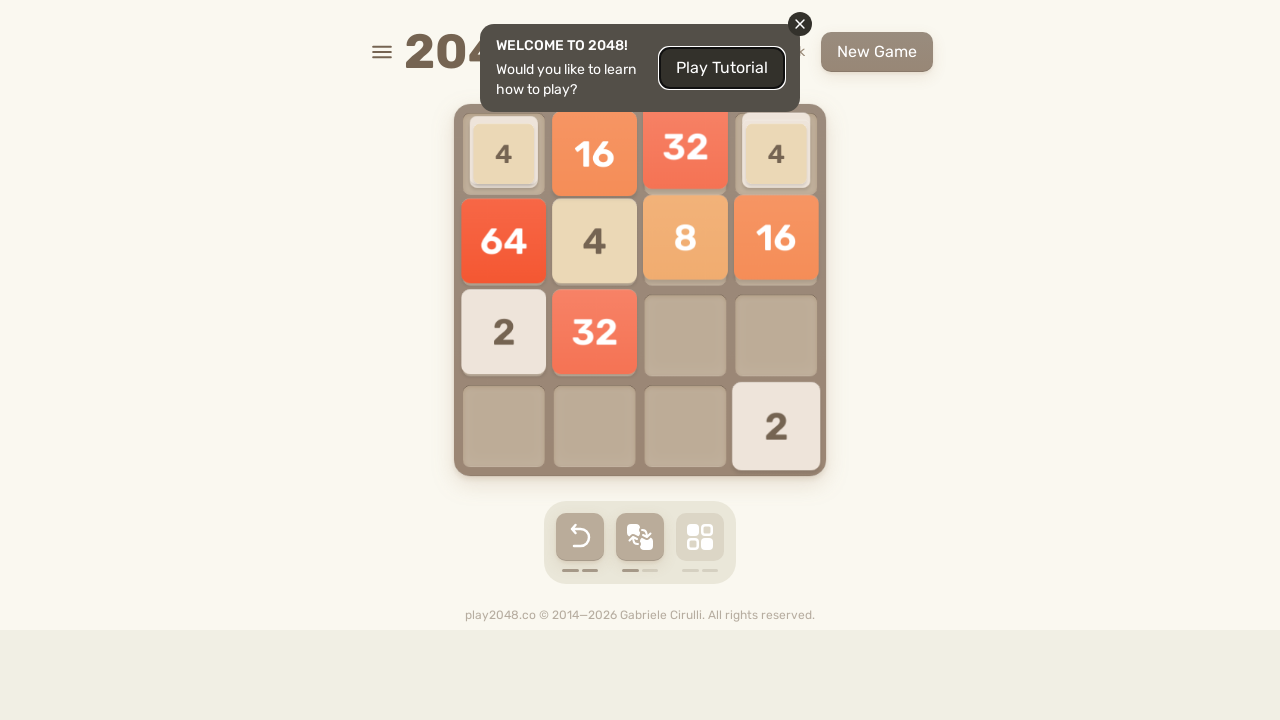

Pressed ArrowDown key on html
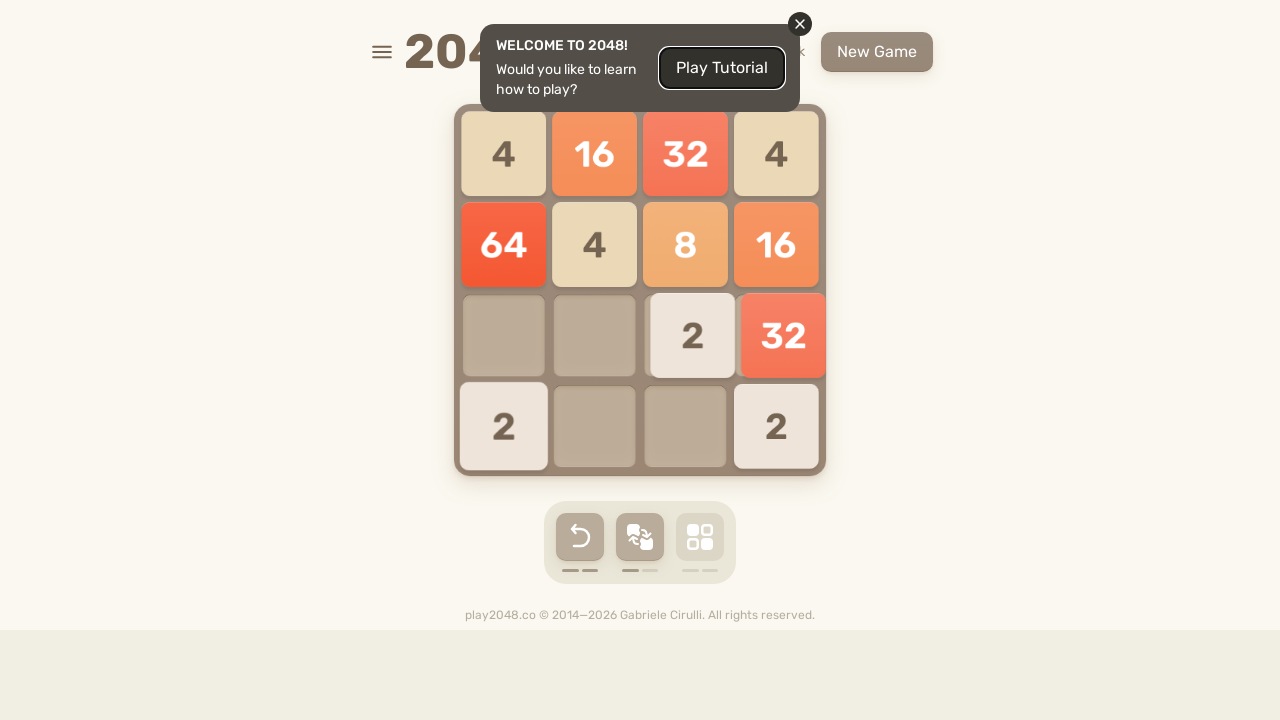

Pressed ArrowLeft key on html
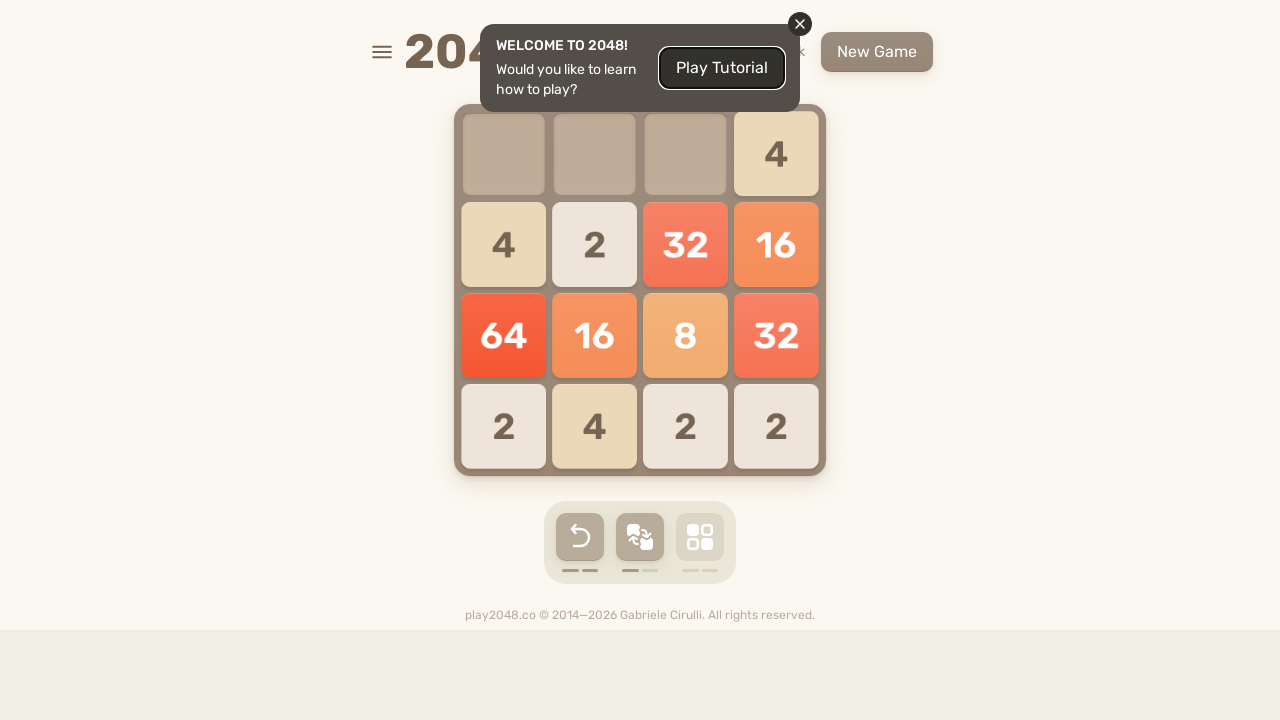

Pressed ArrowUp key on html
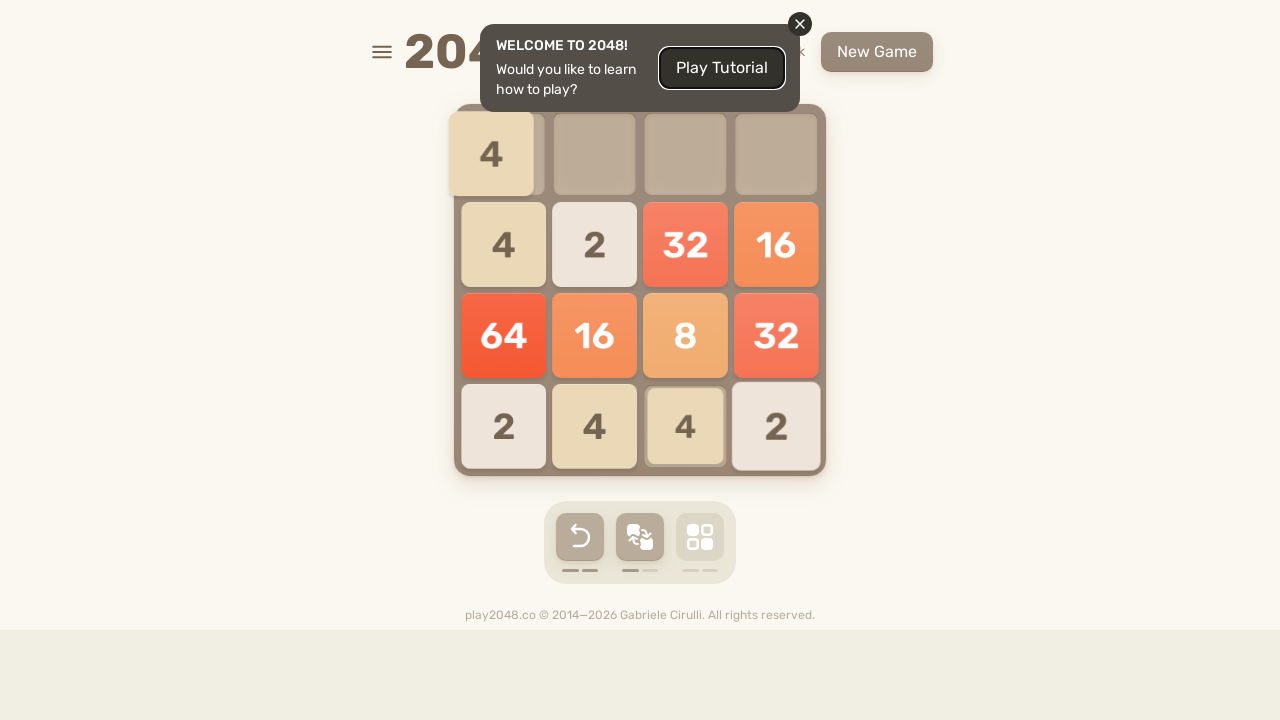

Pressed ArrowRight key on html
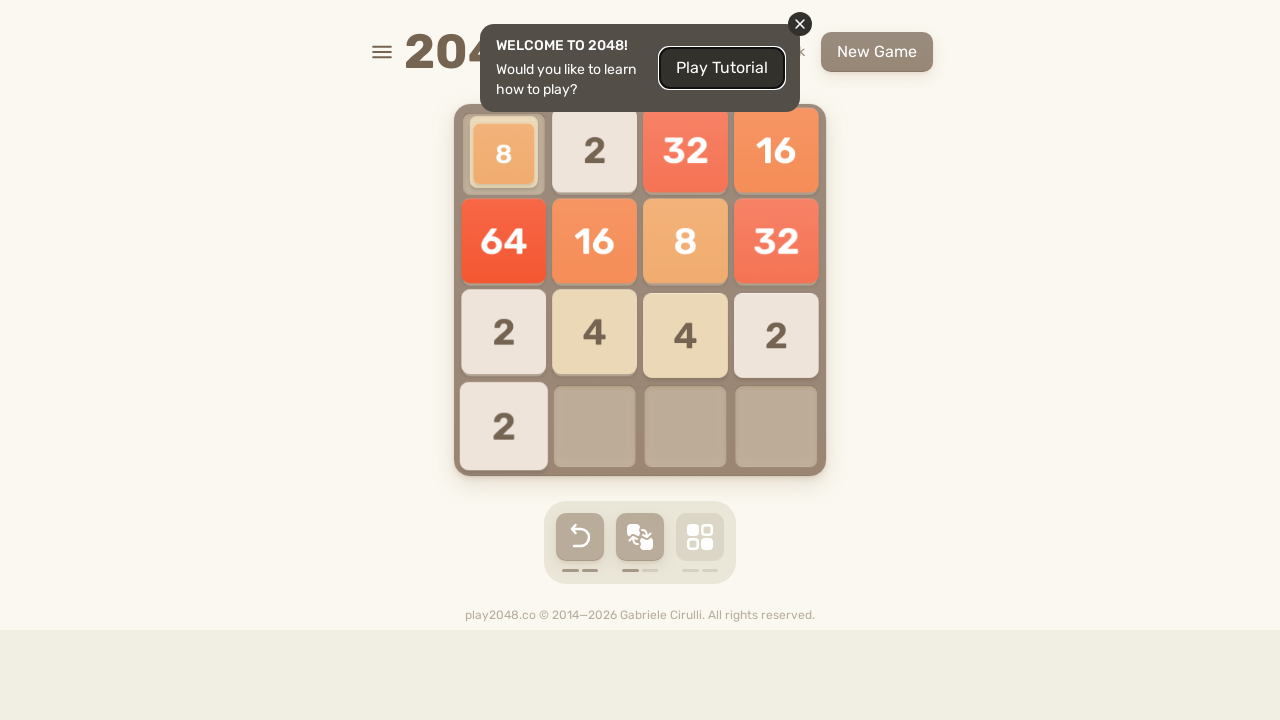

Pressed ArrowDown key on html
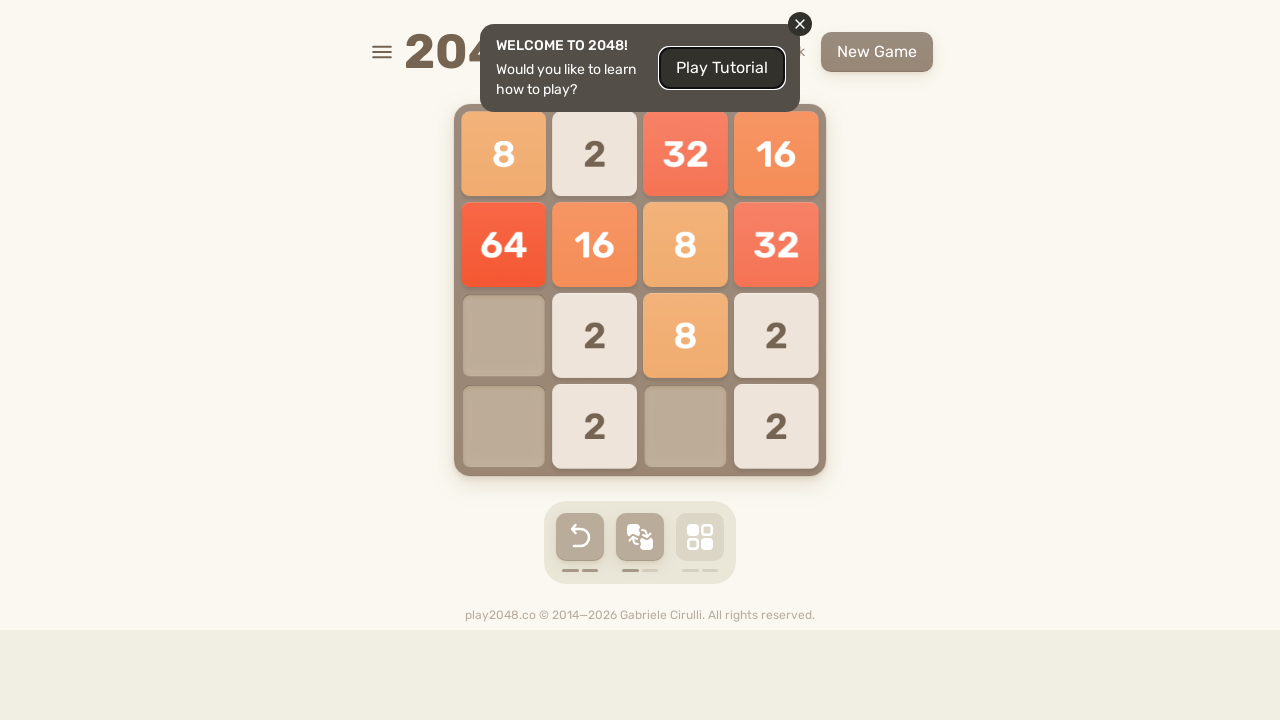

Pressed ArrowLeft key on html
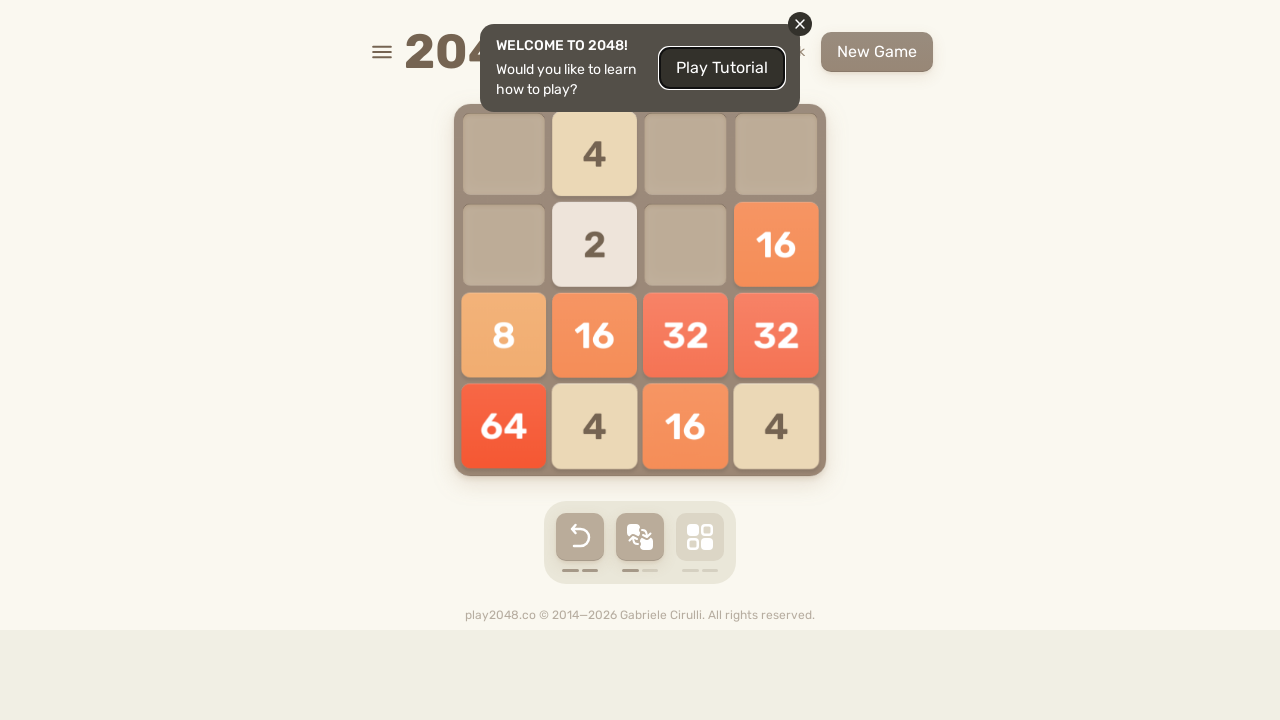

Pressed ArrowUp key on html
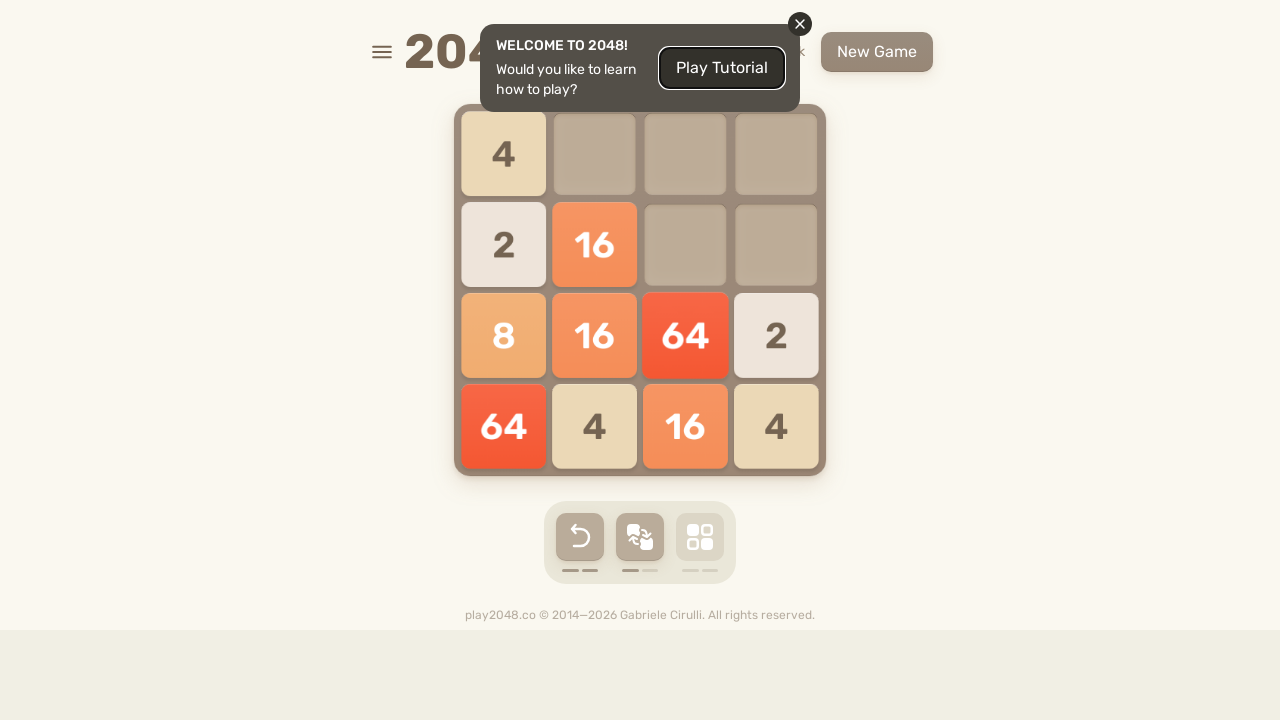

Pressed ArrowRight key on html
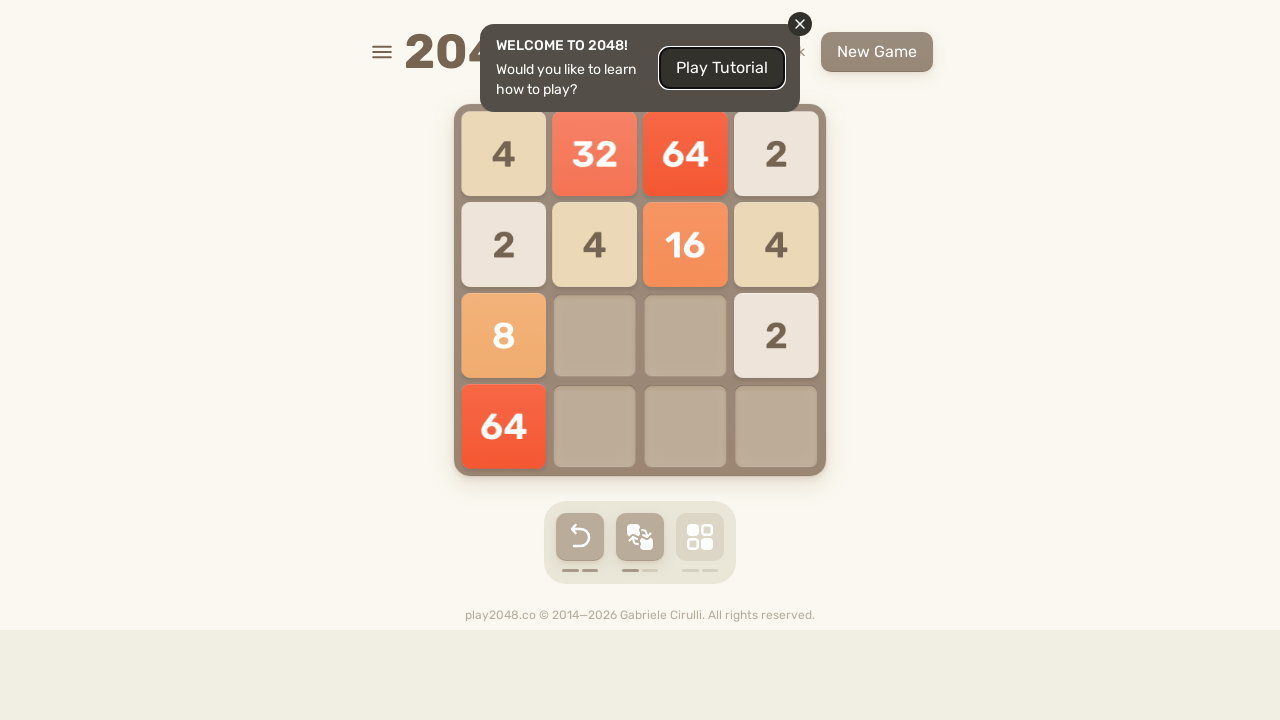

Pressed ArrowDown key on html
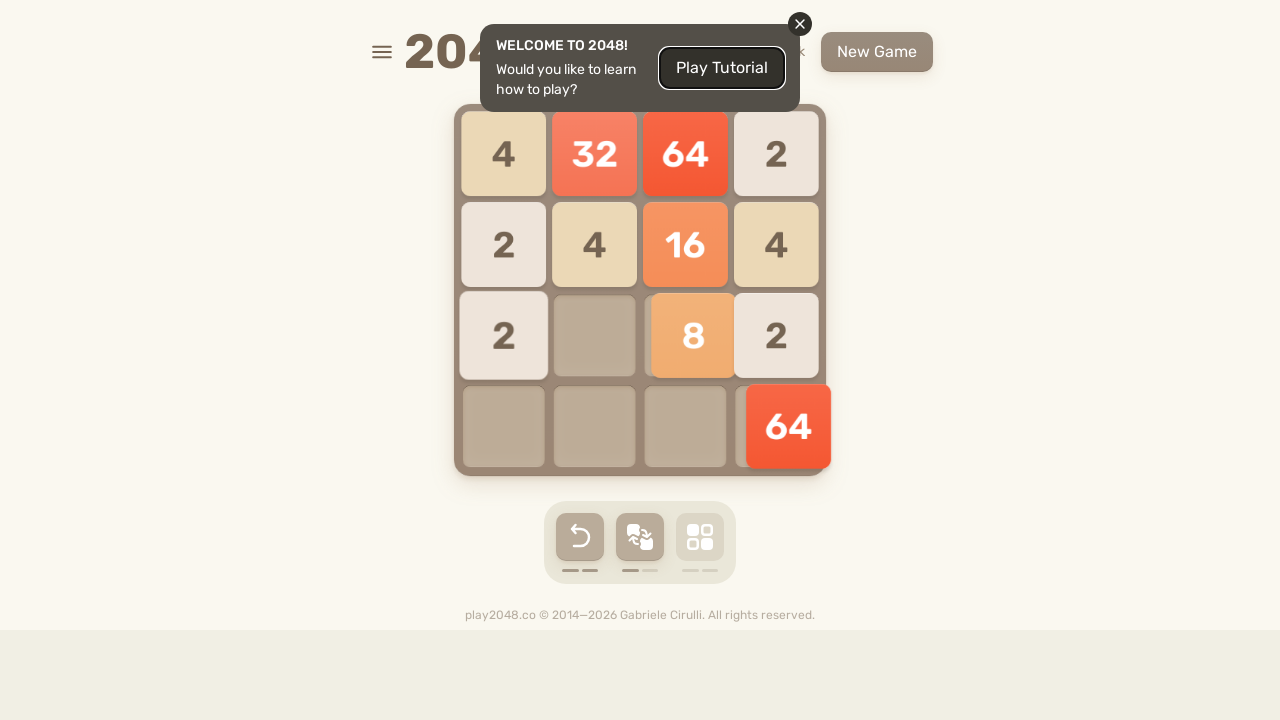

Pressed ArrowLeft key on html
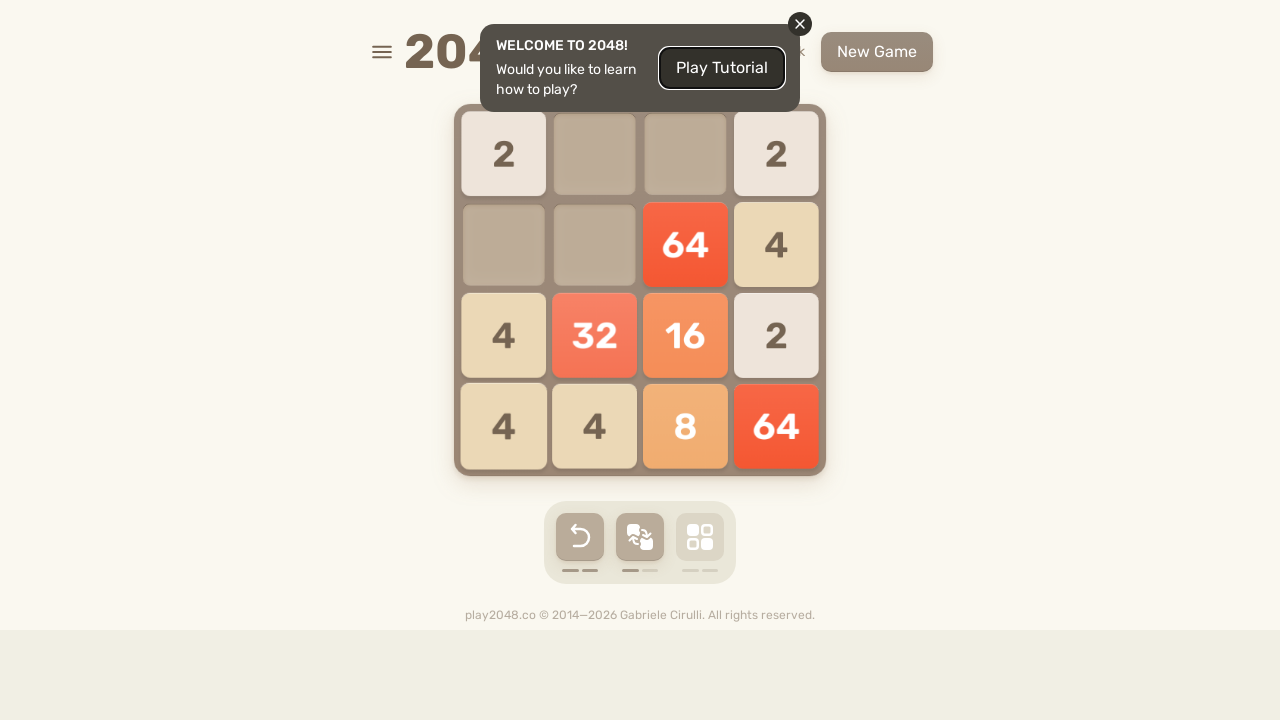

Pressed ArrowUp key on html
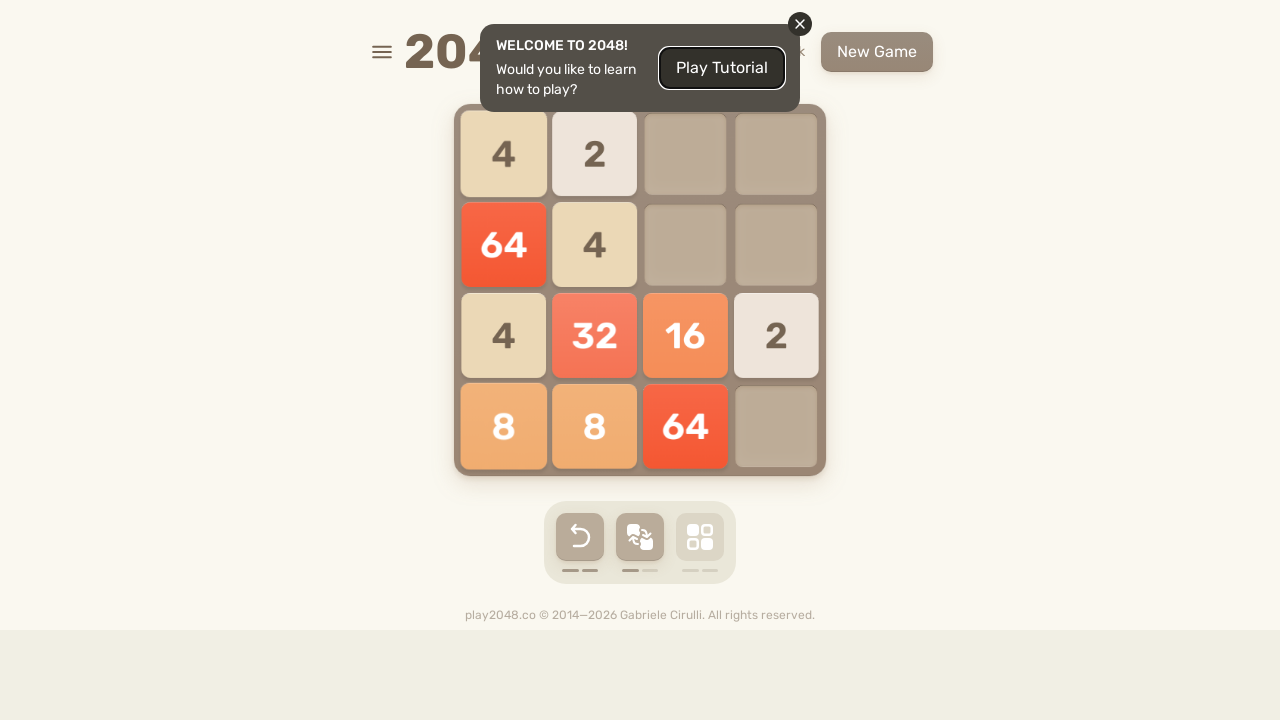

Pressed ArrowRight key on html
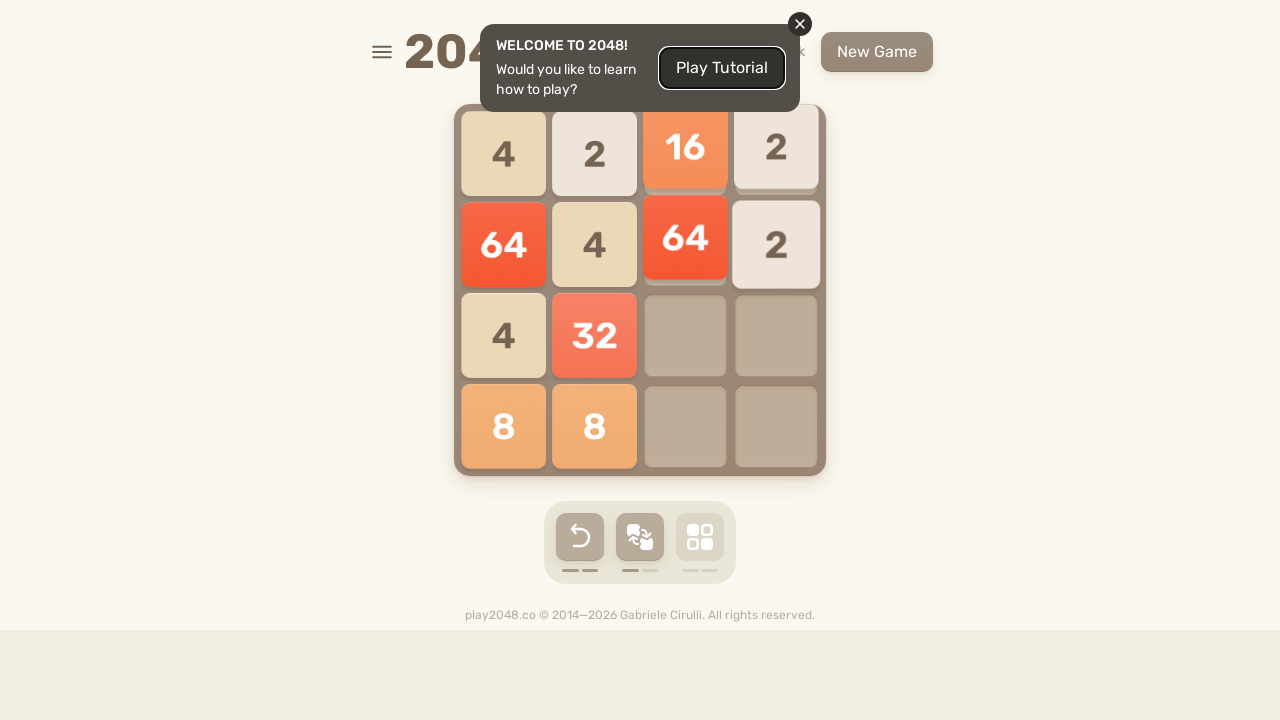

Pressed ArrowDown key on html
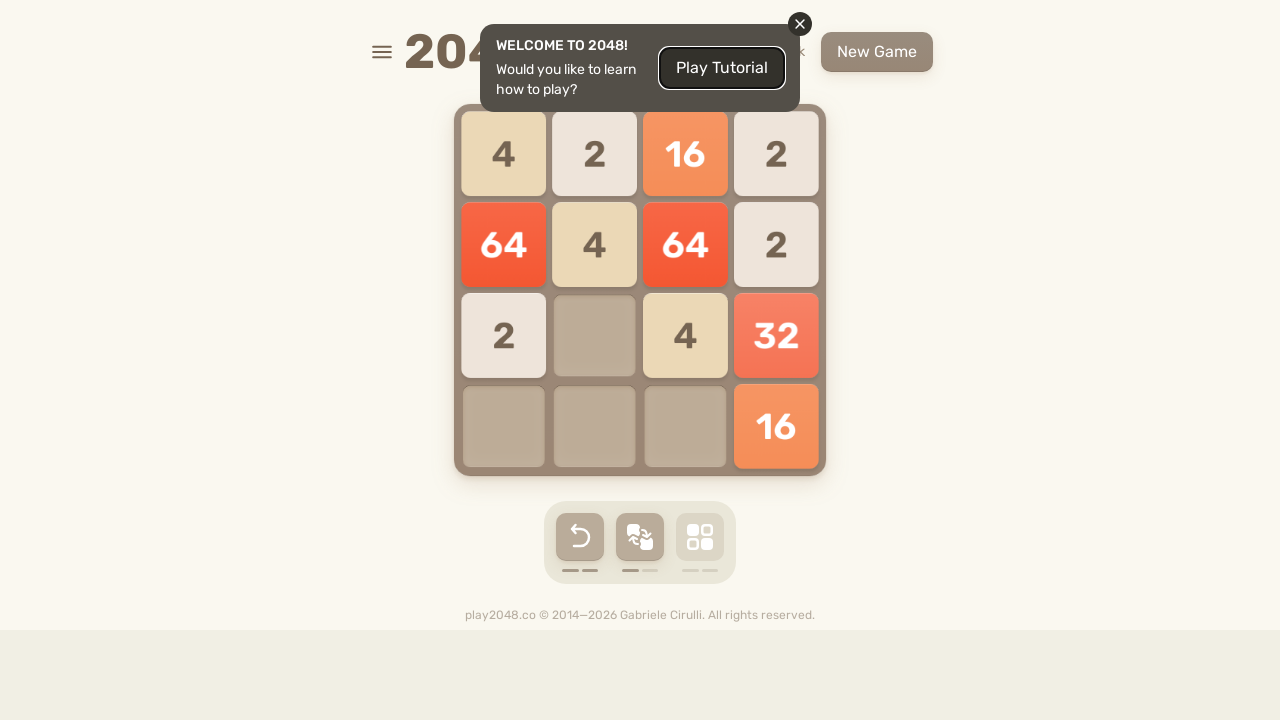

Pressed ArrowLeft key on html
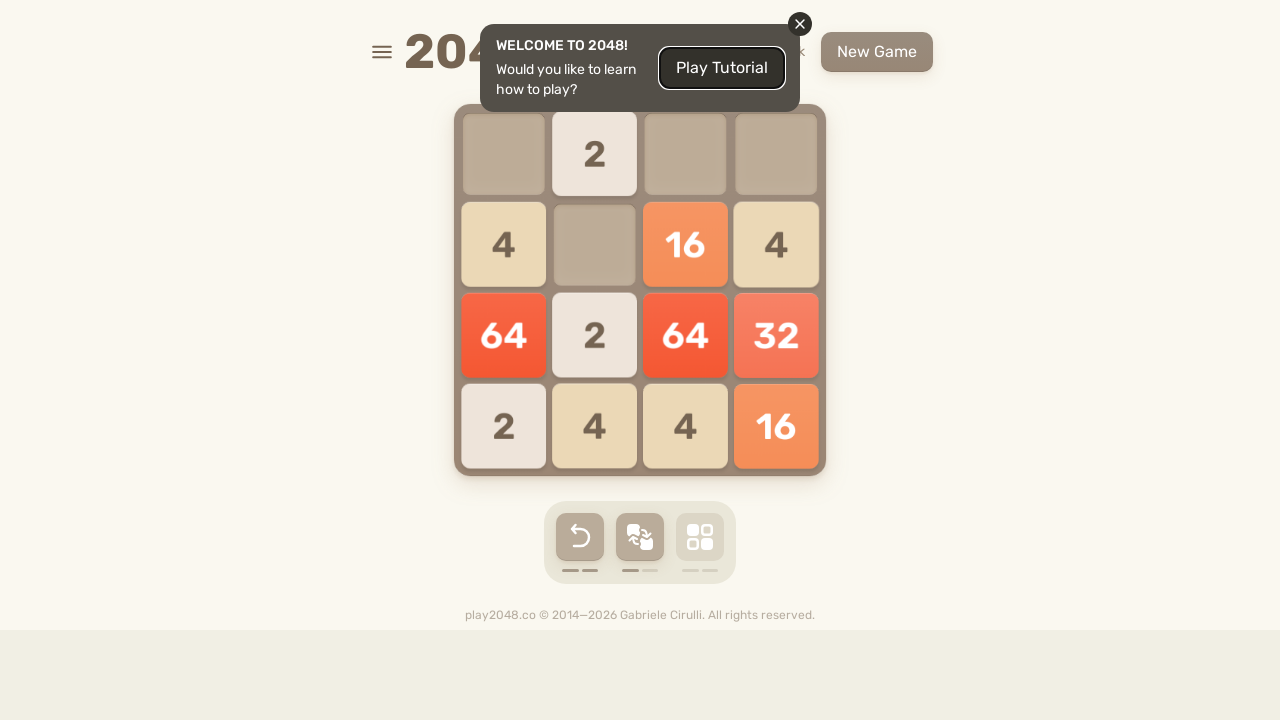

Pressed ArrowUp key on html
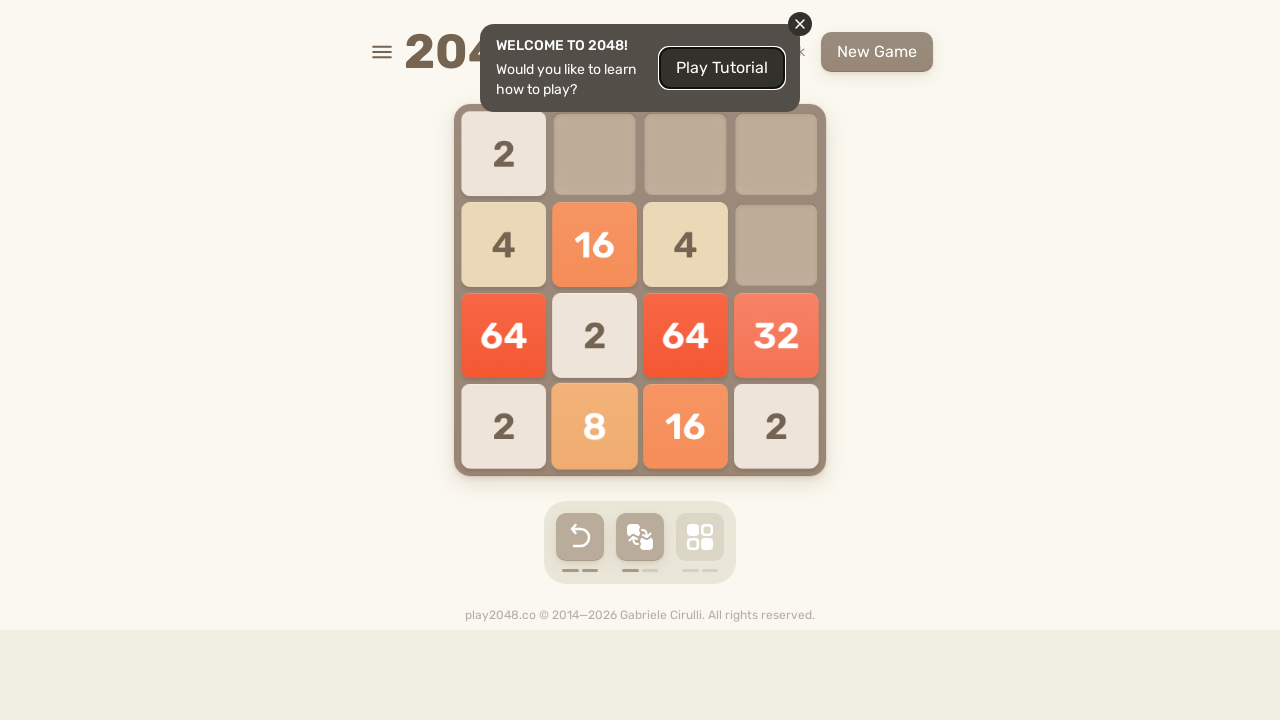

Pressed ArrowRight key on html
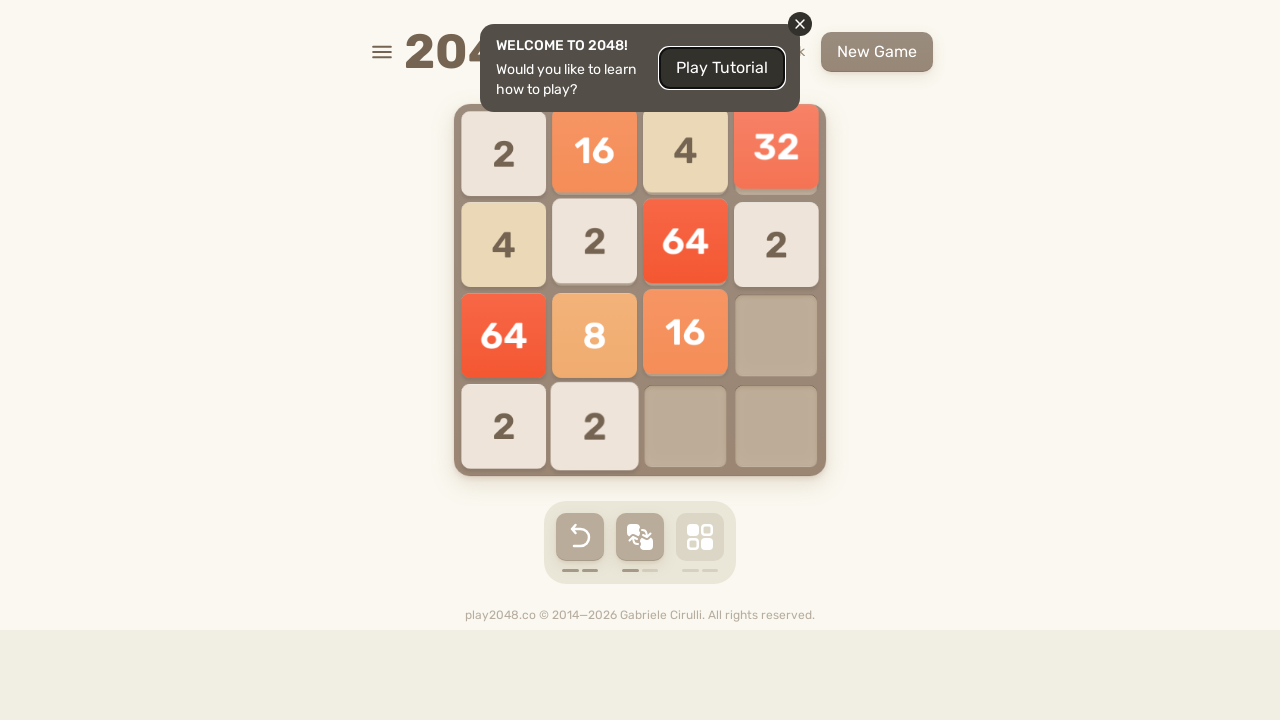

Pressed ArrowDown key on html
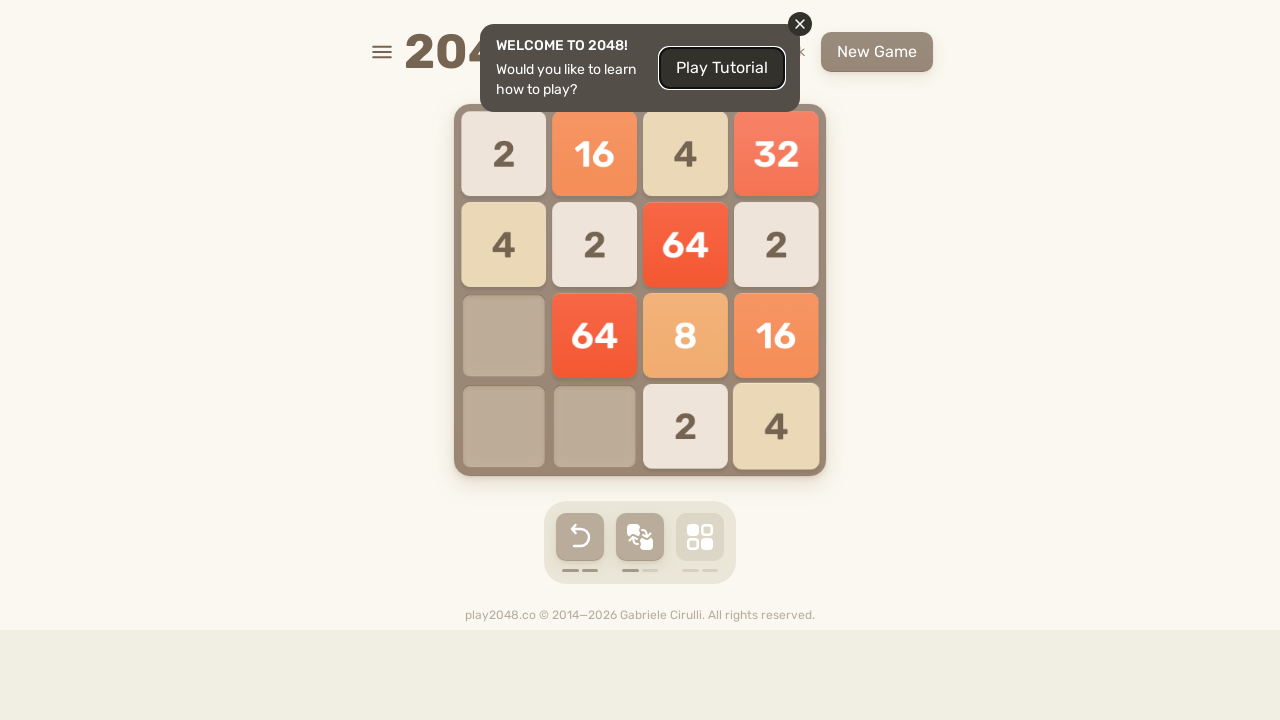

Pressed ArrowLeft key on html
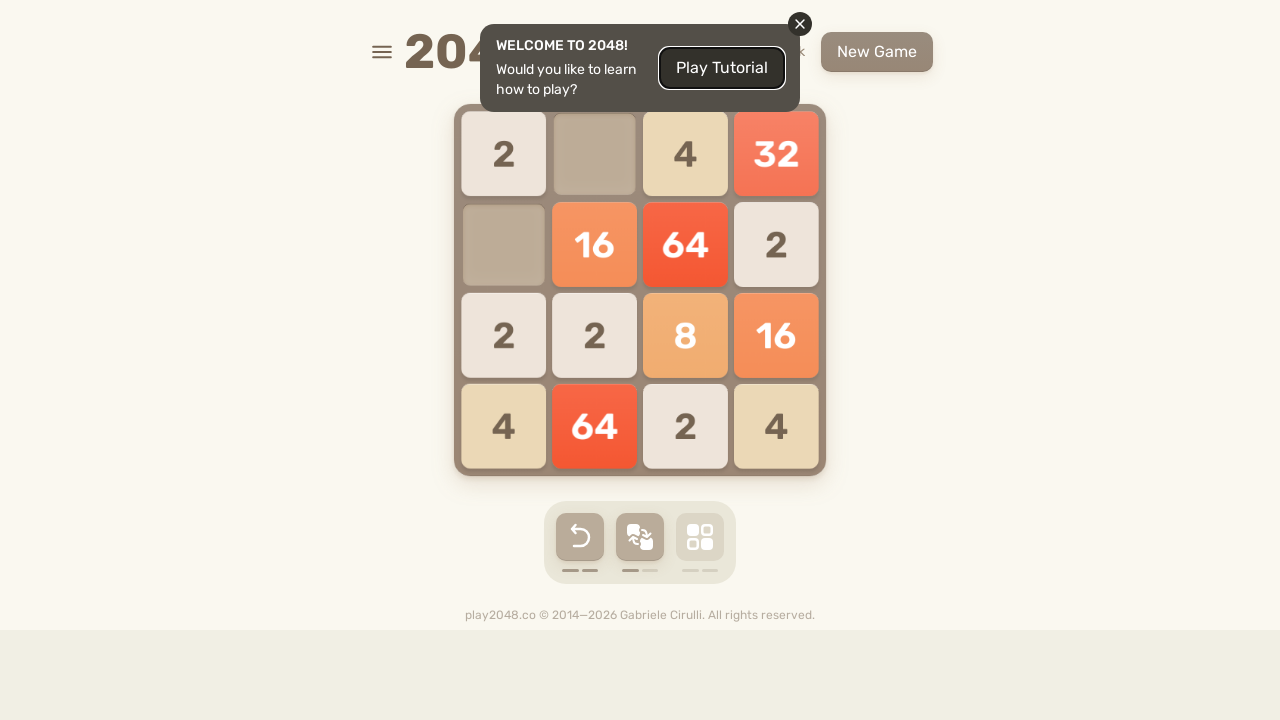

Pressed ArrowUp key on html
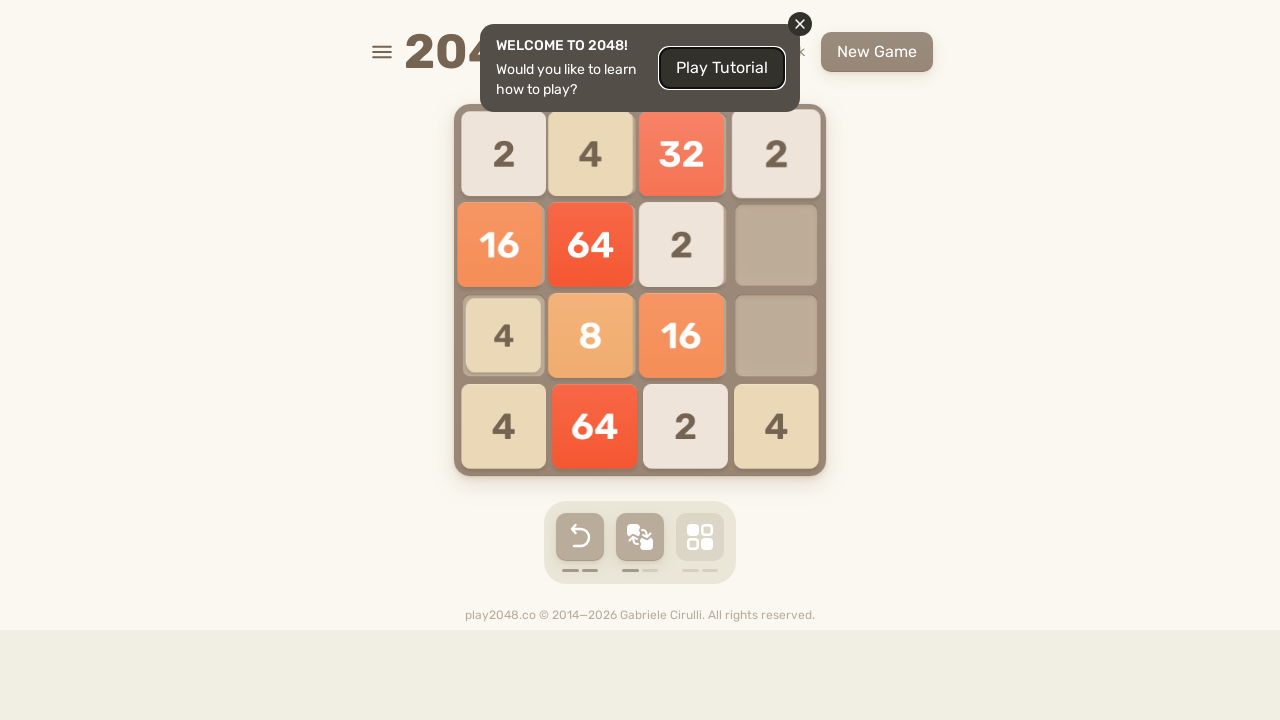

Pressed ArrowRight key on html
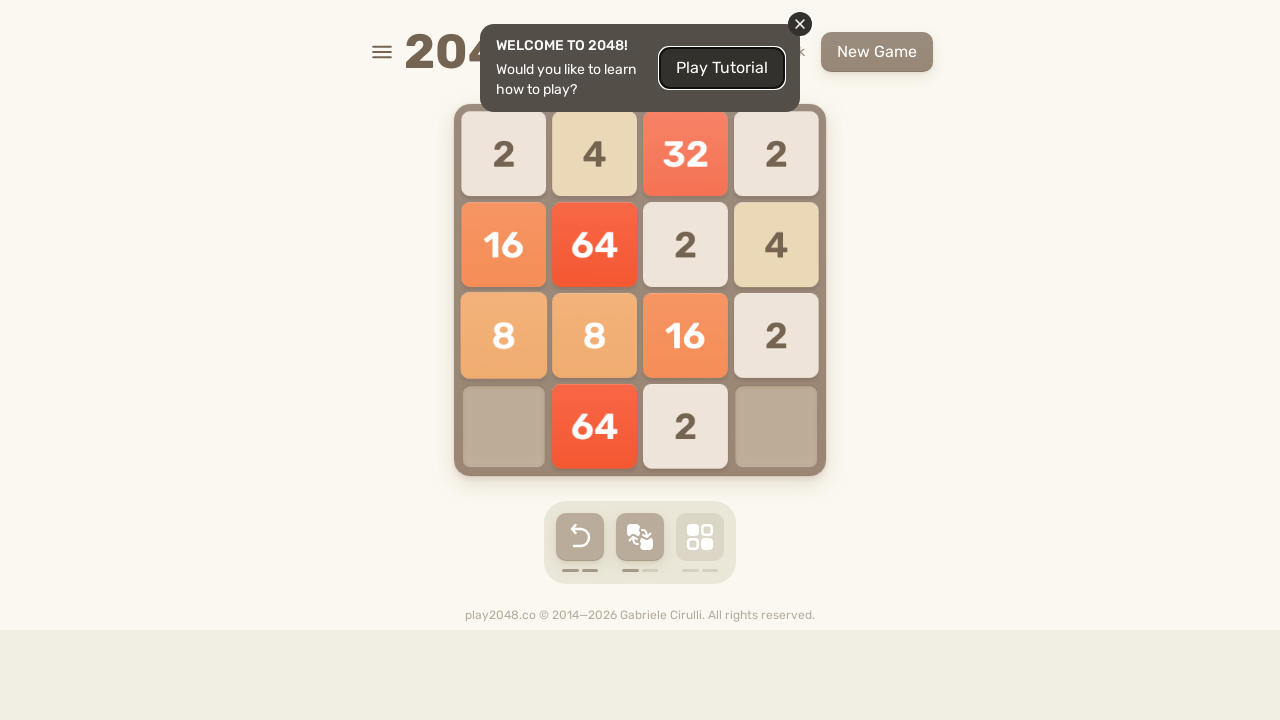

Pressed ArrowDown key on html
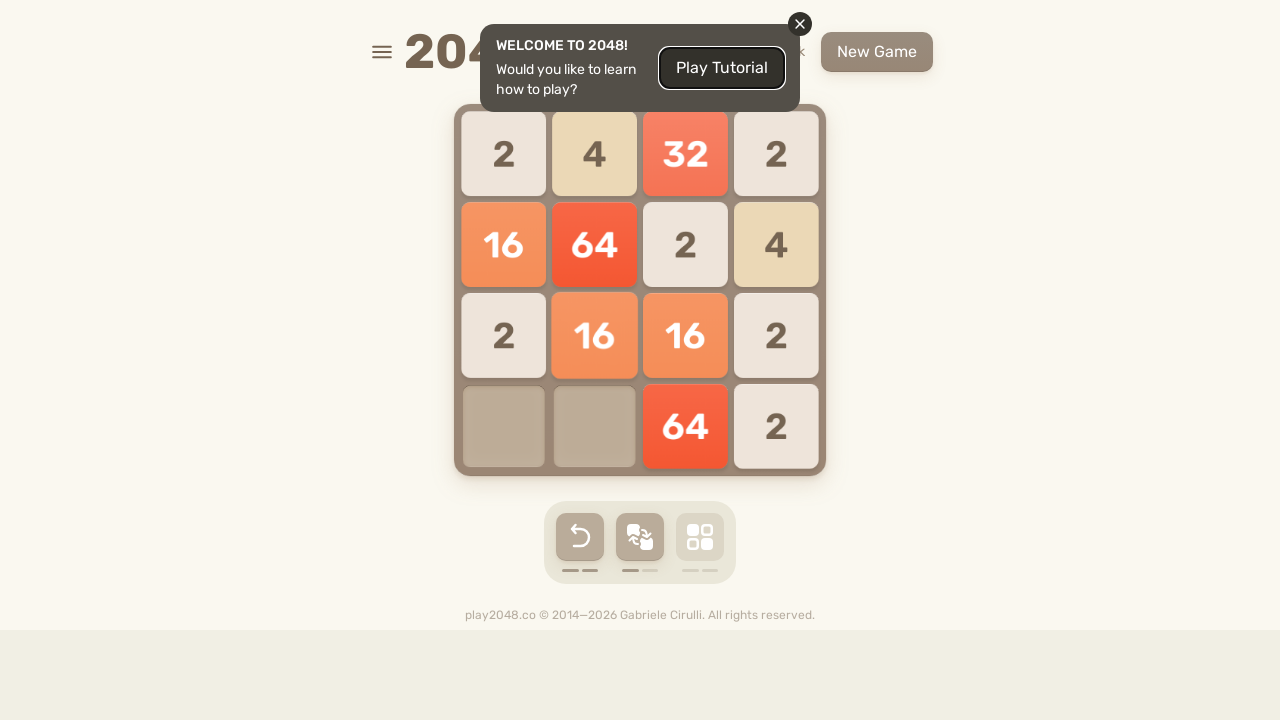

Pressed ArrowLeft key on html
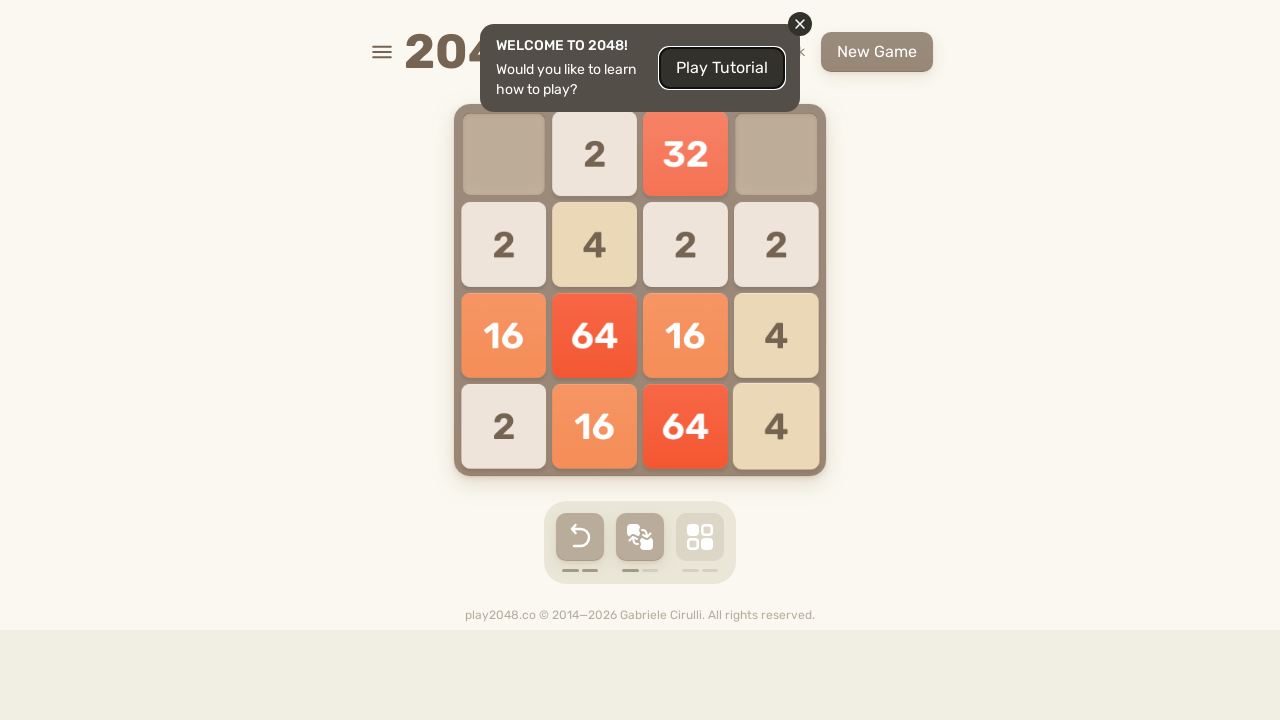

Pressed ArrowUp key on html
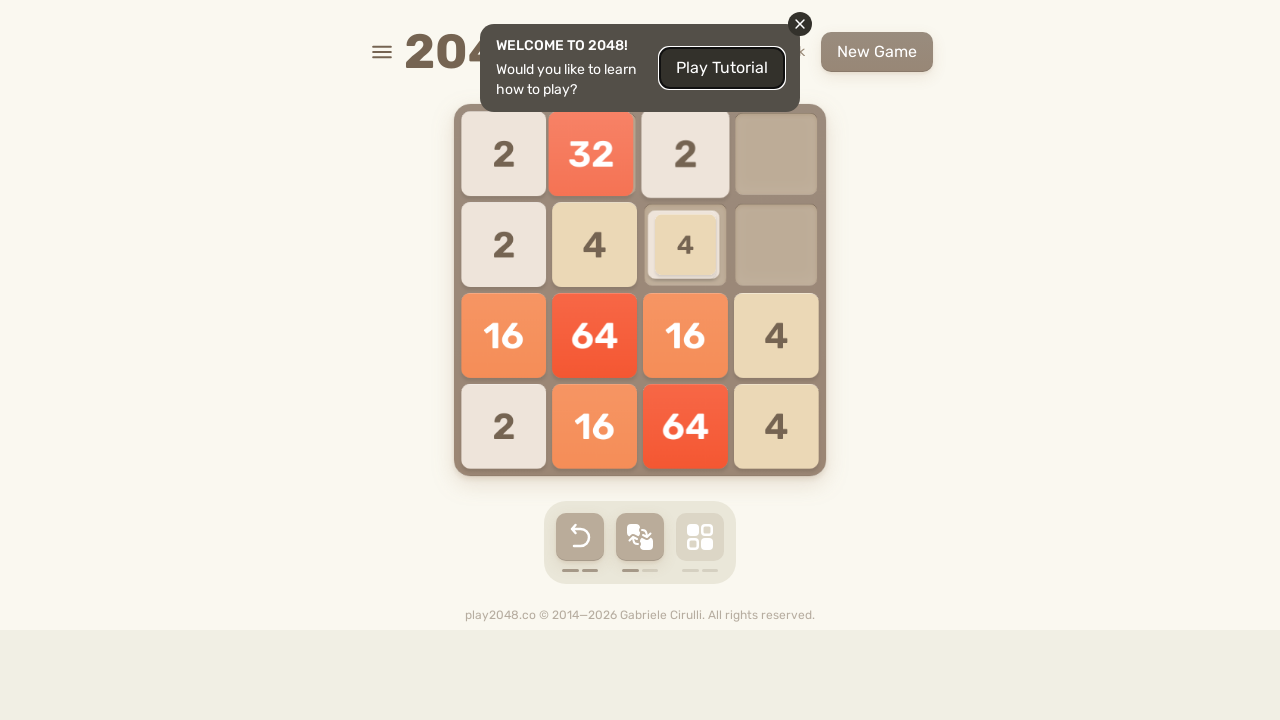

Pressed ArrowRight key on html
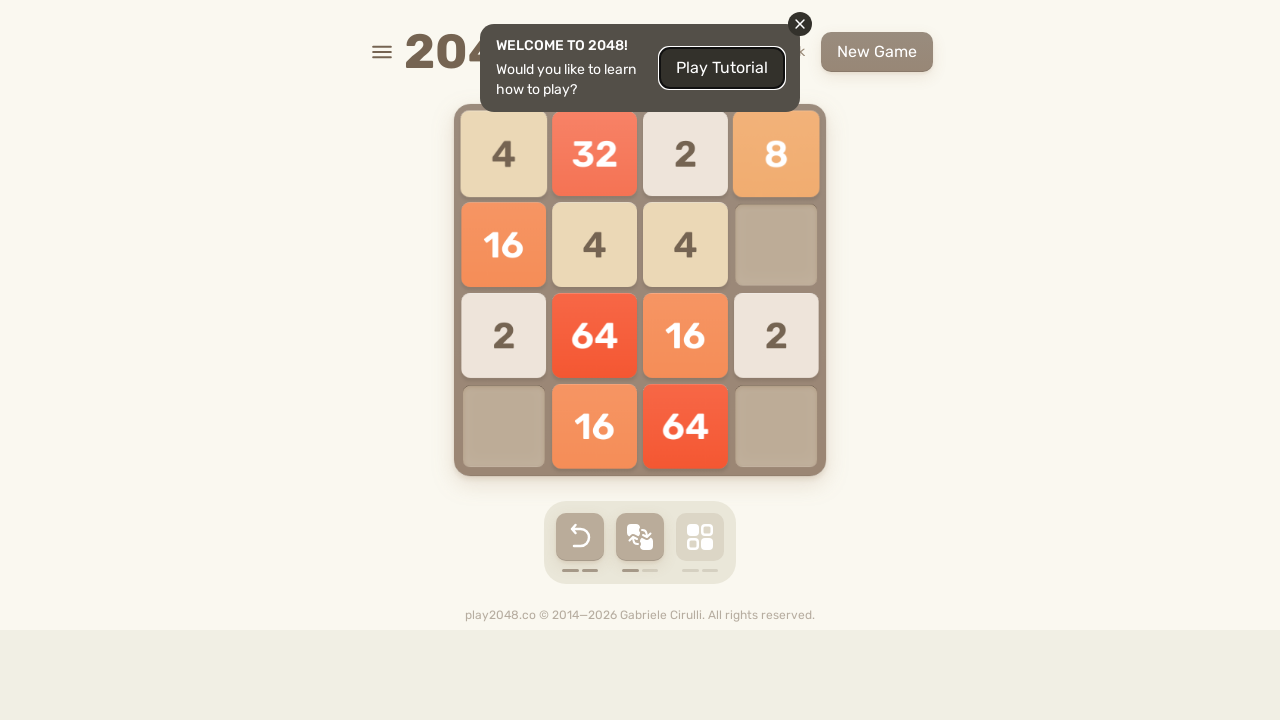

Pressed ArrowDown key on html
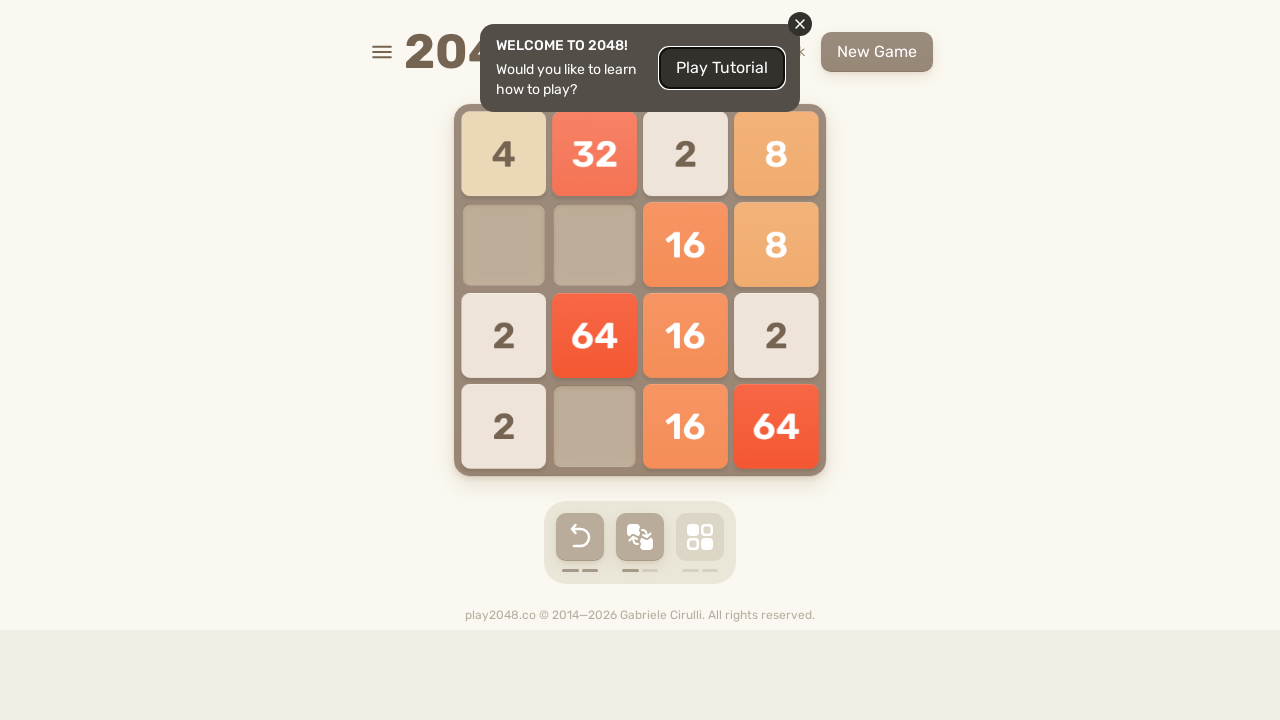

Pressed ArrowLeft key on html
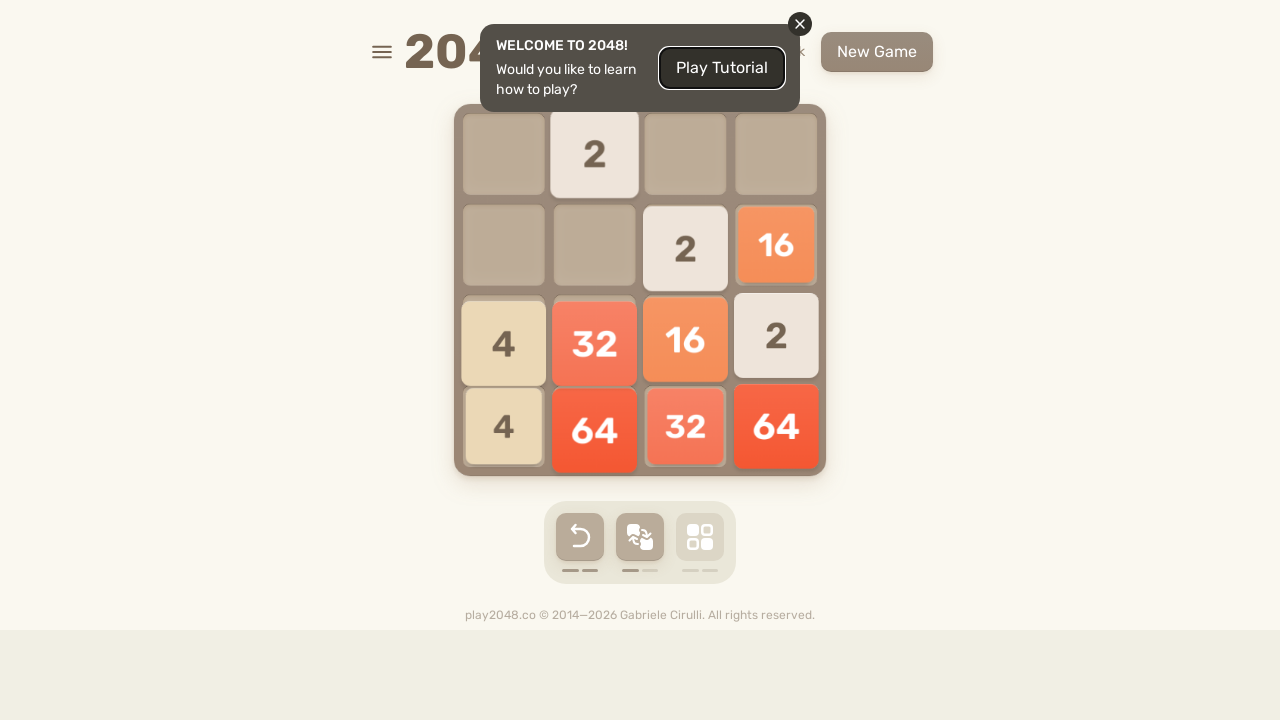

Pressed ArrowUp key on html
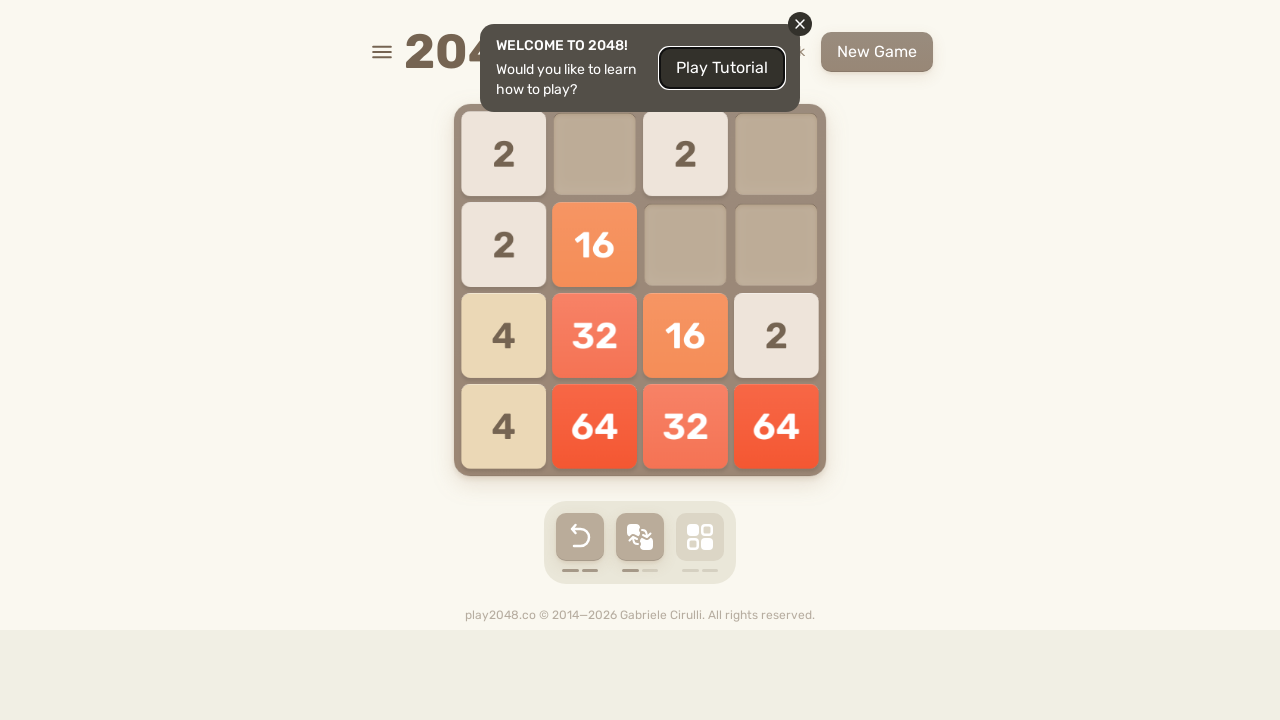

Pressed ArrowRight key on html
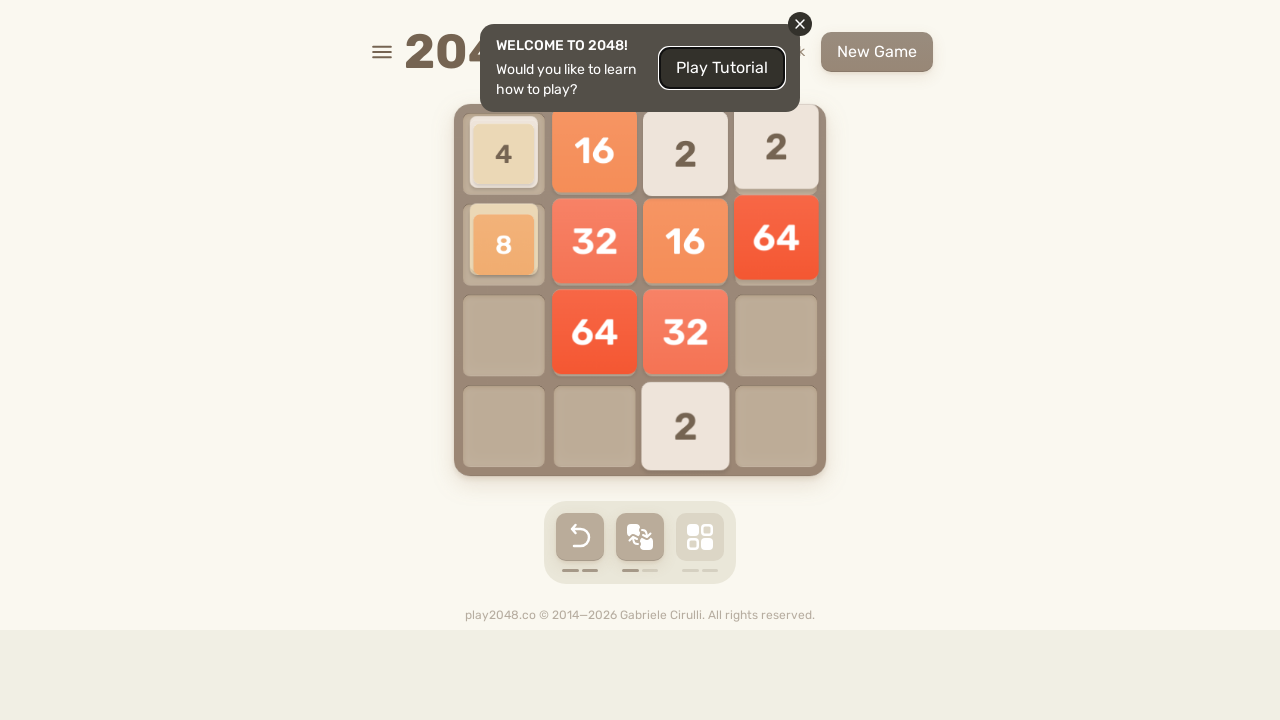

Pressed ArrowDown key on html
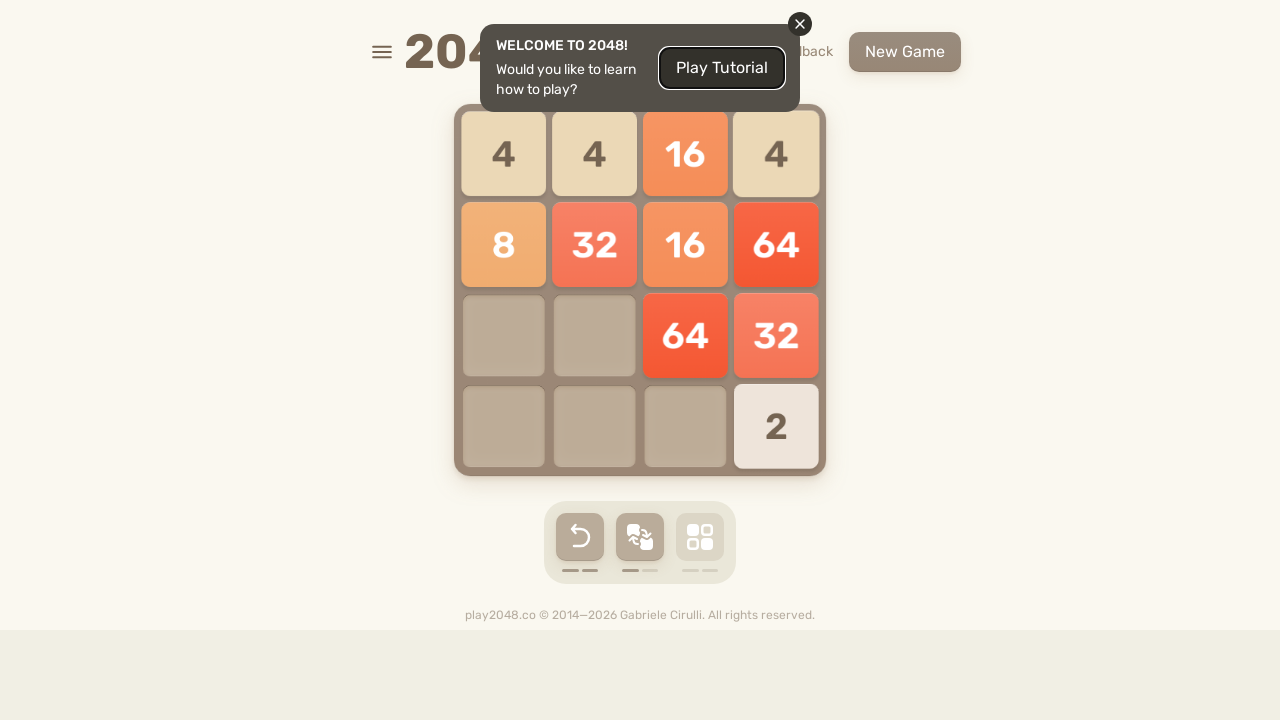

Pressed ArrowLeft key on html
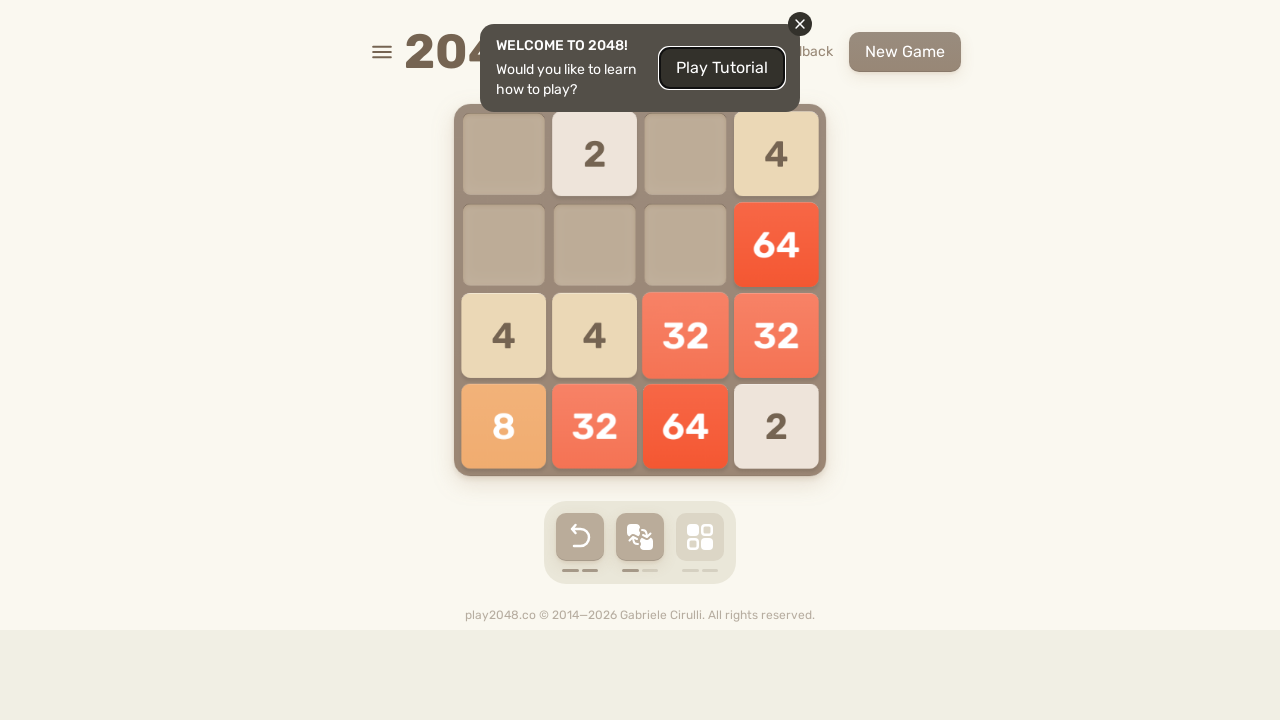

Pressed ArrowUp key on html
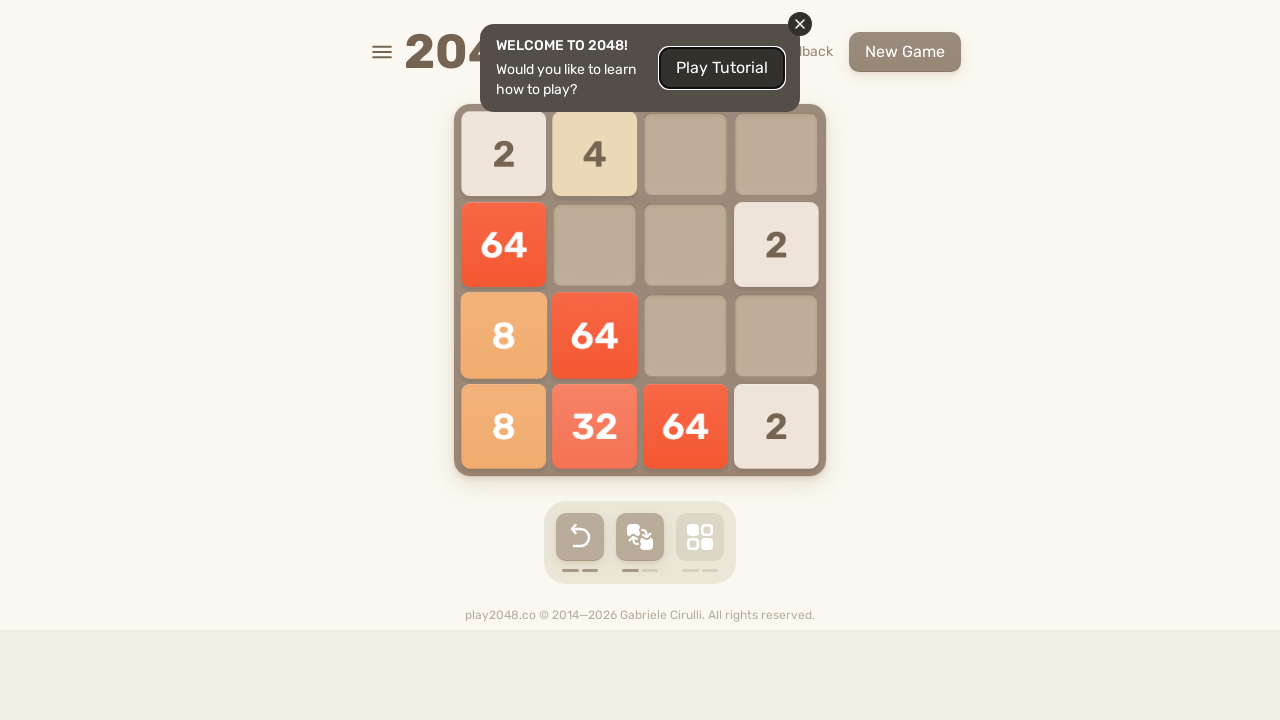

Pressed ArrowRight key on html
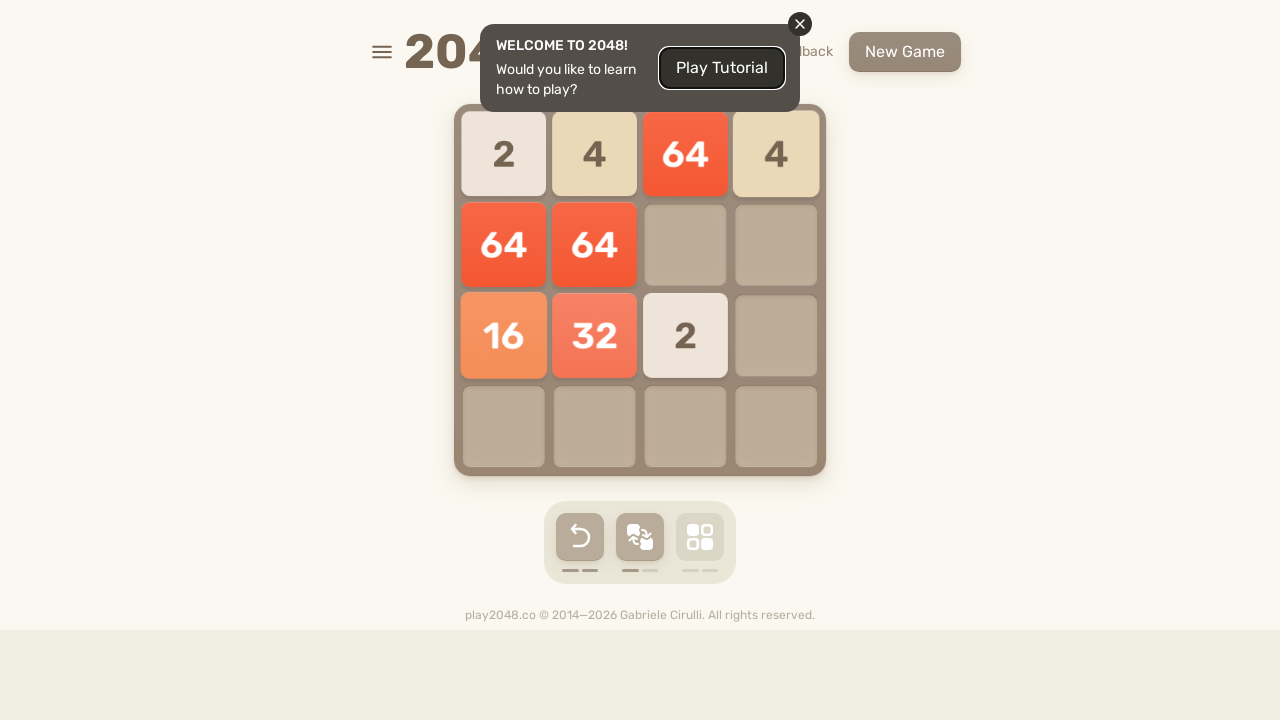

Pressed ArrowDown key on html
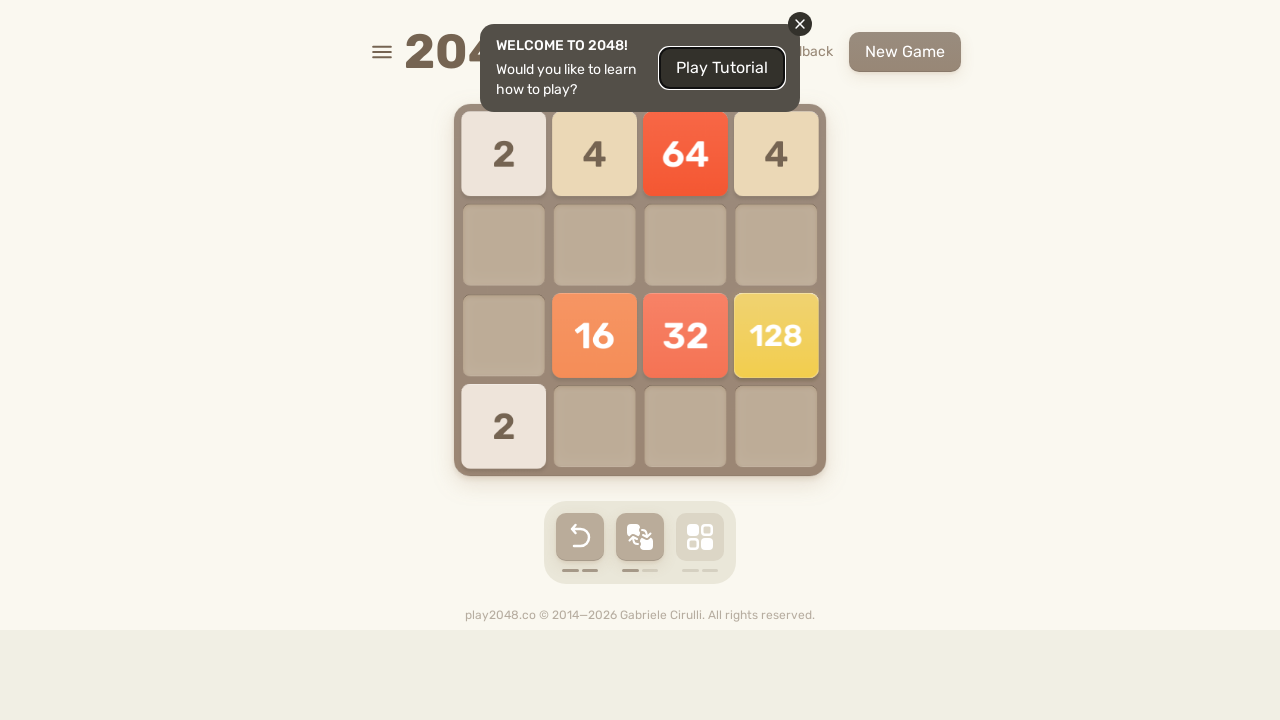

Pressed ArrowLeft key on html
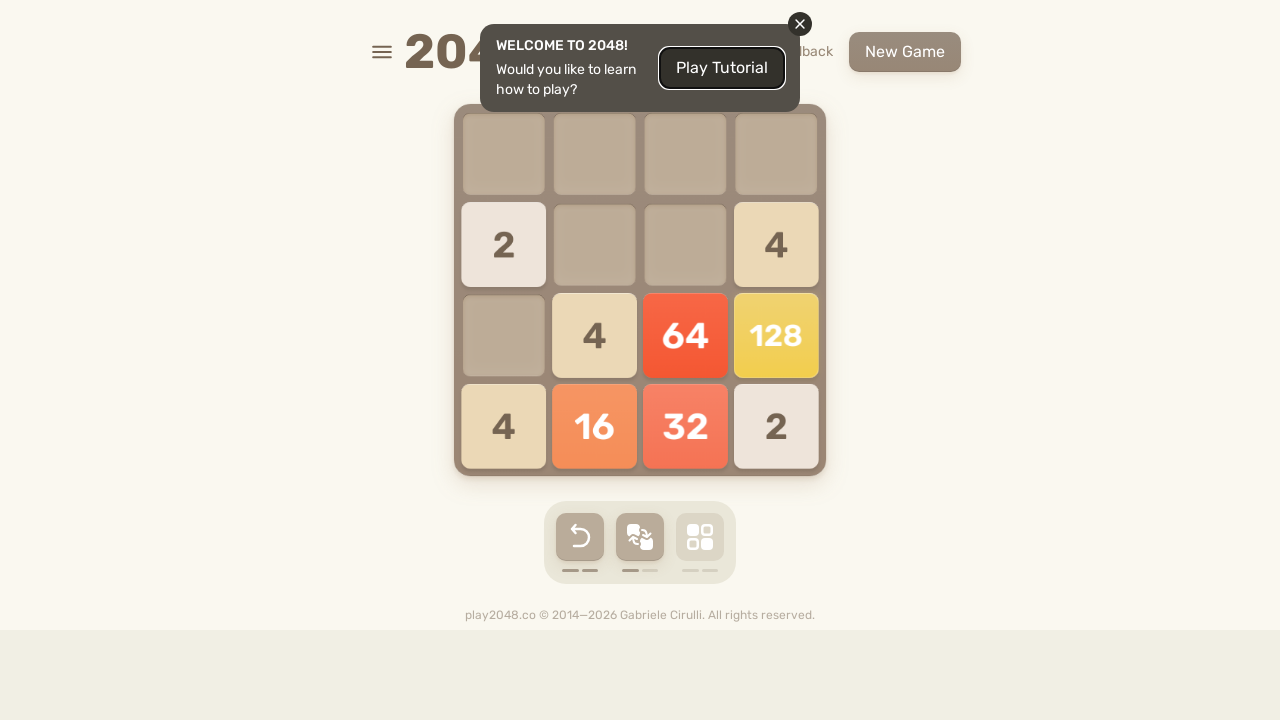

Pressed ArrowUp key on html
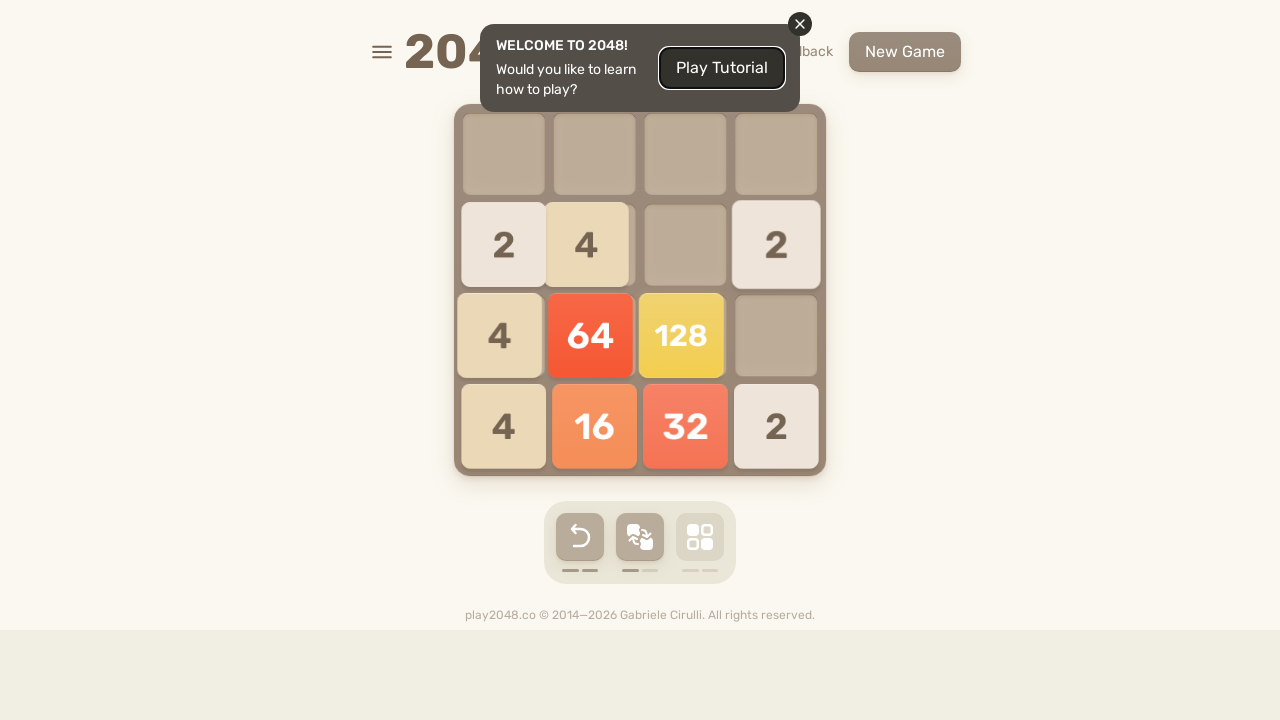

Pressed ArrowRight key on html
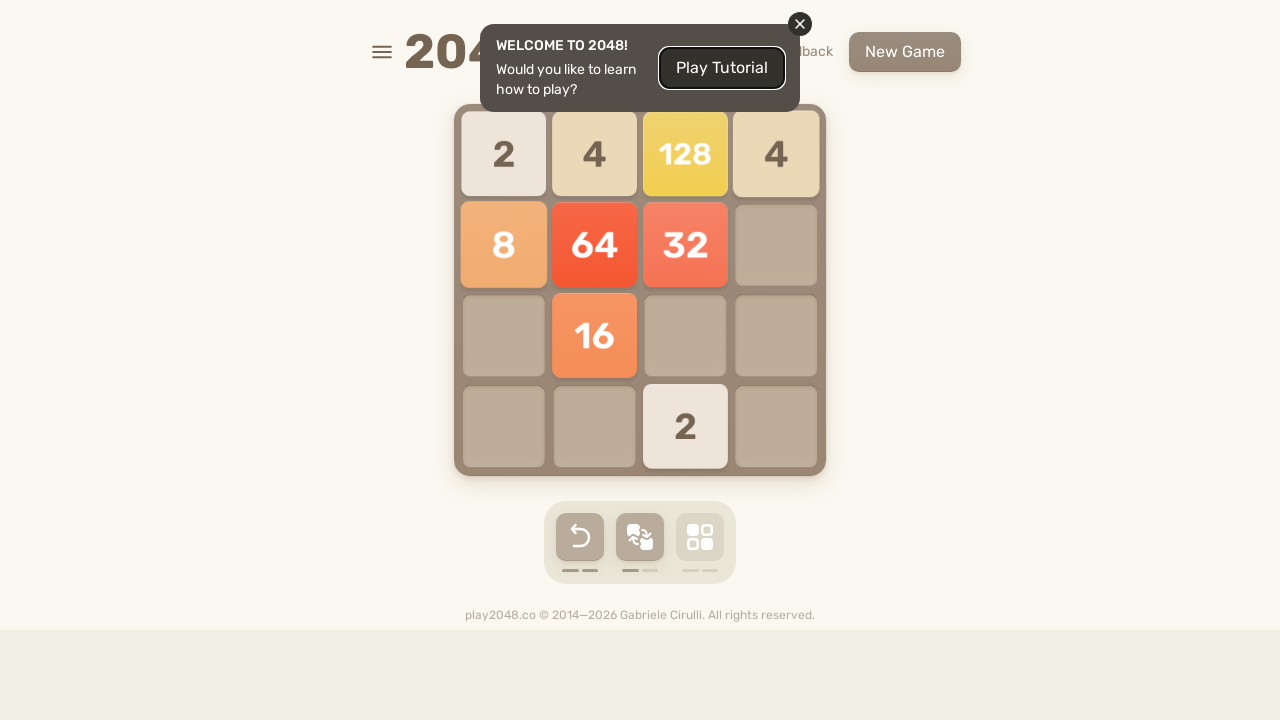

Pressed ArrowDown key on html
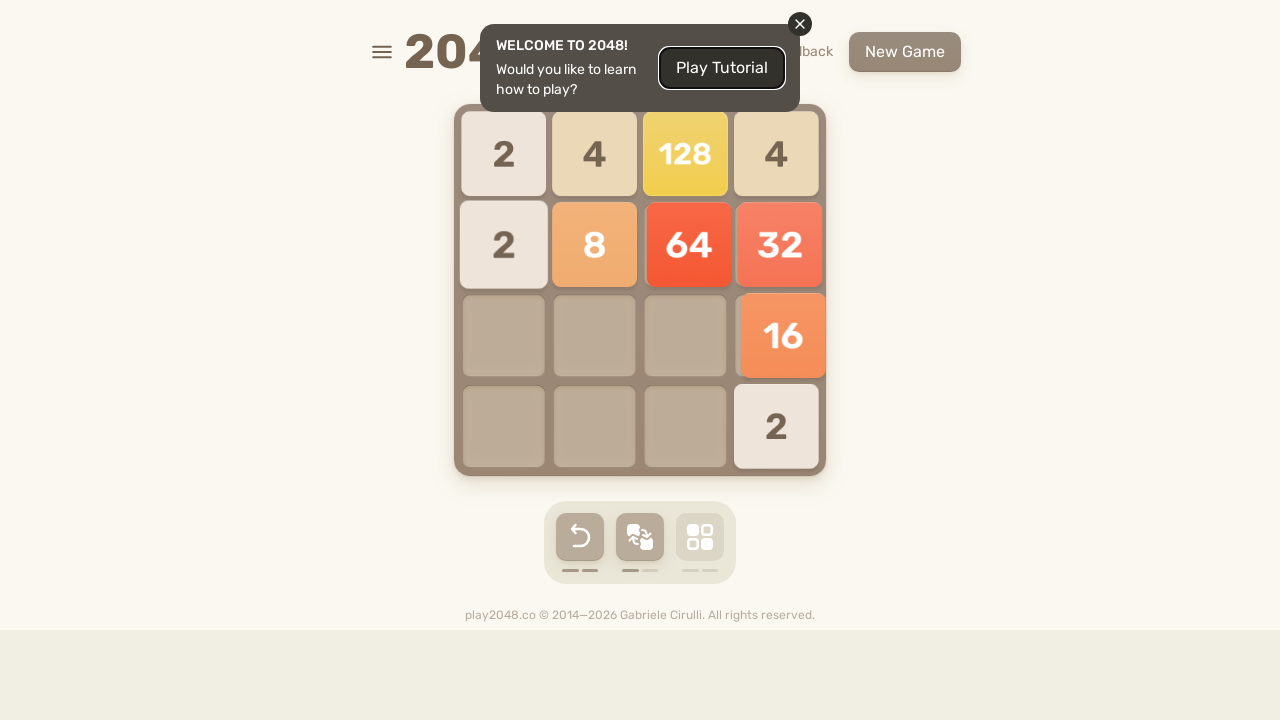

Pressed ArrowLeft key on html
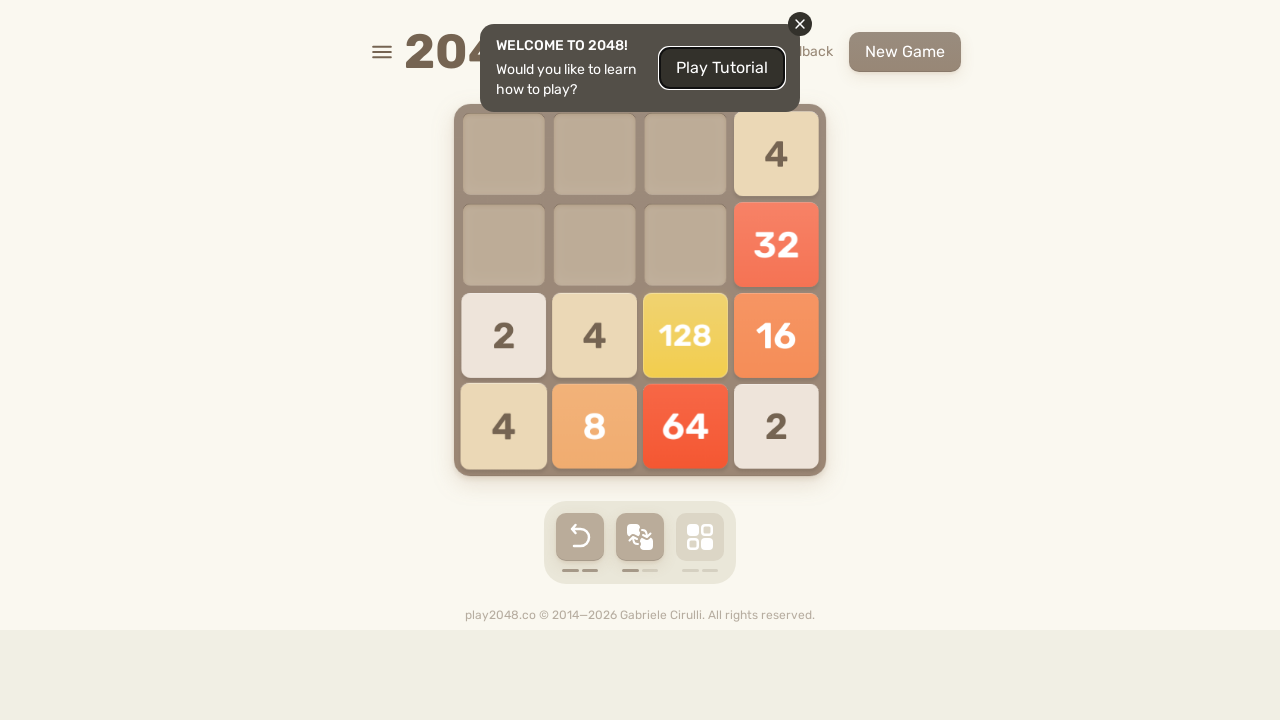

Pressed ArrowUp key on html
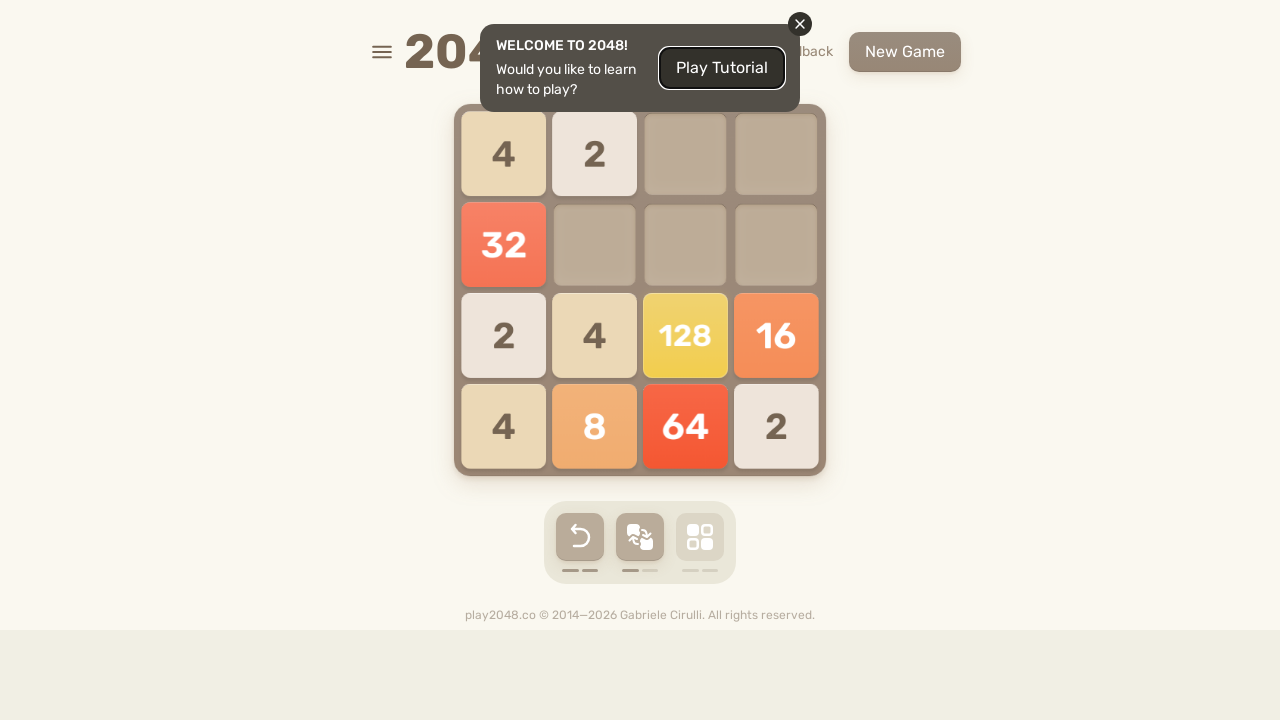

Pressed ArrowRight key on html
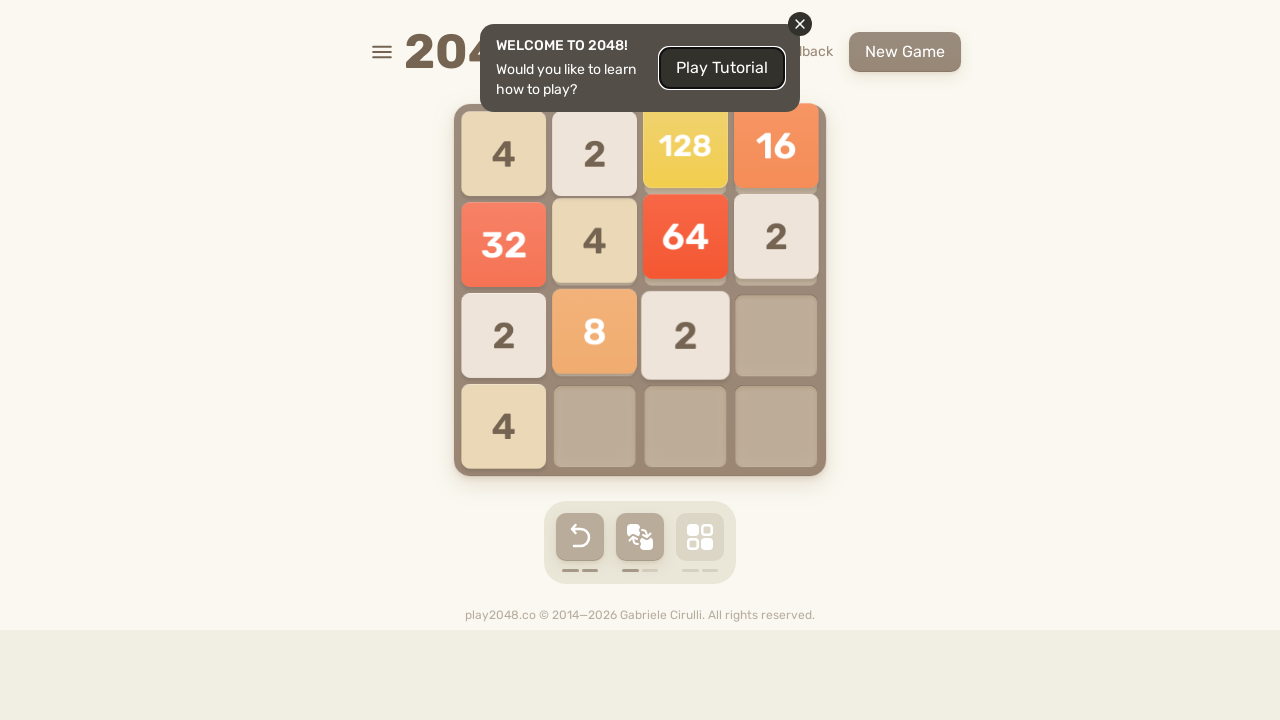

Pressed ArrowDown key on html
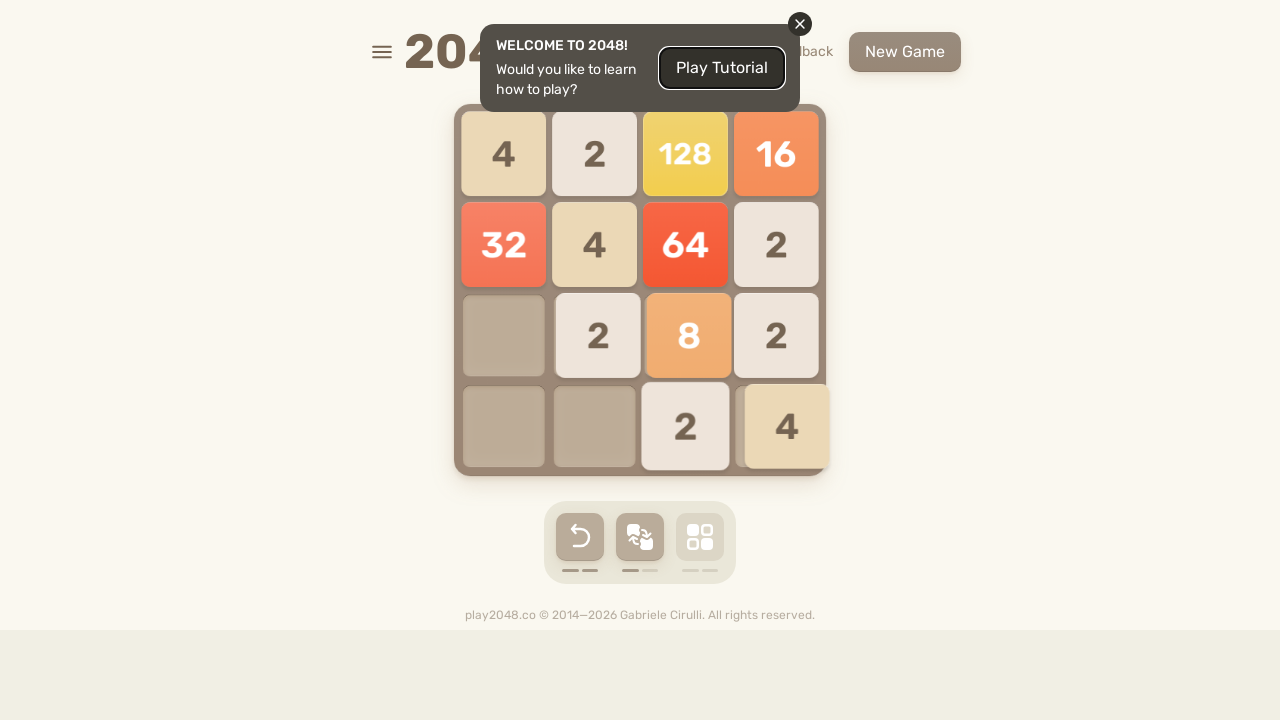

Pressed ArrowLeft key on html
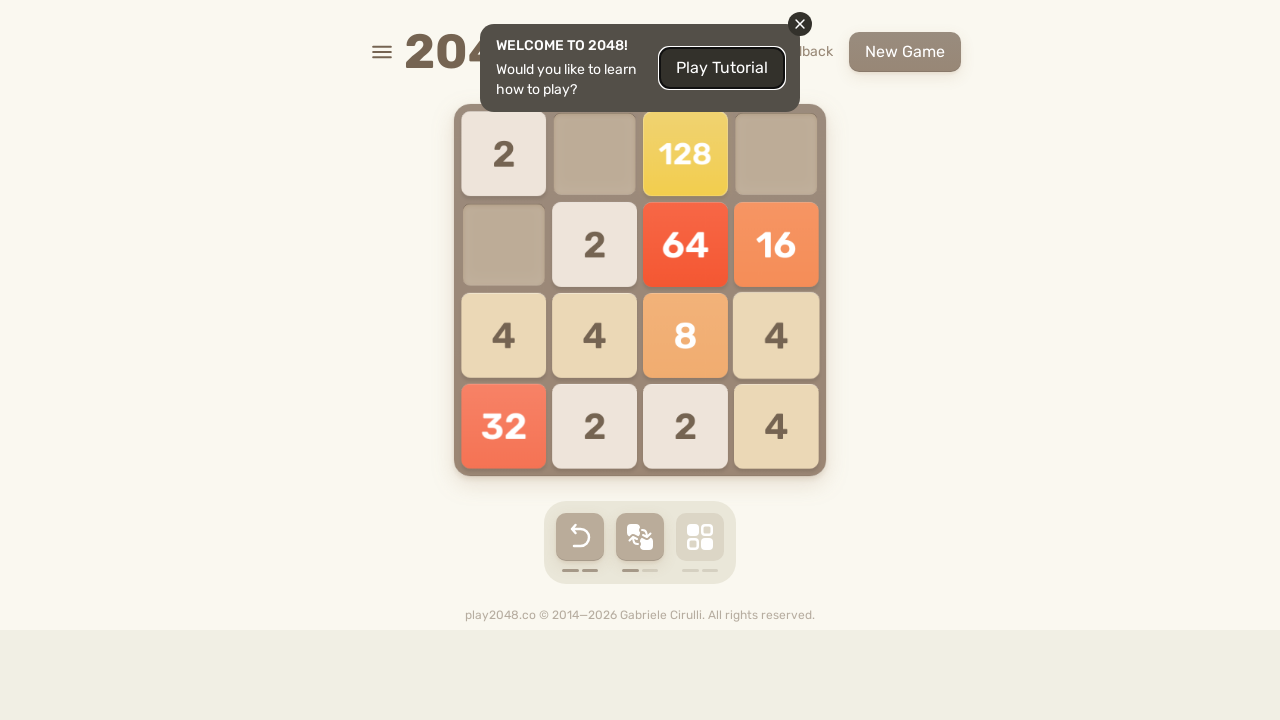

Pressed ArrowUp key on html
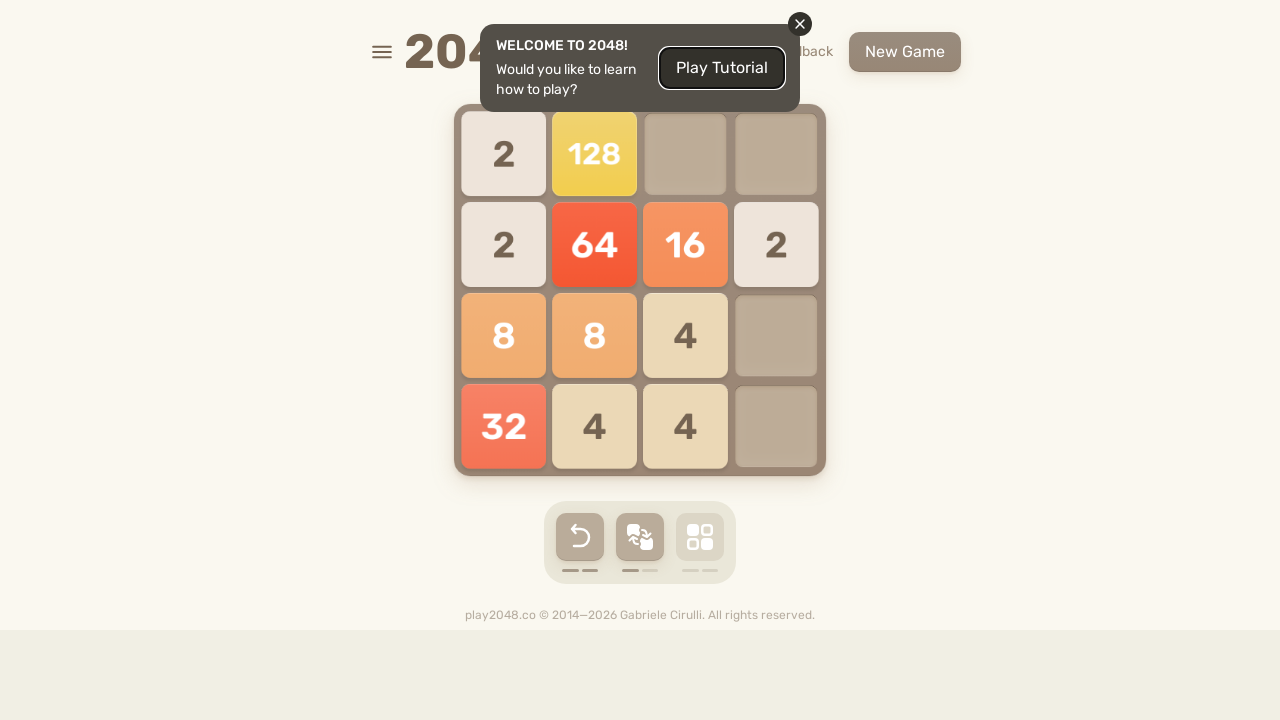

Pressed ArrowRight key on html
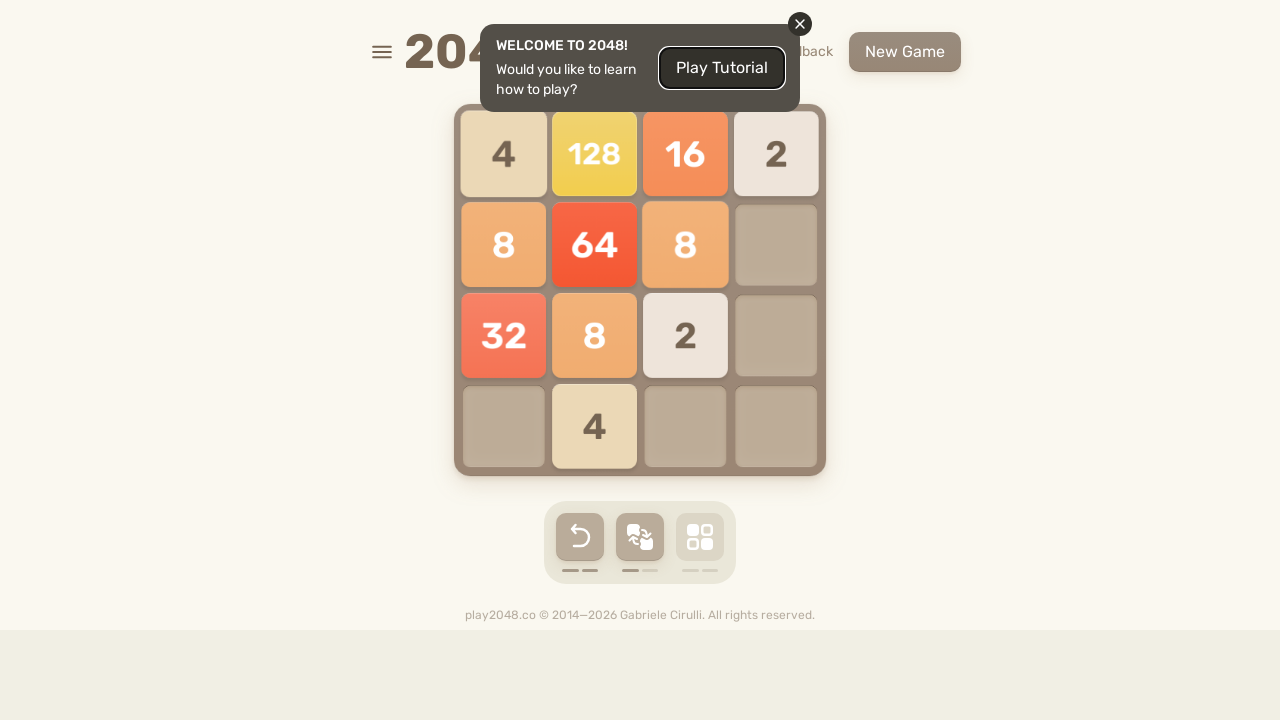

Pressed ArrowDown key on html
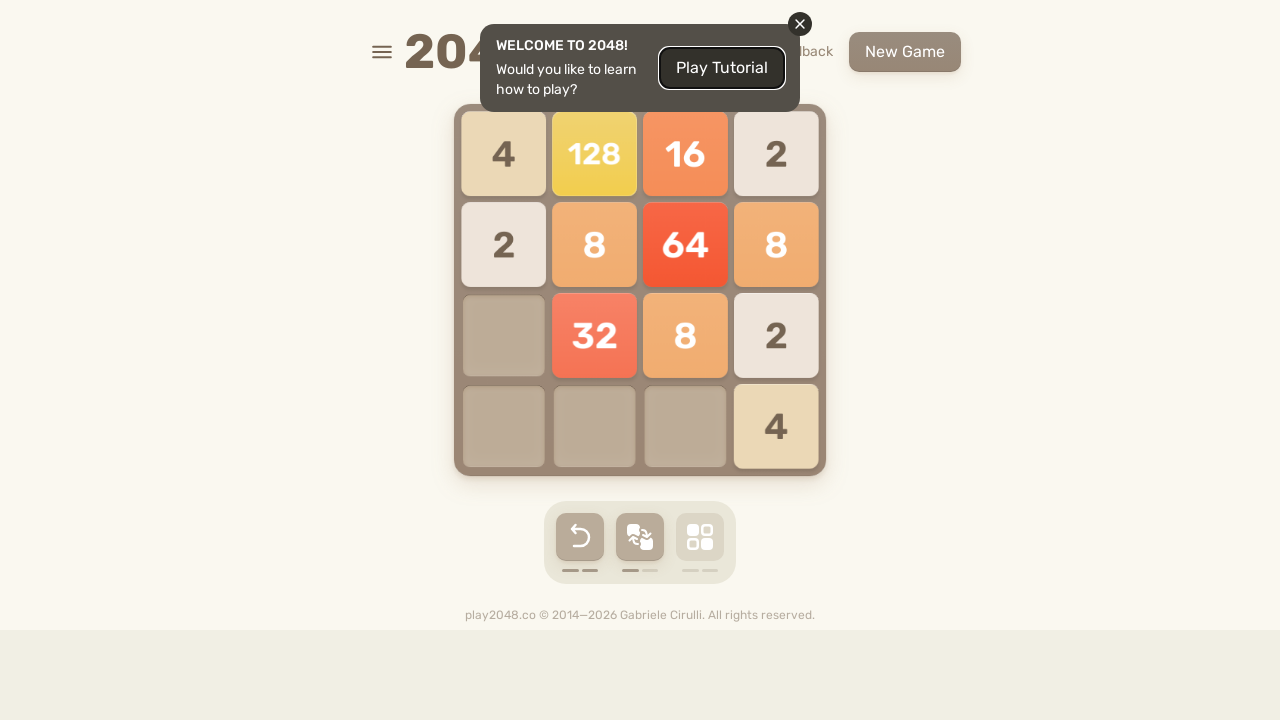

Pressed ArrowLeft key on html
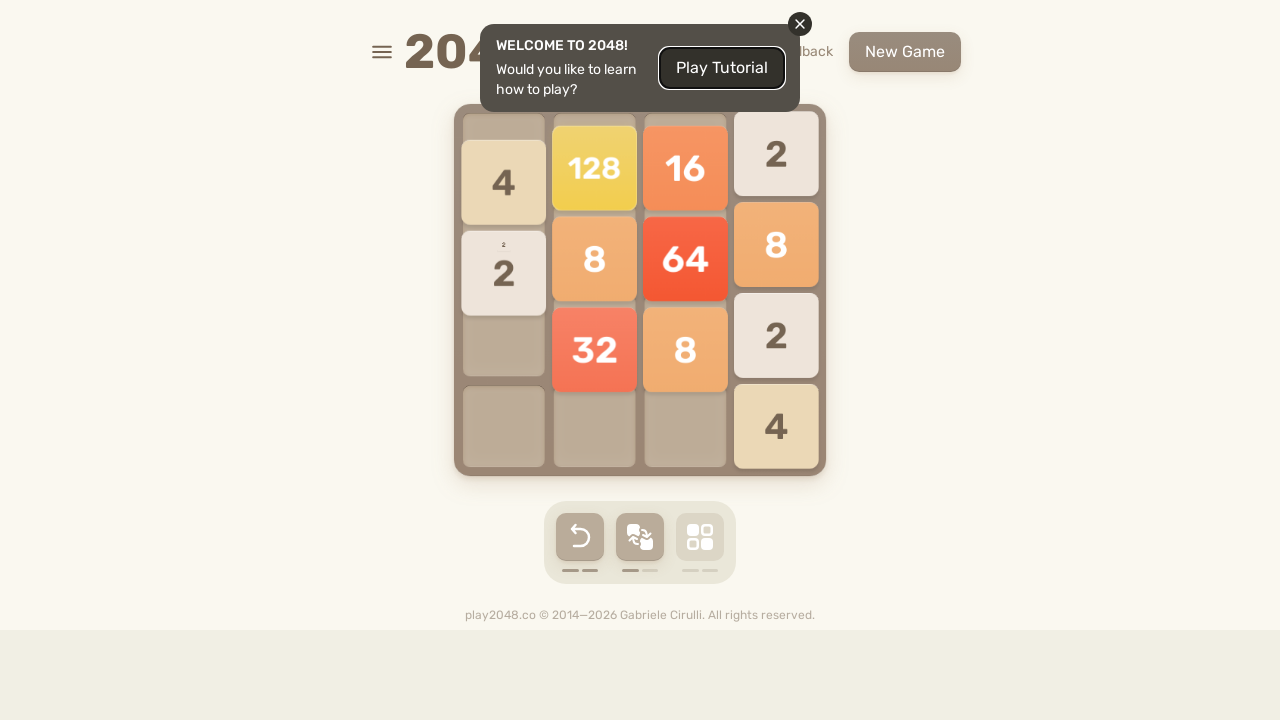

Pressed ArrowUp key on html
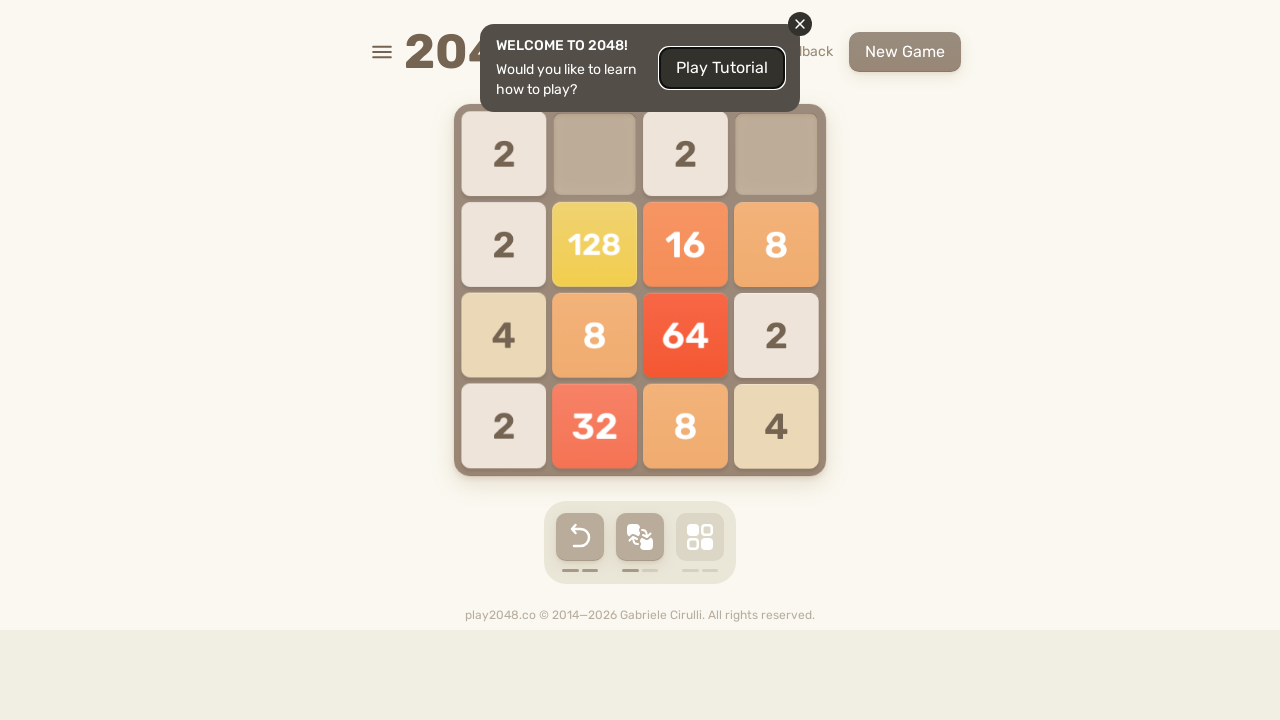

Pressed ArrowRight key on html
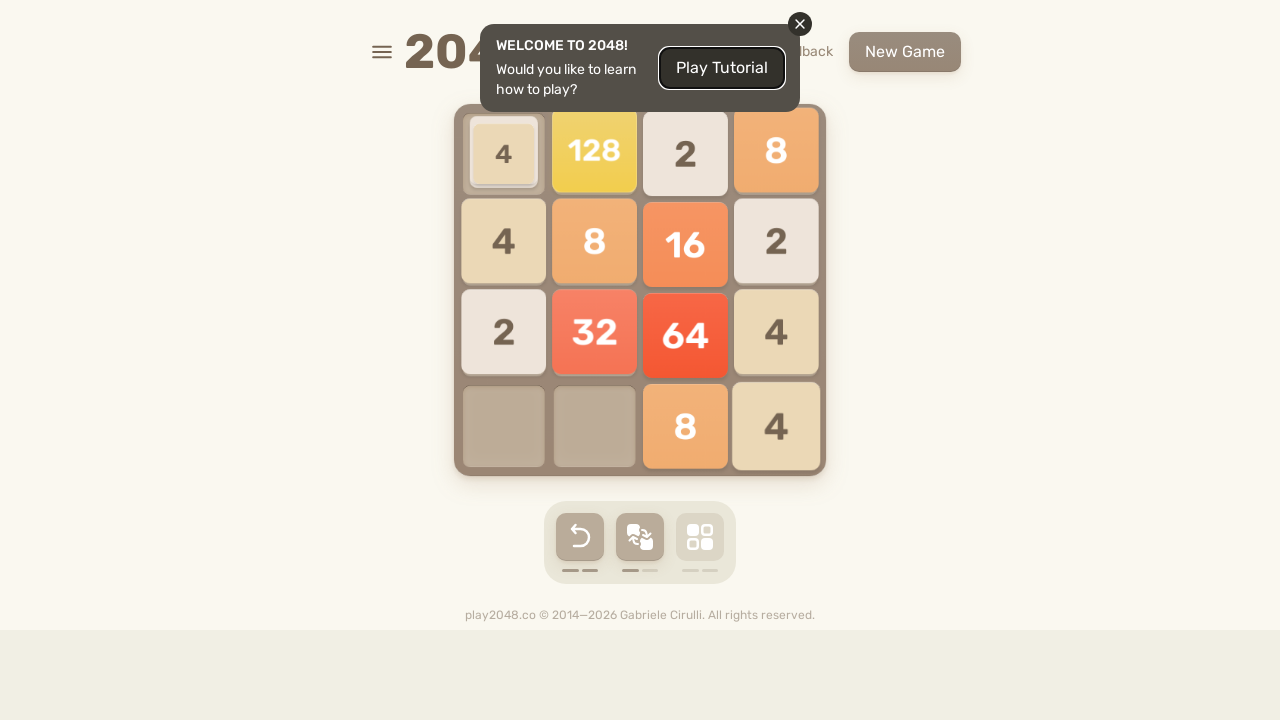

Pressed ArrowDown key on html
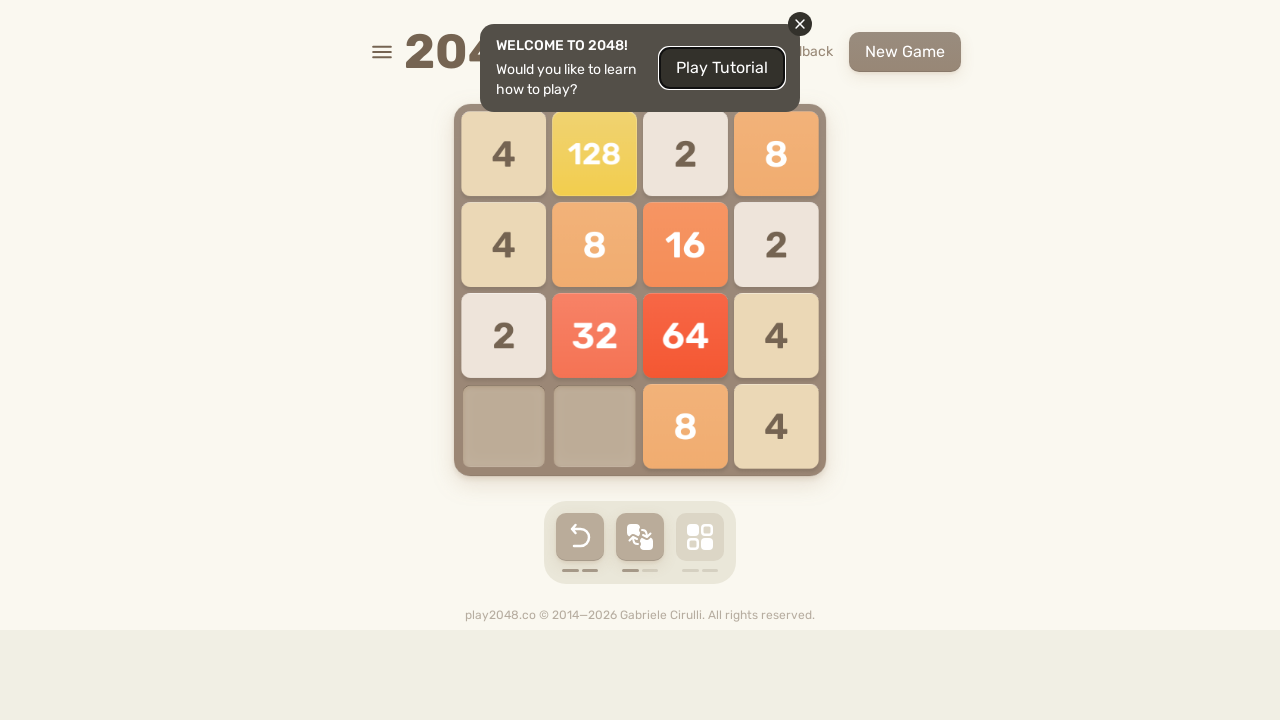

Pressed ArrowLeft key on html
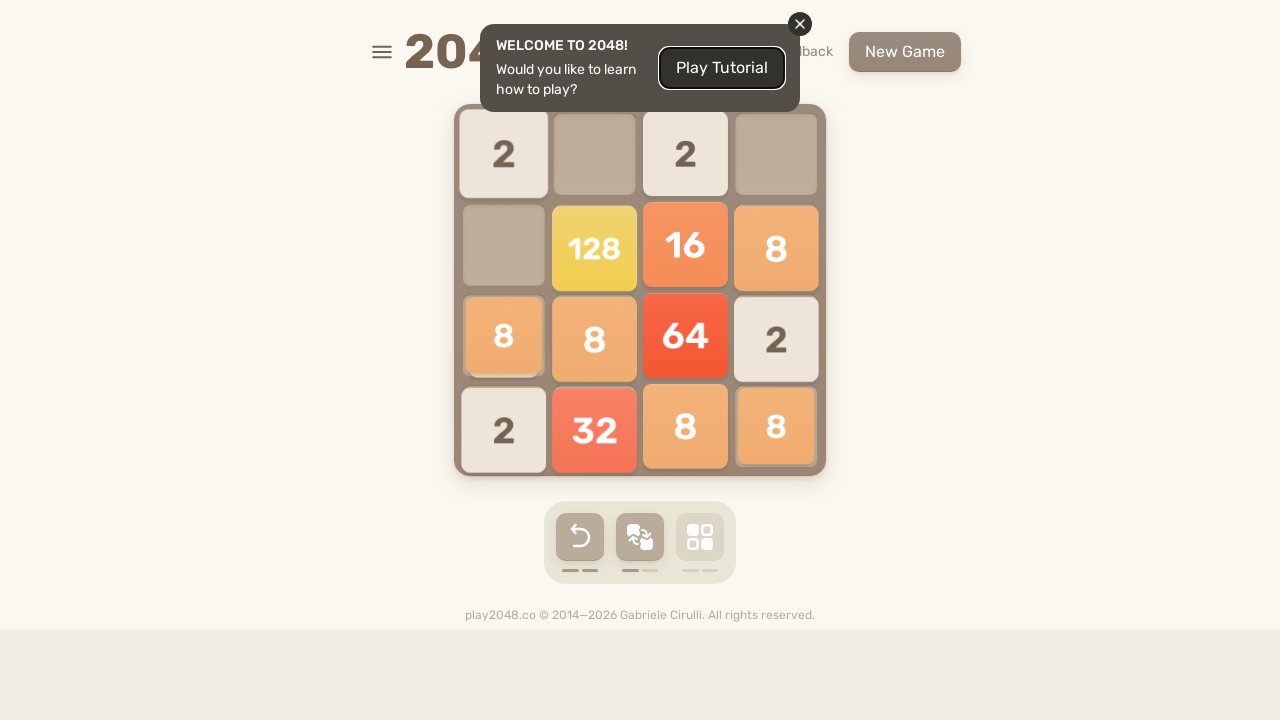

Pressed ArrowUp key on html
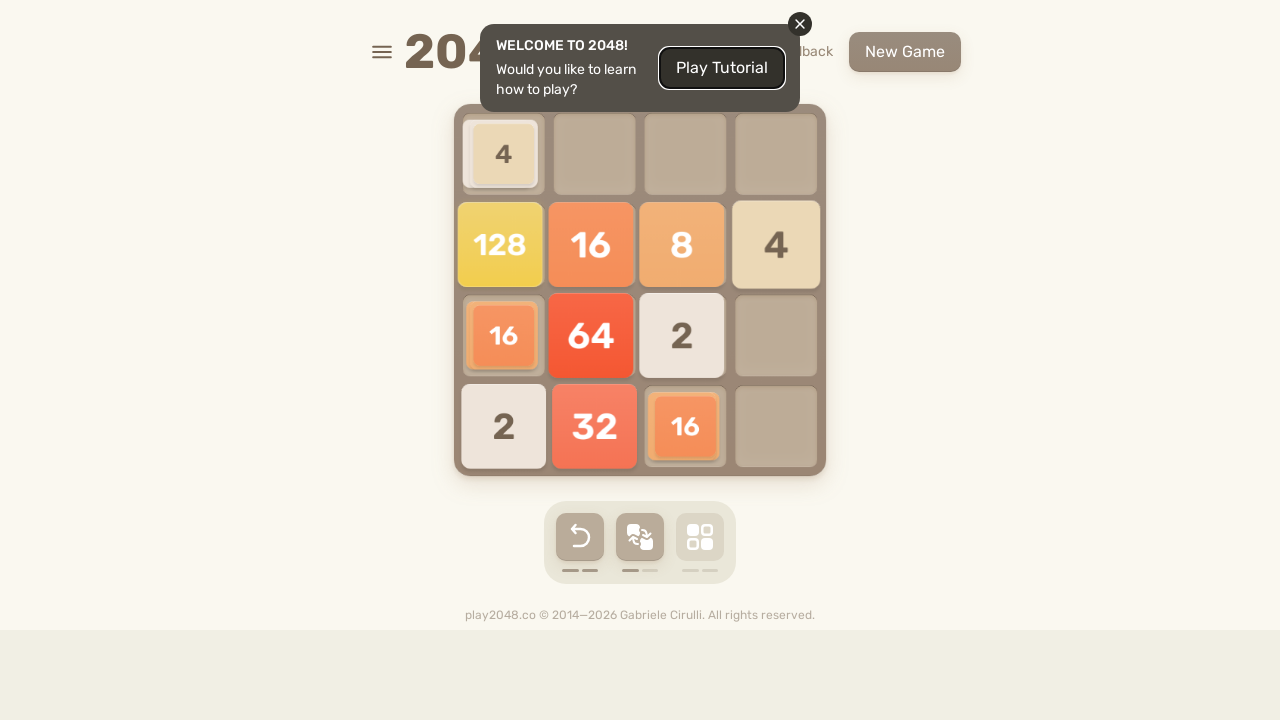

Pressed ArrowRight key on html
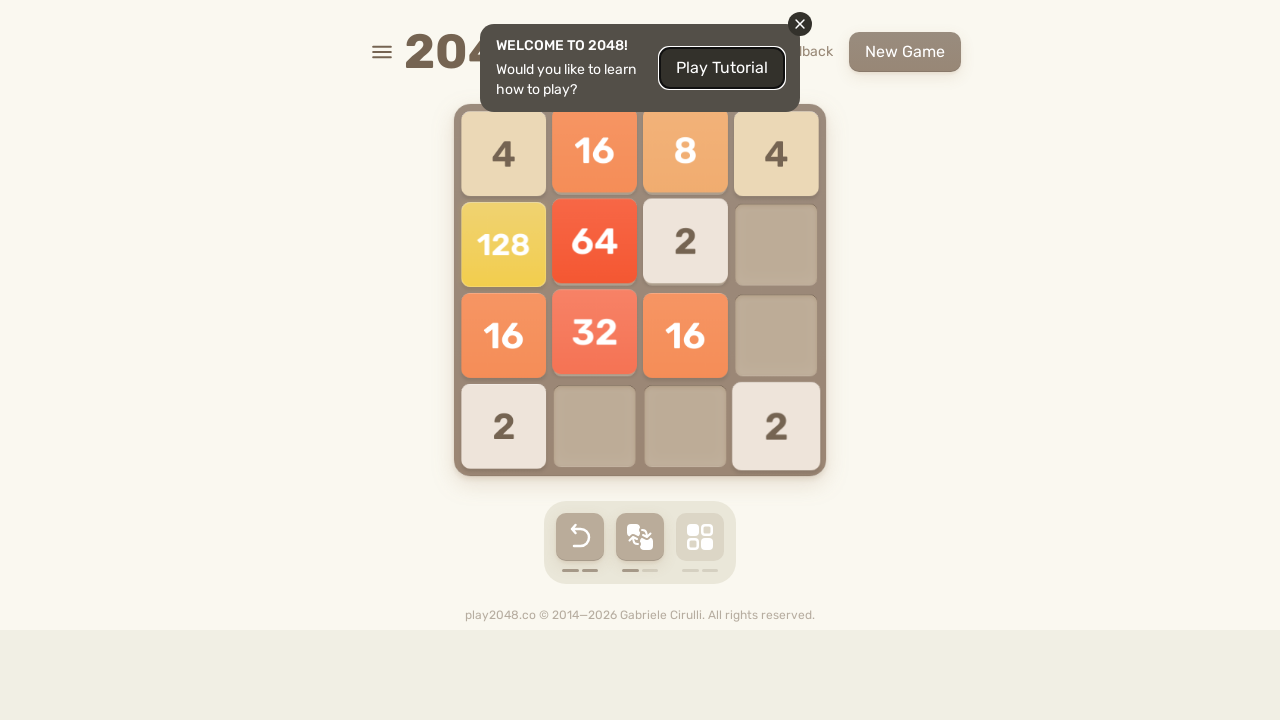

Pressed ArrowDown key on html
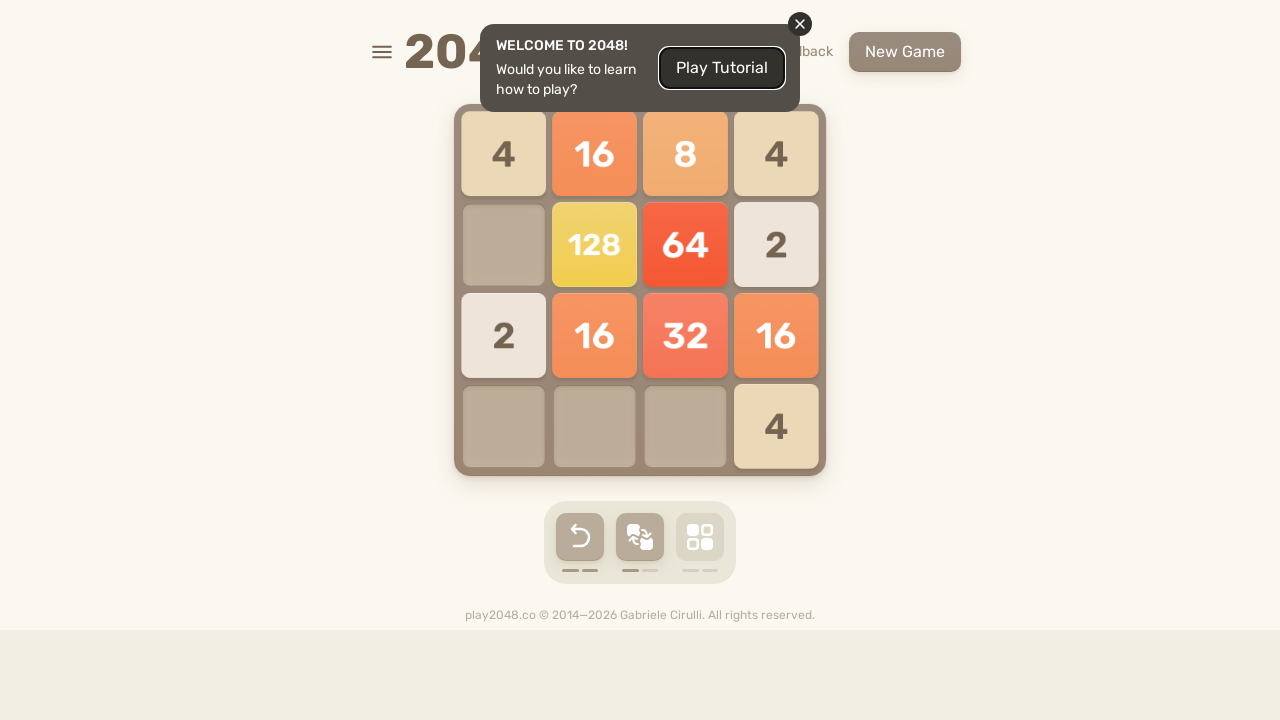

Pressed ArrowLeft key on html
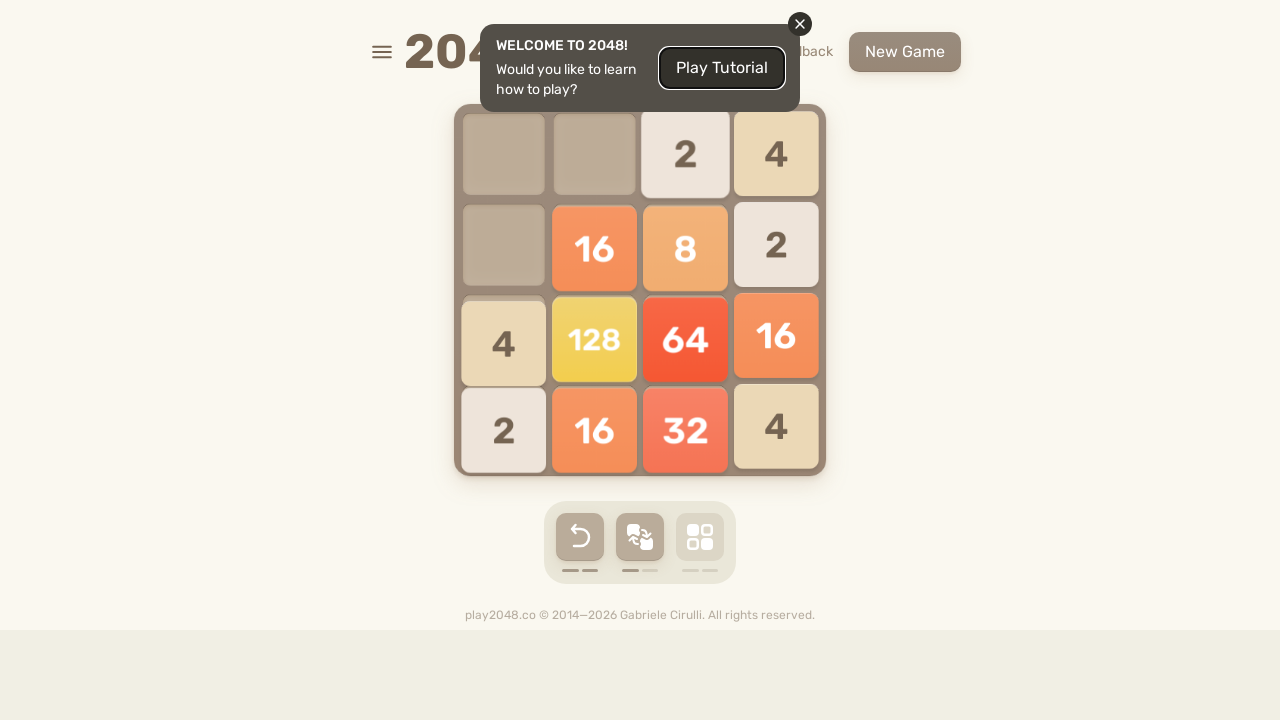

Pressed ArrowUp key on html
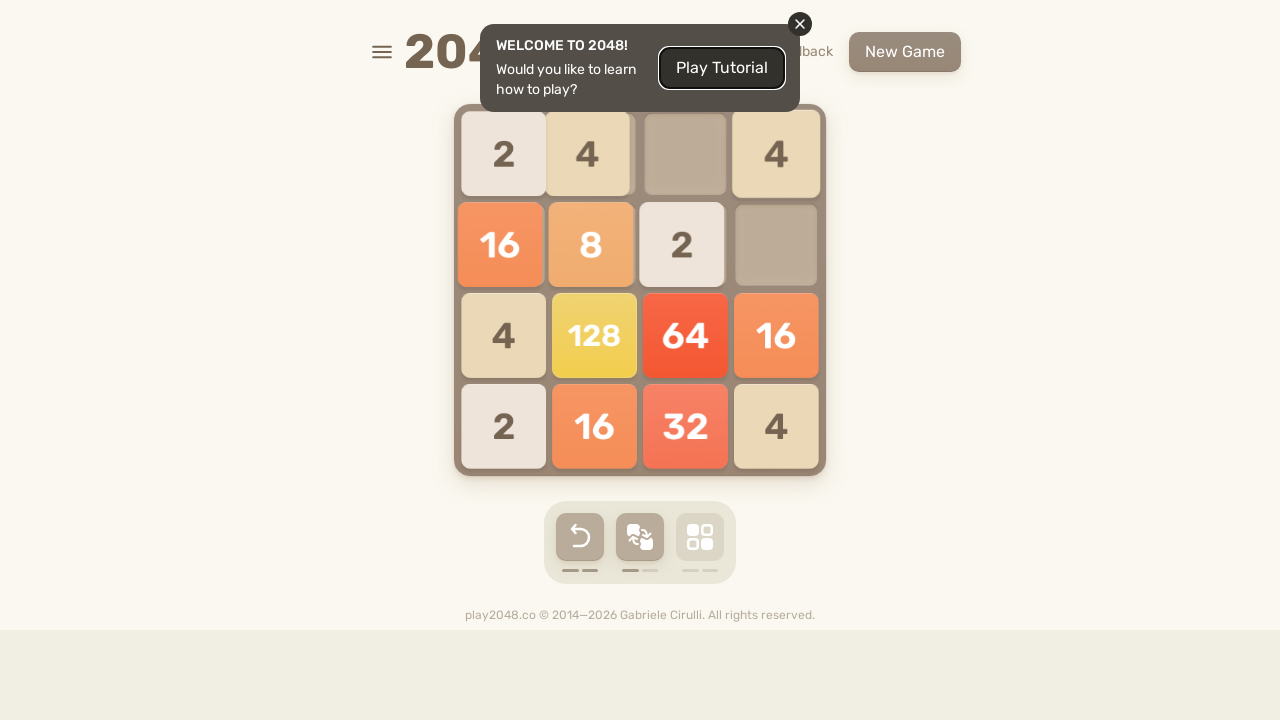

Pressed ArrowRight key on html
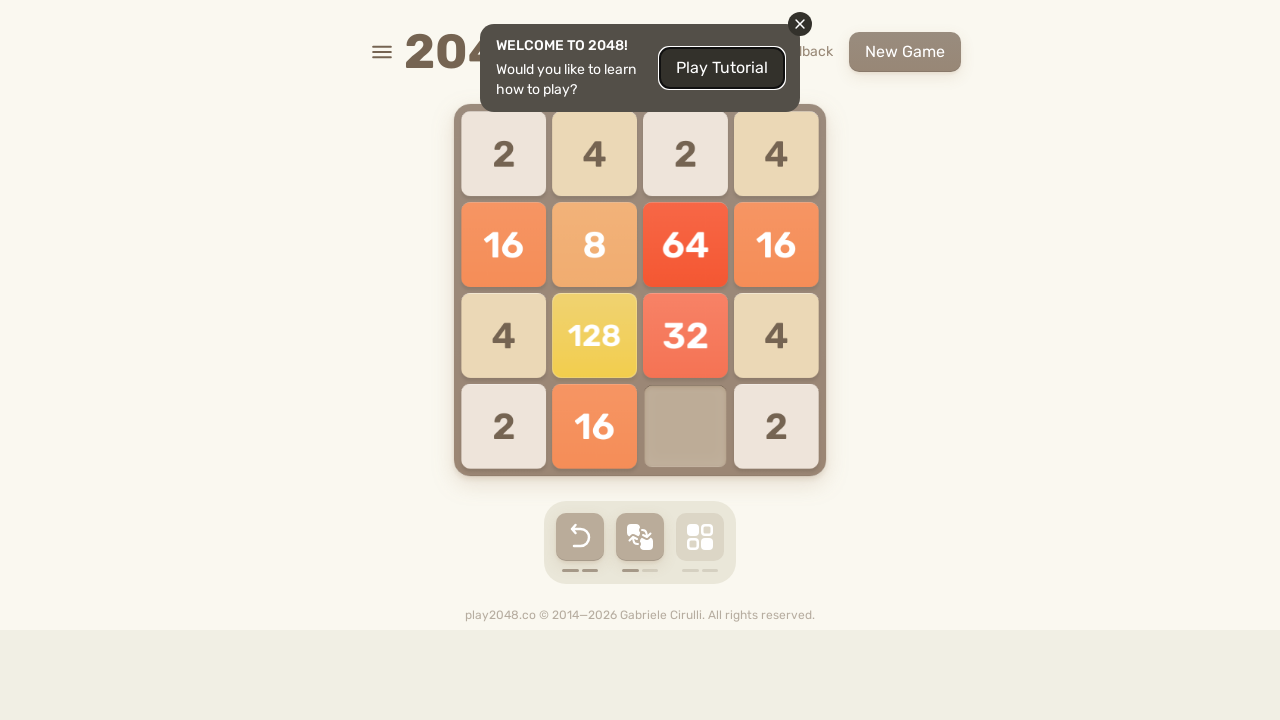

Pressed ArrowDown key on html
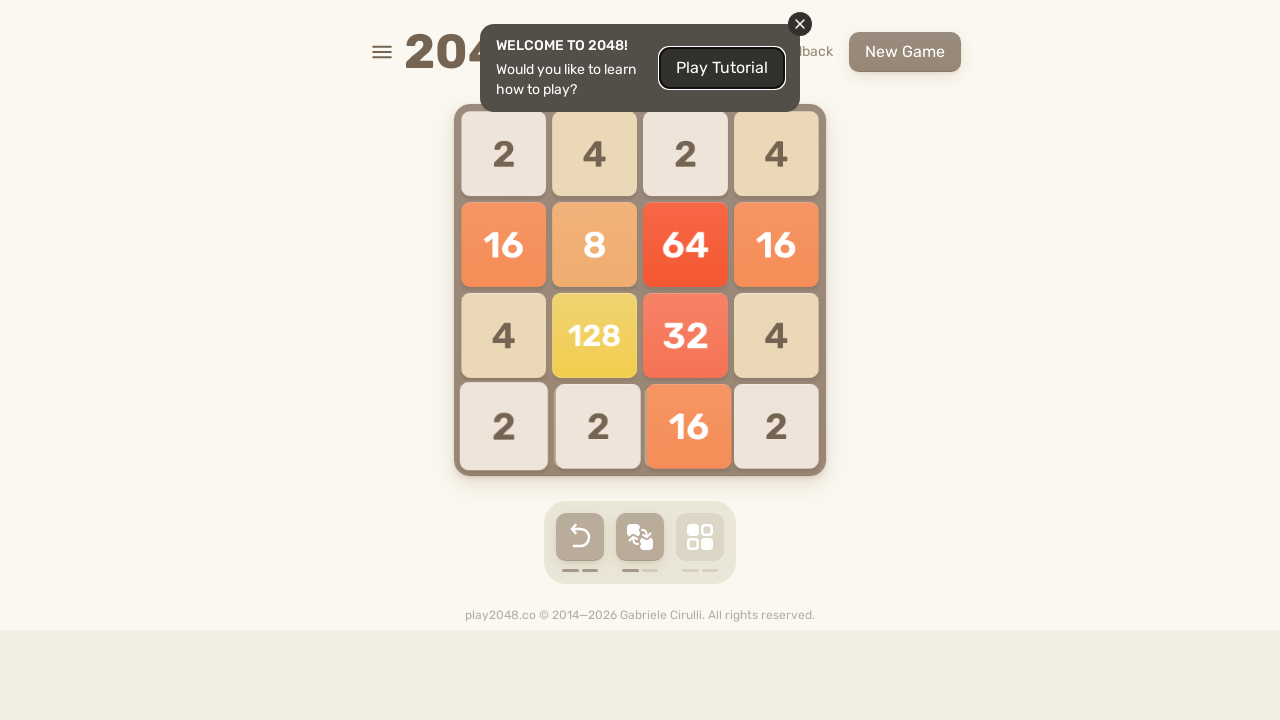

Pressed ArrowLeft key on html
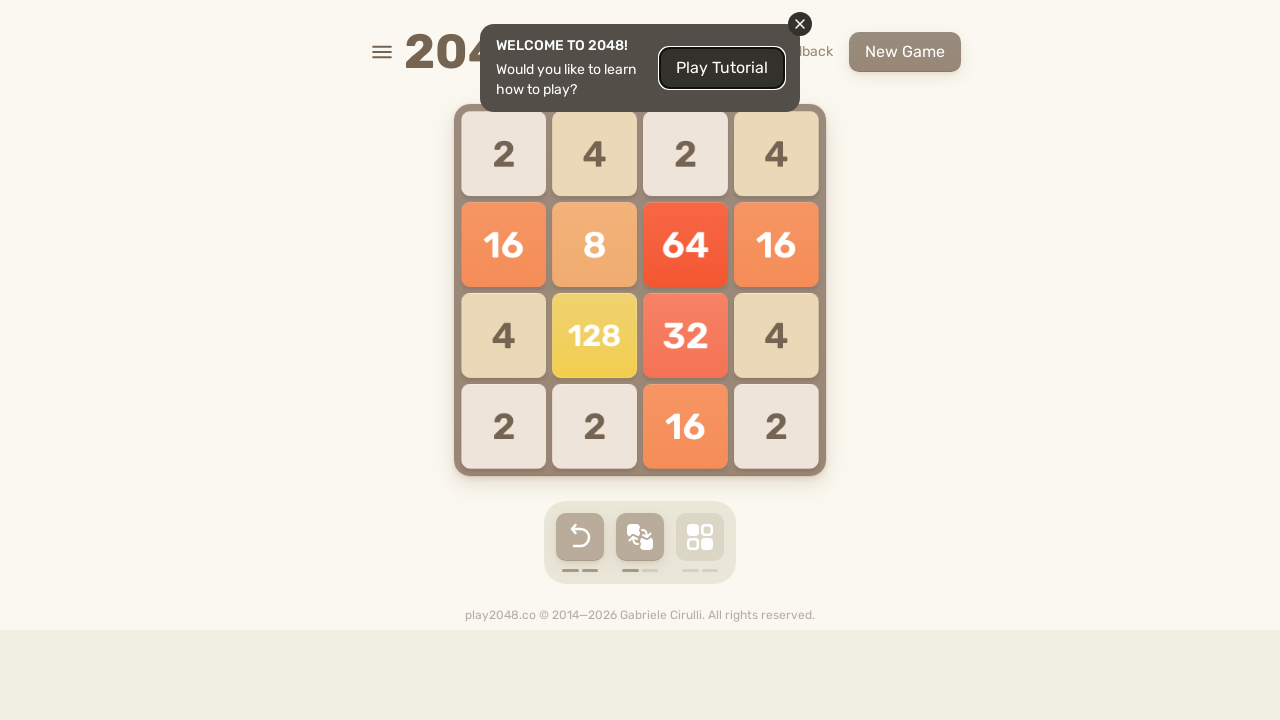

Pressed ArrowUp key on html
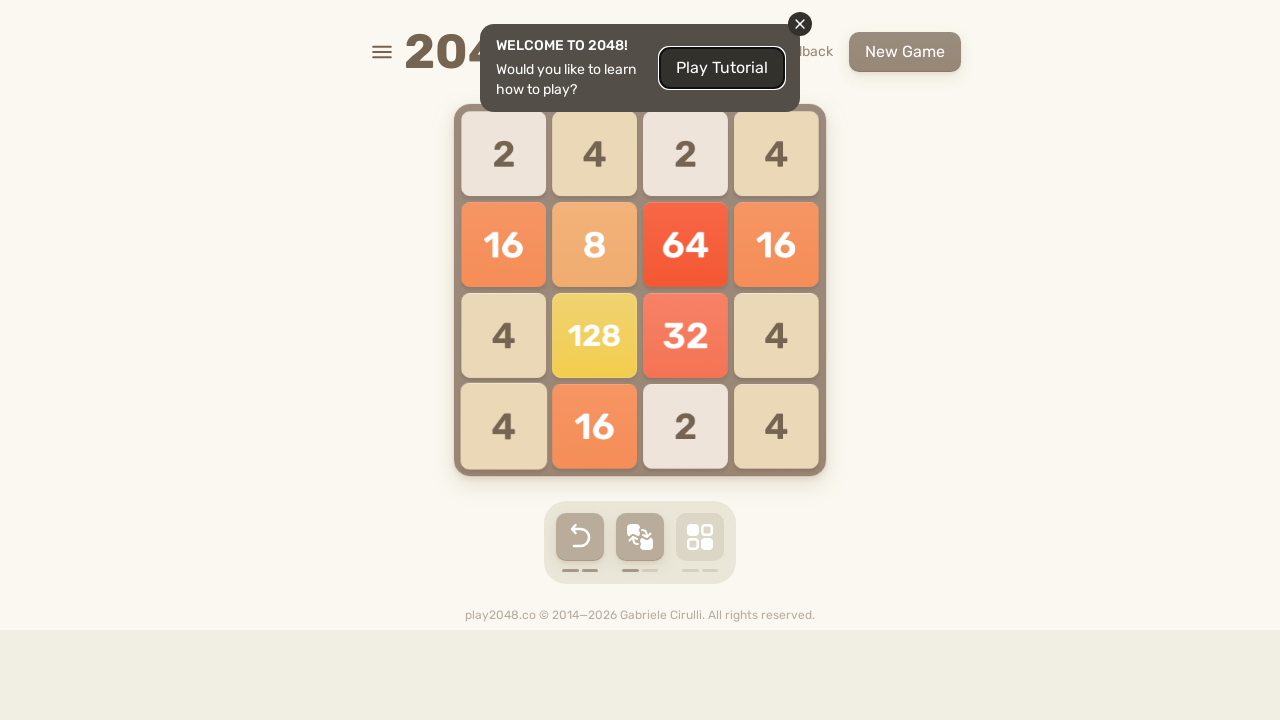

Pressed ArrowRight key on html
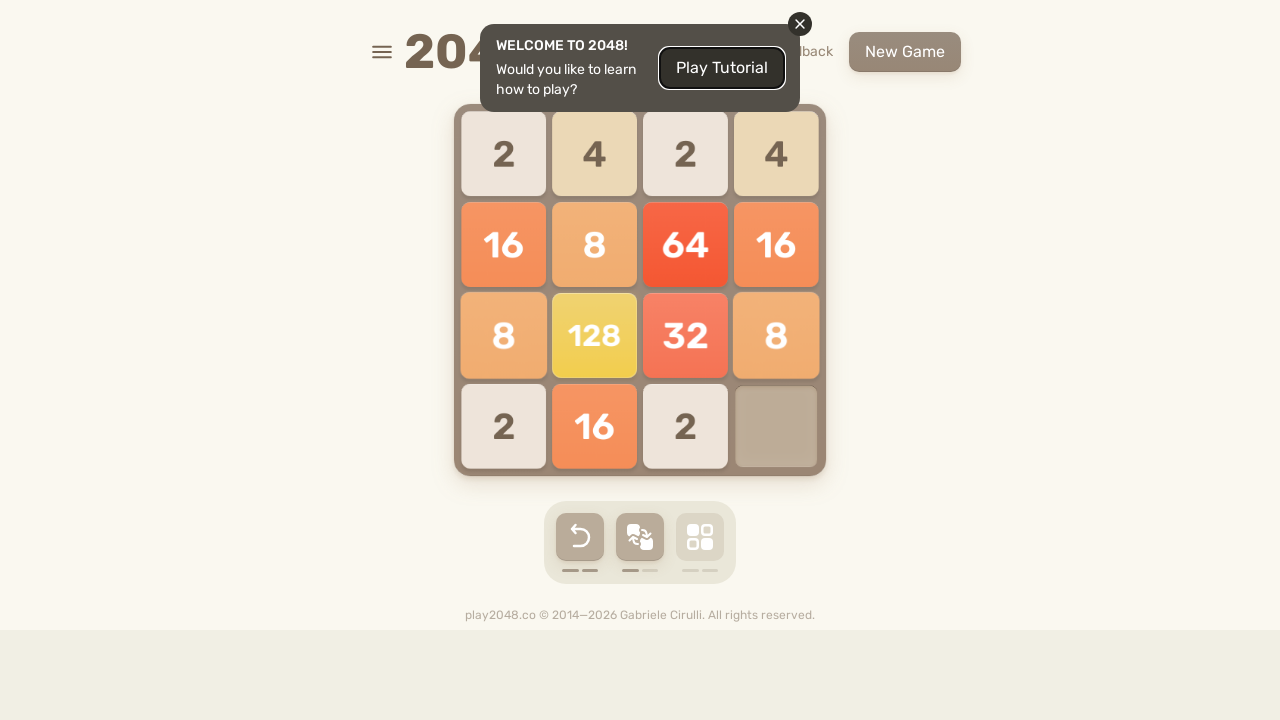

Pressed ArrowDown key on html
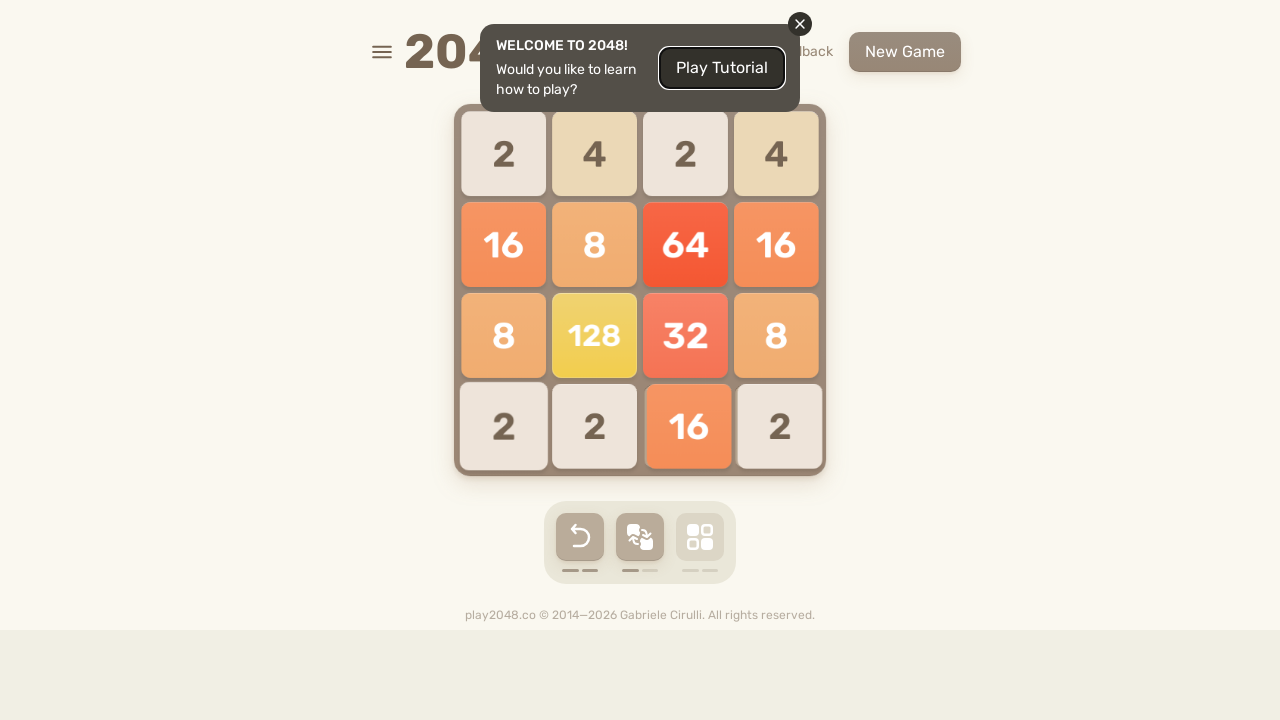

Pressed ArrowLeft key on html
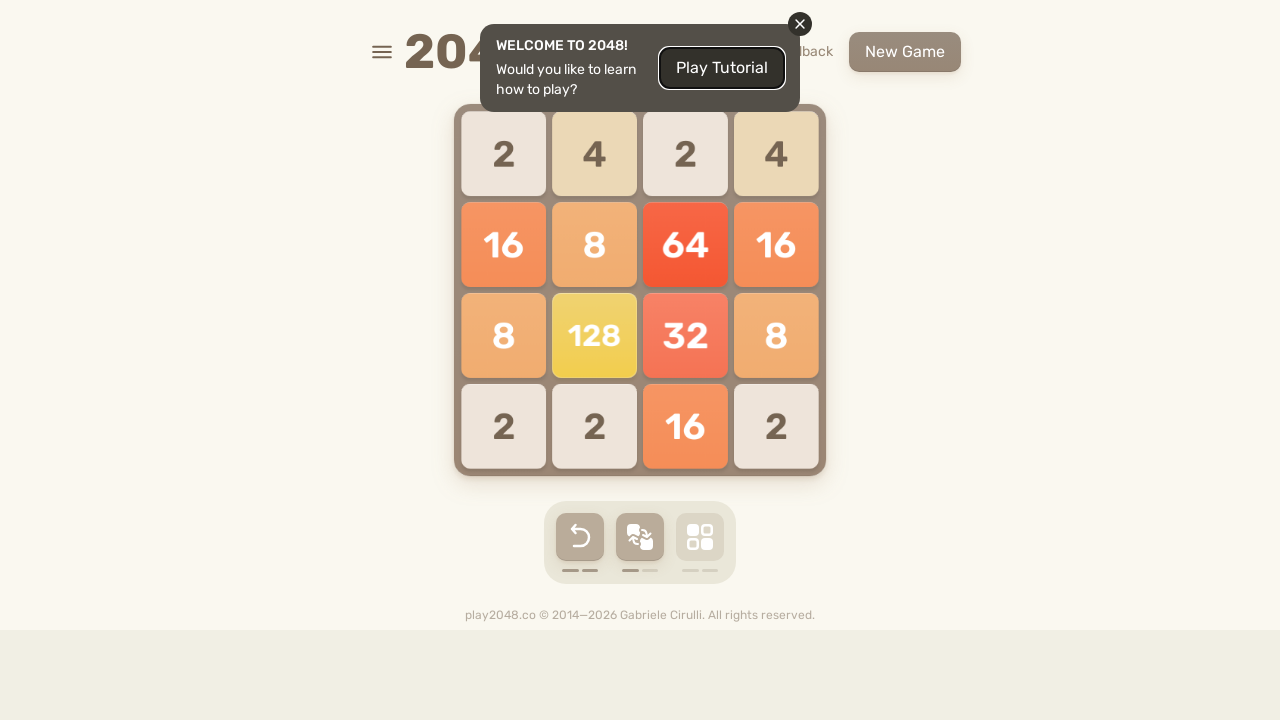

Pressed ArrowUp key on html
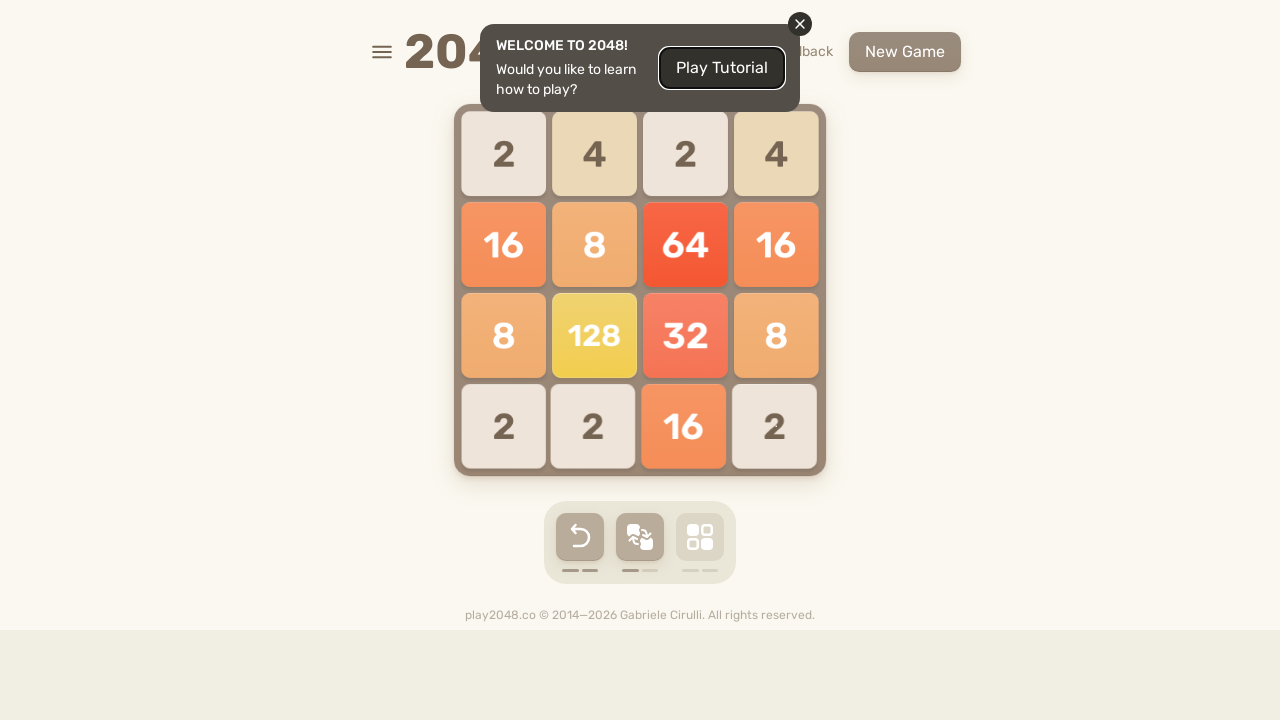

Pressed ArrowRight key on html
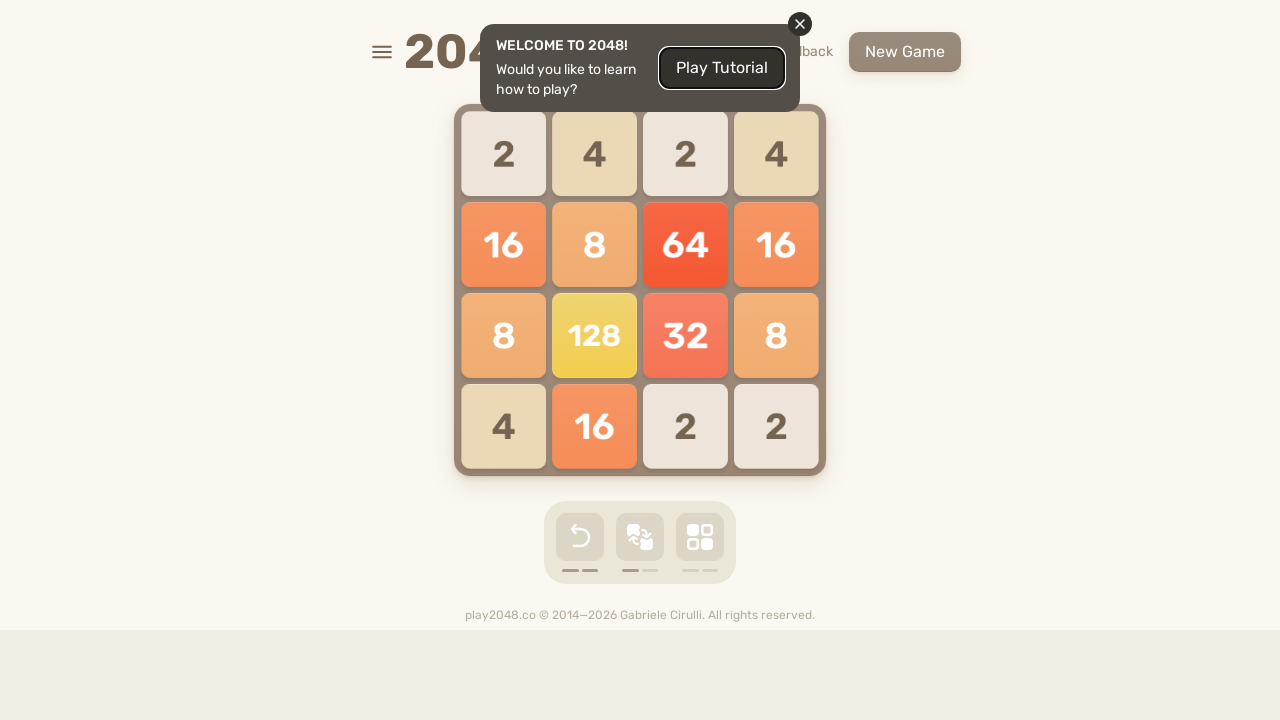

Pressed ArrowDown key on html
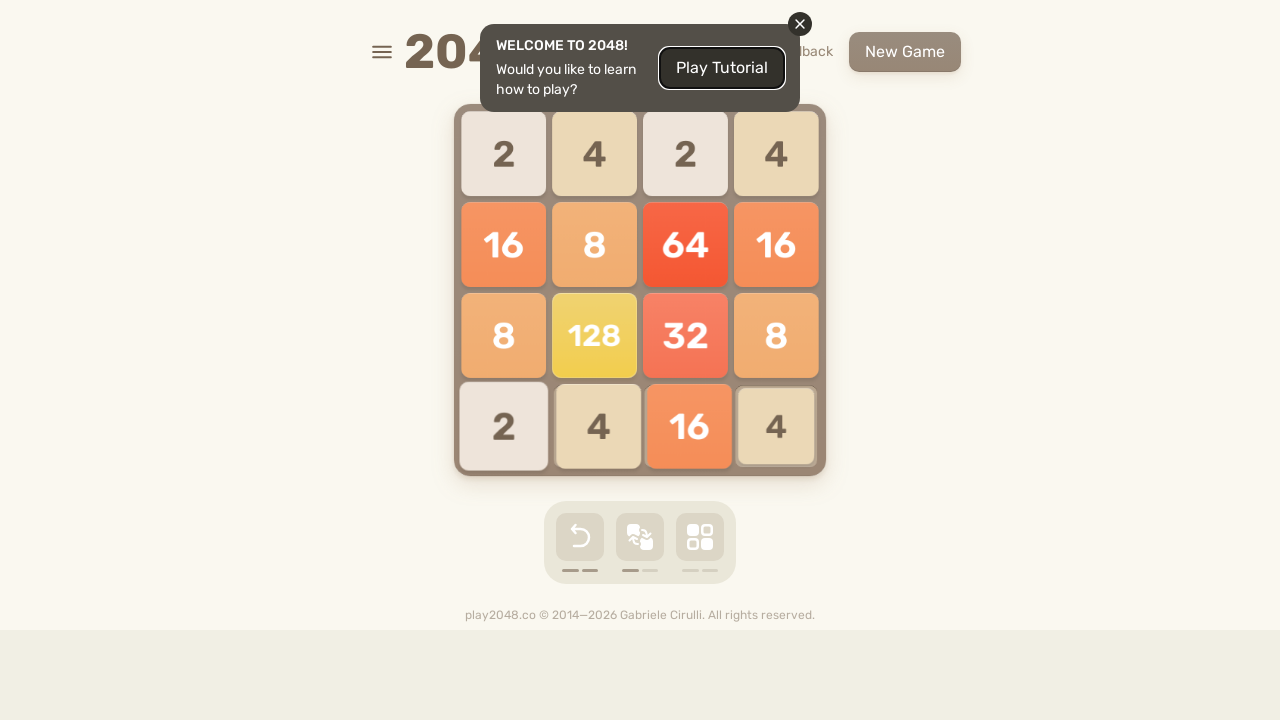

Pressed ArrowLeft key on html
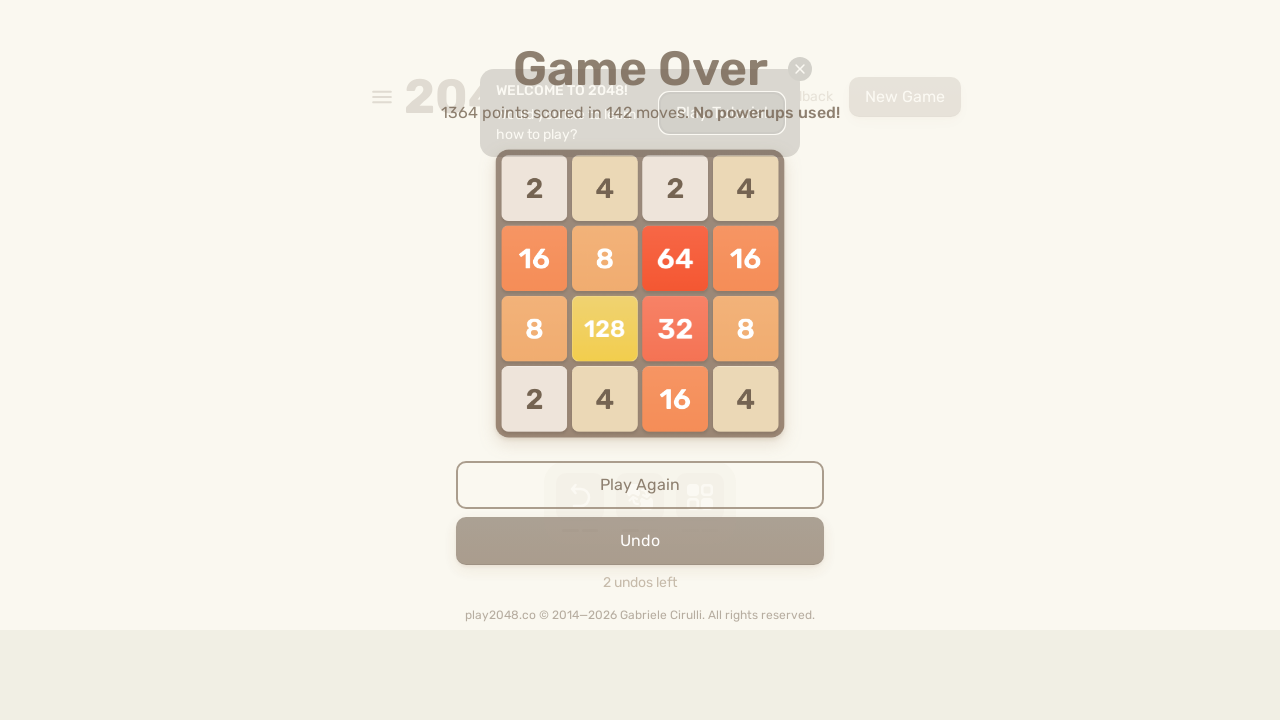

Pressed ArrowUp key on html
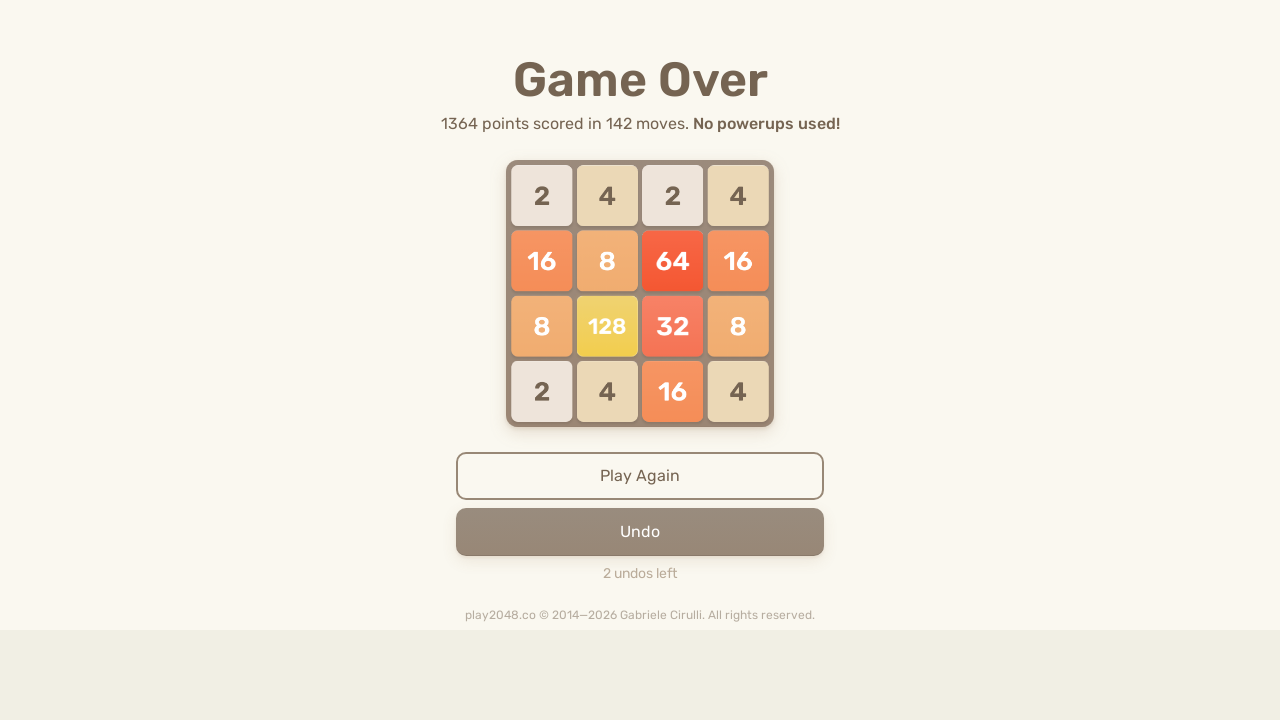

Pressed ArrowRight key on html
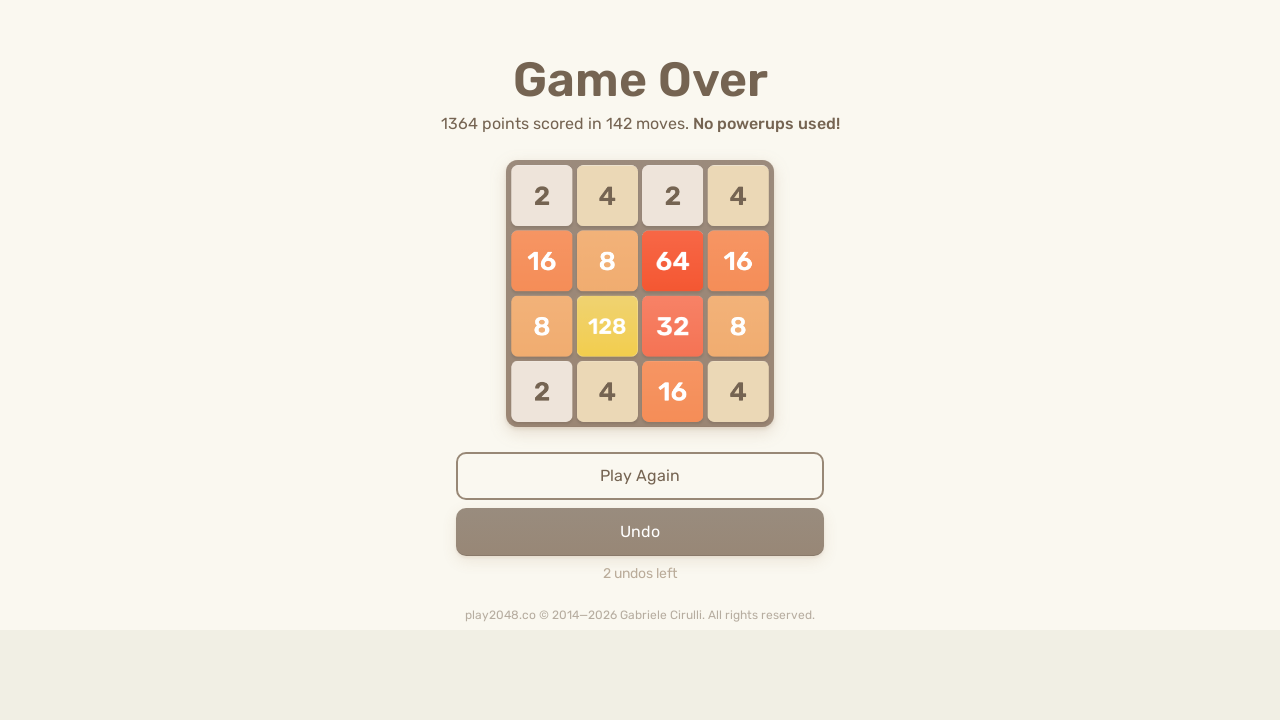

Pressed ArrowDown key on html
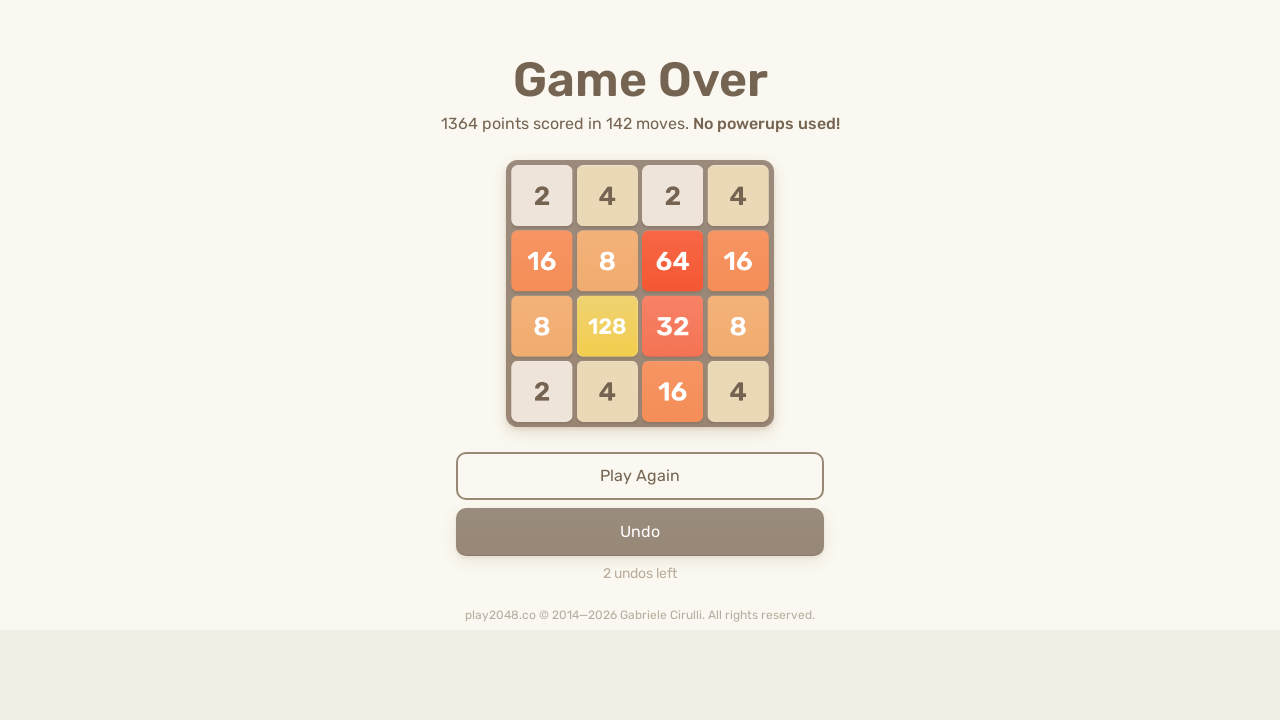

Pressed ArrowLeft key on html
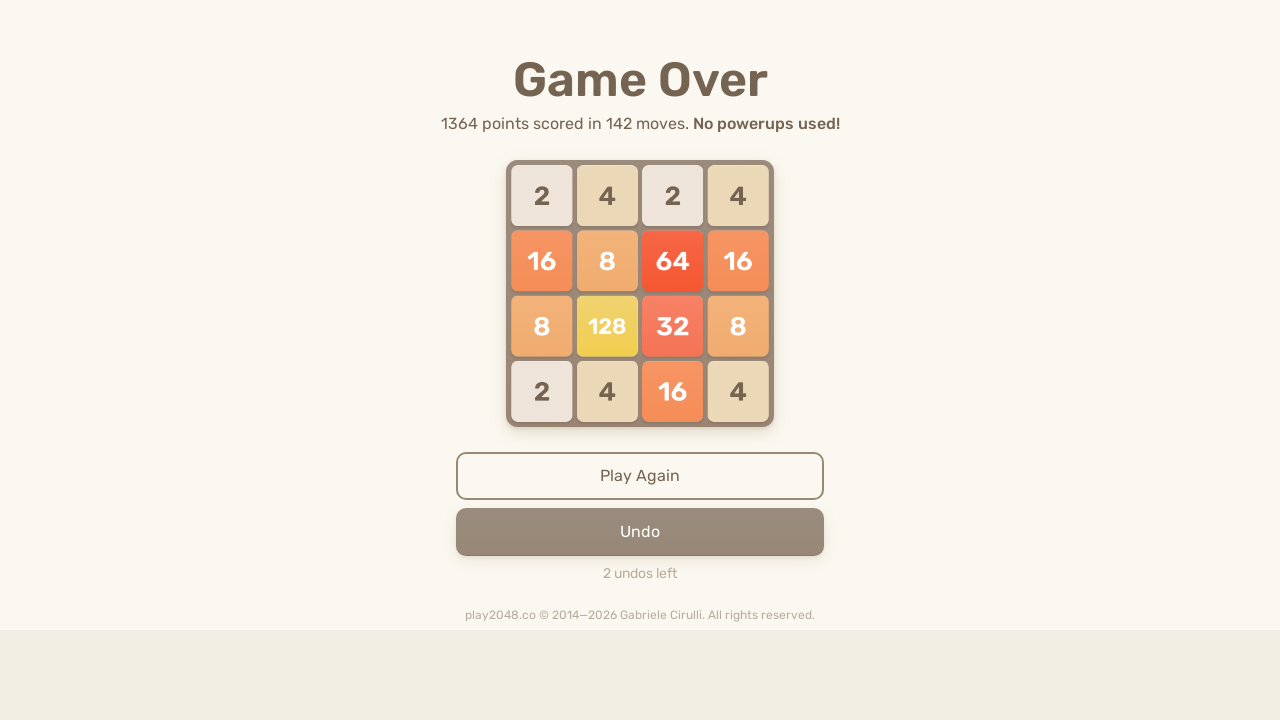

Pressed ArrowUp key on html
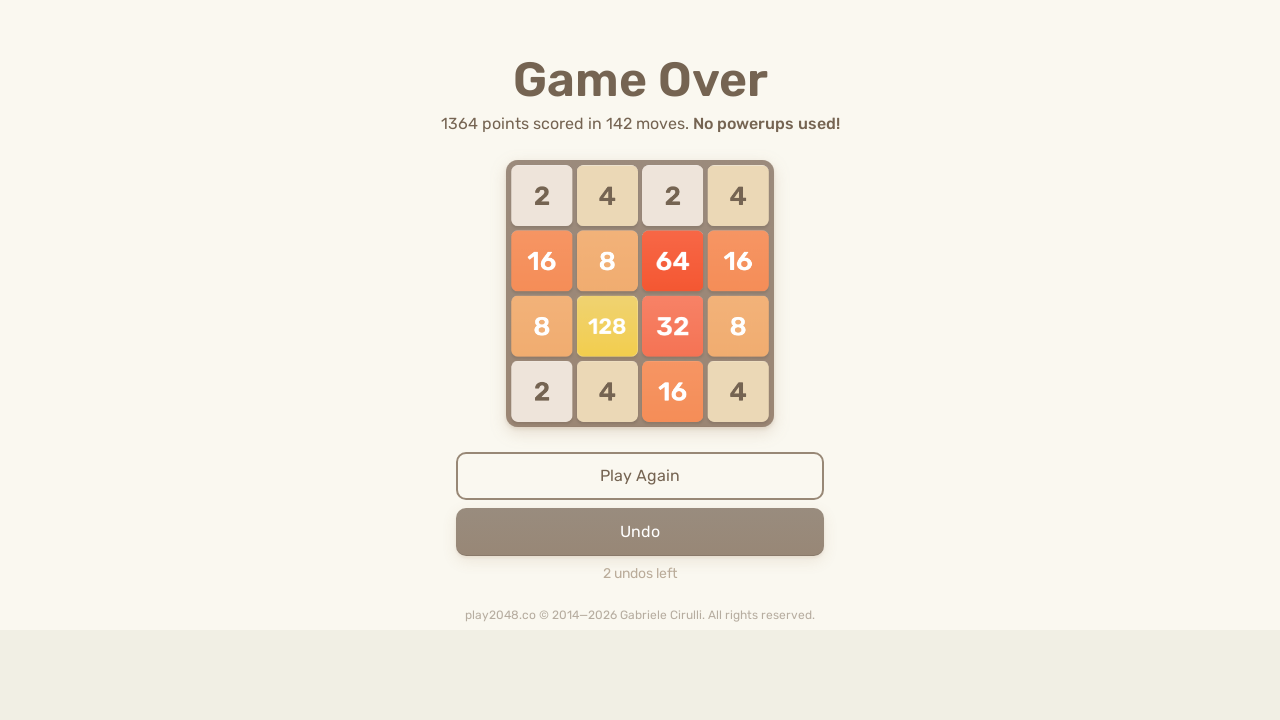

Pressed ArrowRight key on html
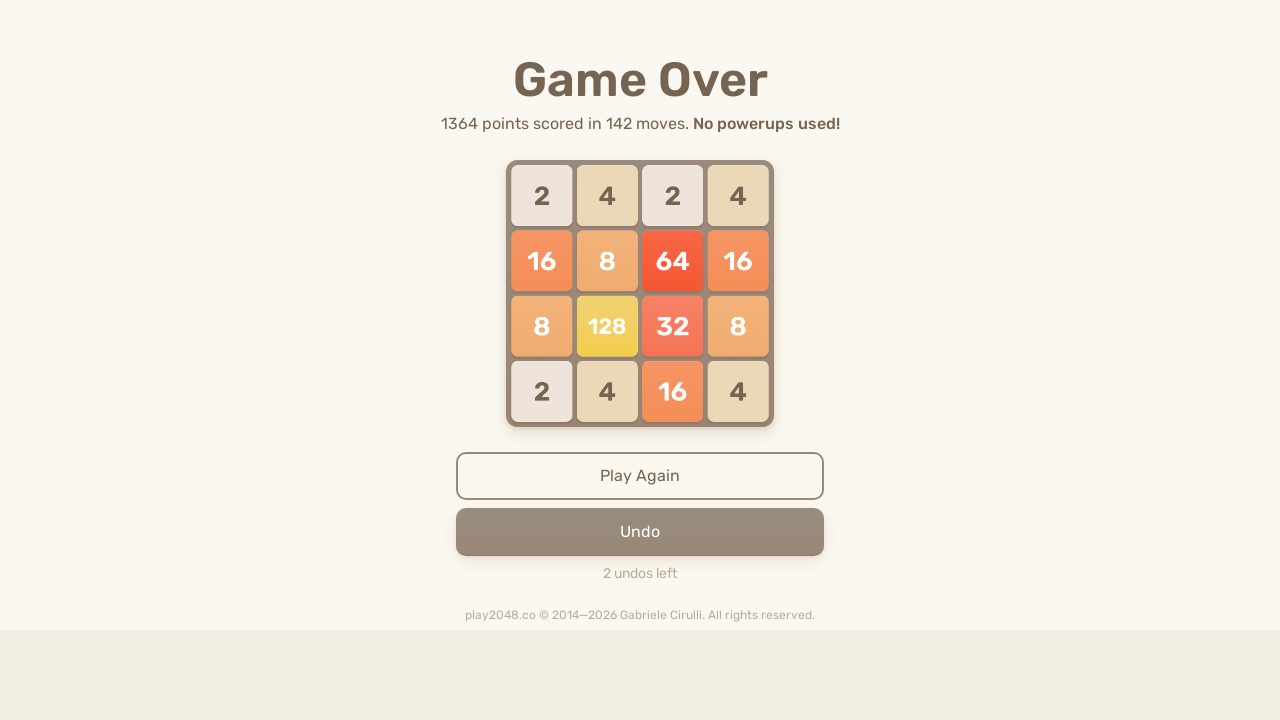

Pressed ArrowDown key on html
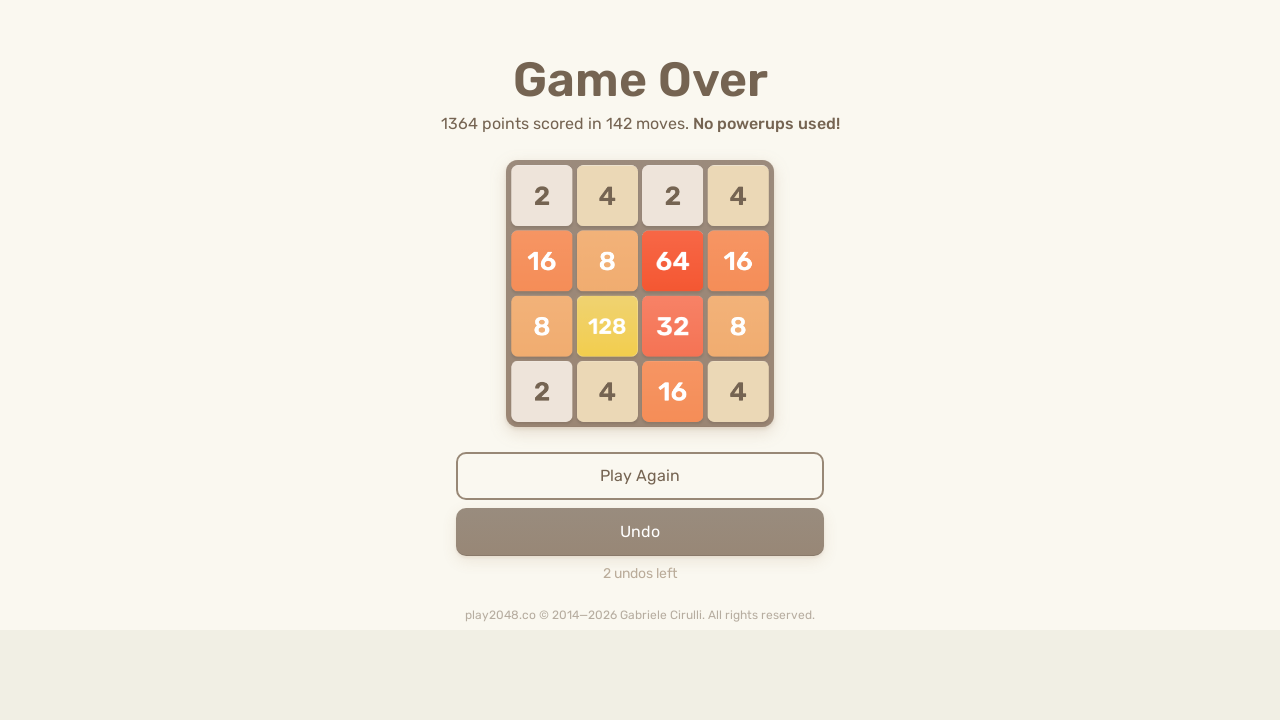

Pressed ArrowLeft key on html
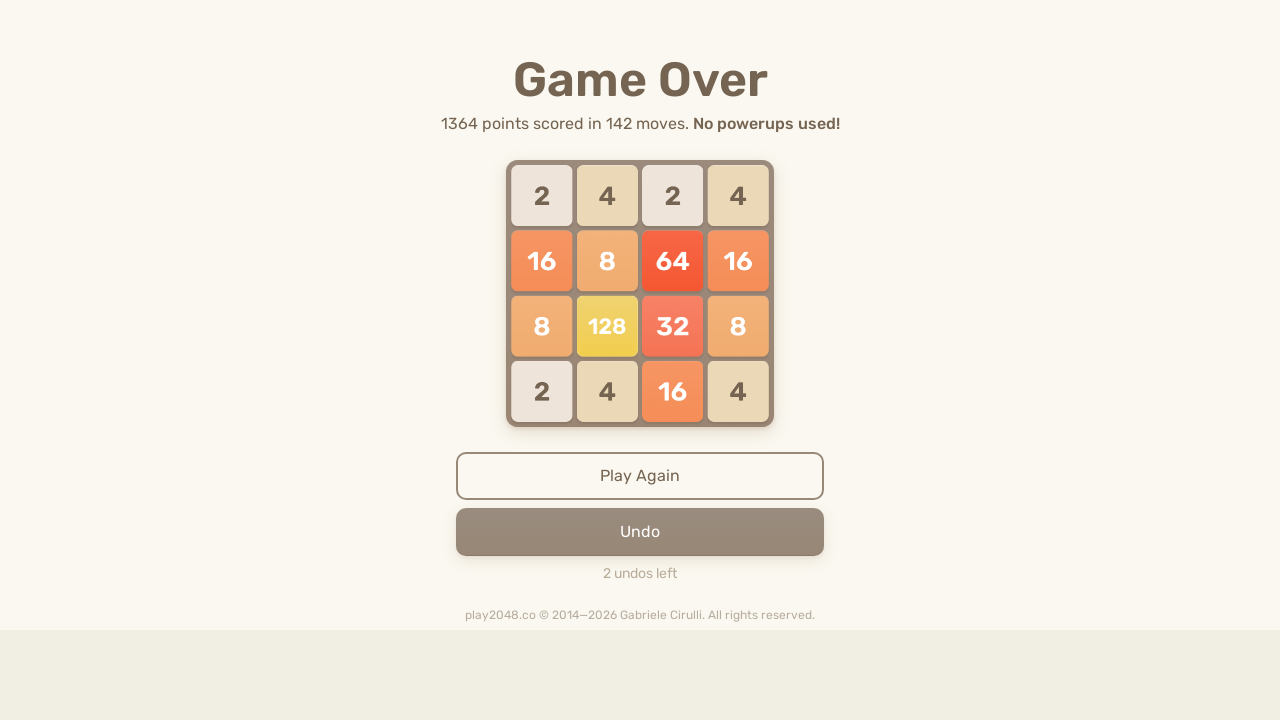

Pressed ArrowUp key on html
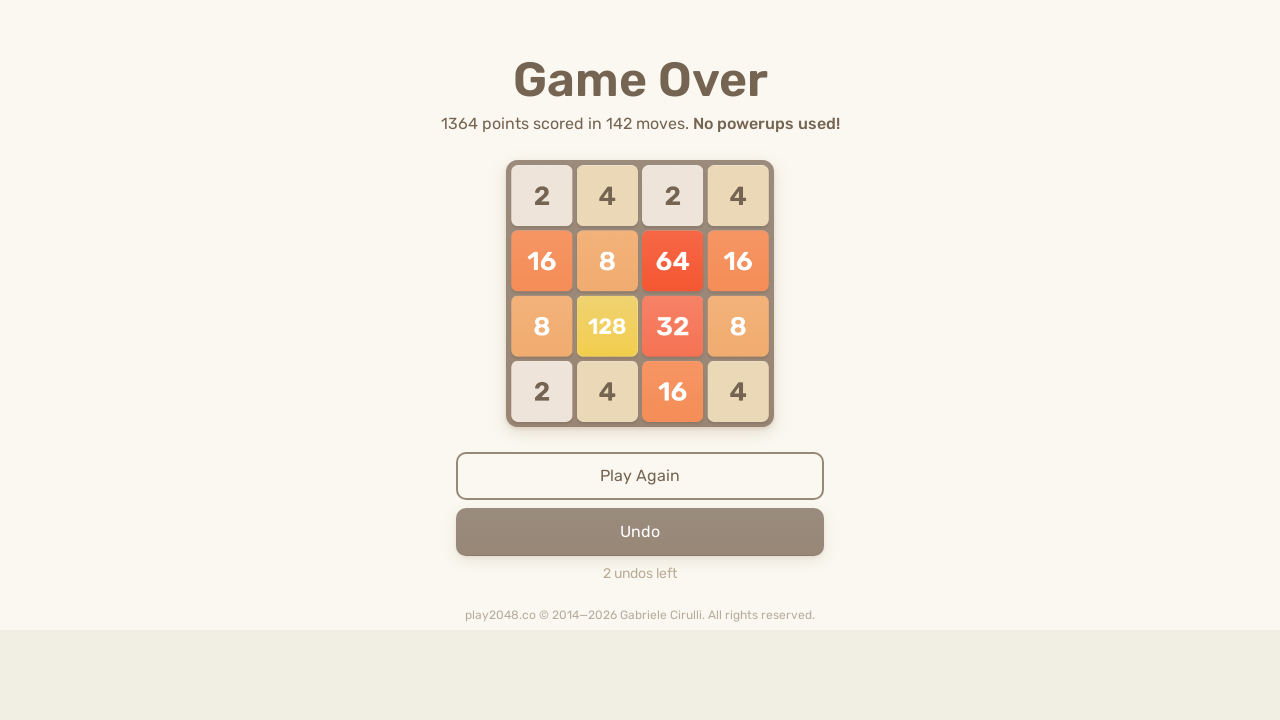

Pressed ArrowRight key on html
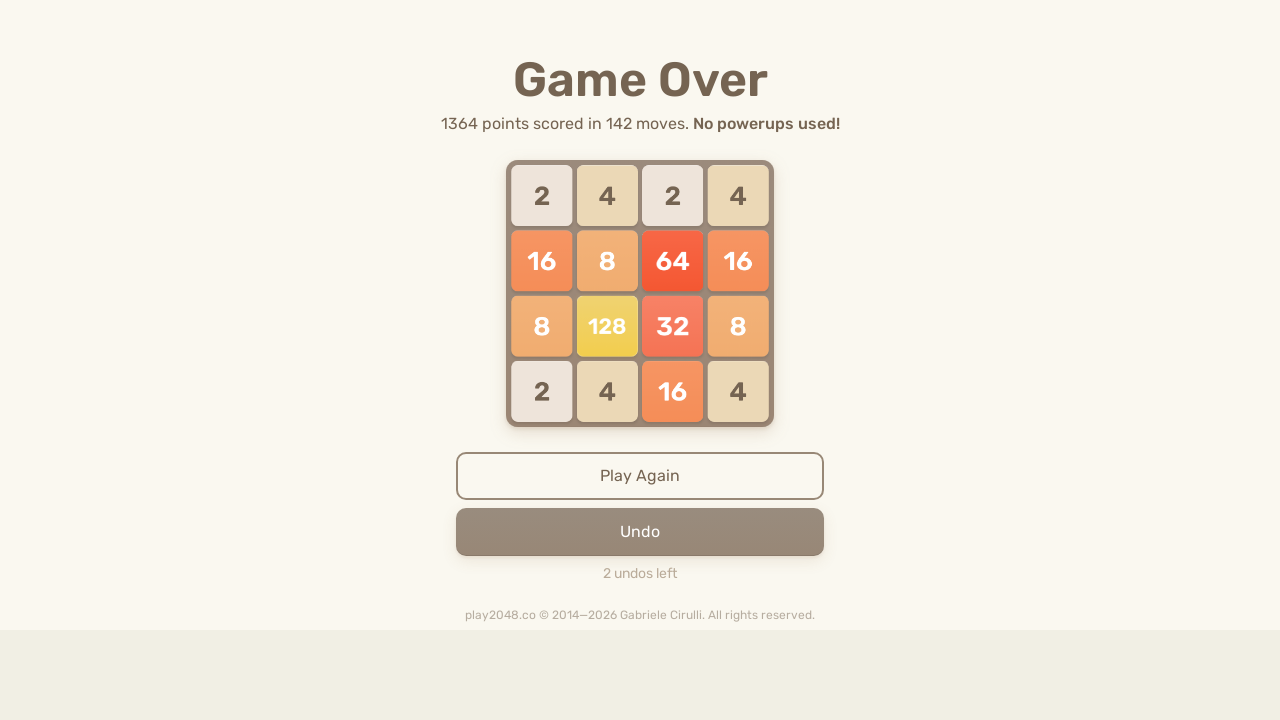

Pressed ArrowDown key on html
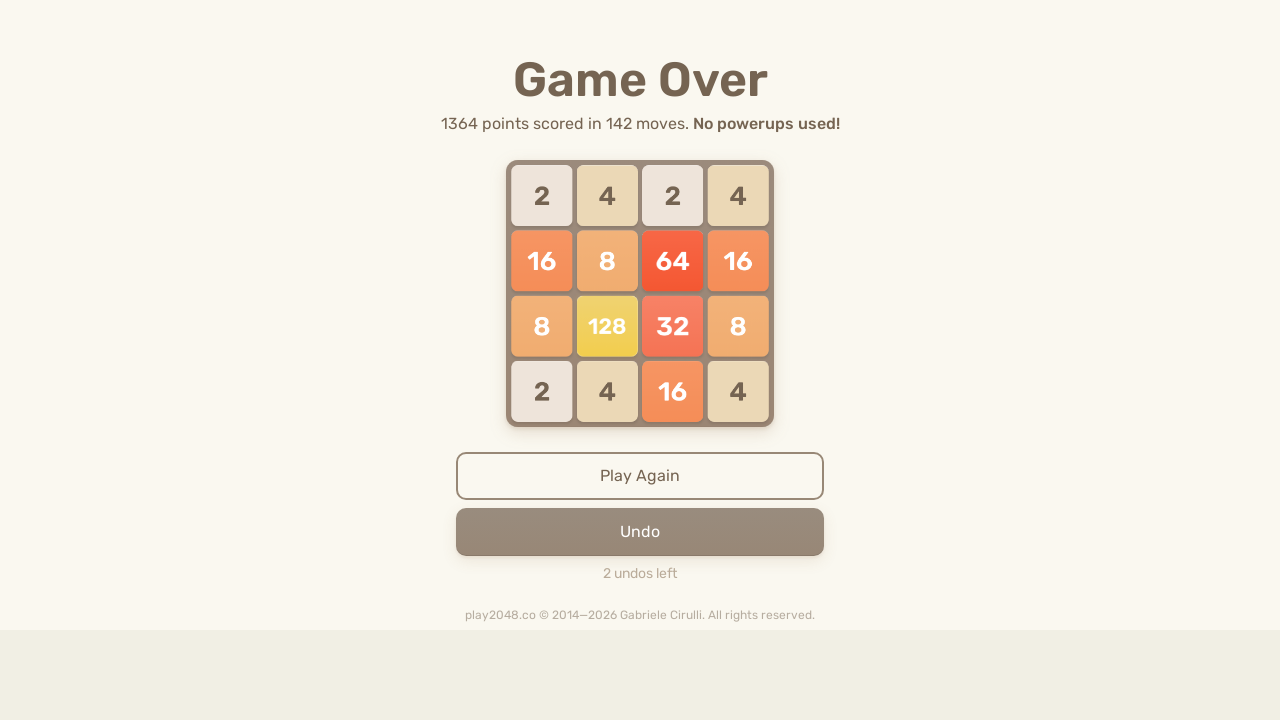

Pressed ArrowLeft key on html
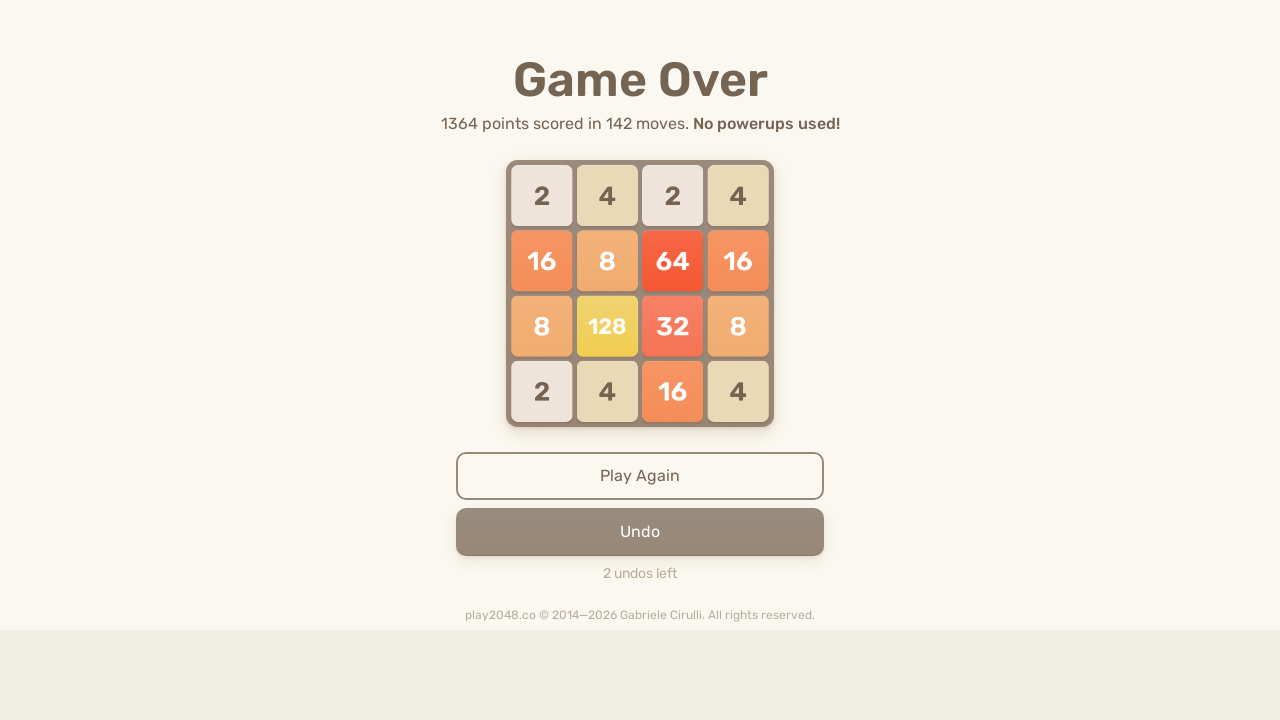

Pressed ArrowUp key on html
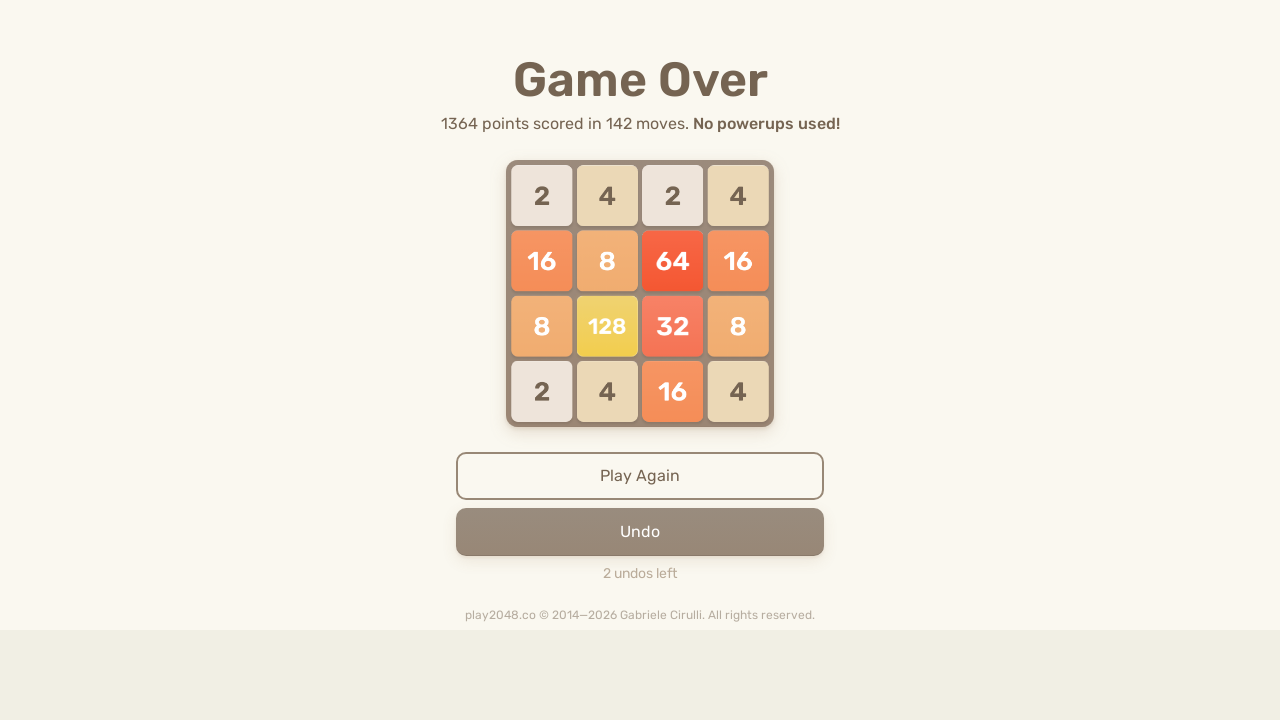

Pressed ArrowRight key on html
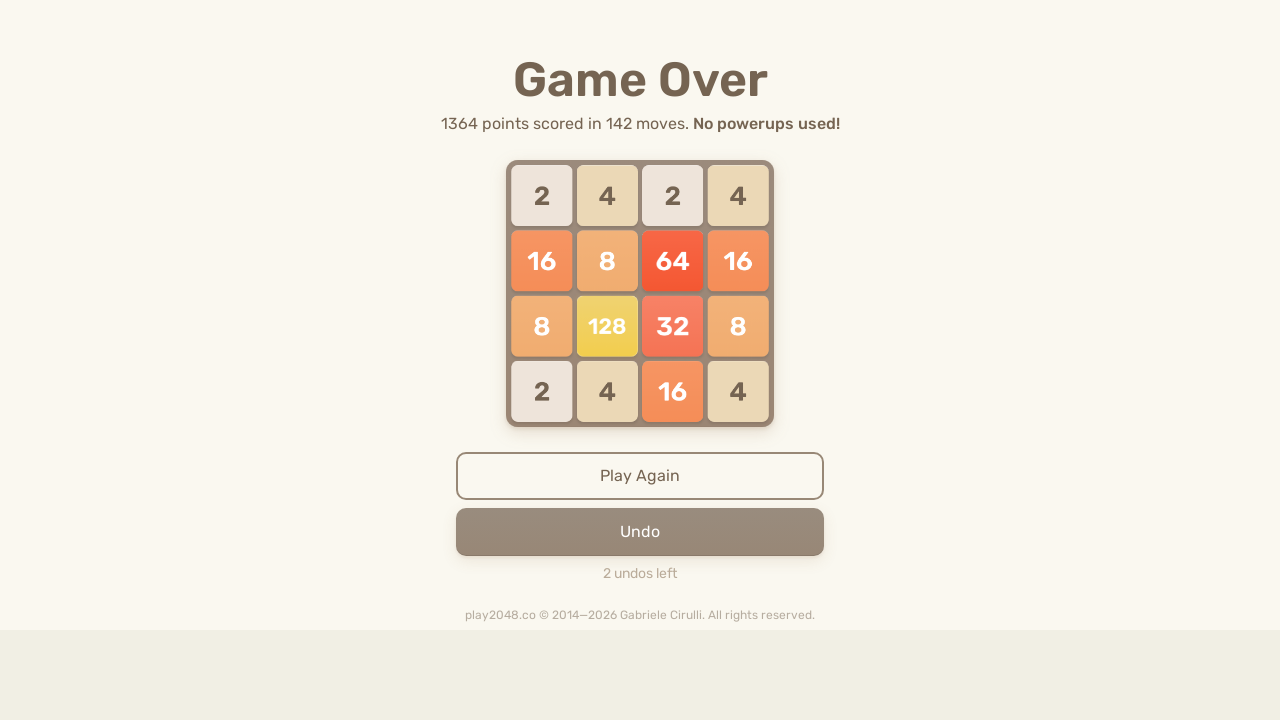

Pressed ArrowDown key on html
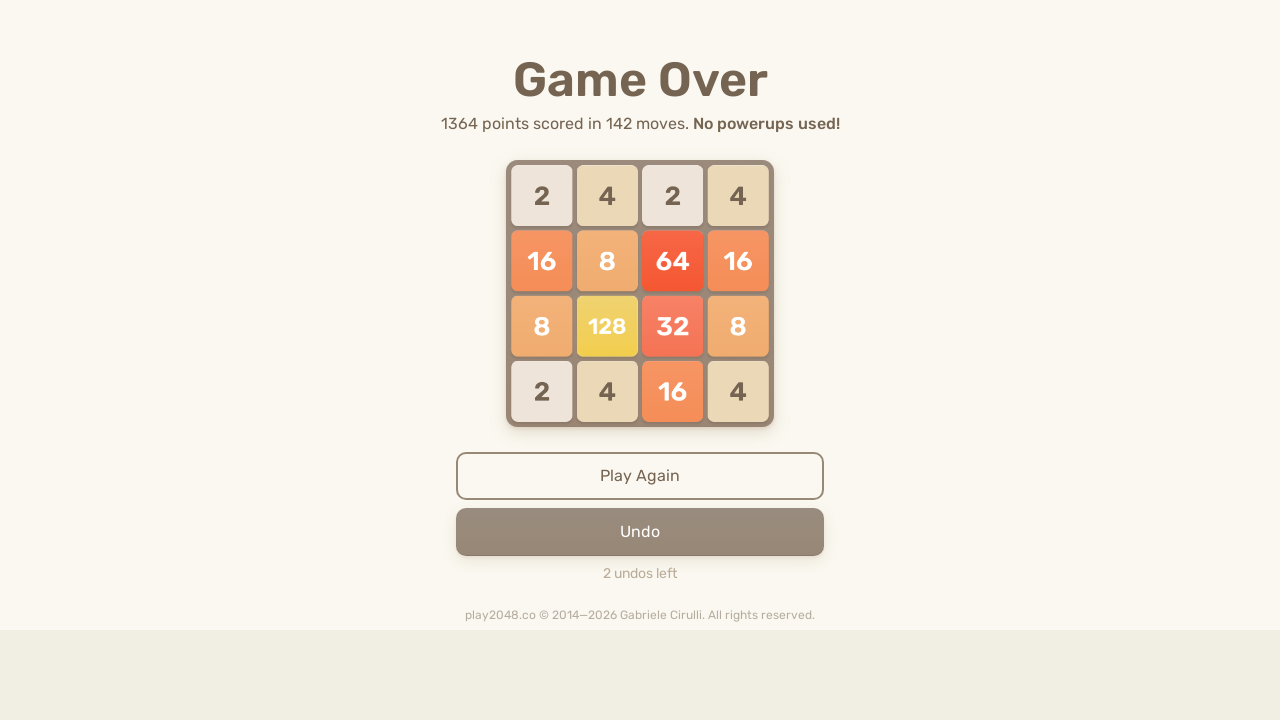

Pressed ArrowLeft key on html
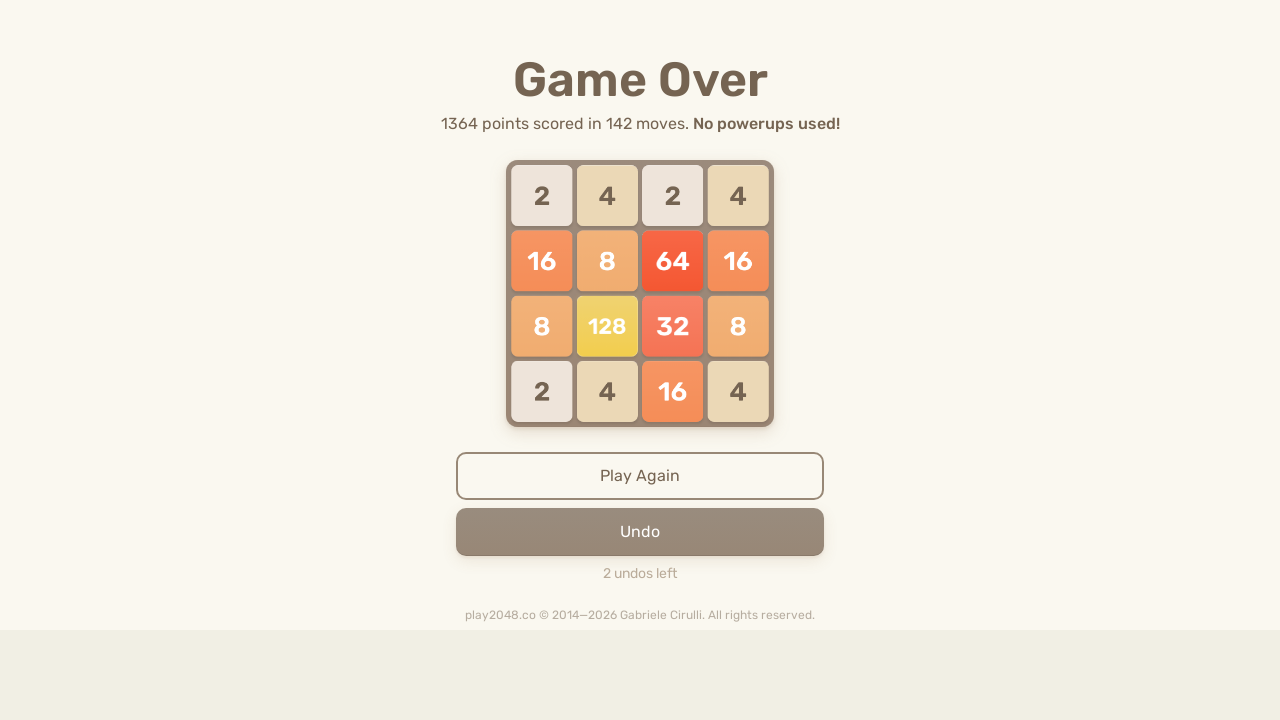

Pressed ArrowUp key on html
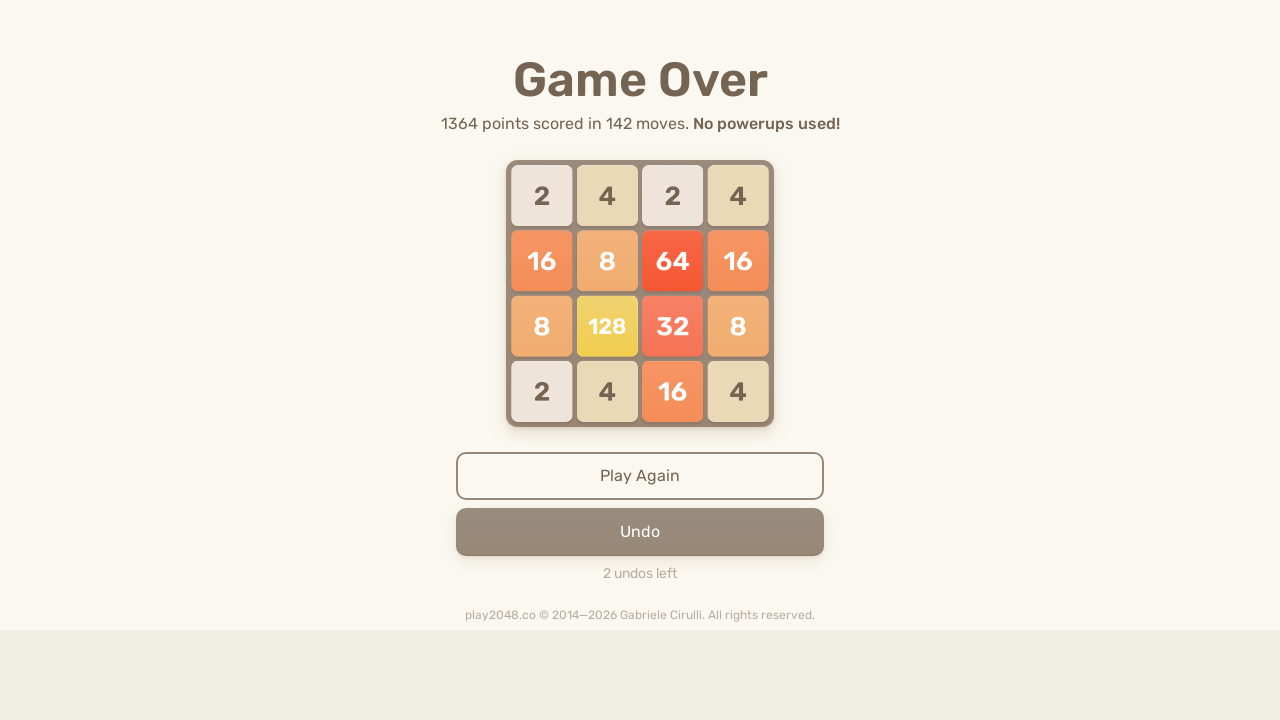

Pressed ArrowRight key on html
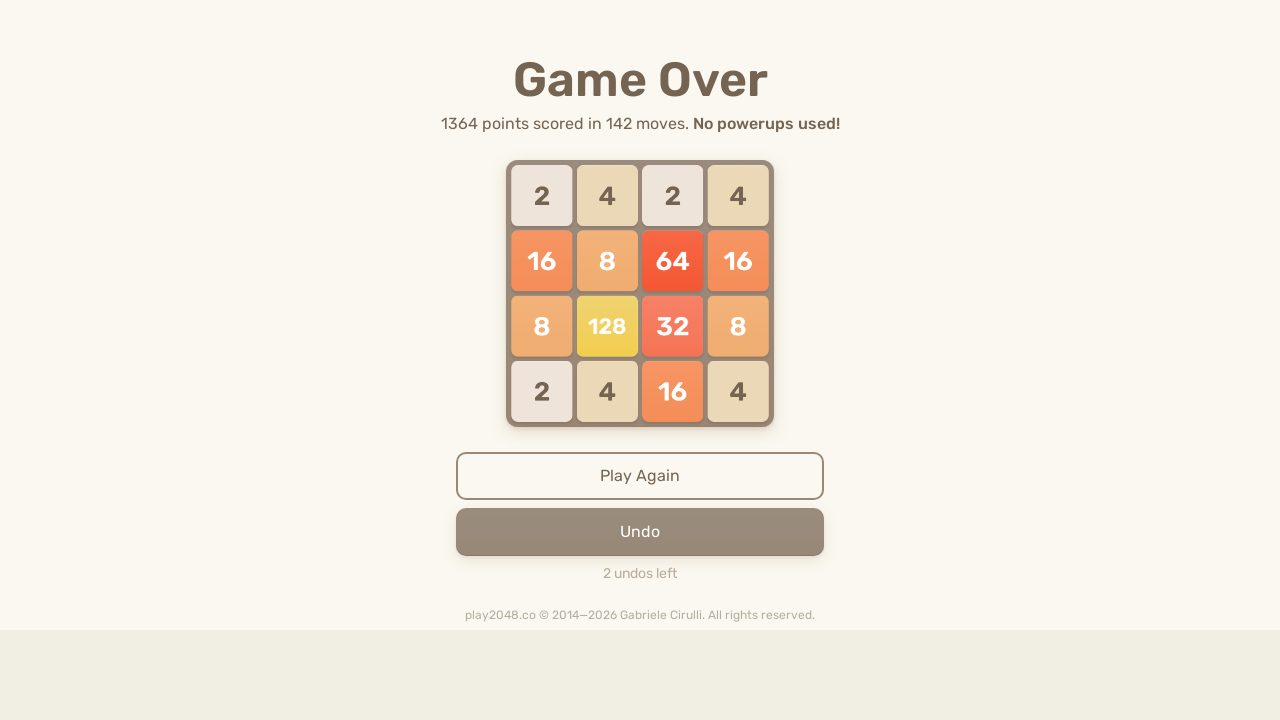

Pressed ArrowDown key on html
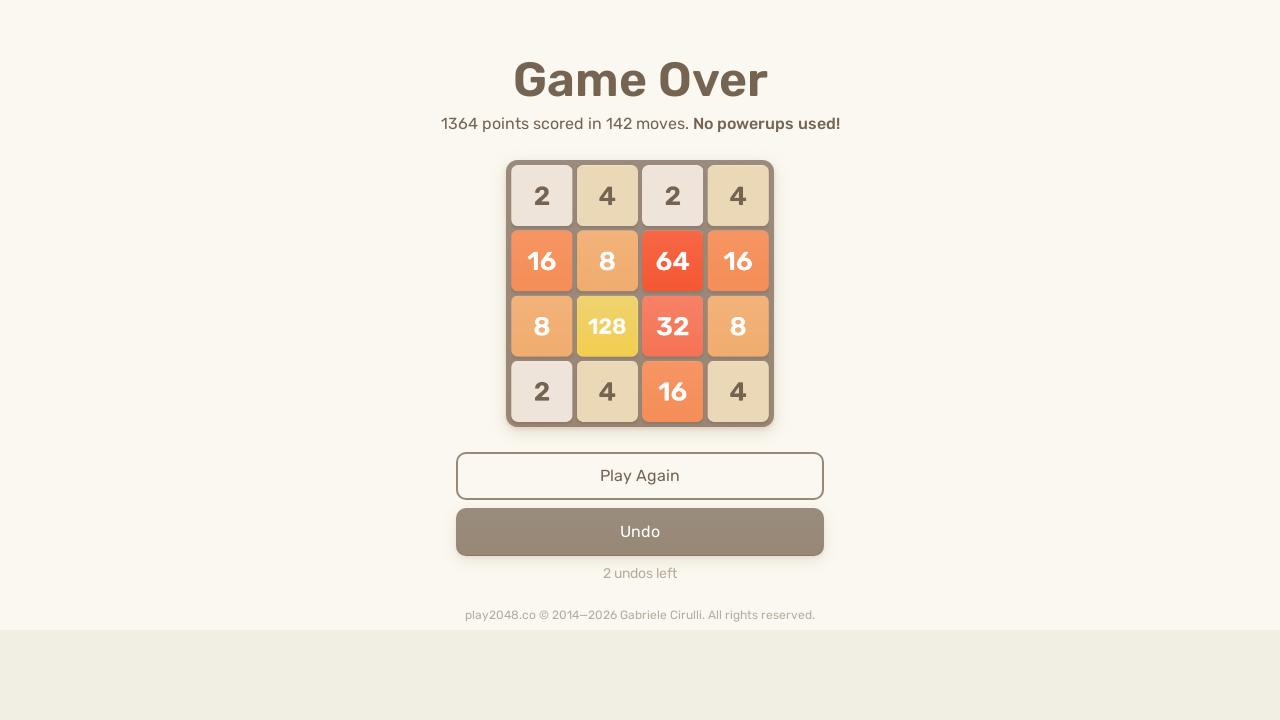

Pressed ArrowLeft key on html
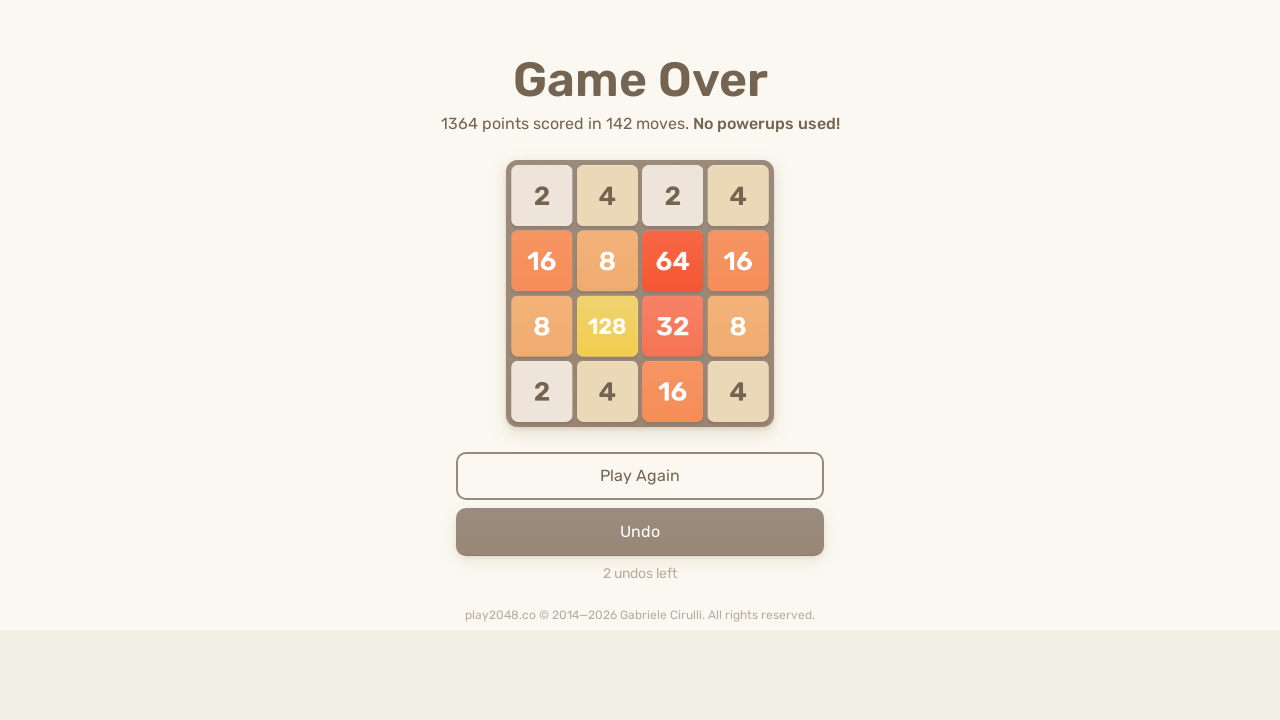

Pressed ArrowUp key on html
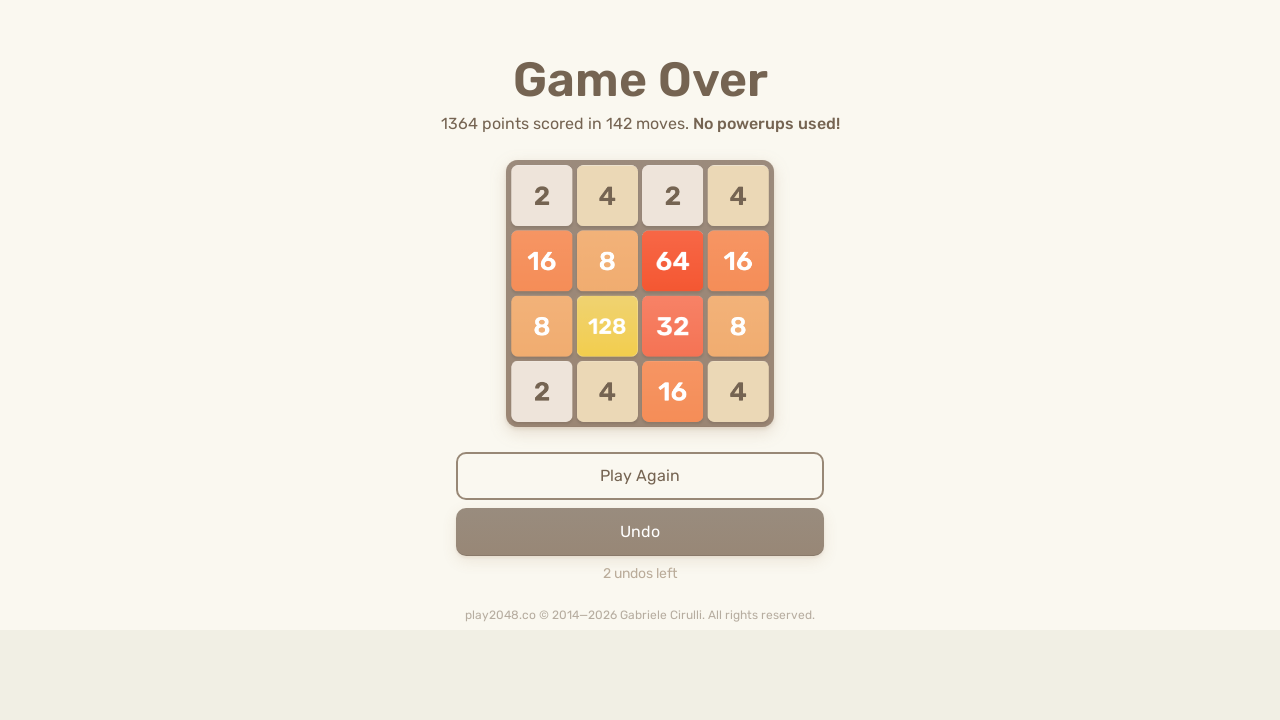

Pressed ArrowRight key on html
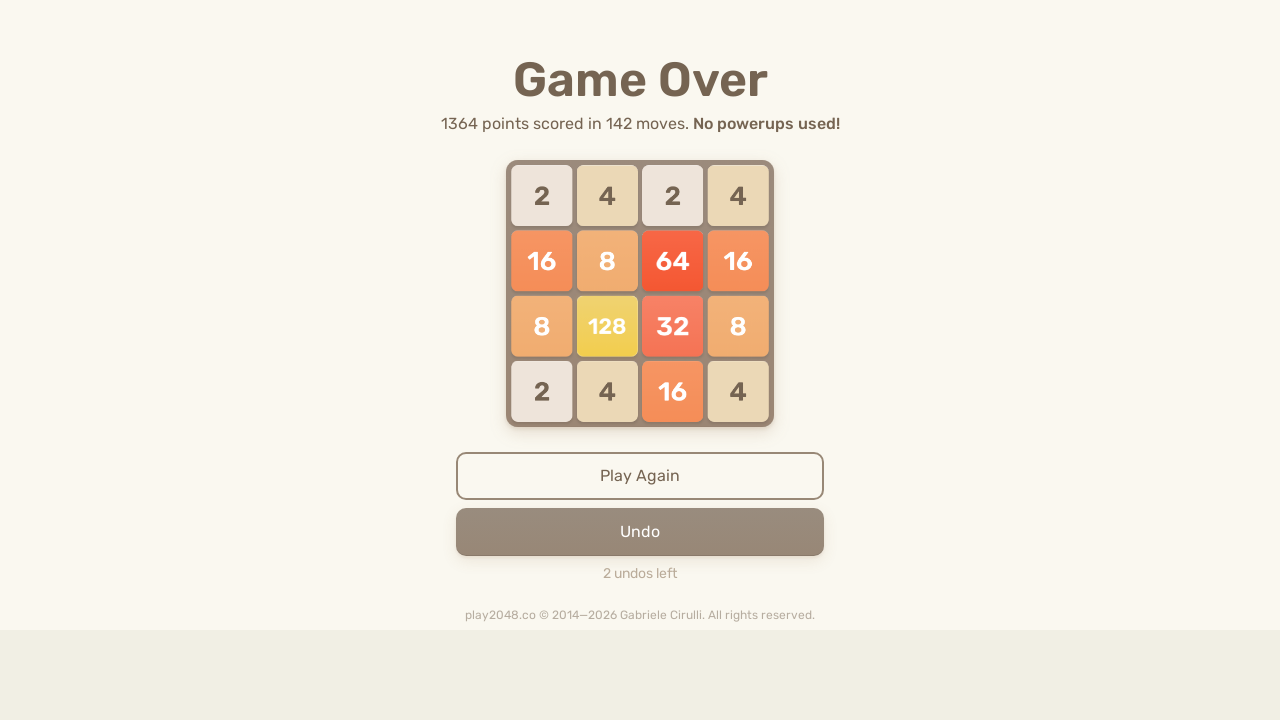

Pressed ArrowDown key on html
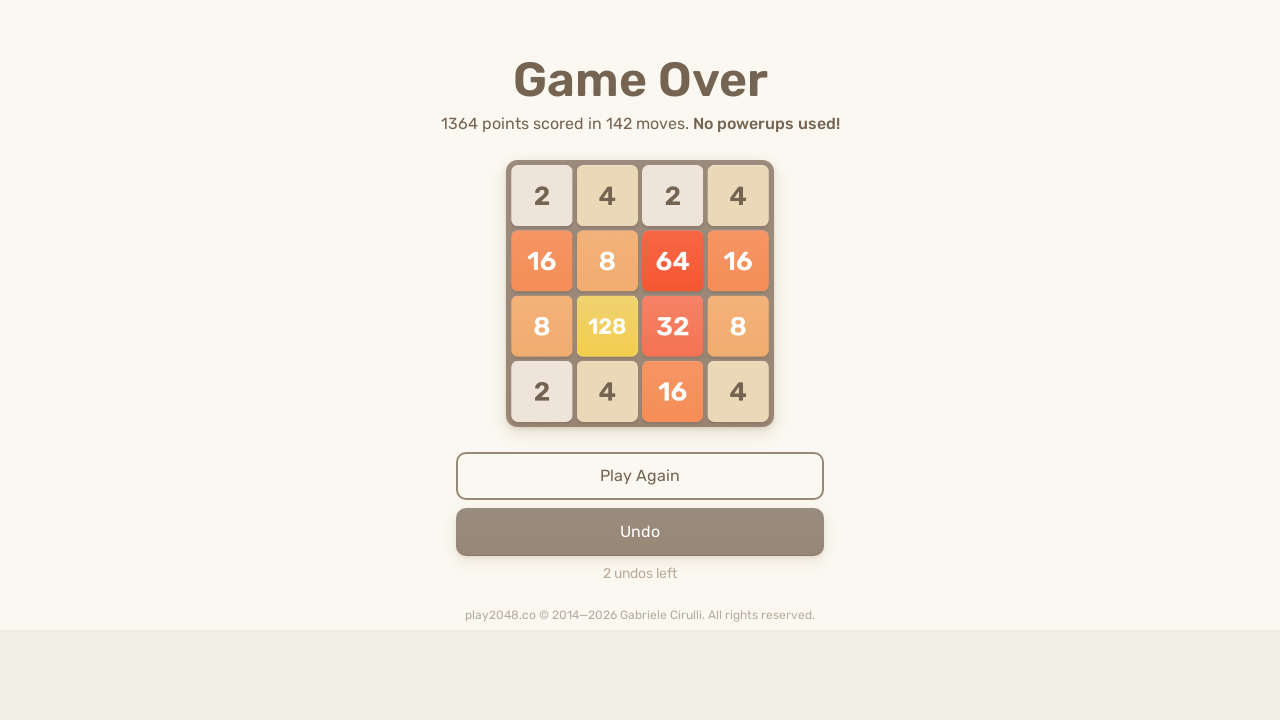

Pressed ArrowLeft key on html
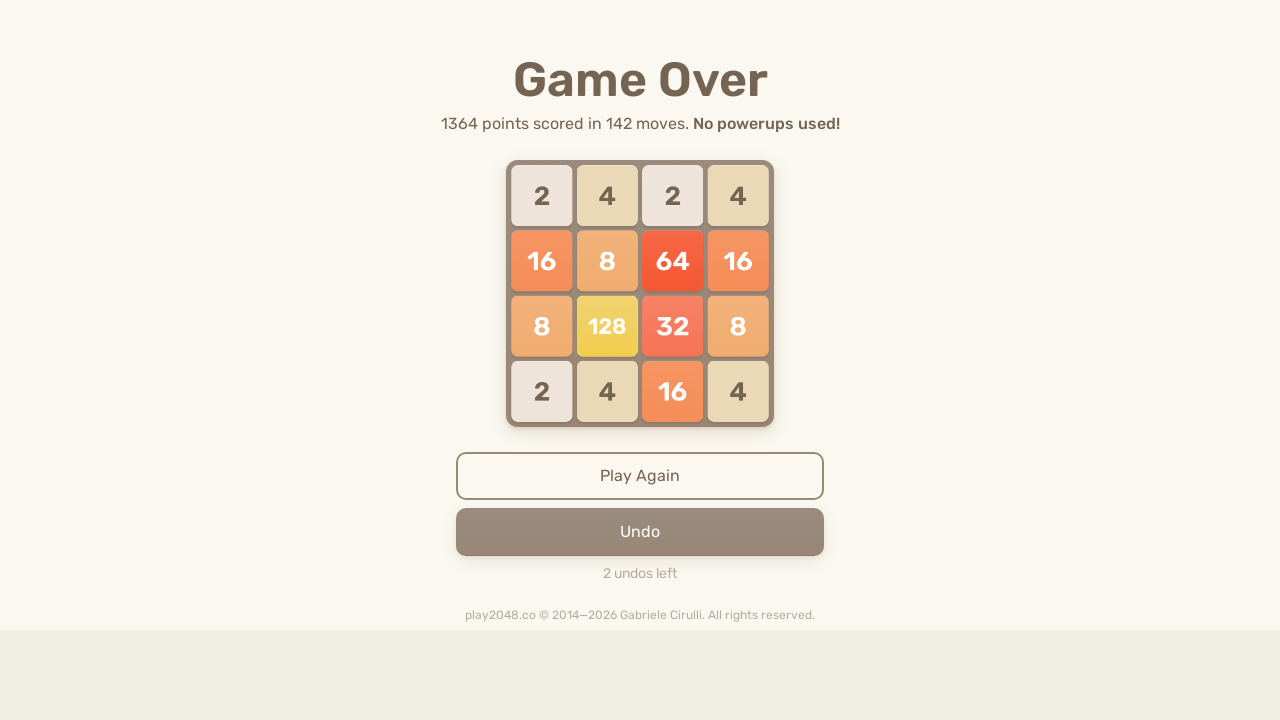

Pressed ArrowUp key on html
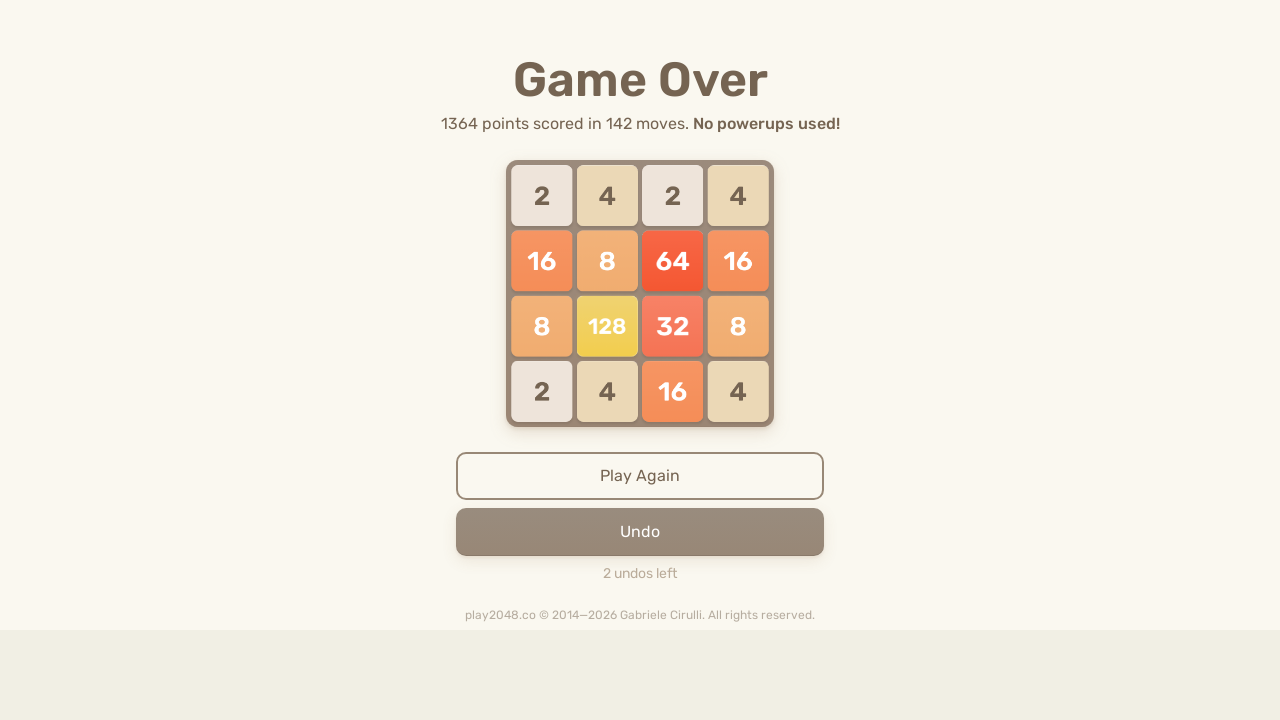

Pressed ArrowRight key on html
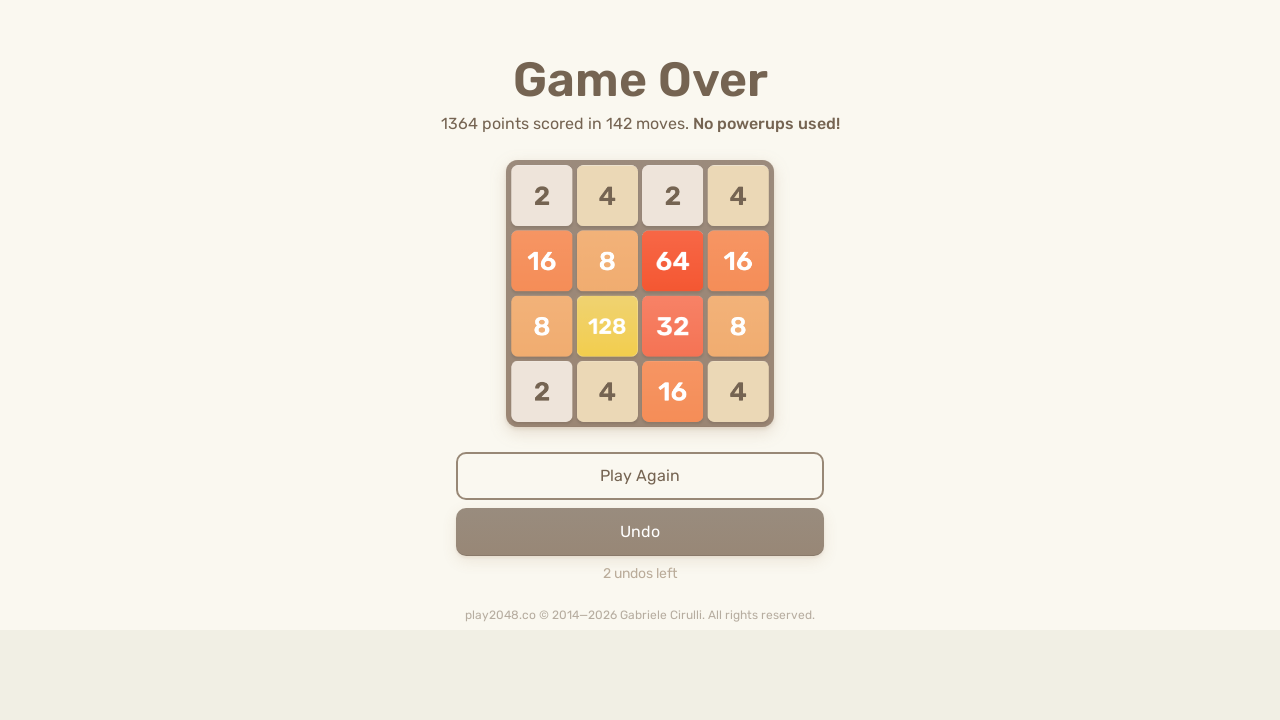

Pressed ArrowDown key on html
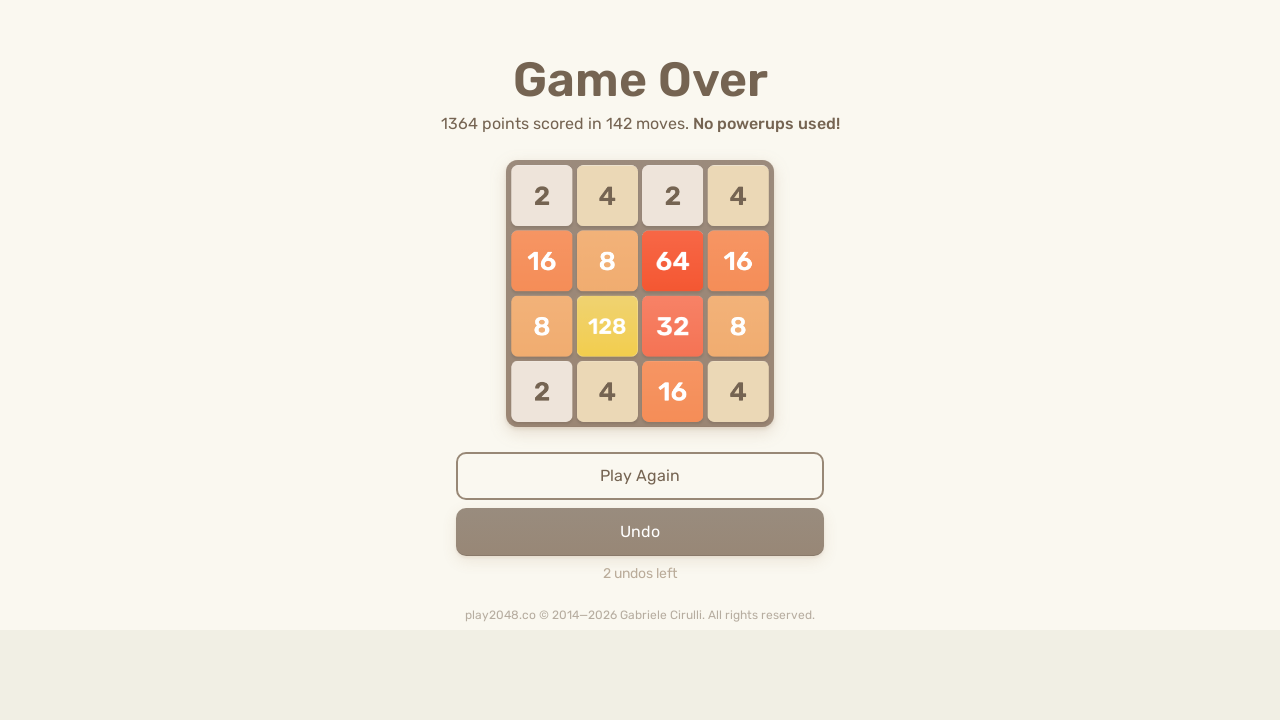

Pressed ArrowLeft key on html
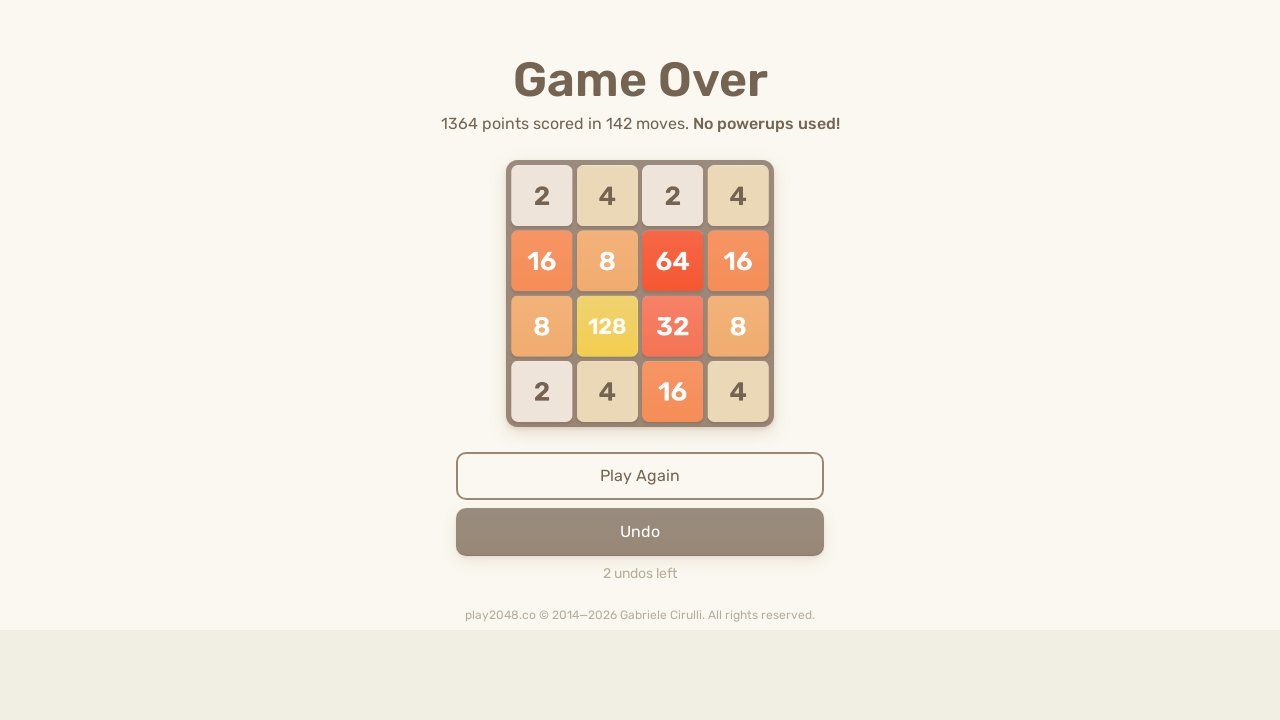

60 second auto-play duration completed
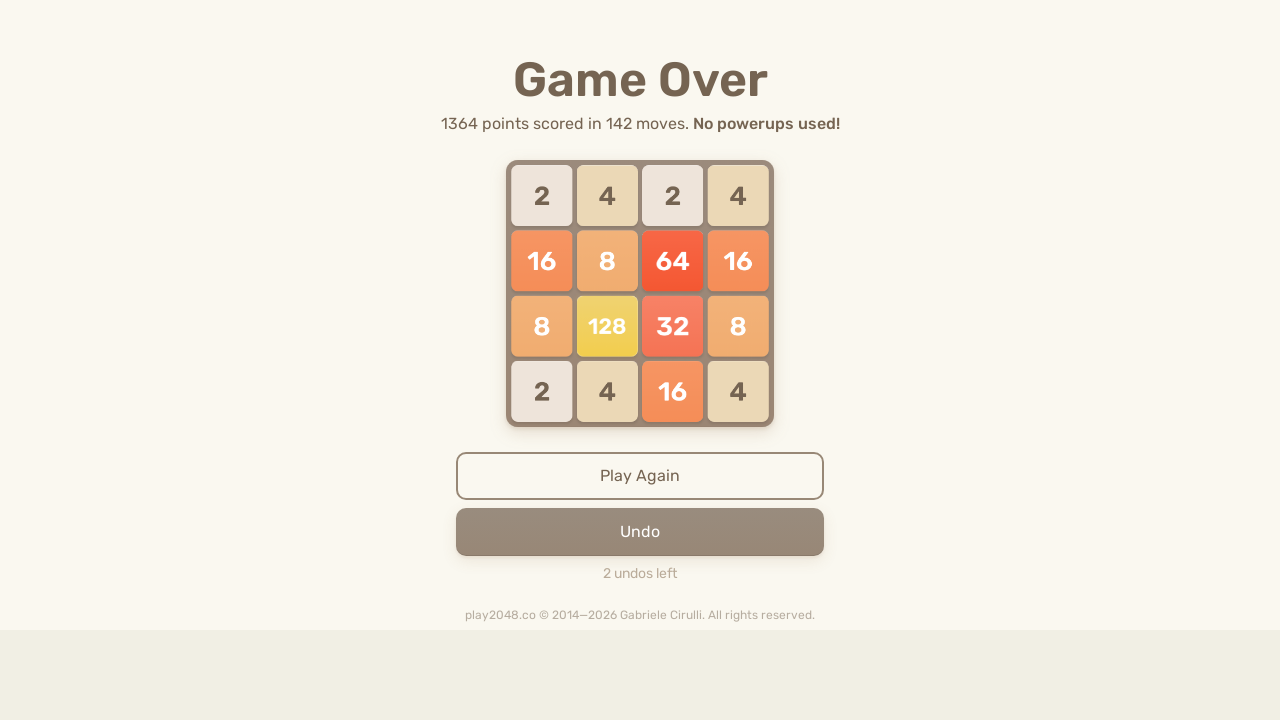

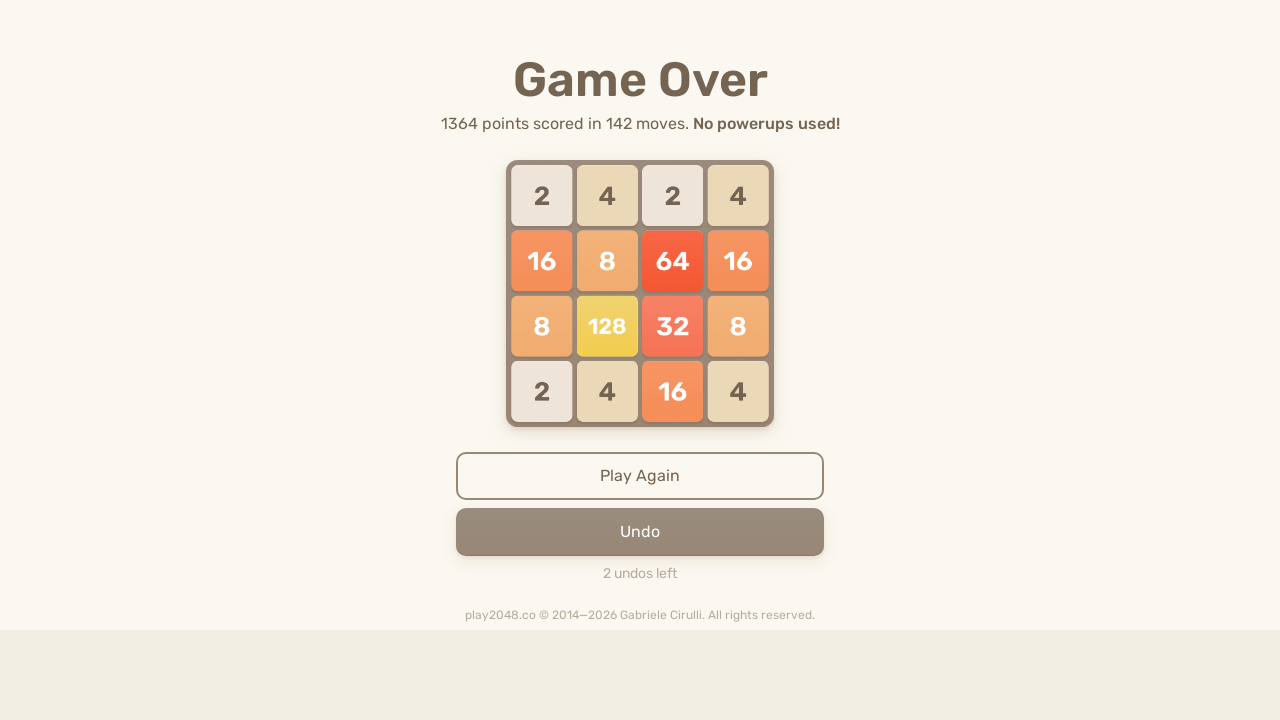